Tests a basic calculator web application by performing multiple arithmetic operations (add, subtract, multiply, divide, concatenate) with random numbers and verifying the results

Starting URL: https://testsheepnz.github.io/BasicCalculator.html

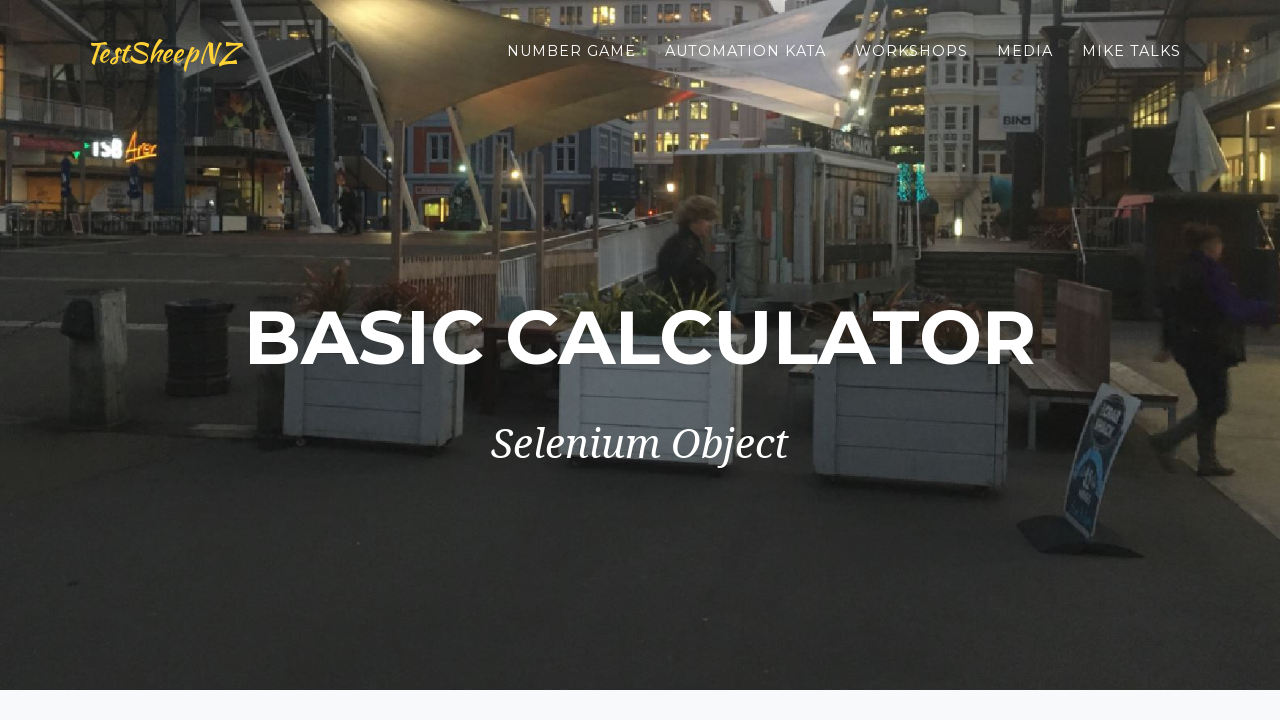

Filled first number field with 62 for addition on #number1Field
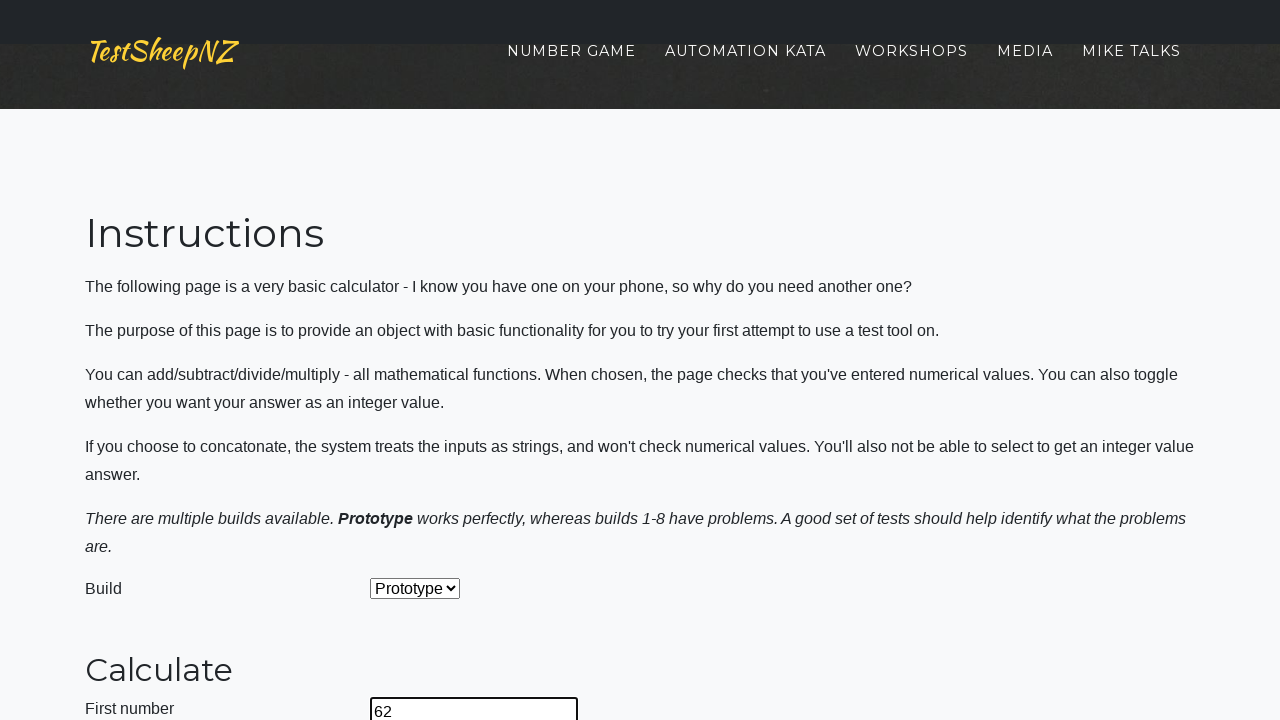

Filled second number field with 68 for addition on #number2Field
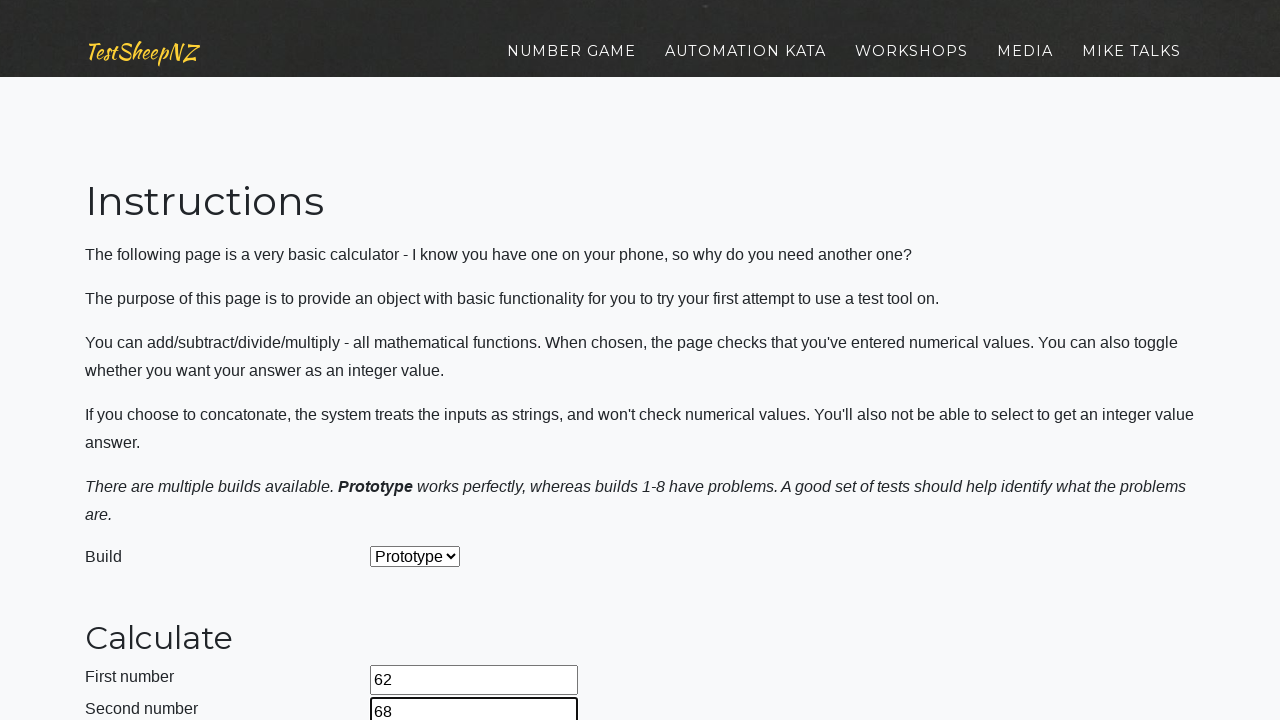

Selected addition operation from dropdown on #selectOperationDropdown
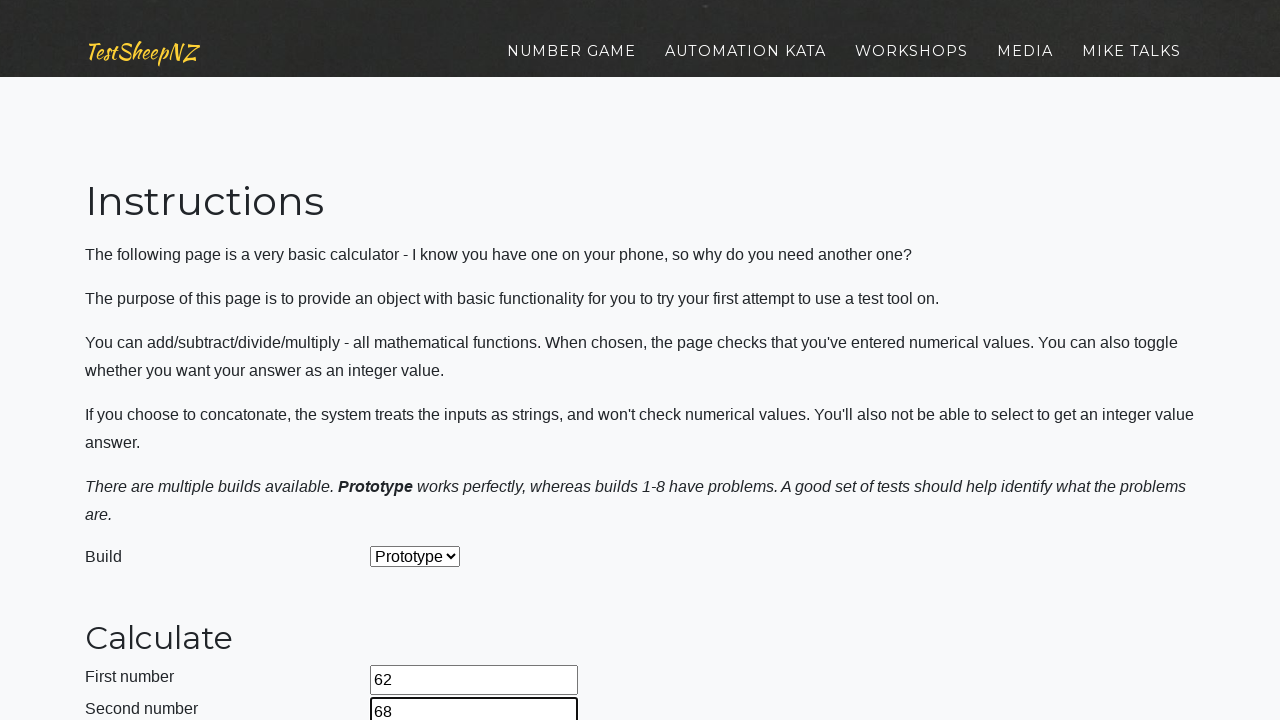

Clicked calculate button for addition at (422, 361) on #calculateButton
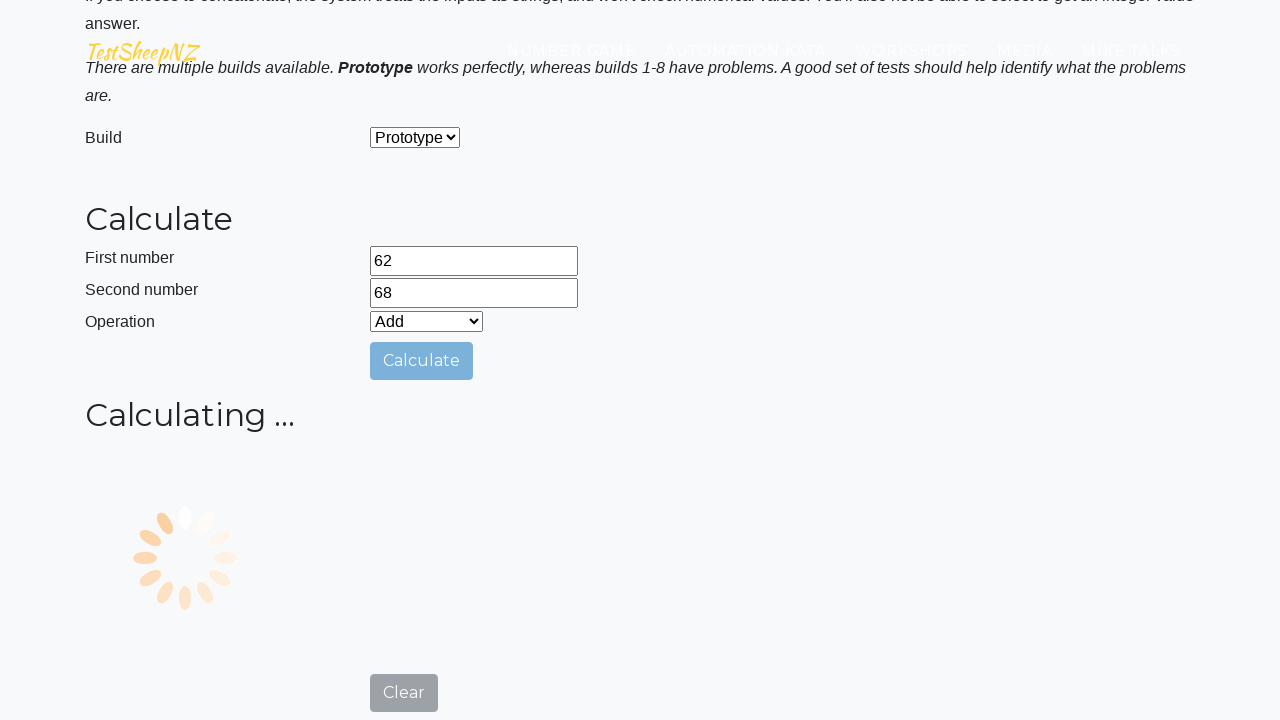

Waited for answer field to appear
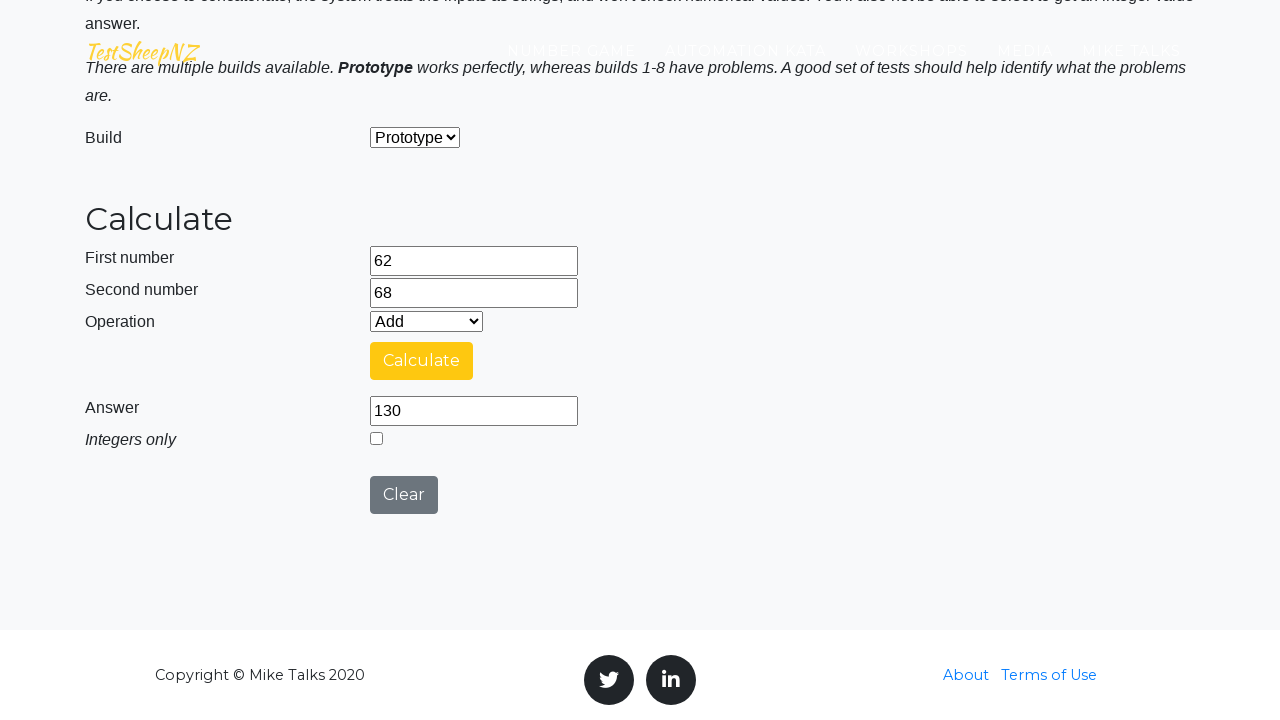

Cleared first number field on #number1Field
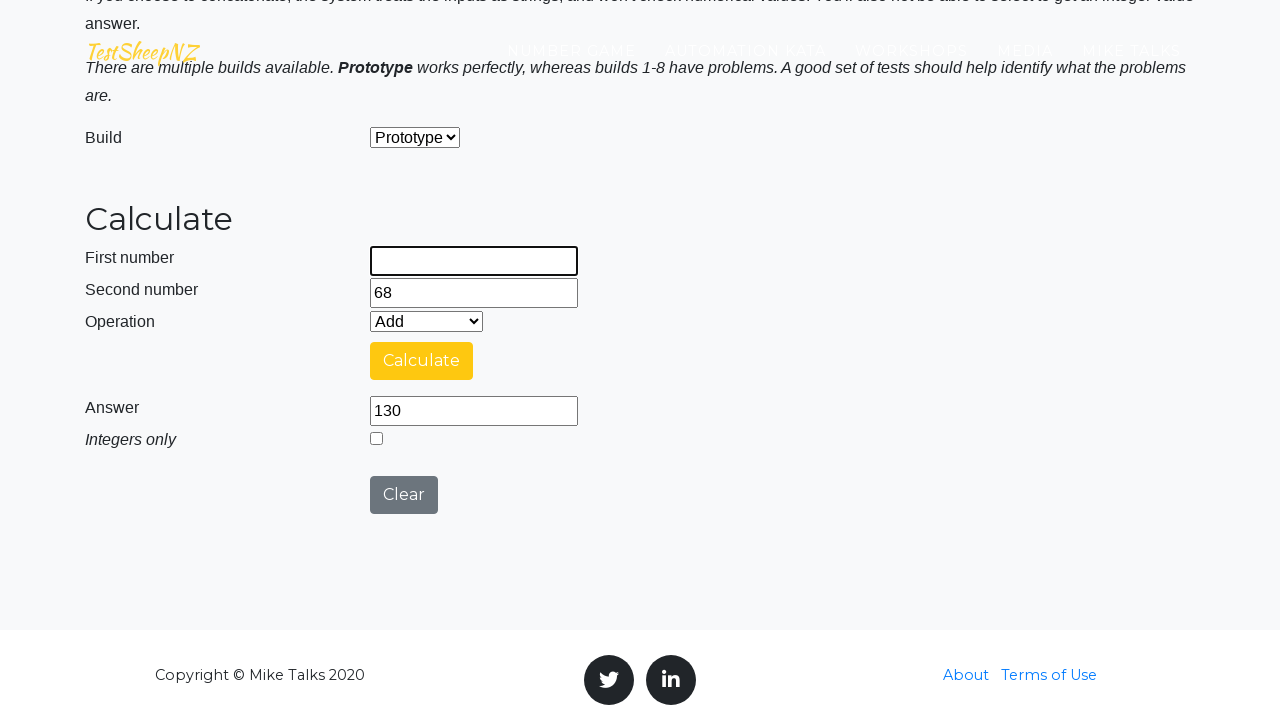

Cleared second number field on #number2Field
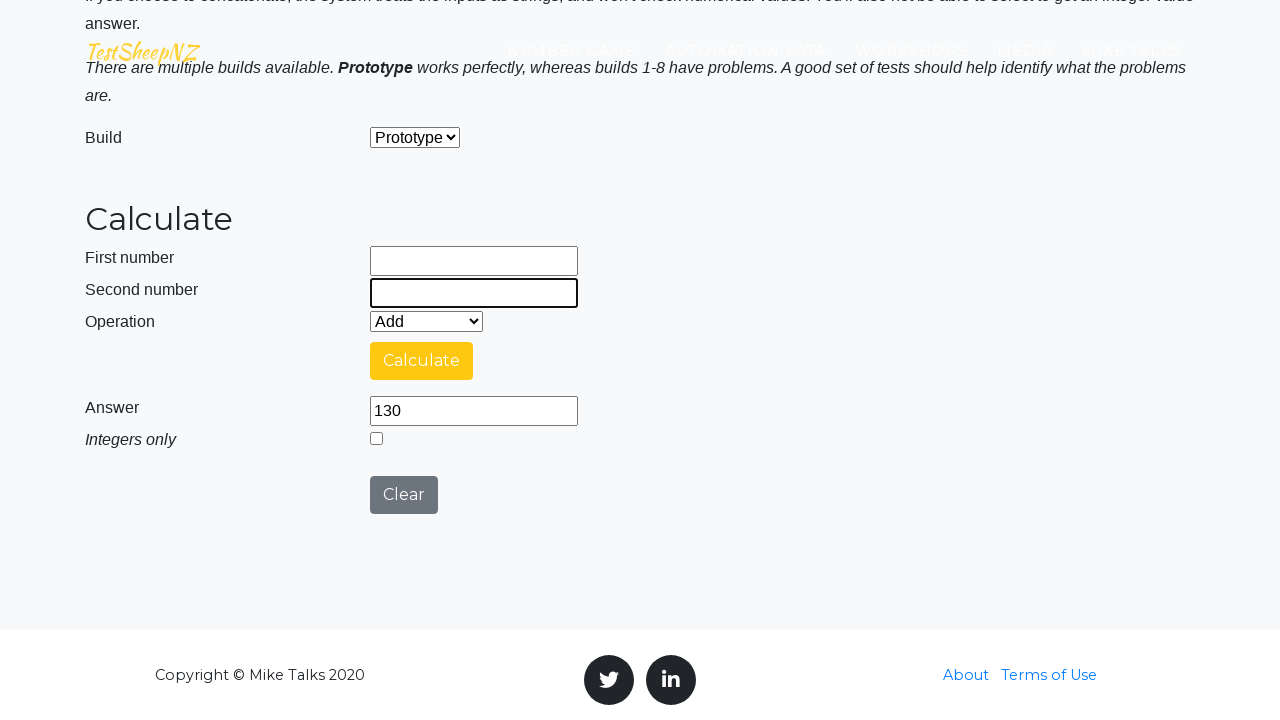

Clicked clear button to reset calculator at (404, 495) on #clearButton
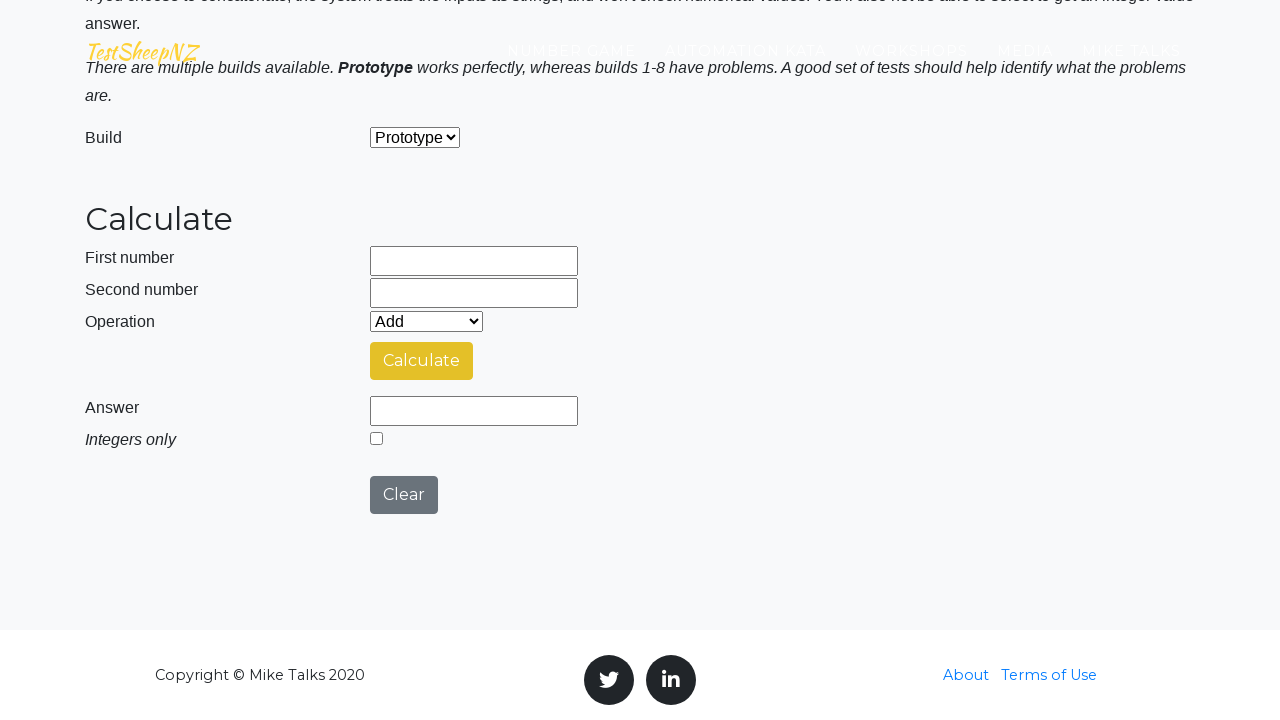

Filled first number field with 97 for subtraction on #number1Field
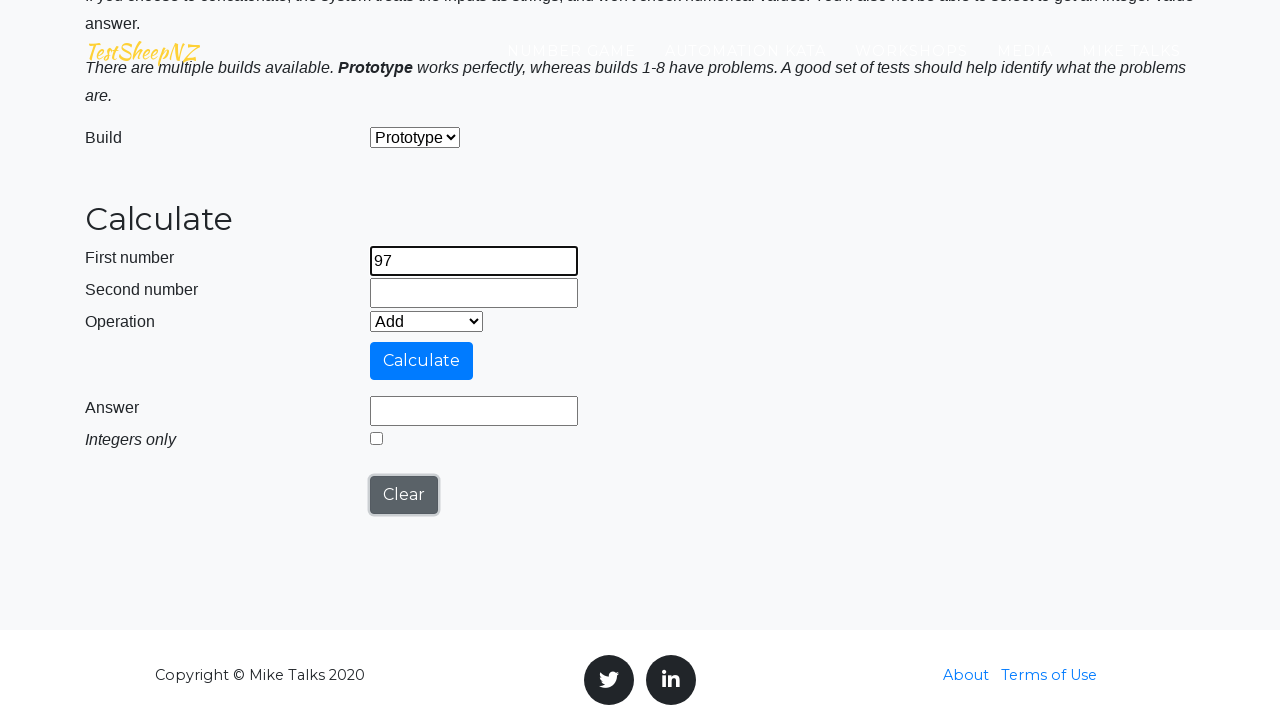

Filled second number field with 34 for subtraction on #number2Field
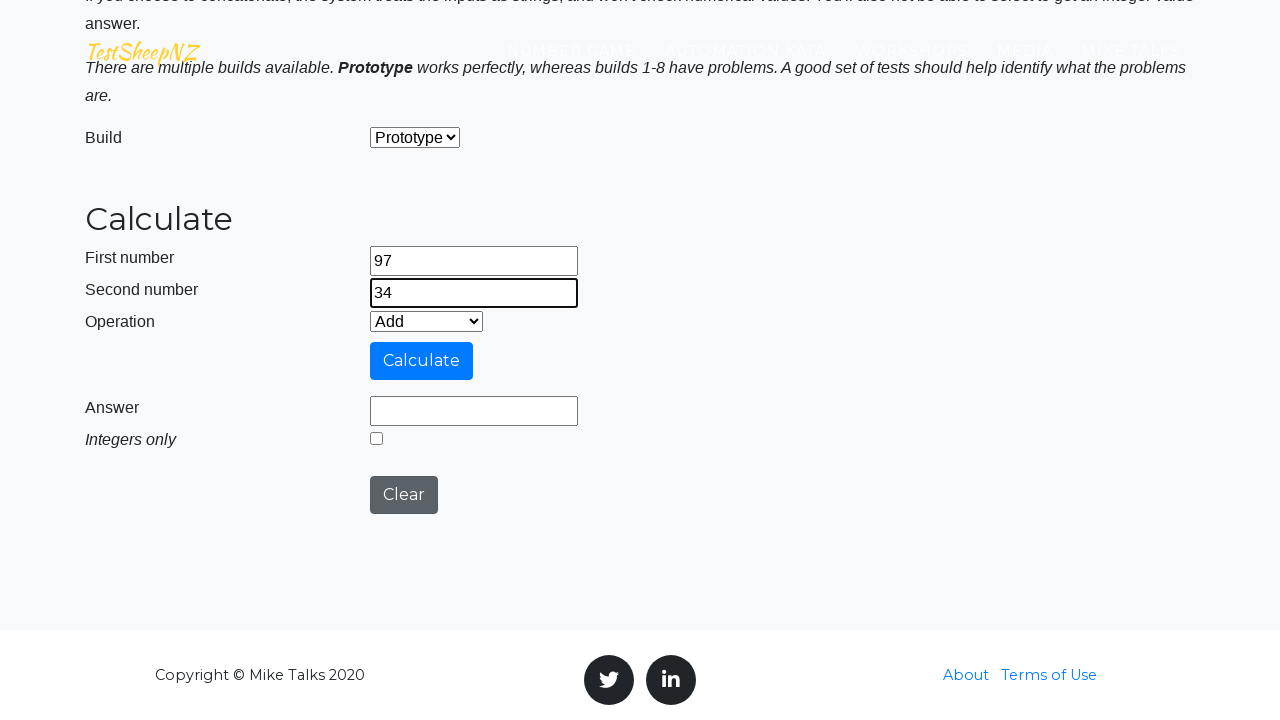

Selected subtraction operation from dropdown on #selectOperationDropdown
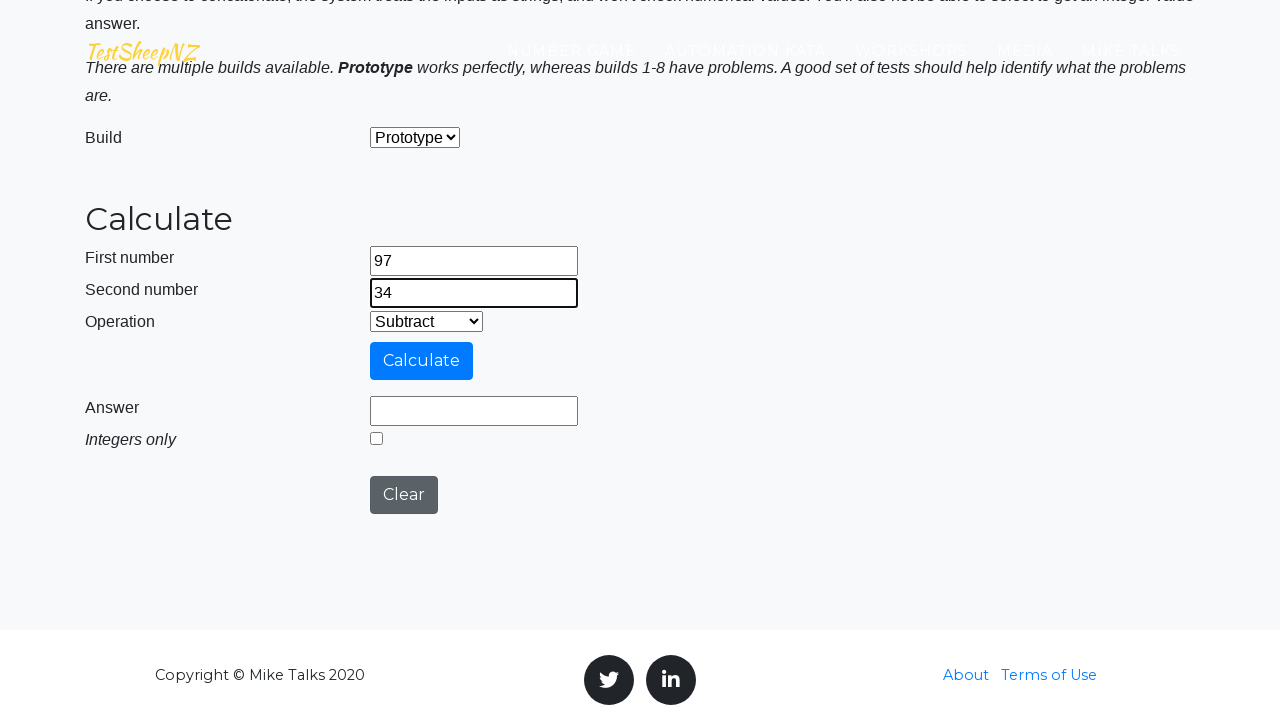

Clicked calculate button for subtraction at (422, 361) on #calculateButton
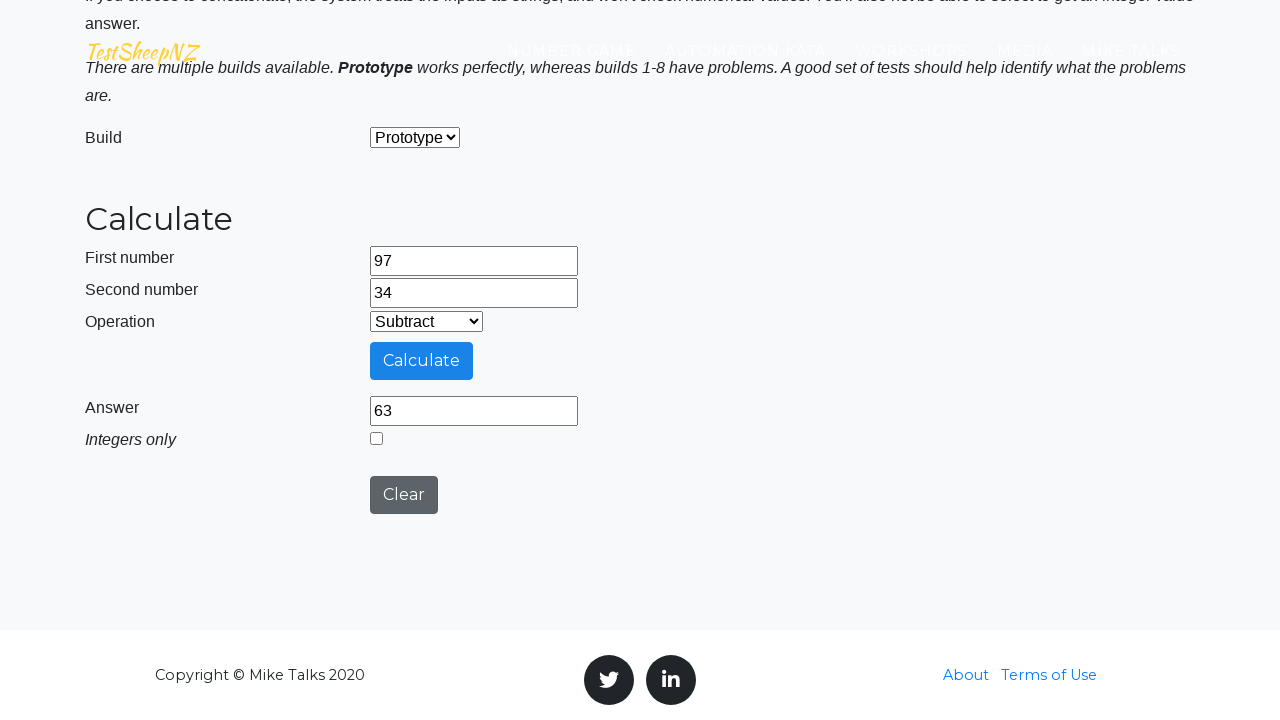

Waited for answer field to appear
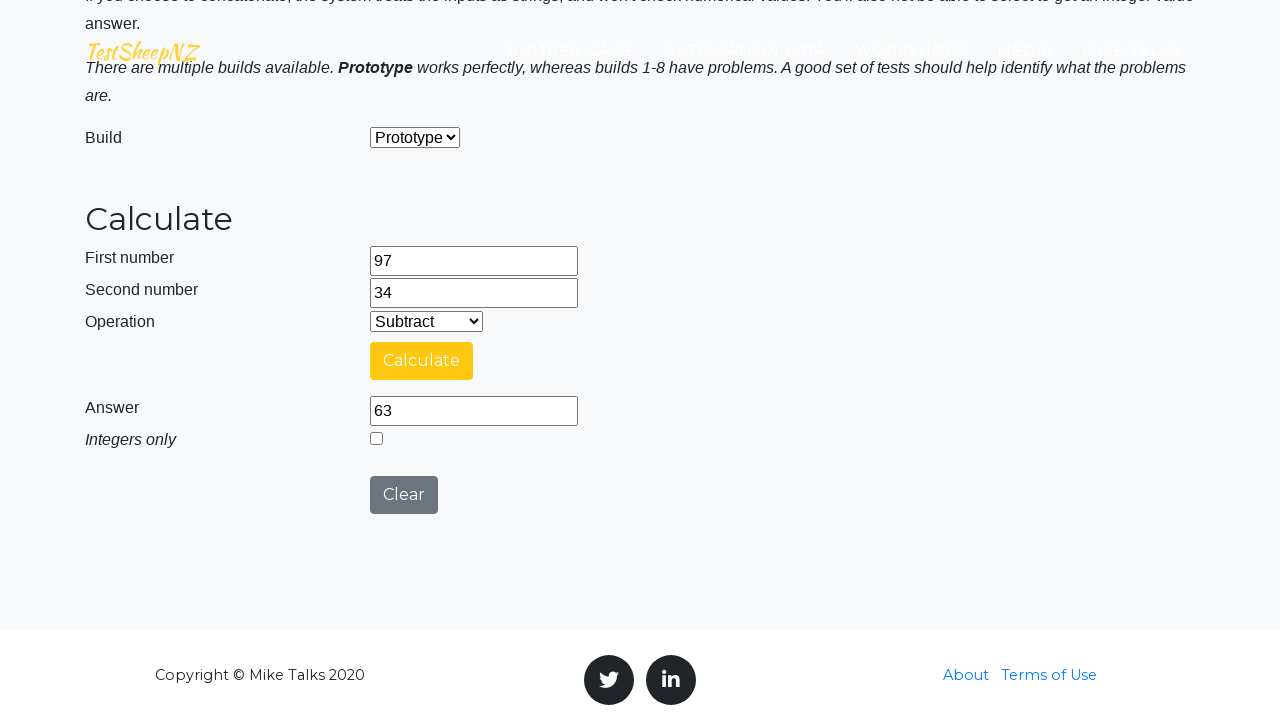

Cleared first number field on #number1Field
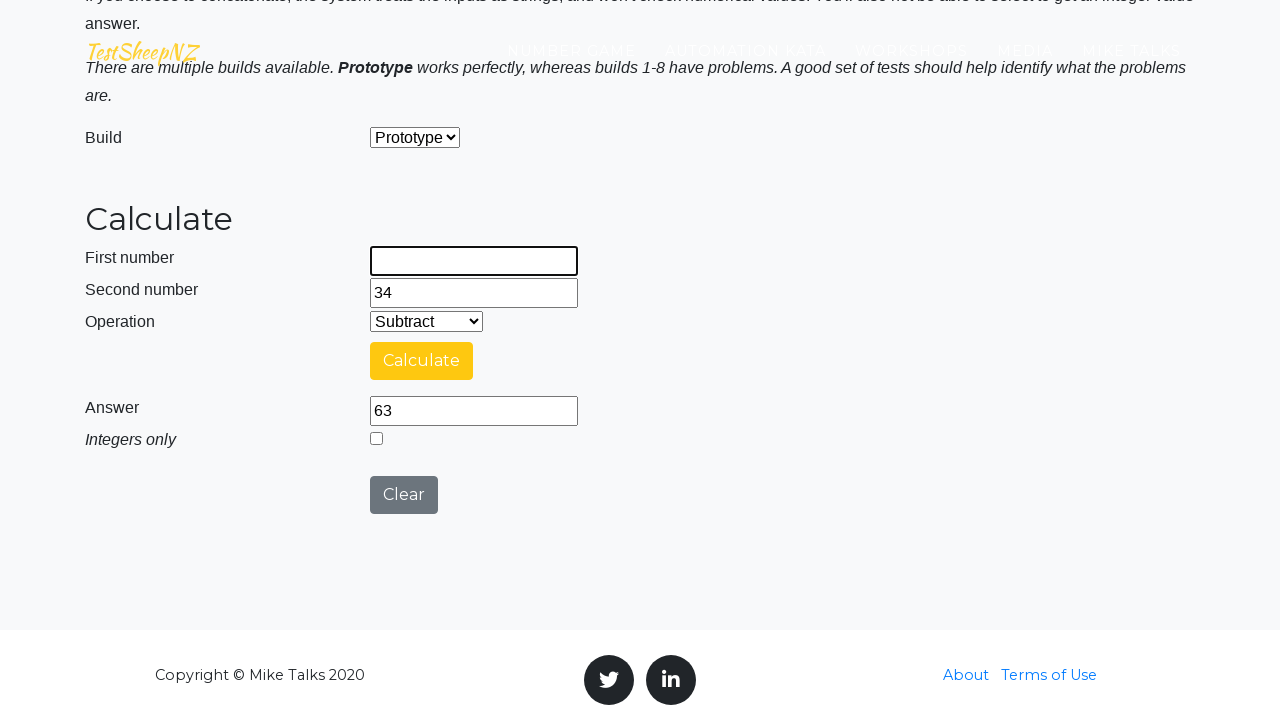

Cleared second number field on #number2Field
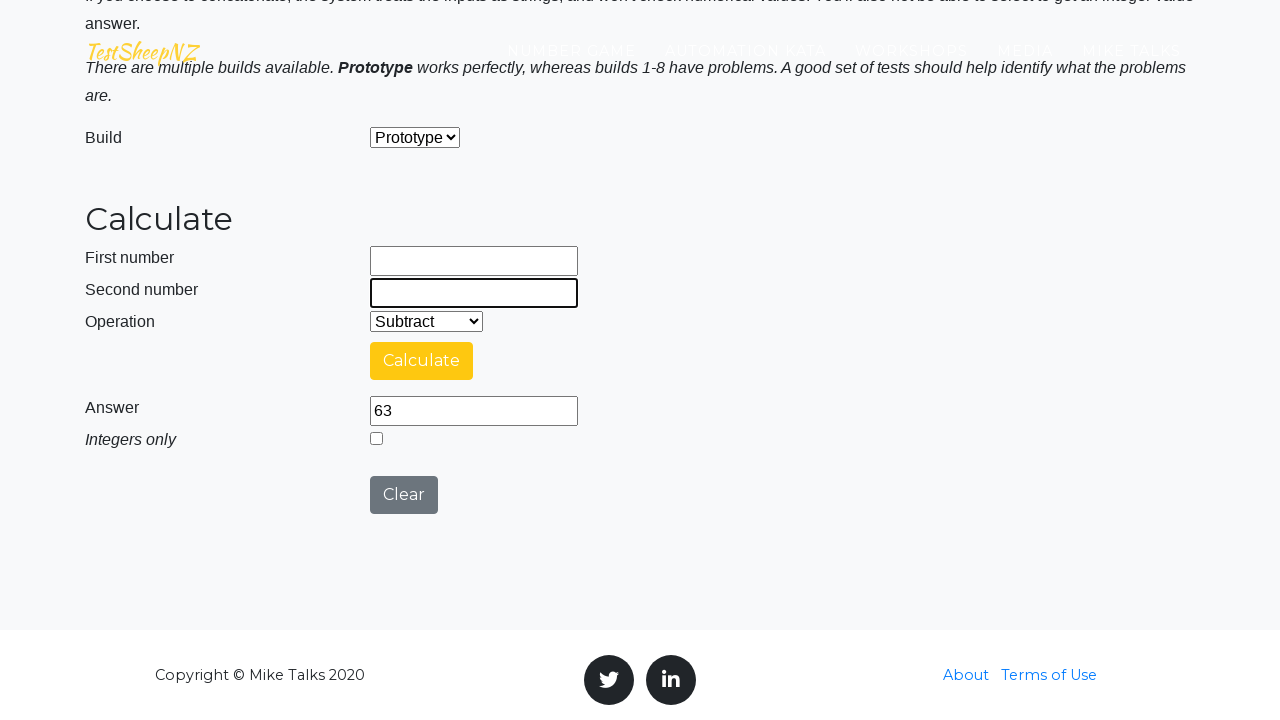

Clicked clear button to reset calculator at (404, 495) on #clearButton
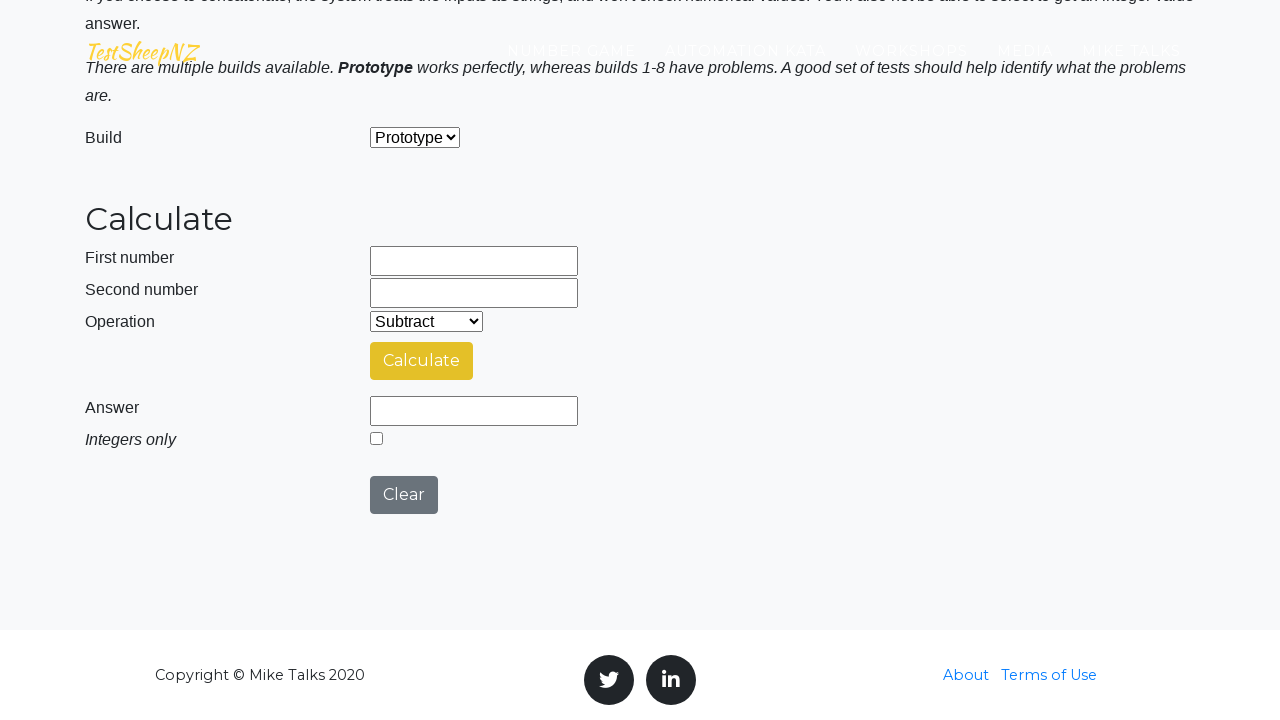

Filled first number field with 18 for multiplication on #number1Field
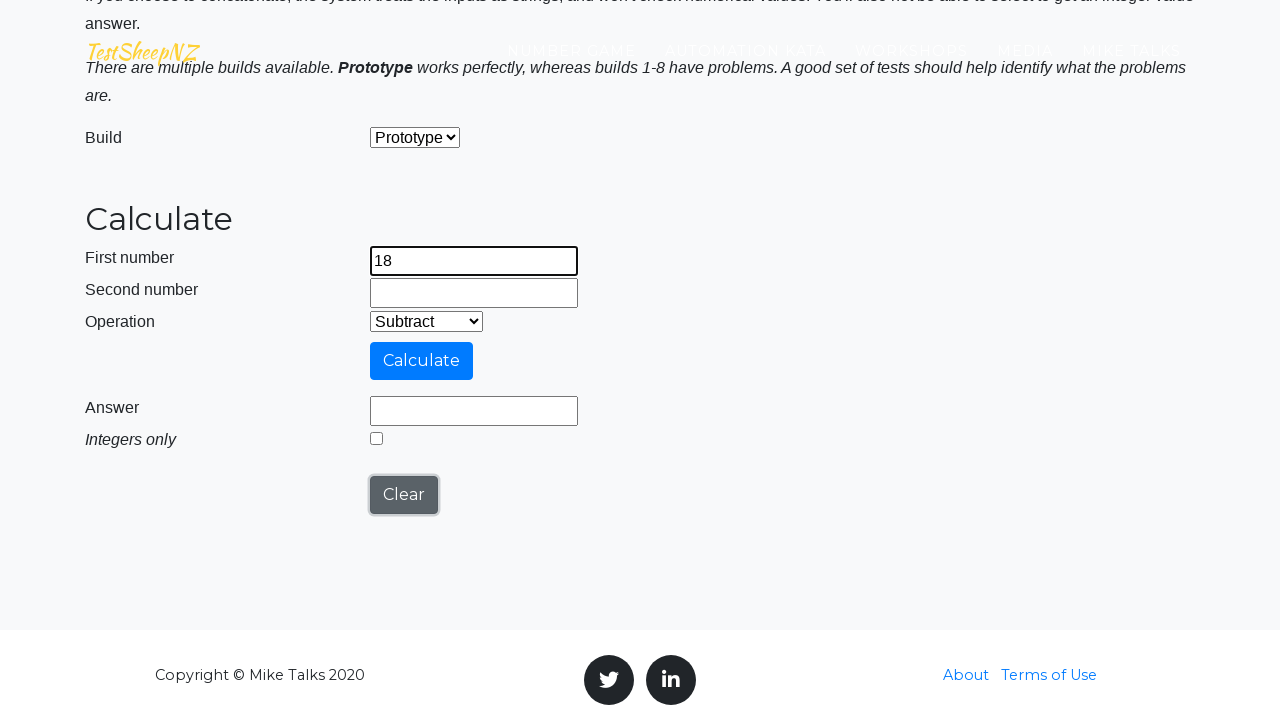

Filled second number field with 66 for multiplication on #number2Field
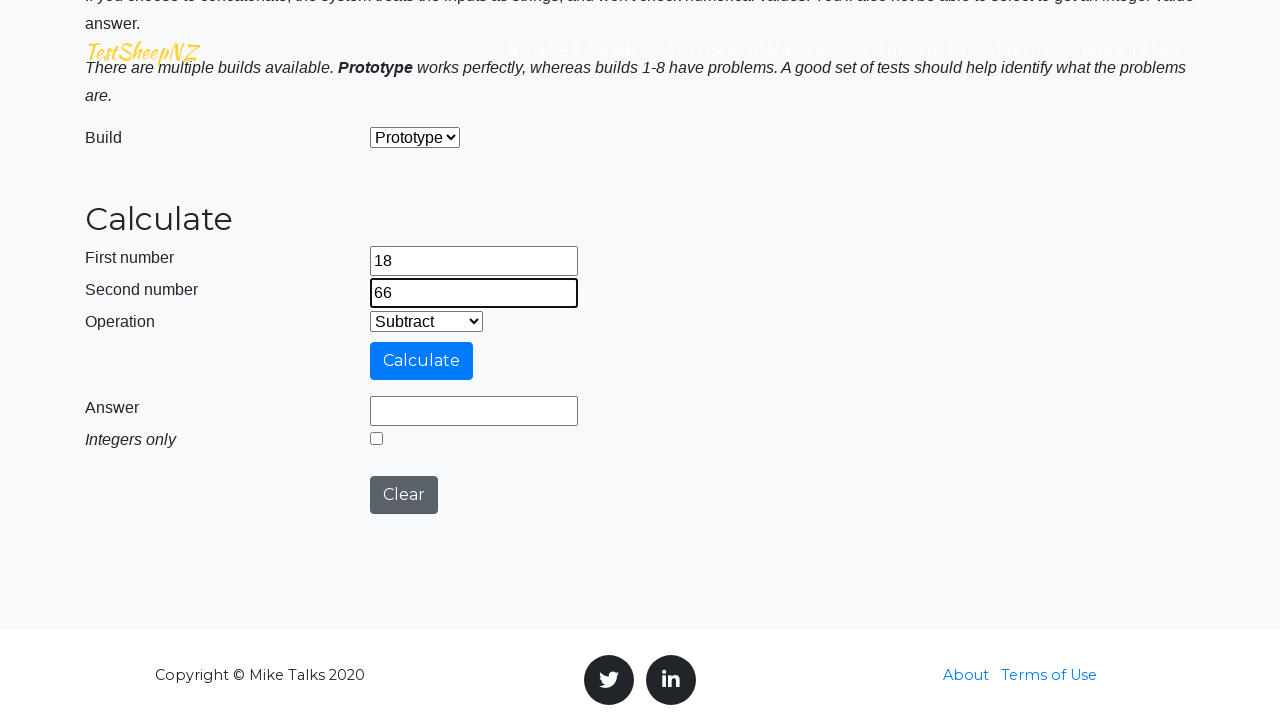

Selected multiplication operation from dropdown on #selectOperationDropdown
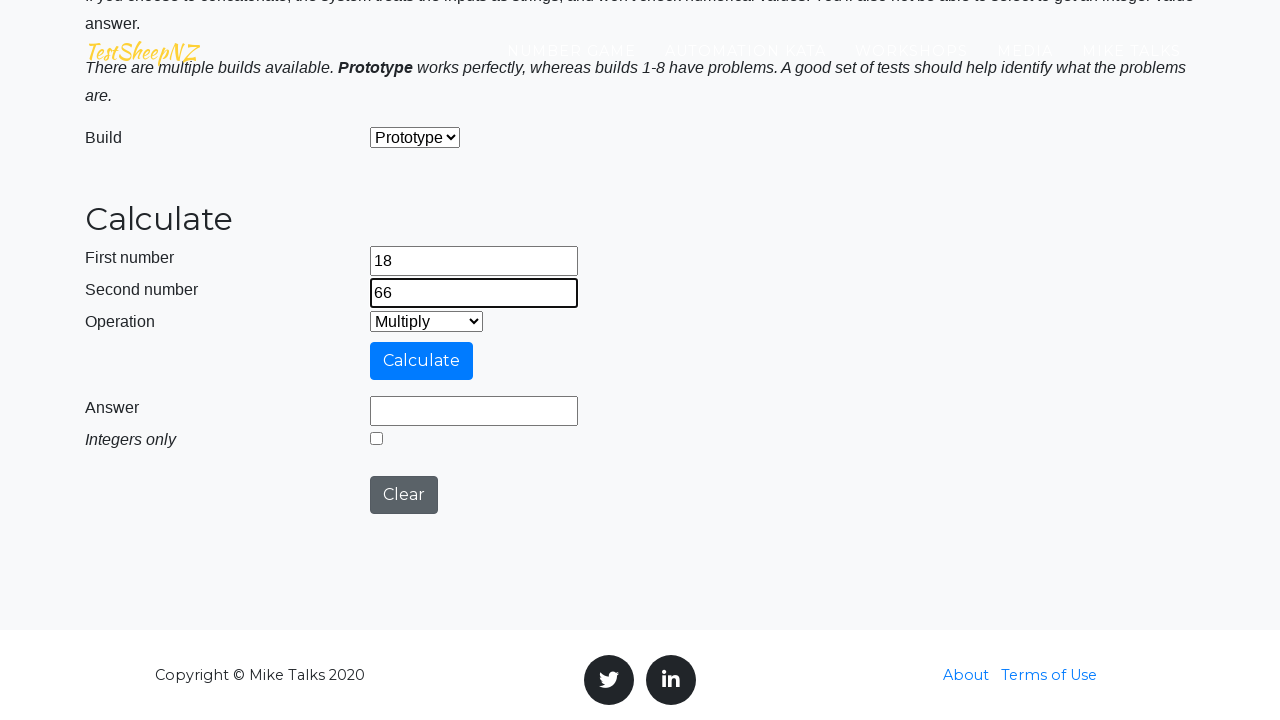

Clicked calculate button for multiplication at (422, 361) on #calculateButton
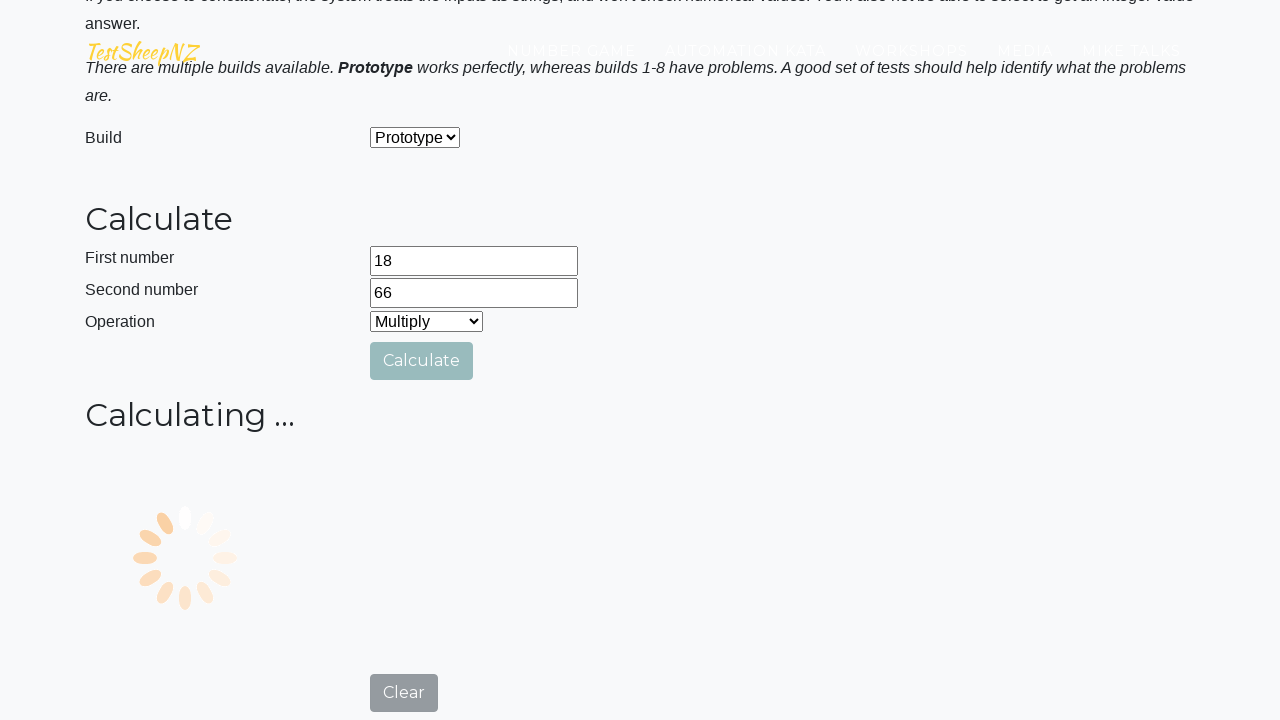

Waited for answer field to appear
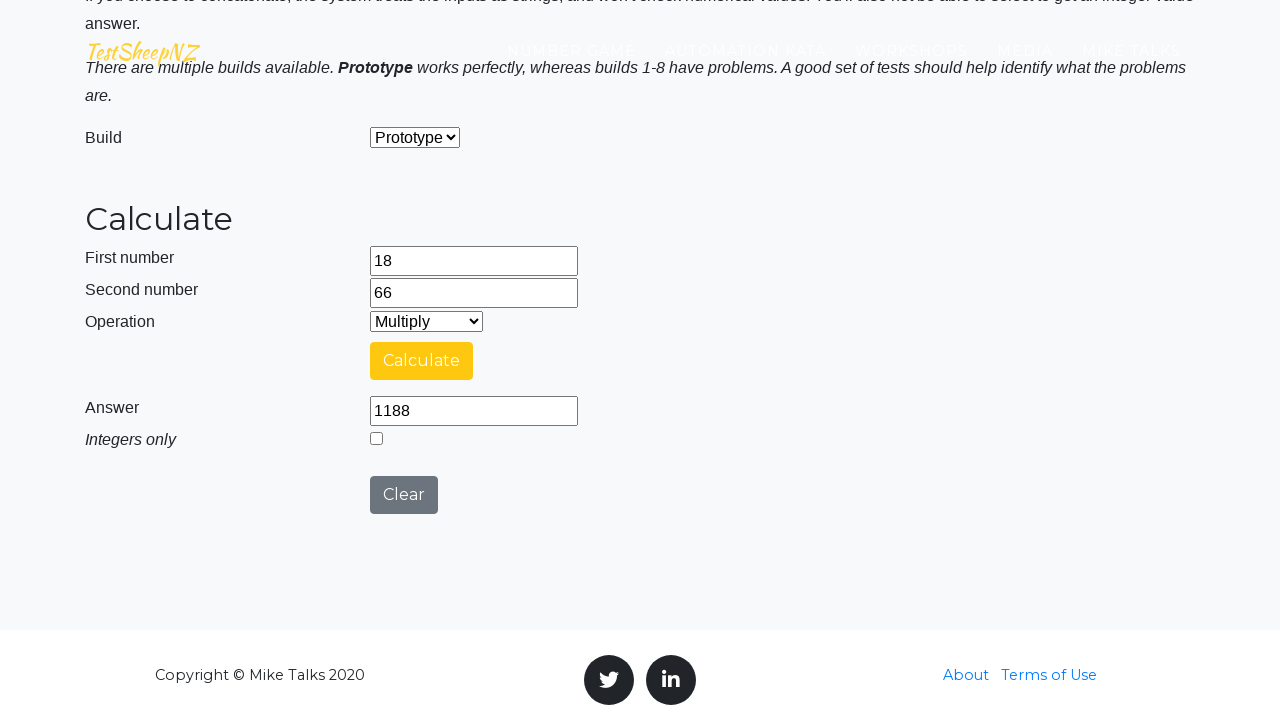

Cleared first number field on #number1Field
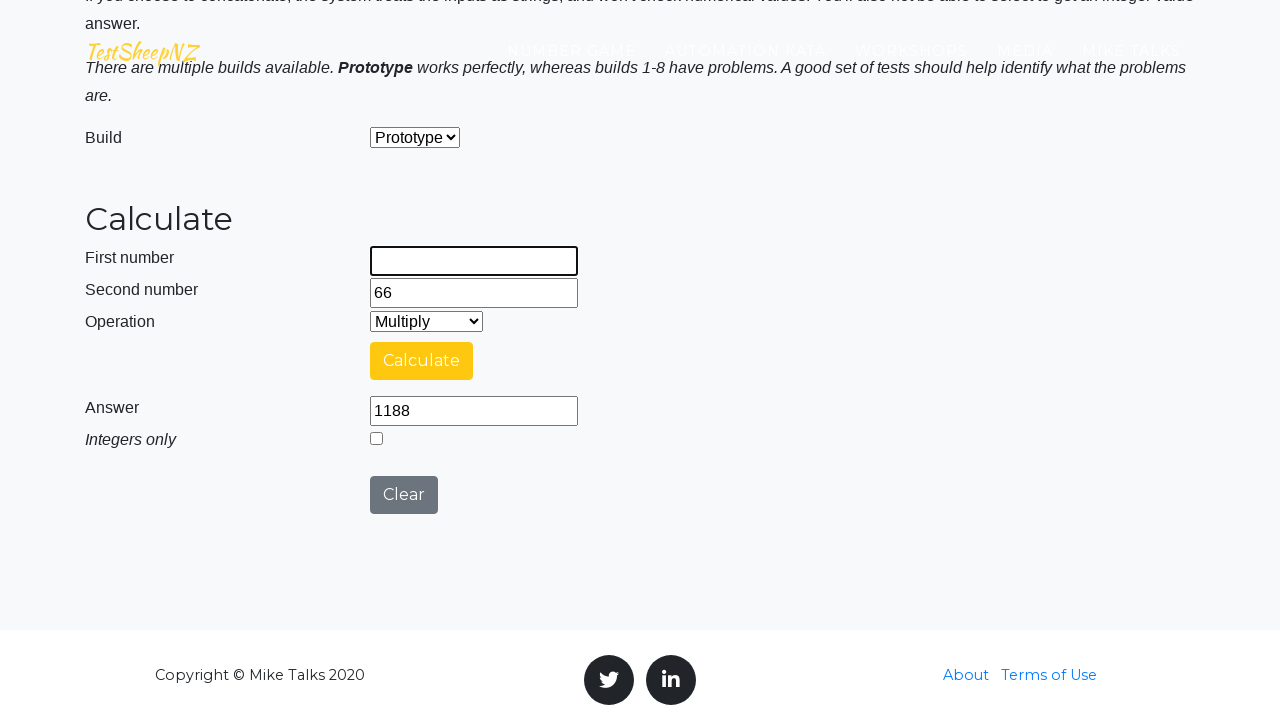

Cleared second number field on #number2Field
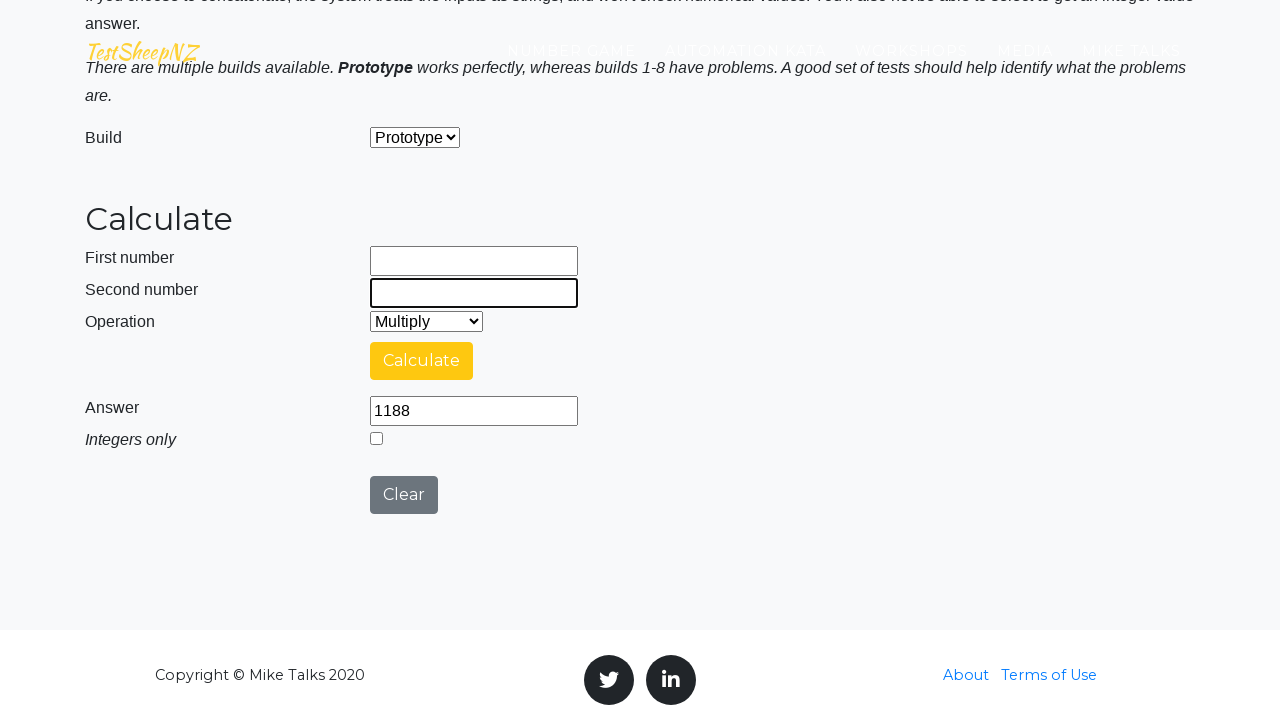

Clicked clear button to reset calculator at (404, 495) on #clearButton
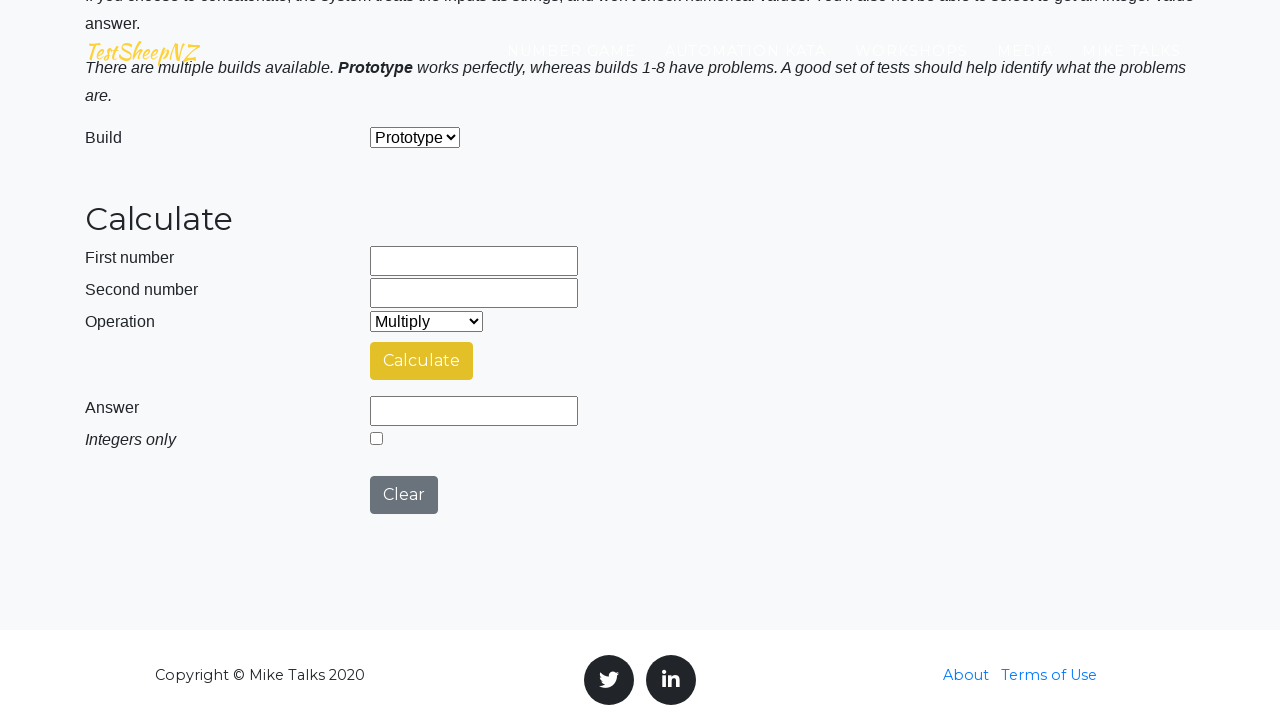

Filled first number field with 76 for division on #number1Field
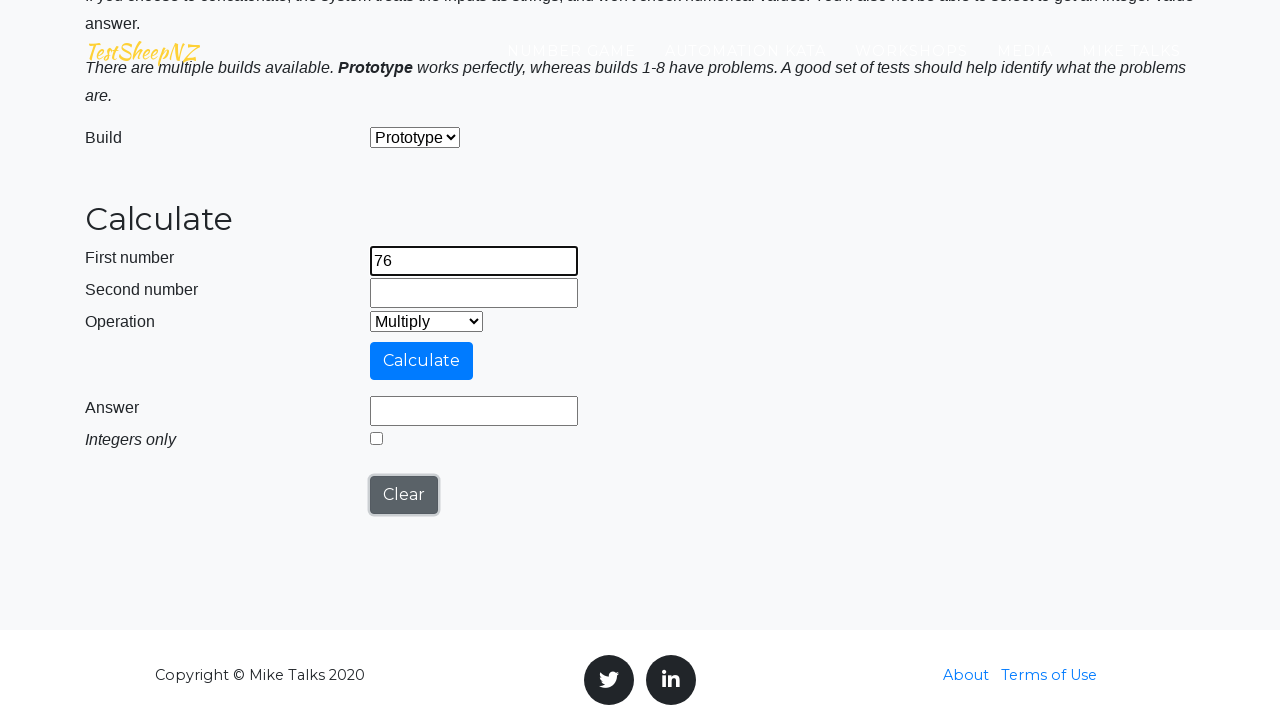

Filled second number field with 38 for division on #number2Field
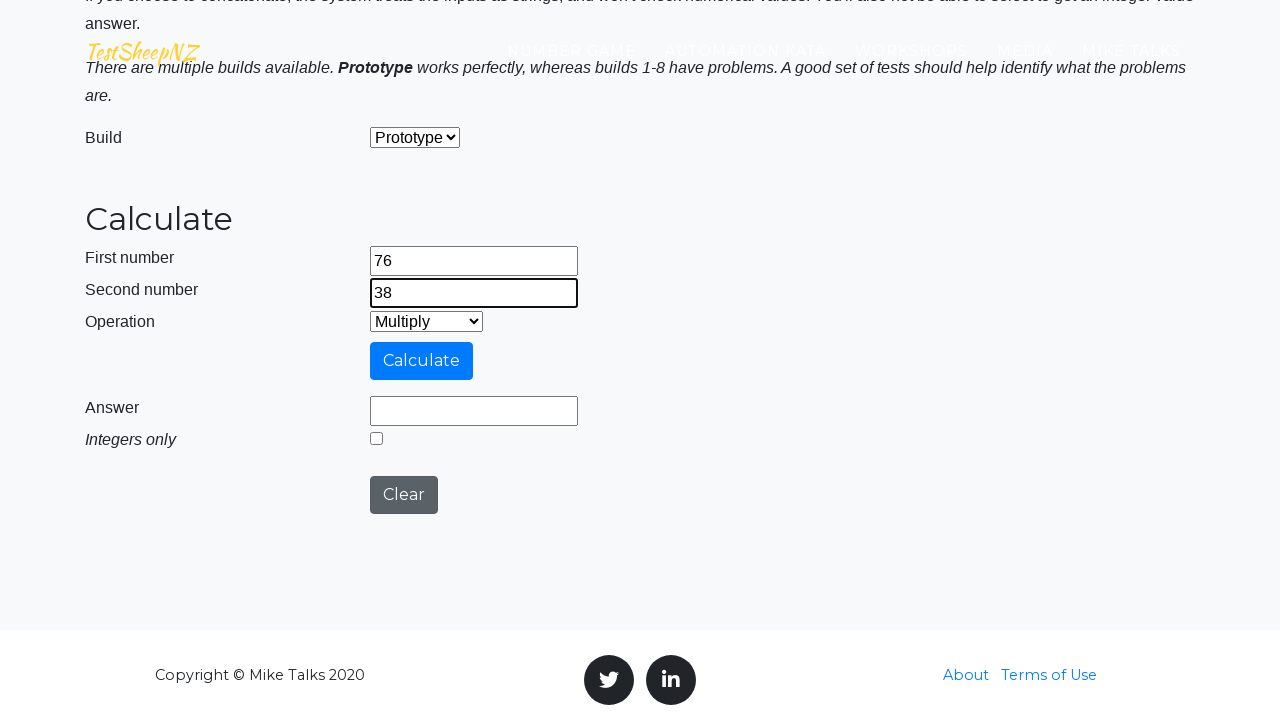

Selected division operation from dropdown on #selectOperationDropdown
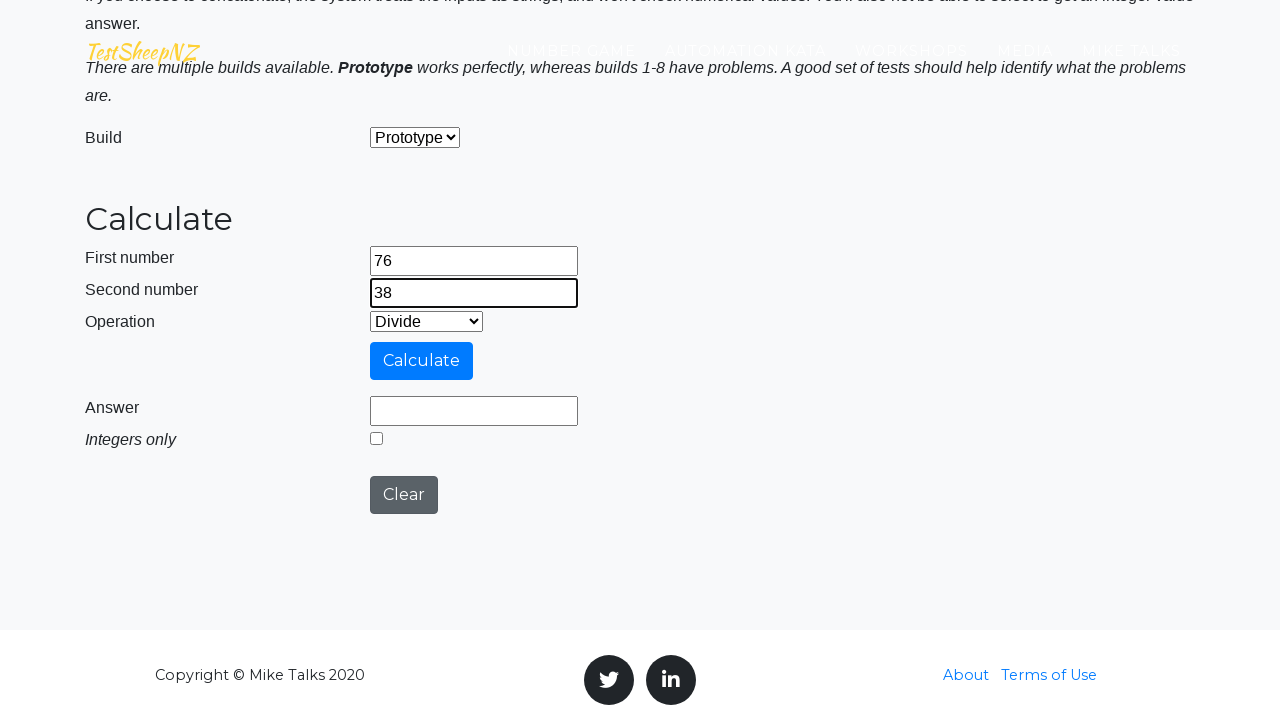

Clicked calculate button for division at (422, 361) on #calculateButton
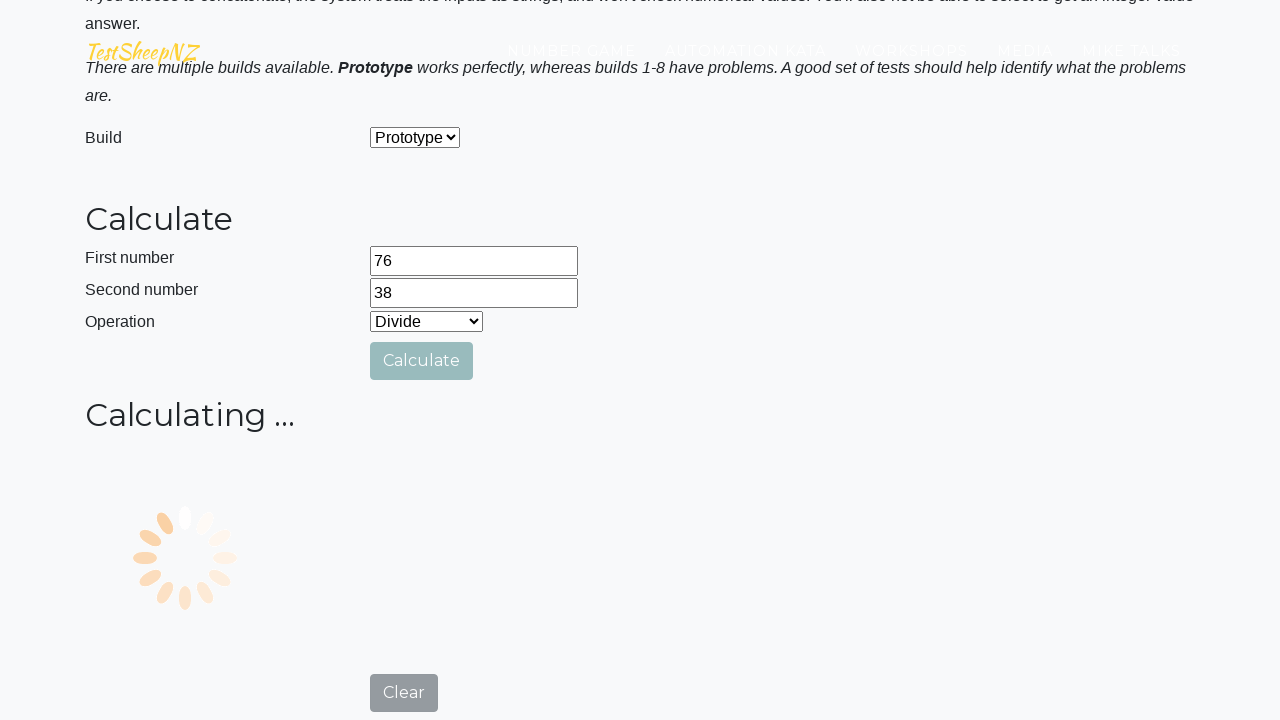

Waited for answer field to appear
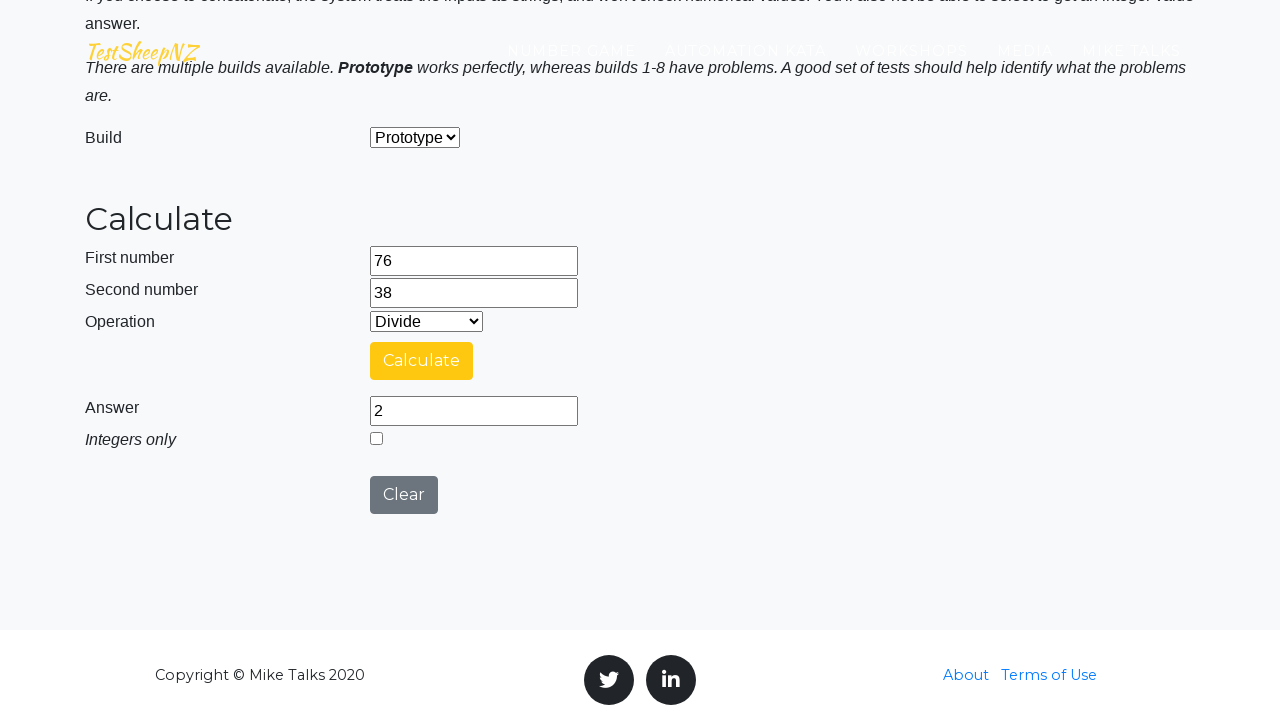

Cleared first number field on #number1Field
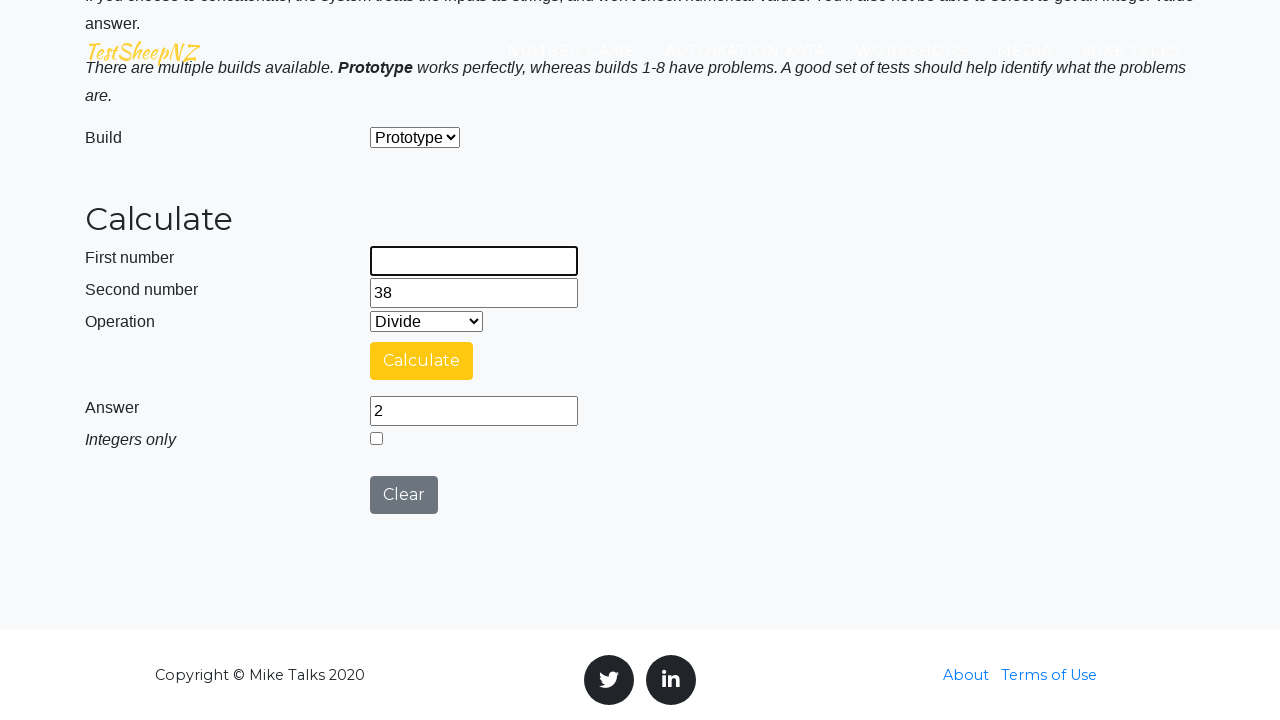

Cleared second number field on #number2Field
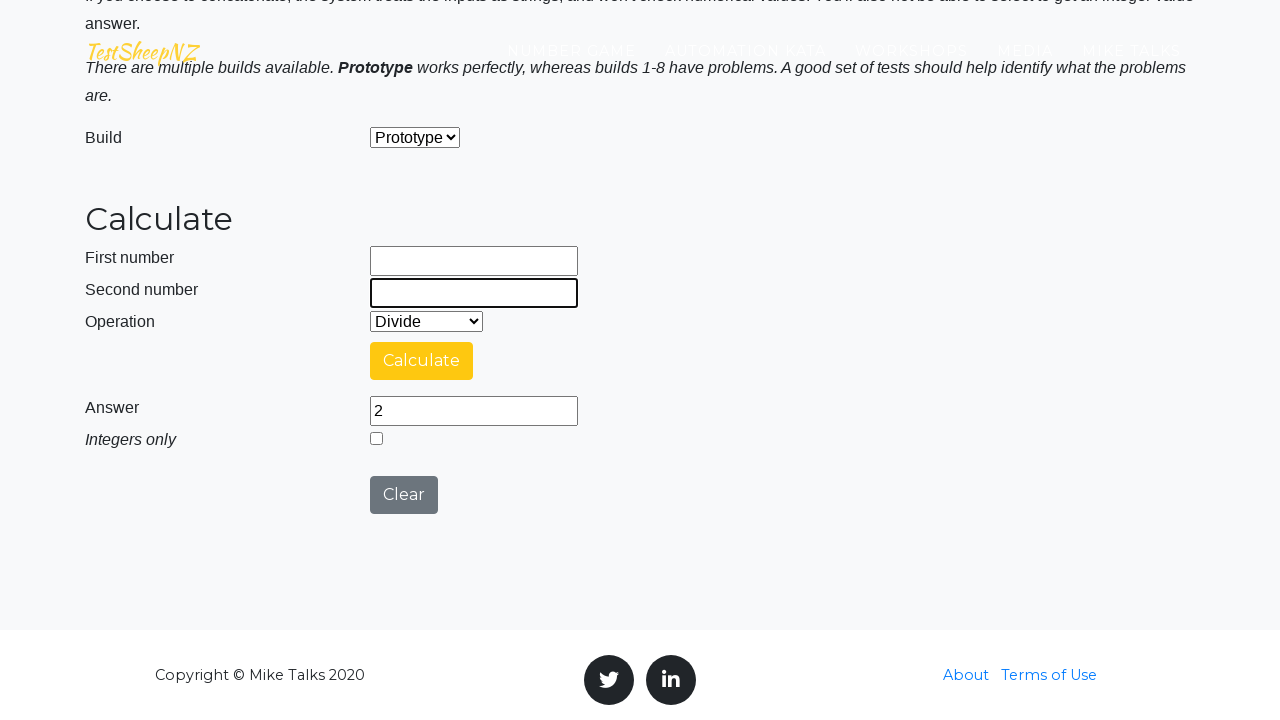

Clicked clear button to reset calculator at (404, 495) on #clearButton
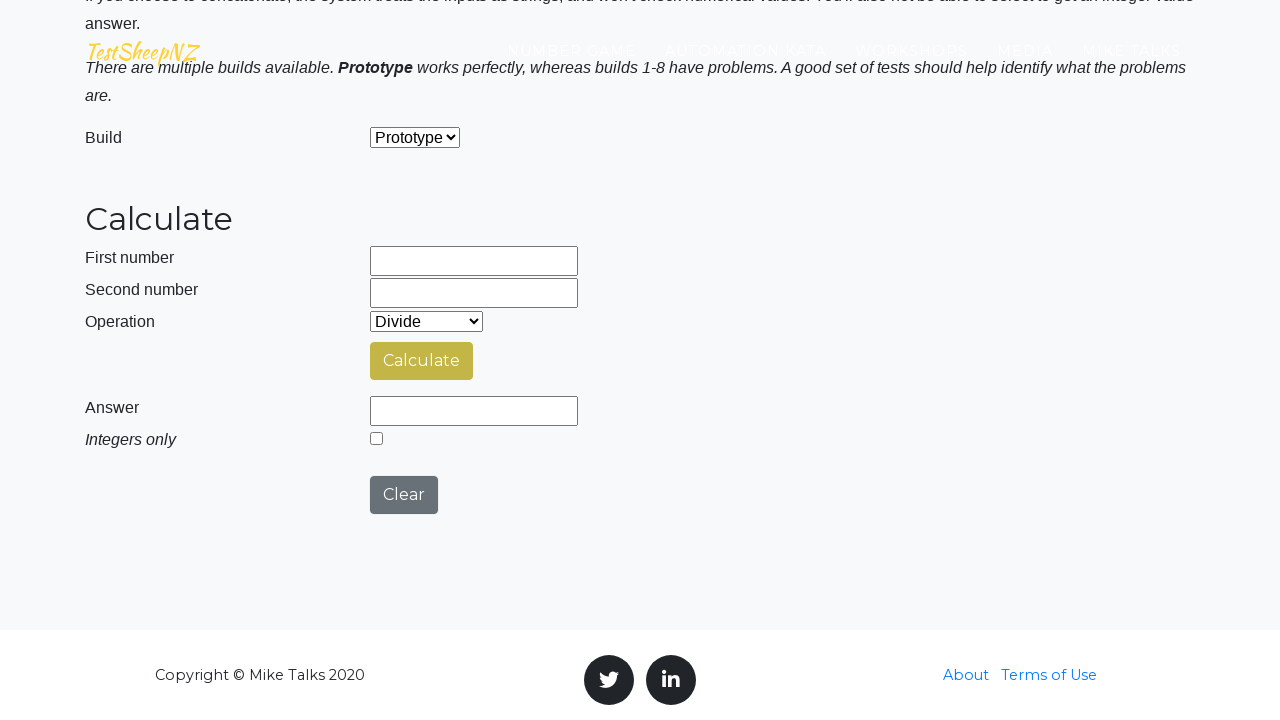

Filled first number field with 90 for concatenation on #number1Field
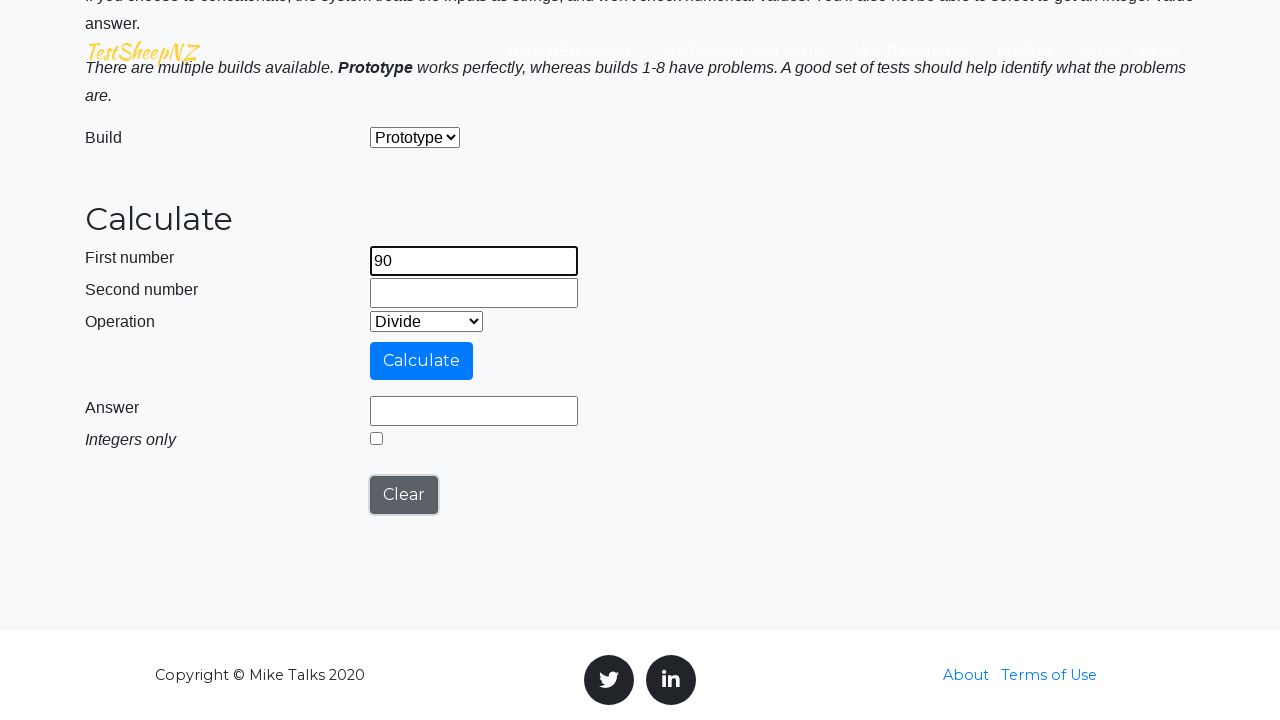

Filled second number field with 7 for concatenation on #number2Field
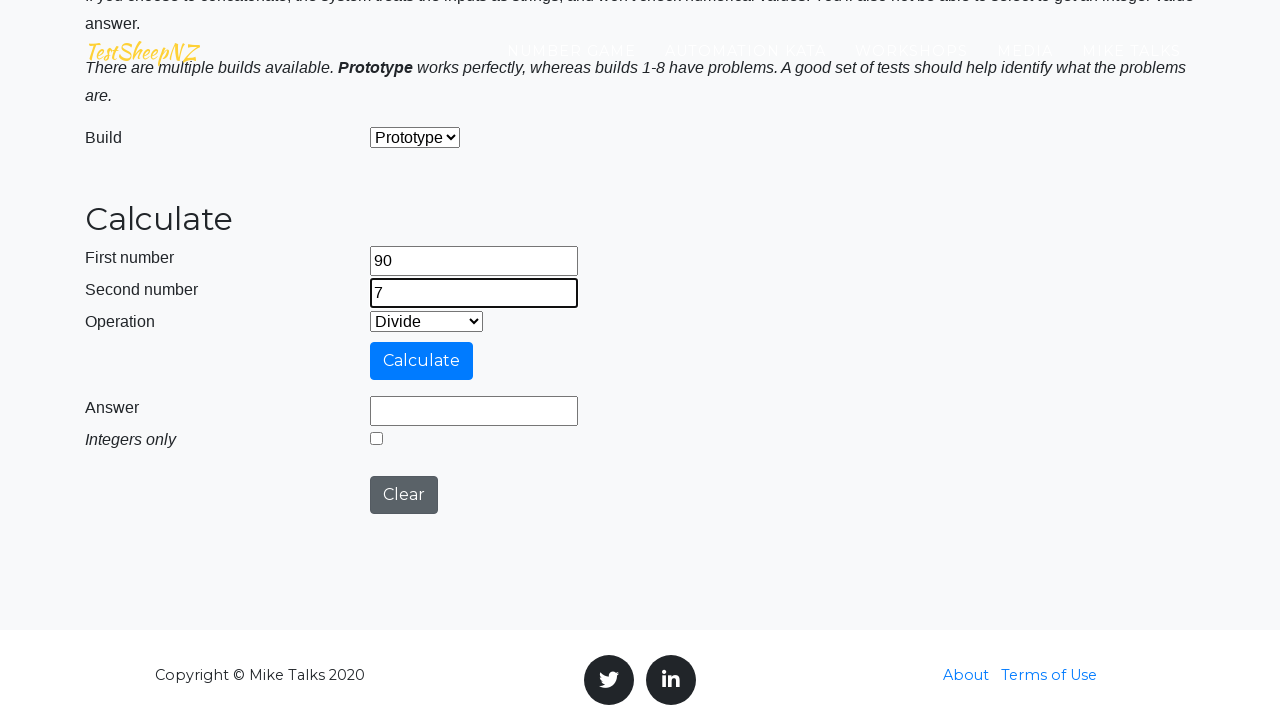

Selected concatenation operation from dropdown on #selectOperationDropdown
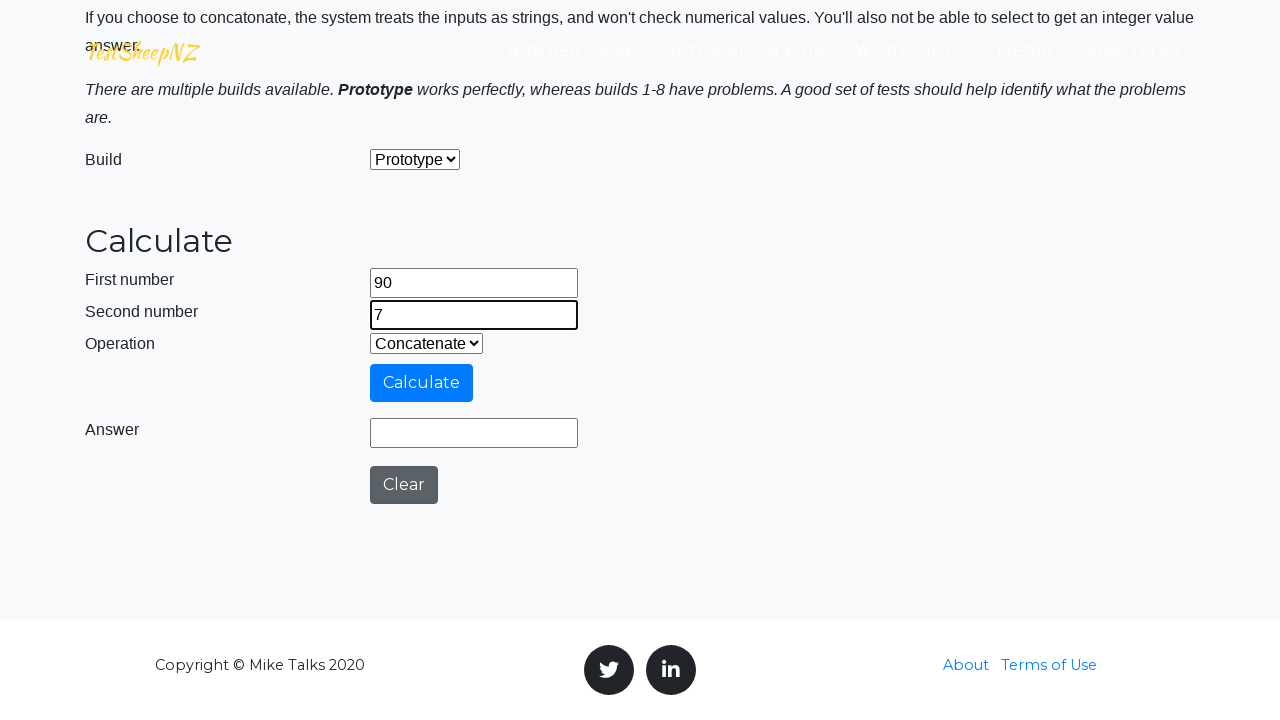

Clicked calculate button for concatenation at (422, 383) on #calculateButton
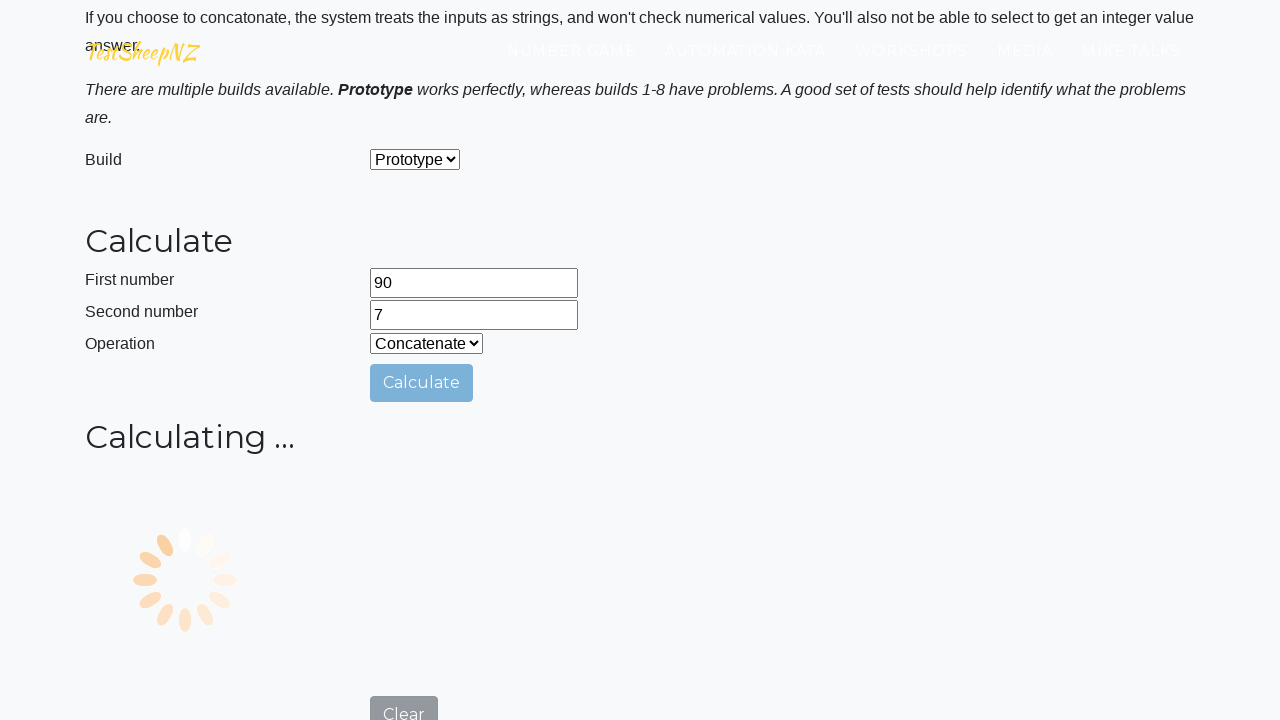

Waited for answer field to appear
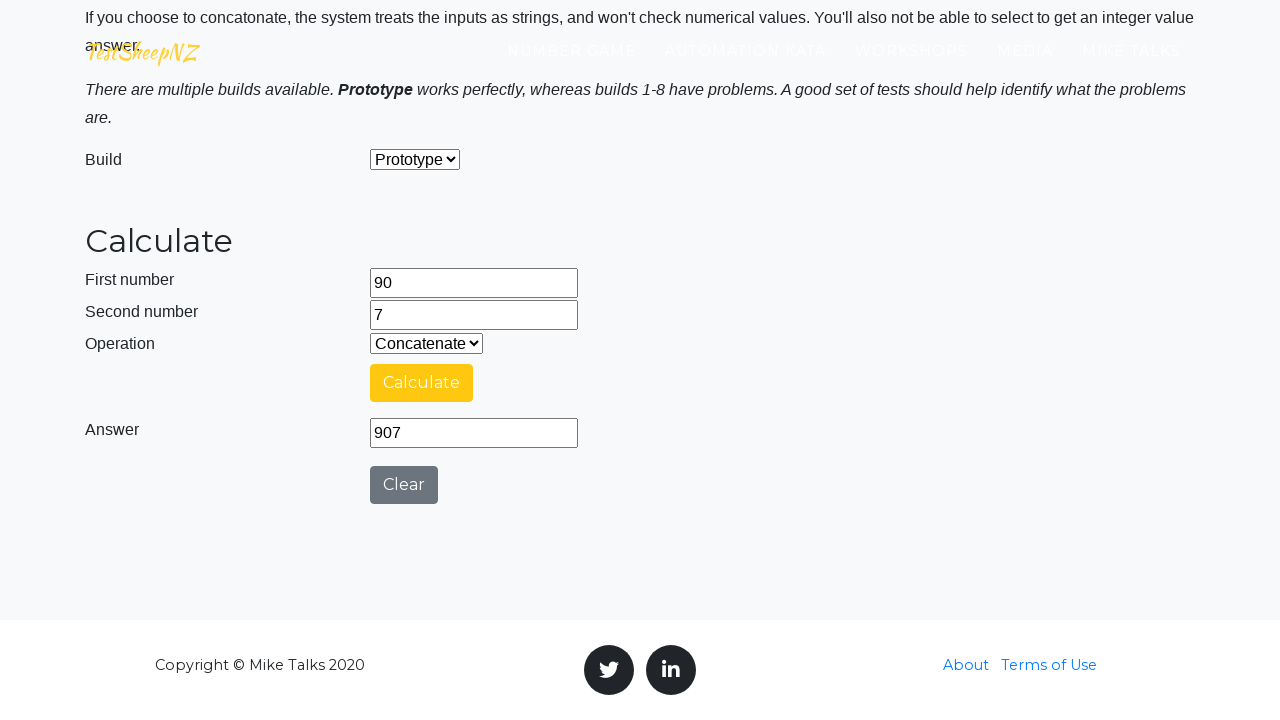

Cleared first number field on #number1Field
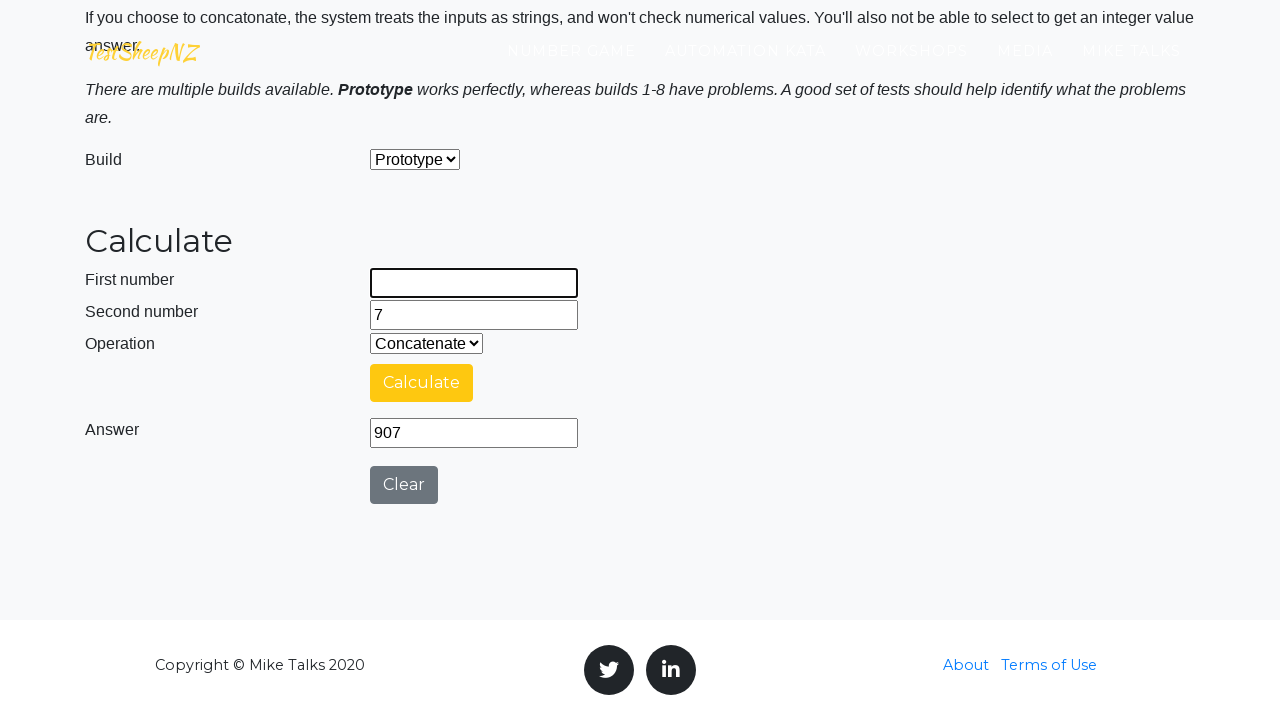

Cleared second number field on #number2Field
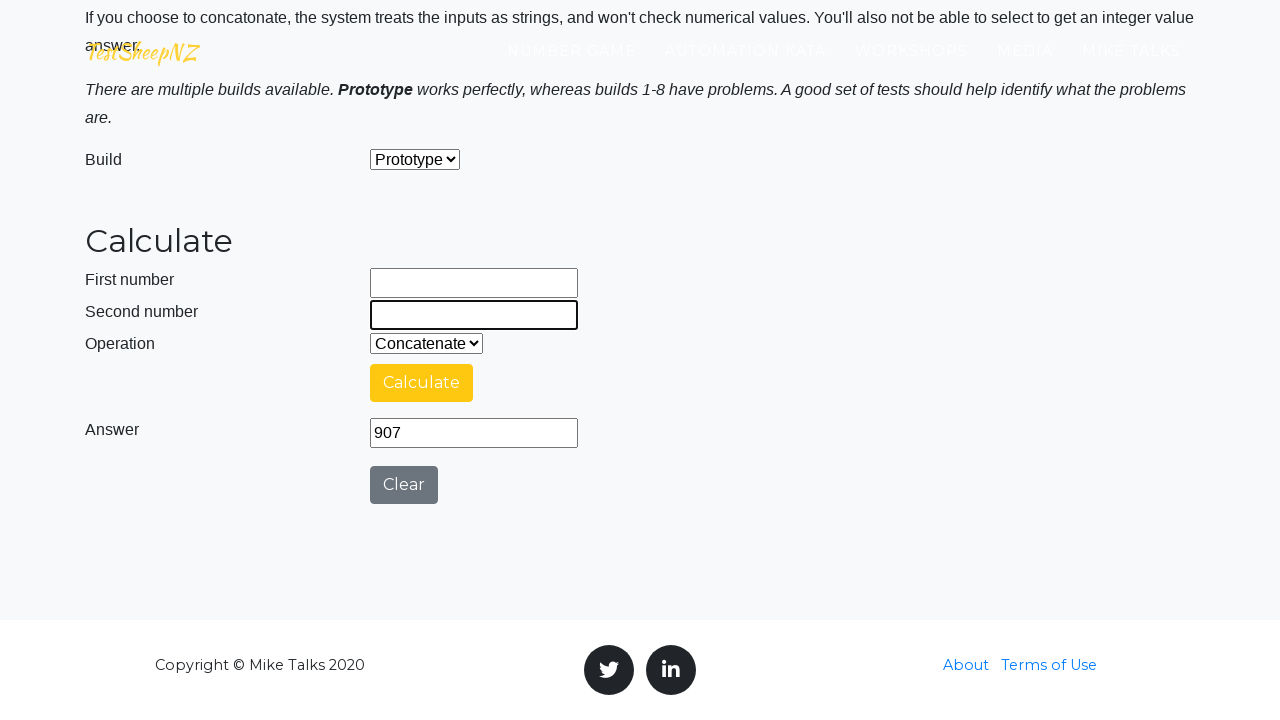

Clicked clear button to reset calculator at (404, 485) on #clearButton
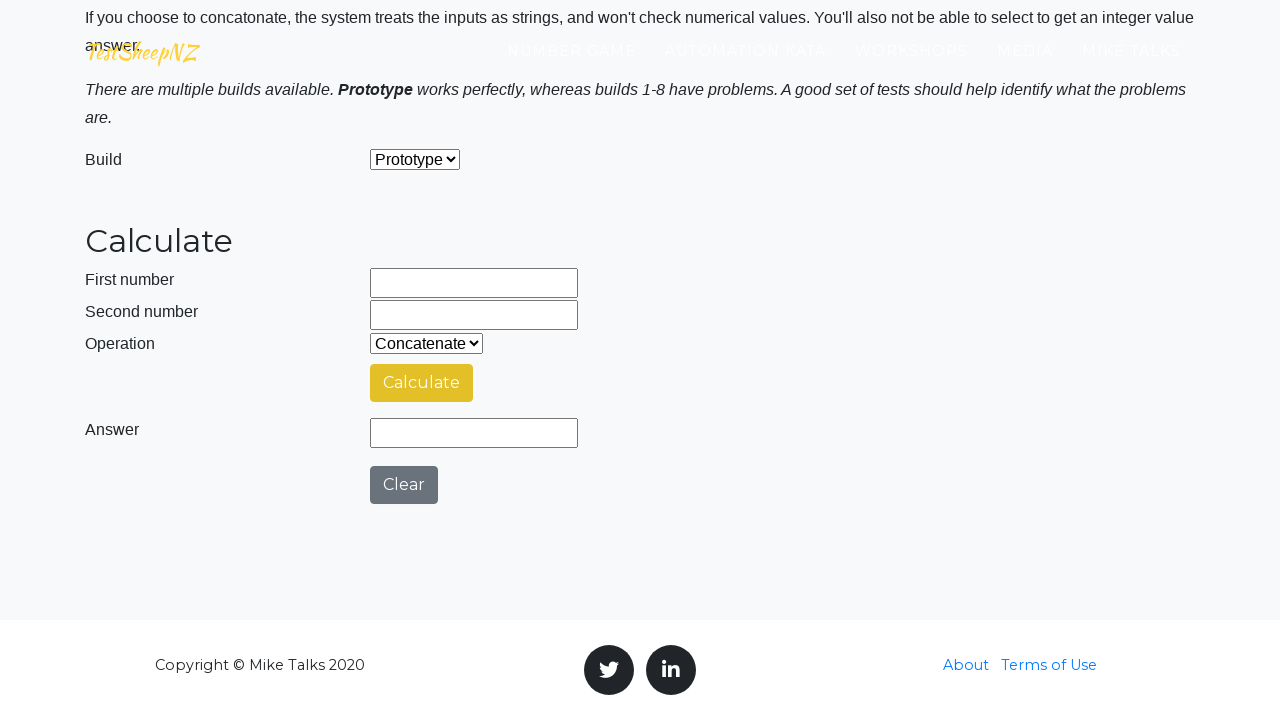

Filled first number field with 25 for addition on #number1Field
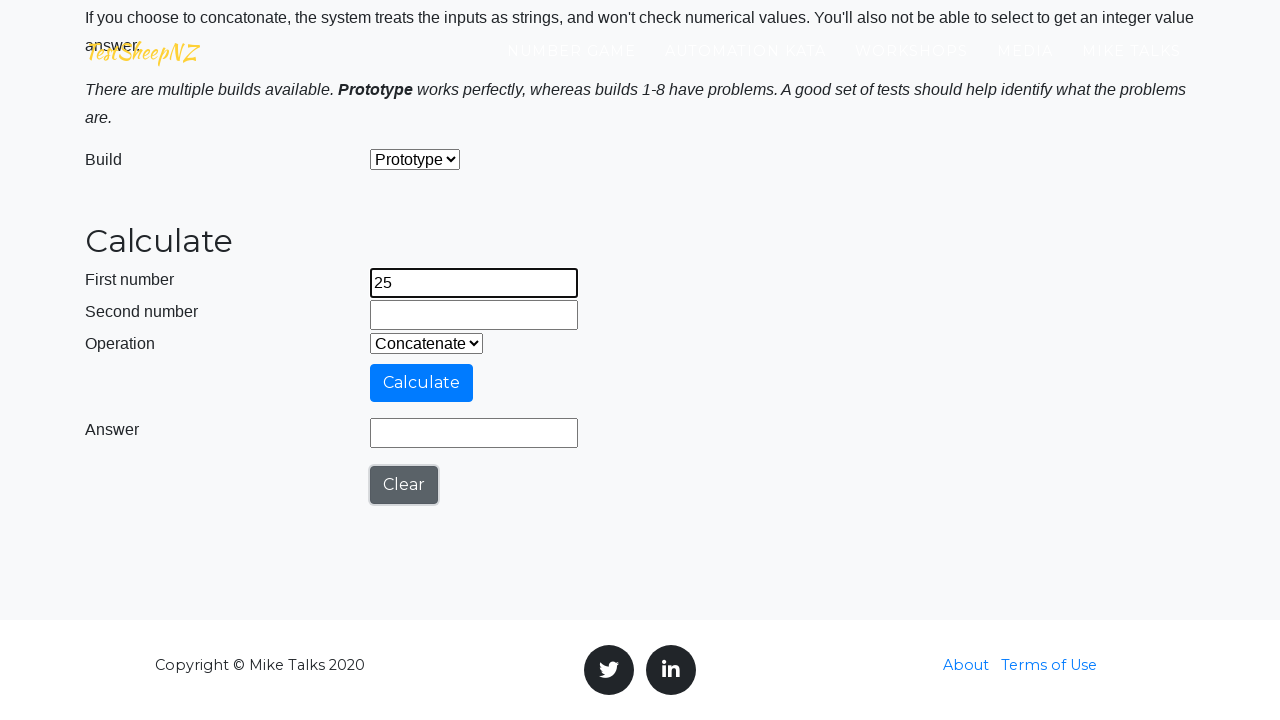

Filled second number field with 64 for addition on #number2Field
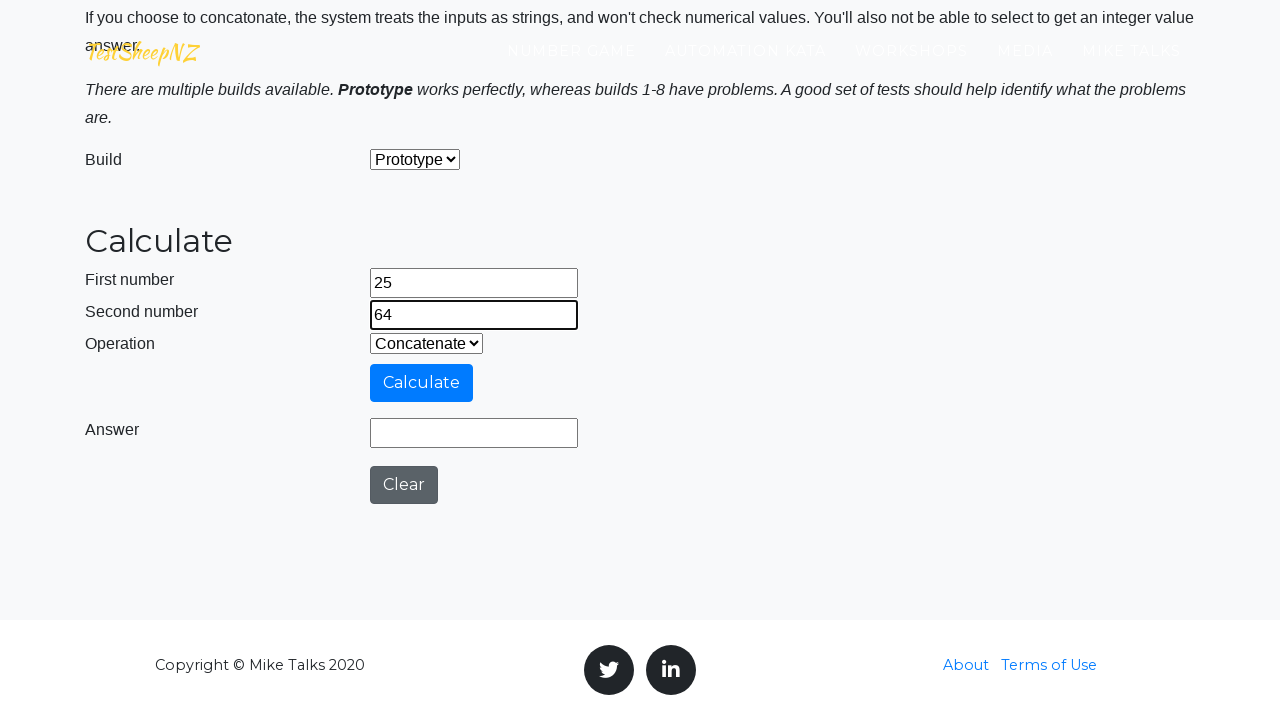

Selected addition operation from dropdown on #selectOperationDropdown
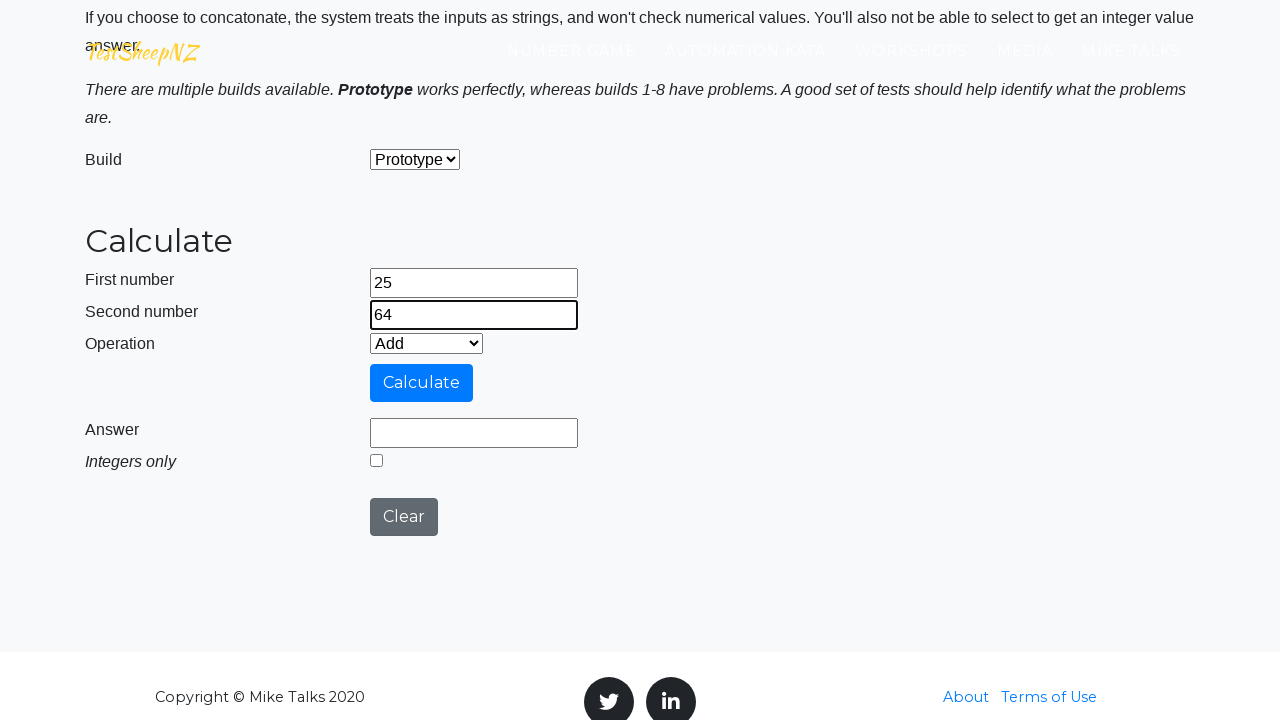

Clicked calculate button for addition at (422, 383) on #calculateButton
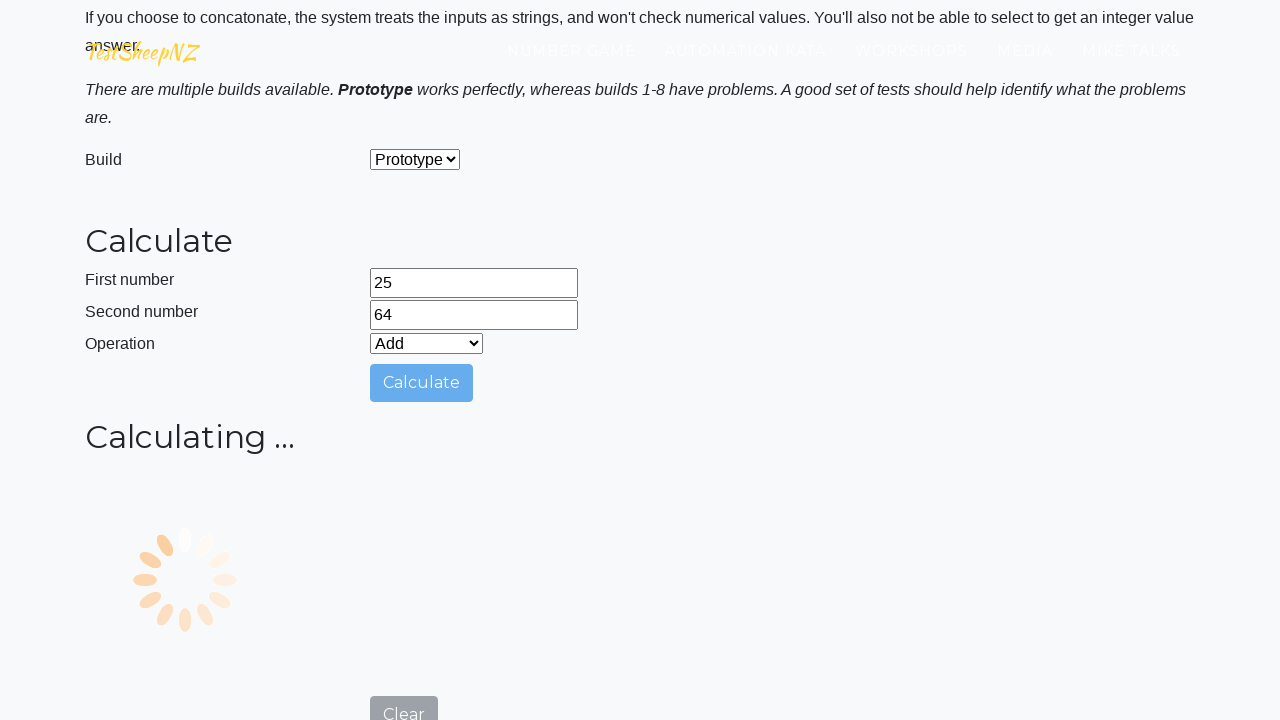

Waited for answer field to appear
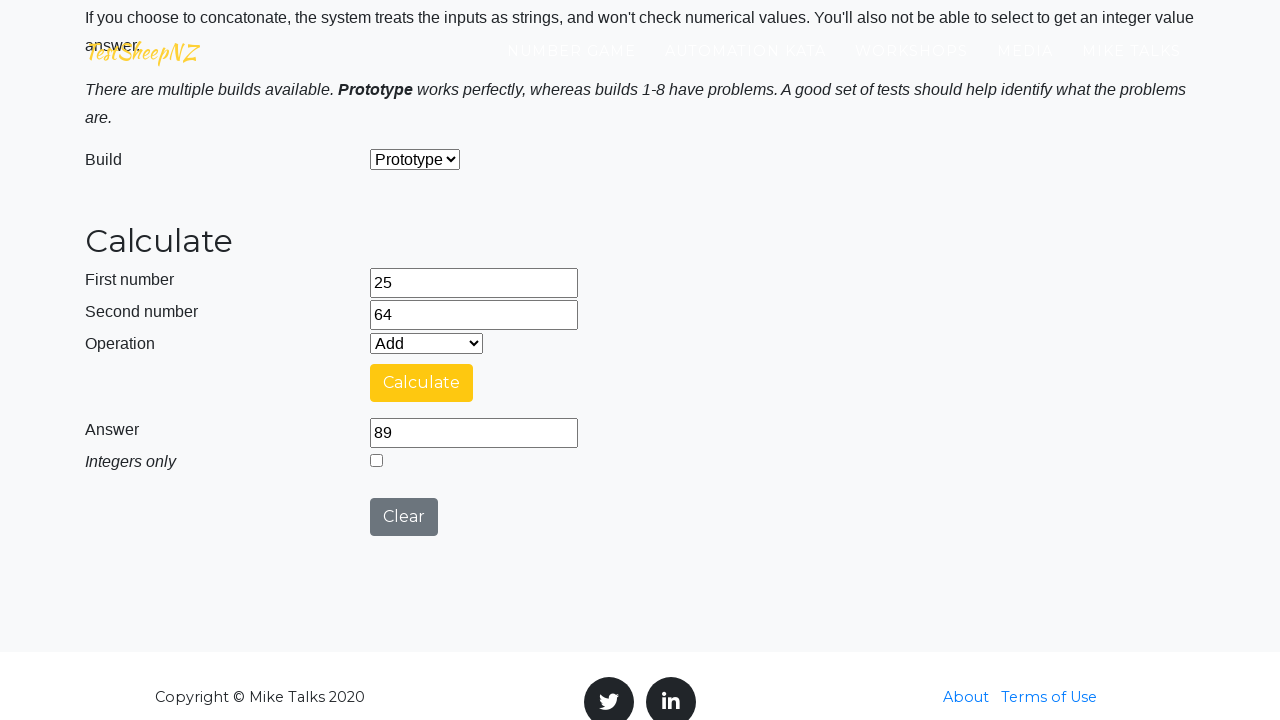

Cleared first number field on #number1Field
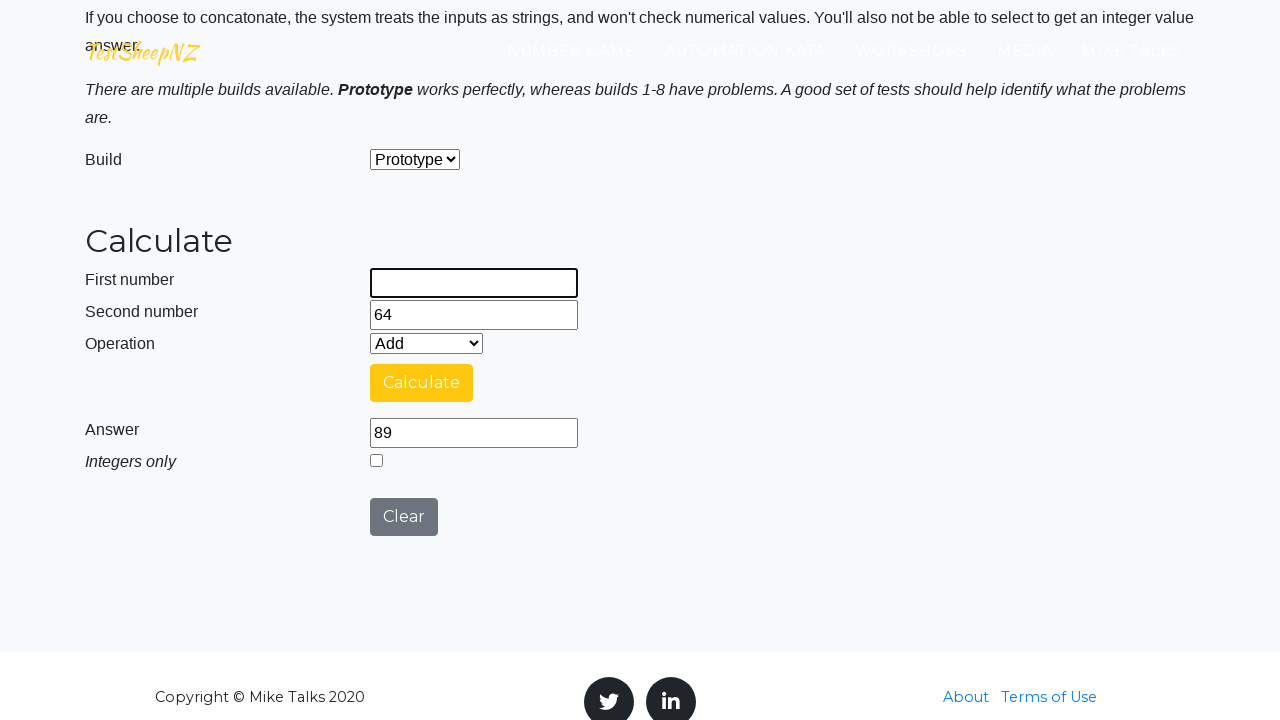

Cleared second number field on #number2Field
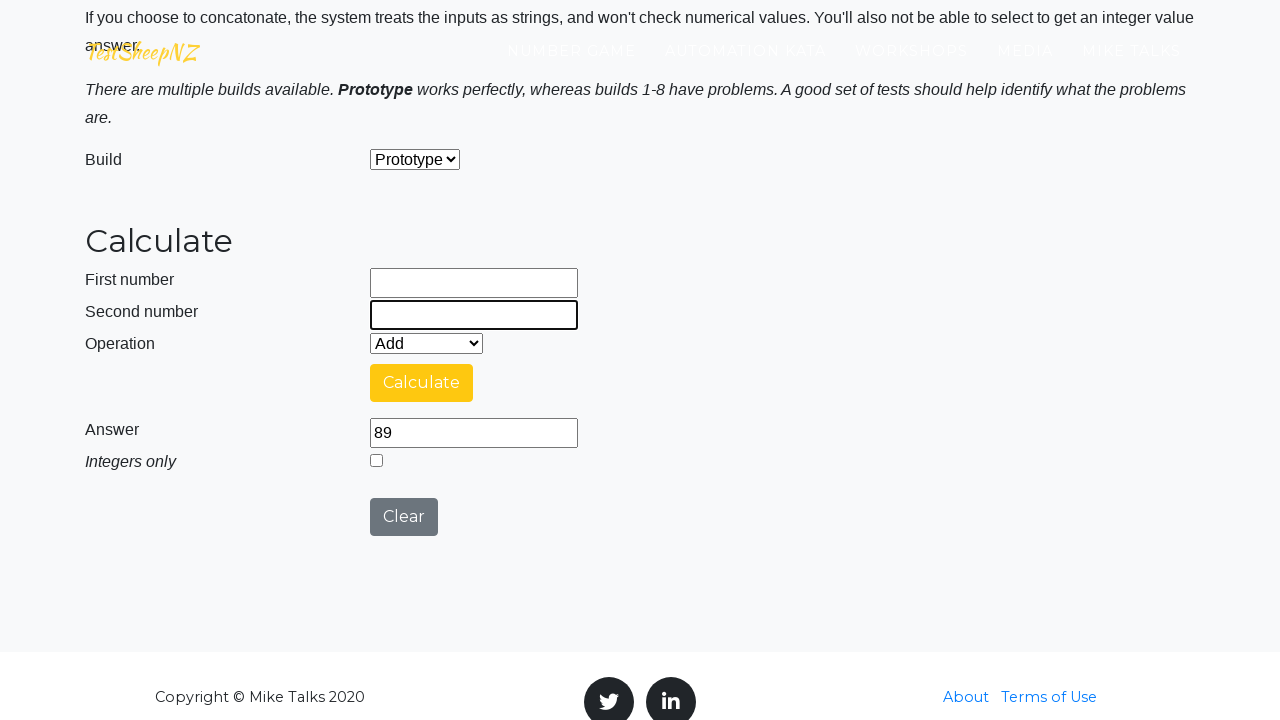

Clicked clear button to reset calculator at (404, 517) on #clearButton
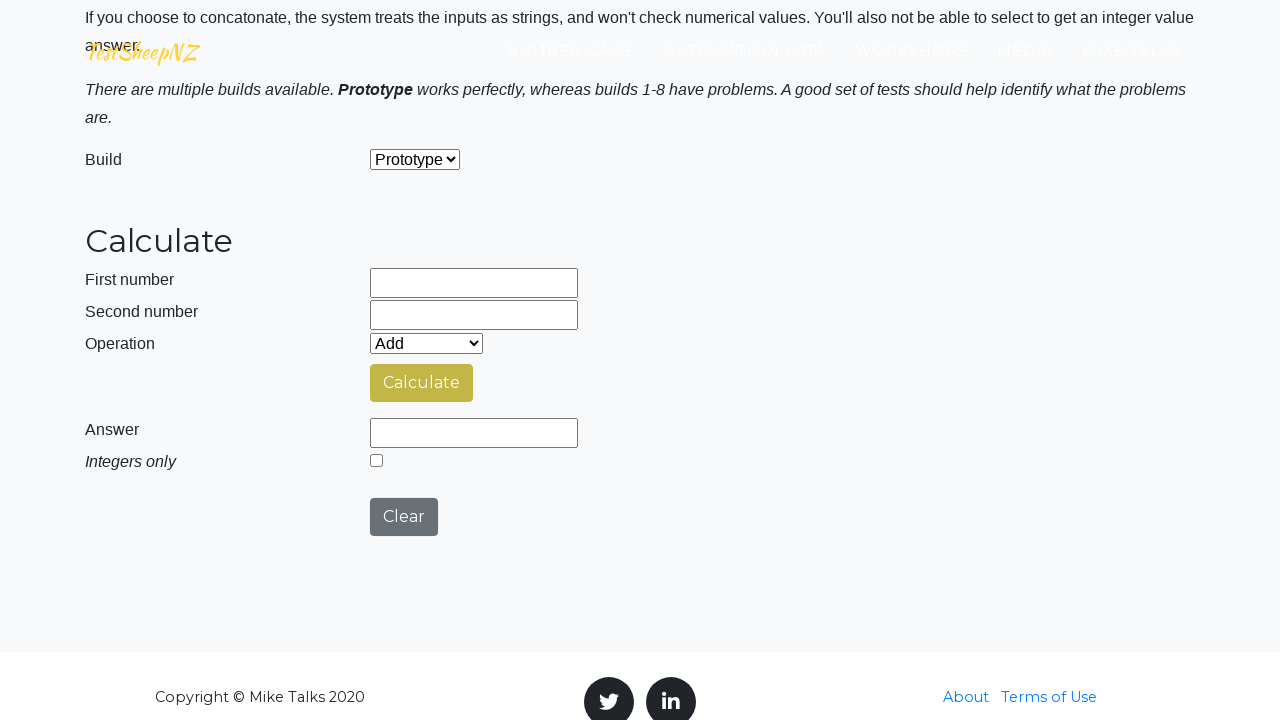

Filled first number field with 60 for subtraction on #number1Field
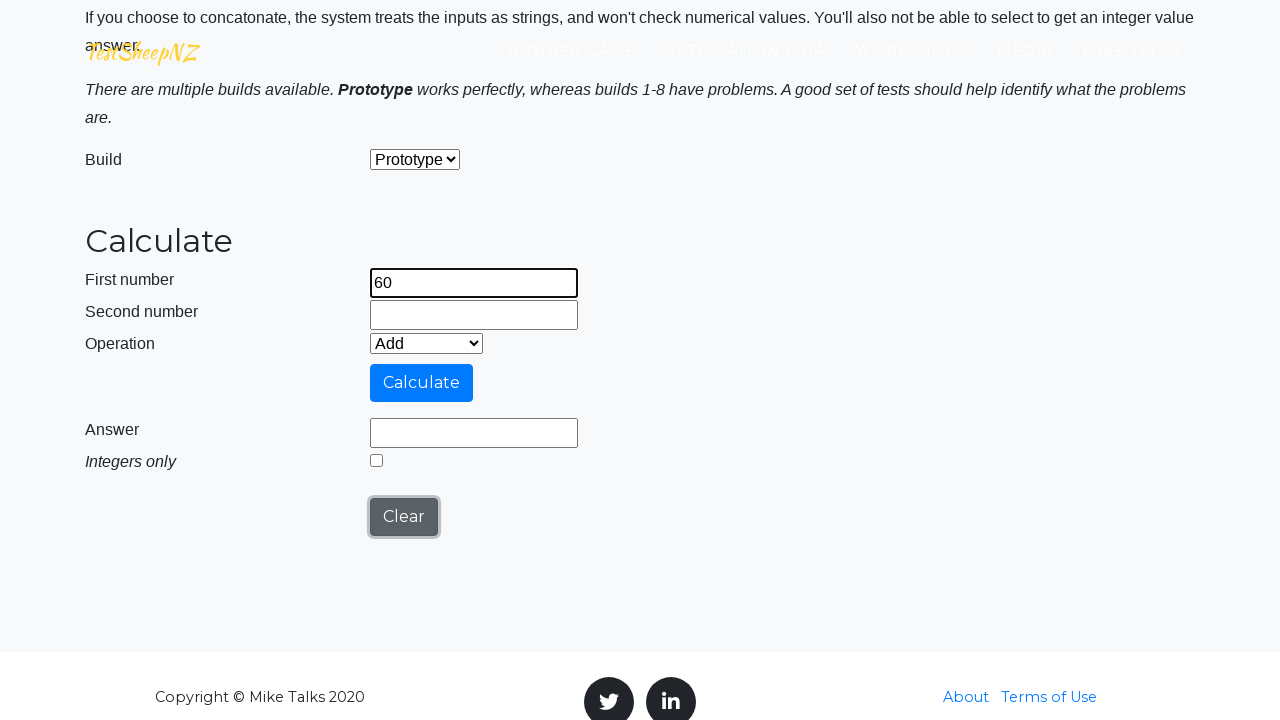

Filled second number field with 70 for subtraction on #number2Field
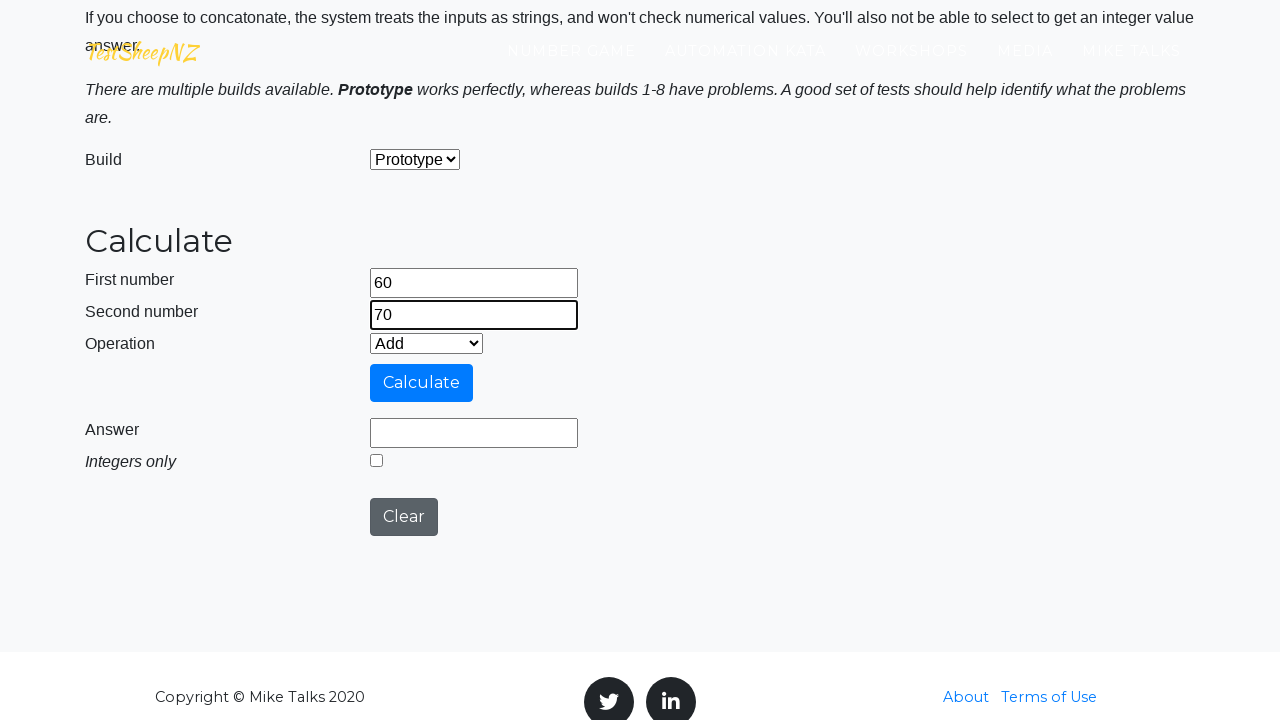

Selected subtraction operation from dropdown on #selectOperationDropdown
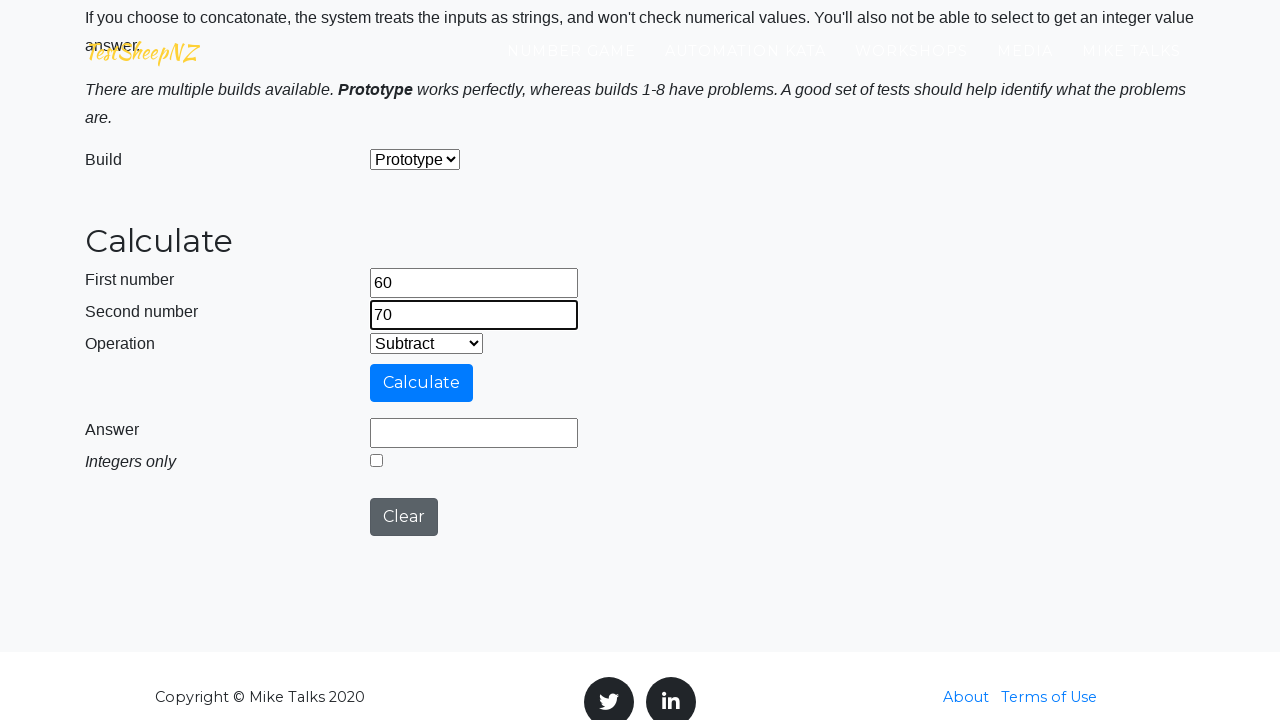

Clicked calculate button for subtraction at (422, 383) on #calculateButton
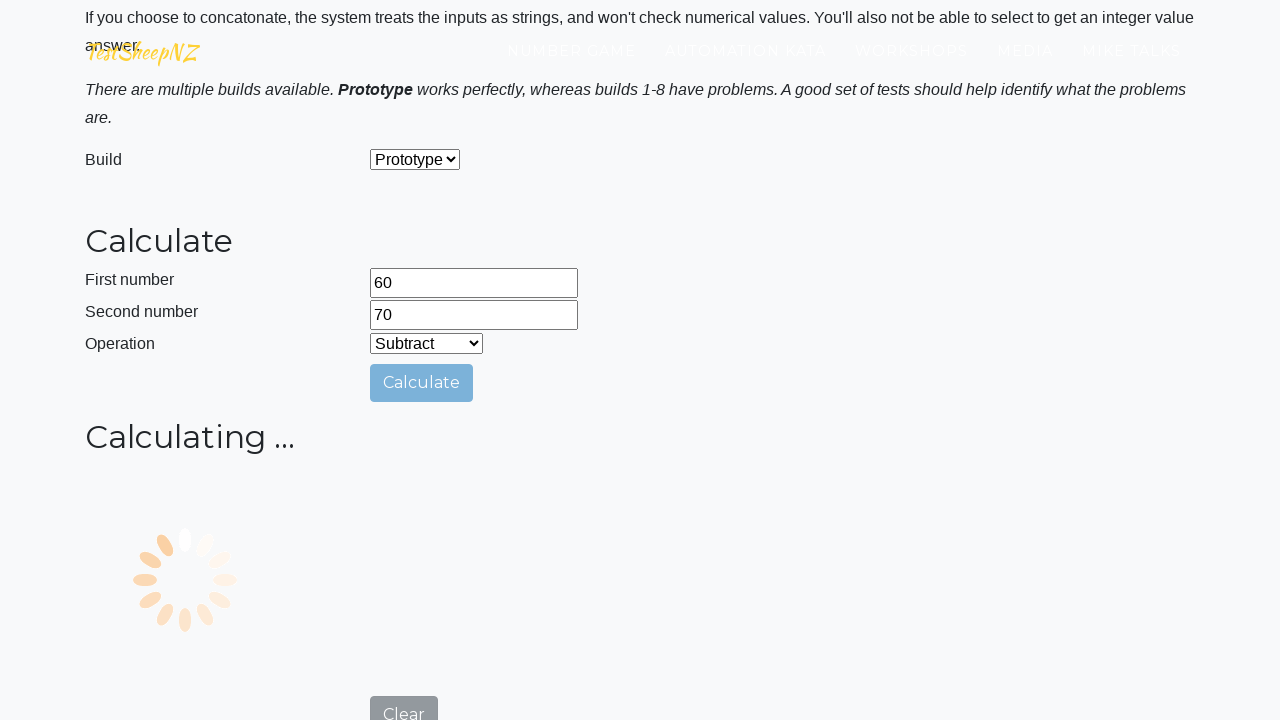

Waited for answer field to appear
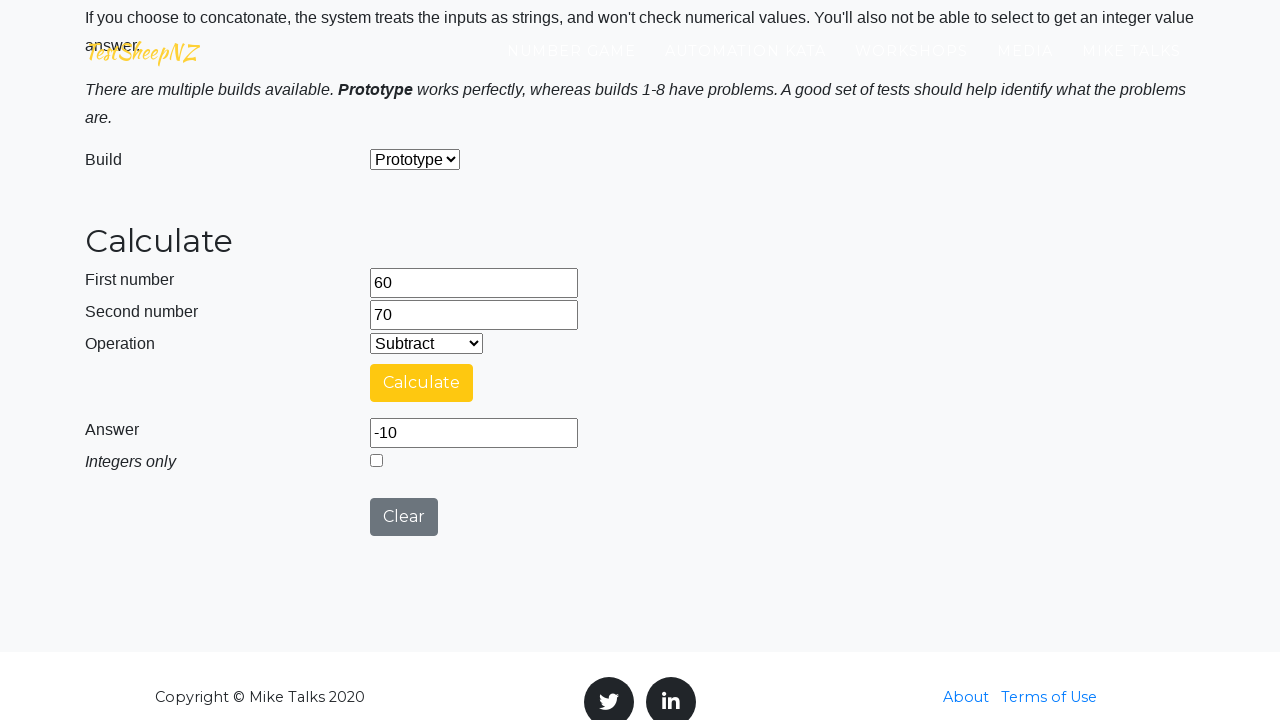

Cleared first number field on #number1Field
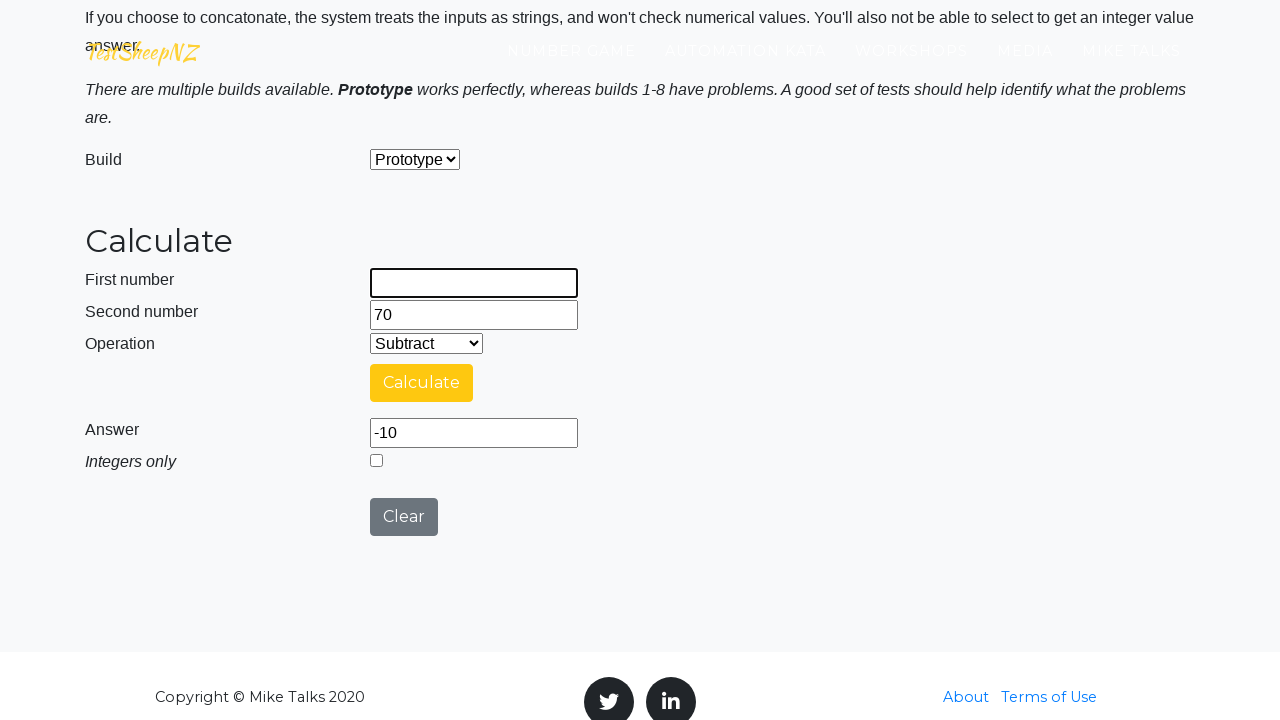

Cleared second number field on #number2Field
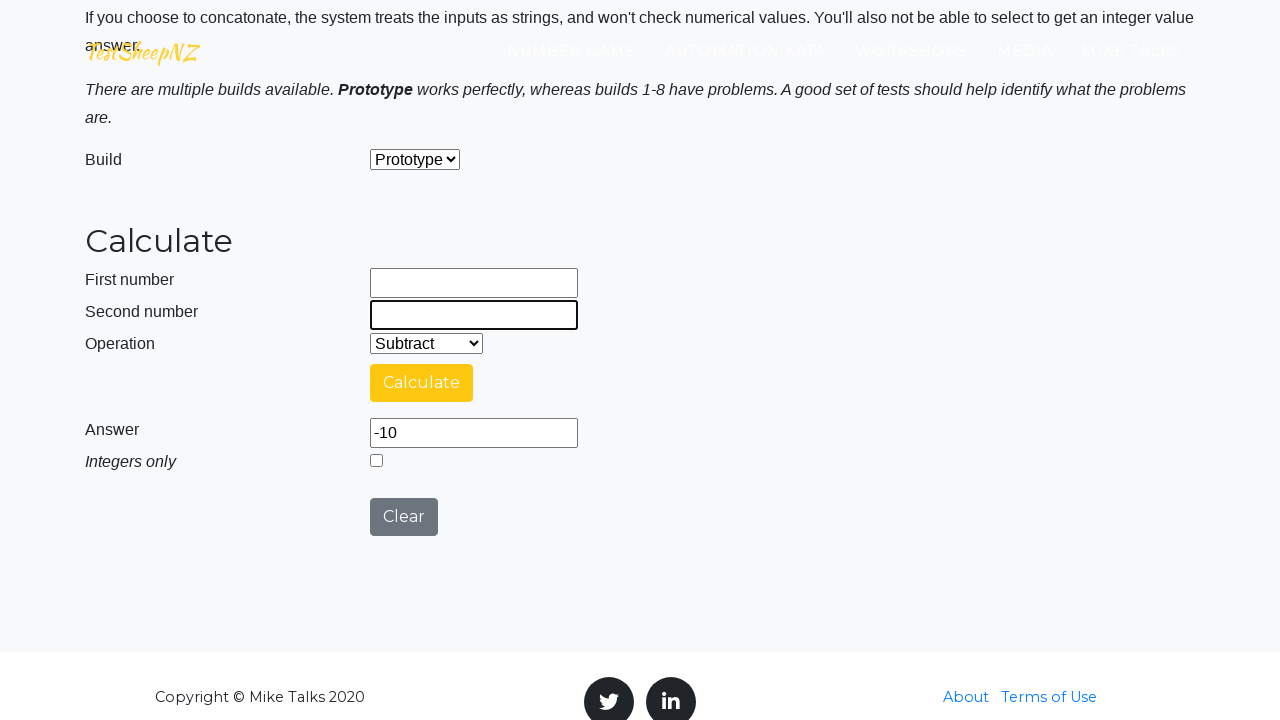

Clicked clear button to reset calculator at (404, 517) on #clearButton
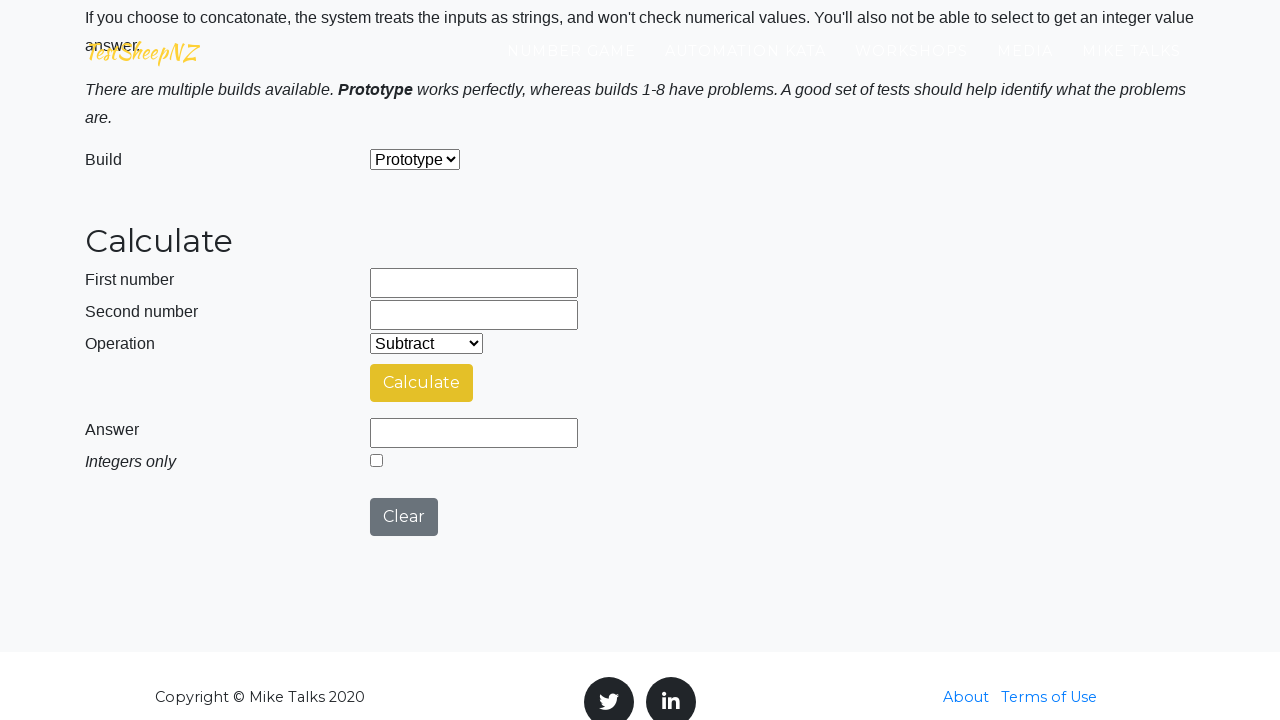

Filled first number field with 81 for multiplication on #number1Field
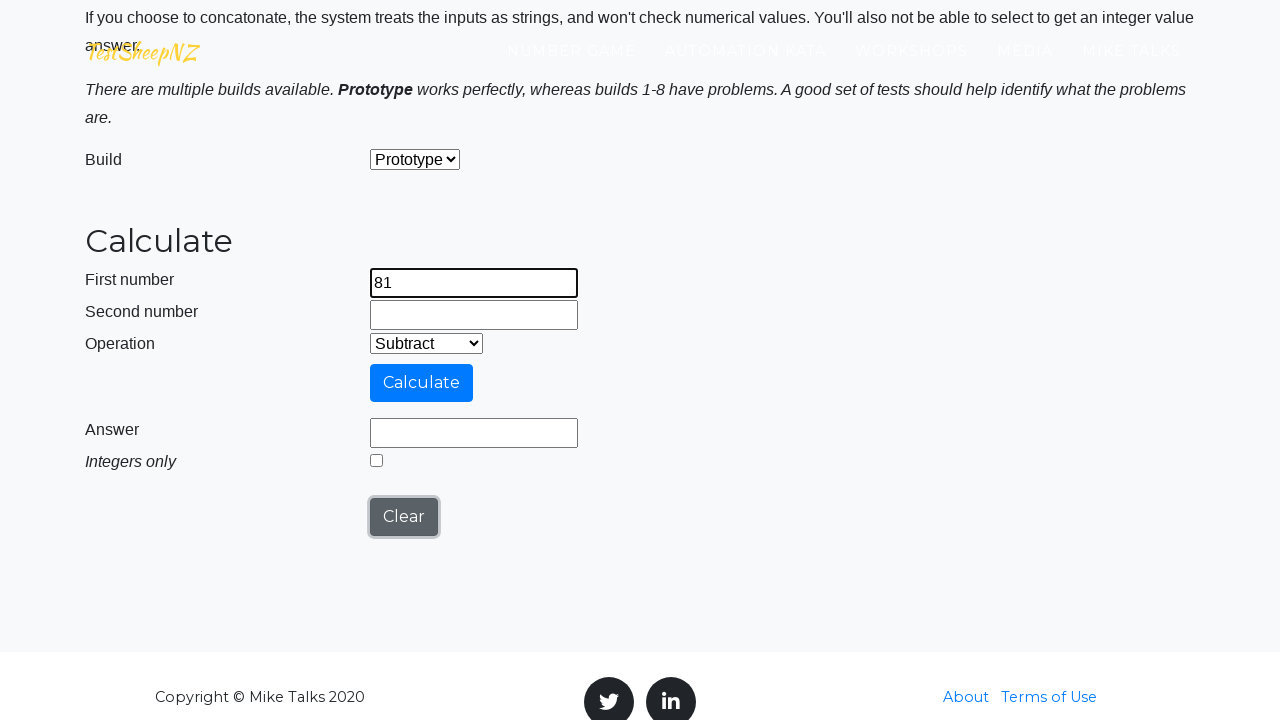

Filled second number field with 56 for multiplication on #number2Field
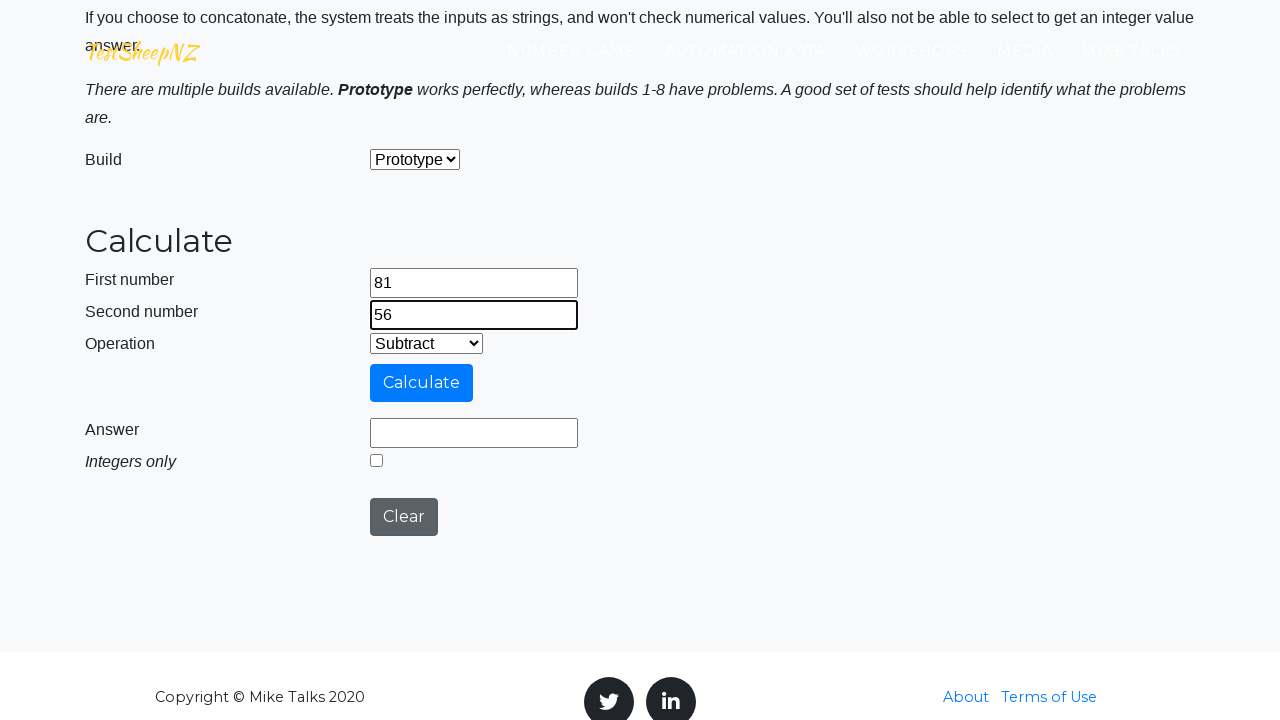

Selected multiplication operation from dropdown on #selectOperationDropdown
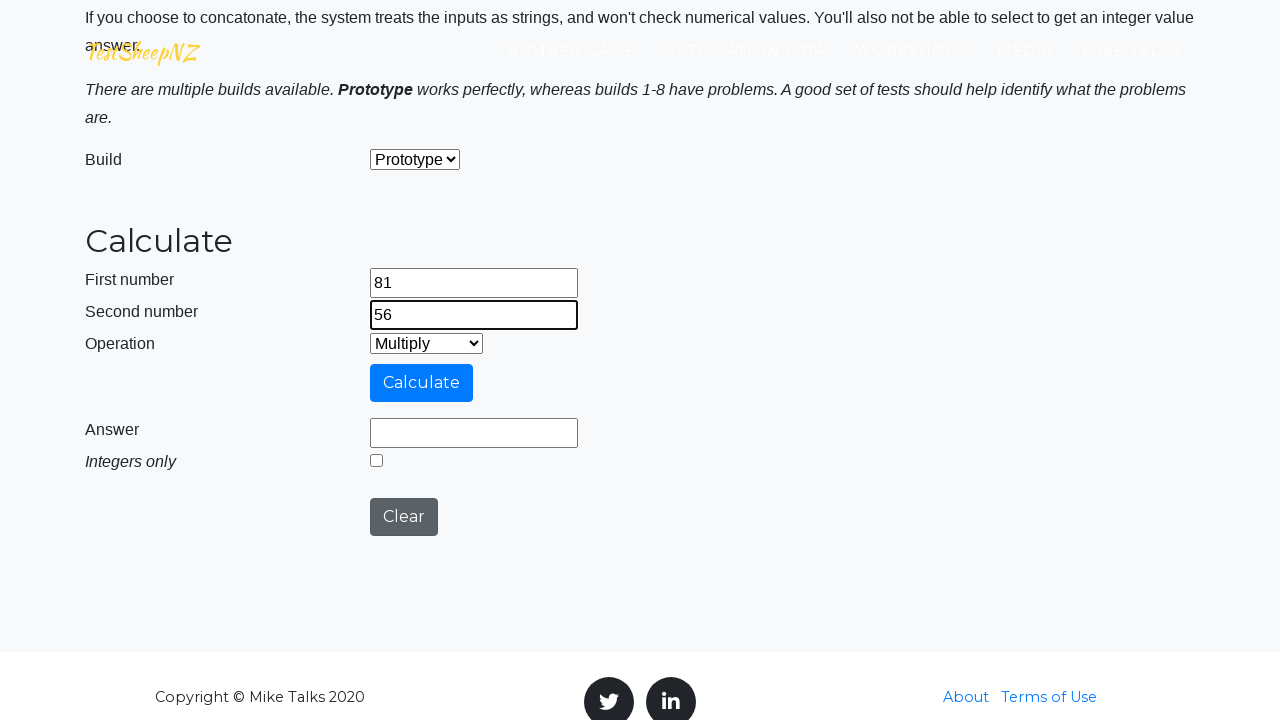

Clicked calculate button for multiplication at (422, 383) on #calculateButton
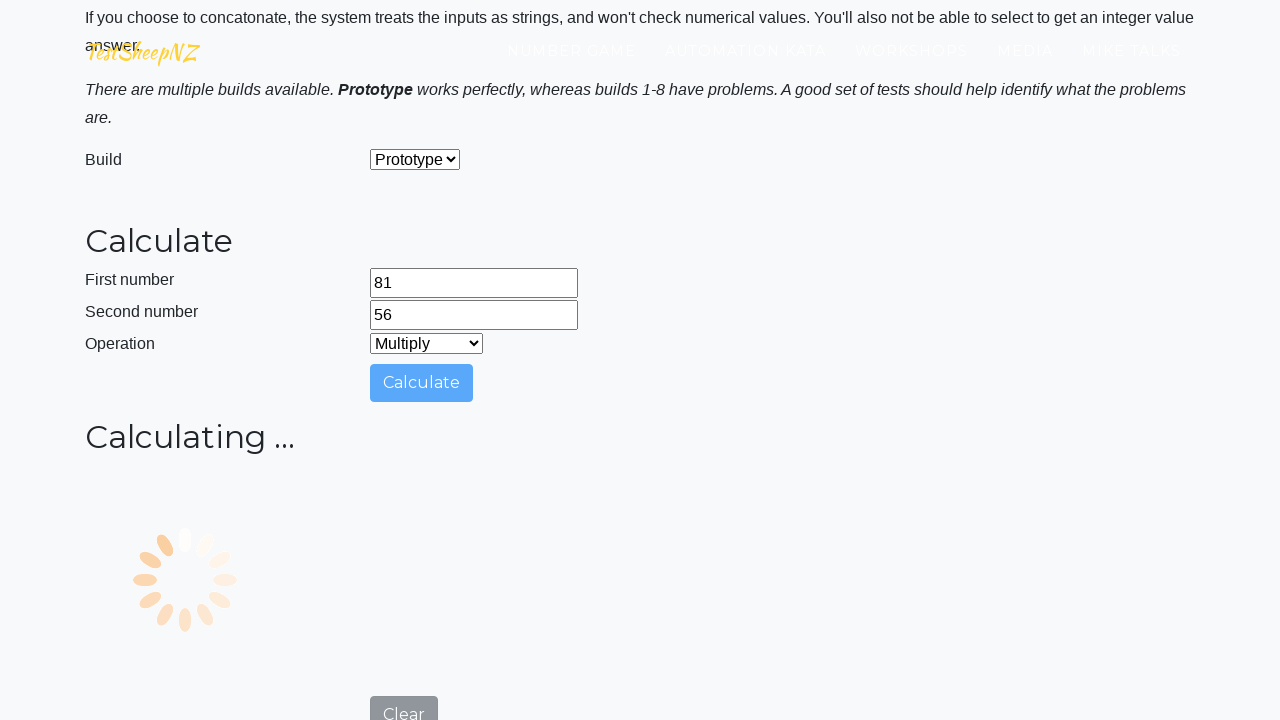

Waited for answer field to appear
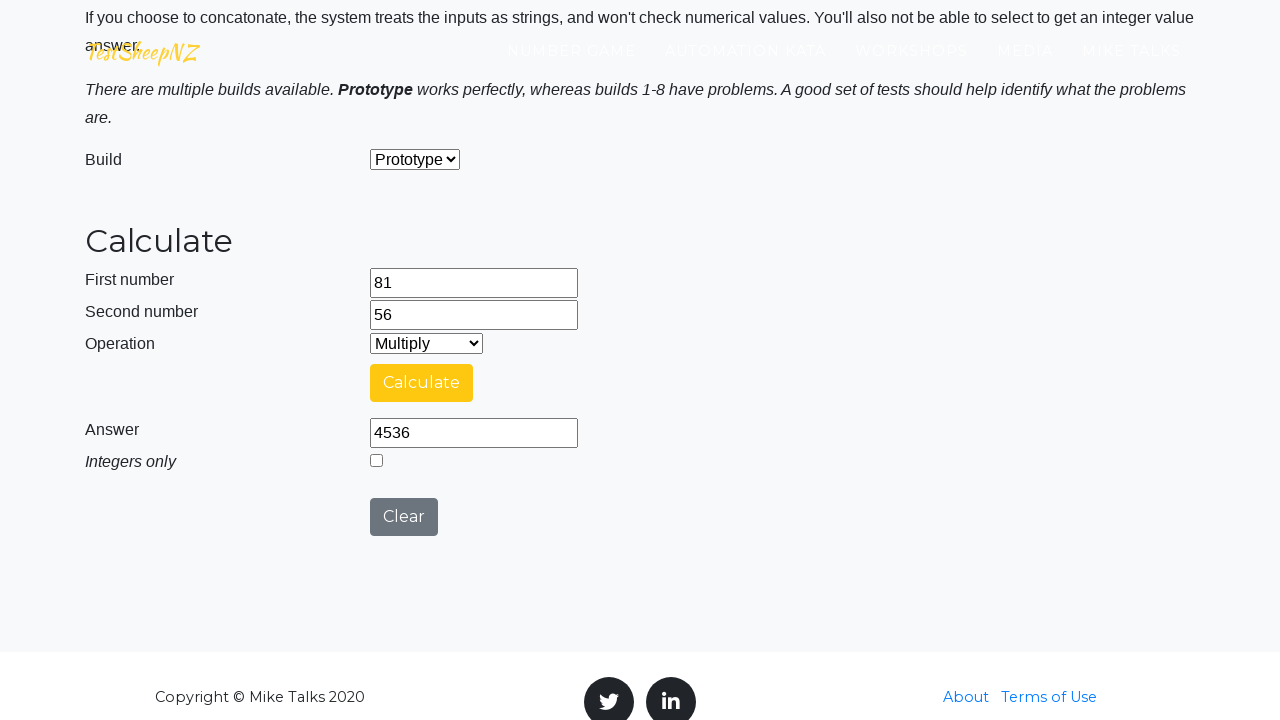

Cleared first number field on #number1Field
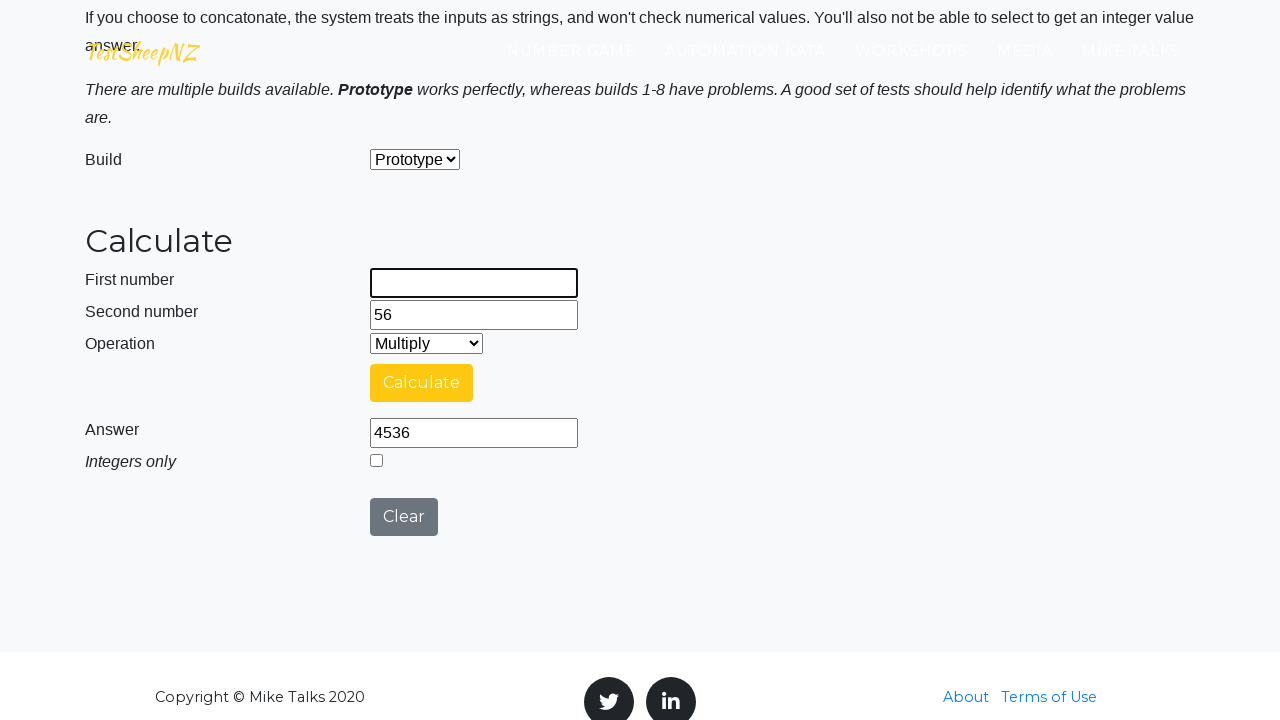

Cleared second number field on #number2Field
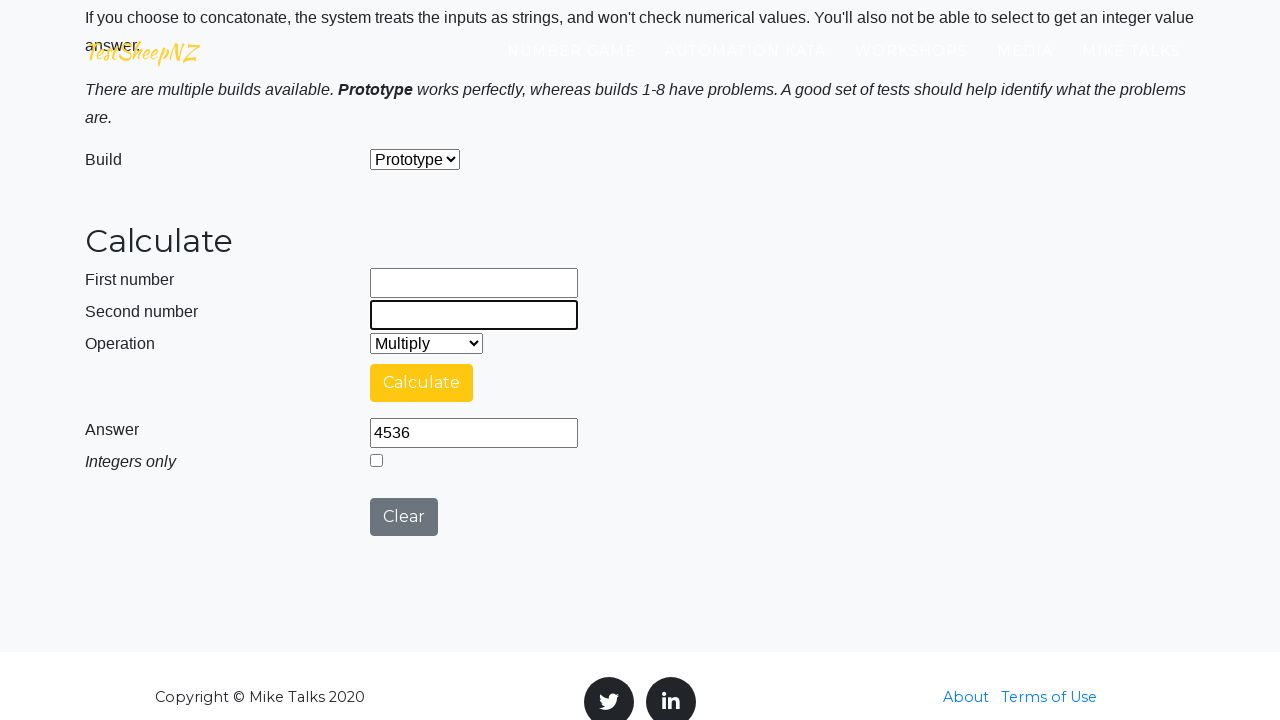

Clicked clear button to reset calculator at (404, 517) on #clearButton
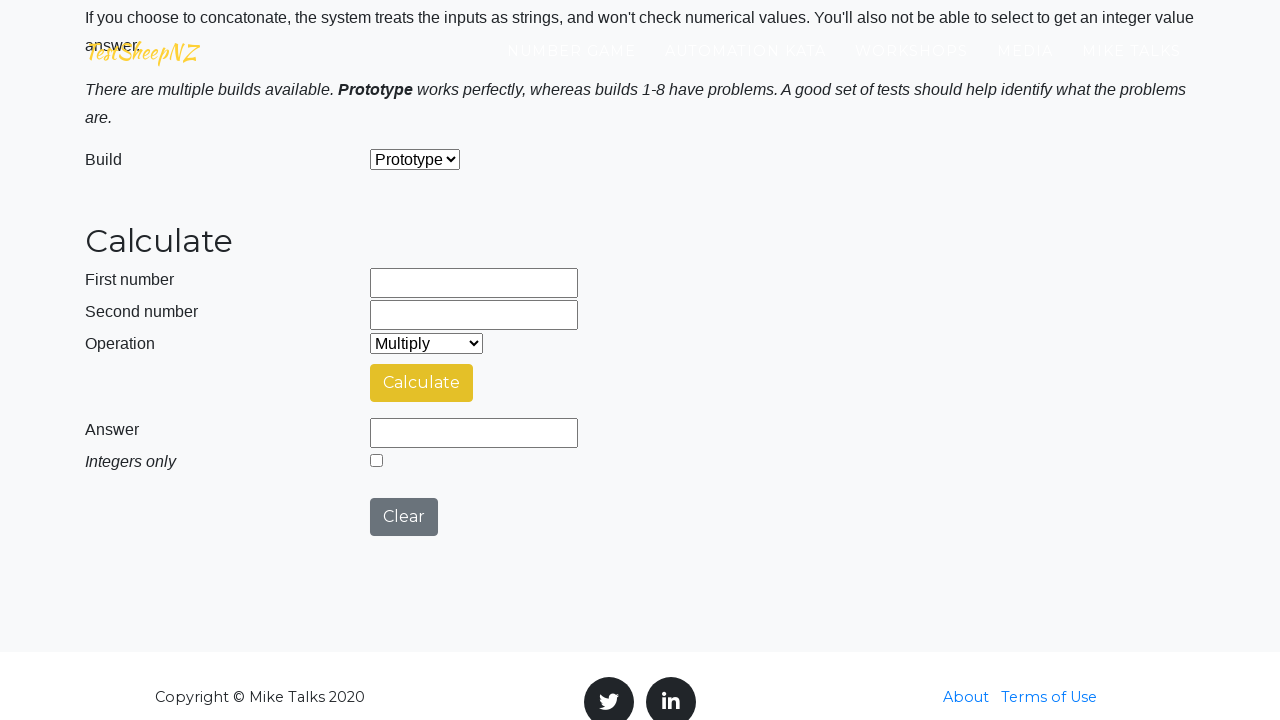

Filled first number field with 18 for division on #number1Field
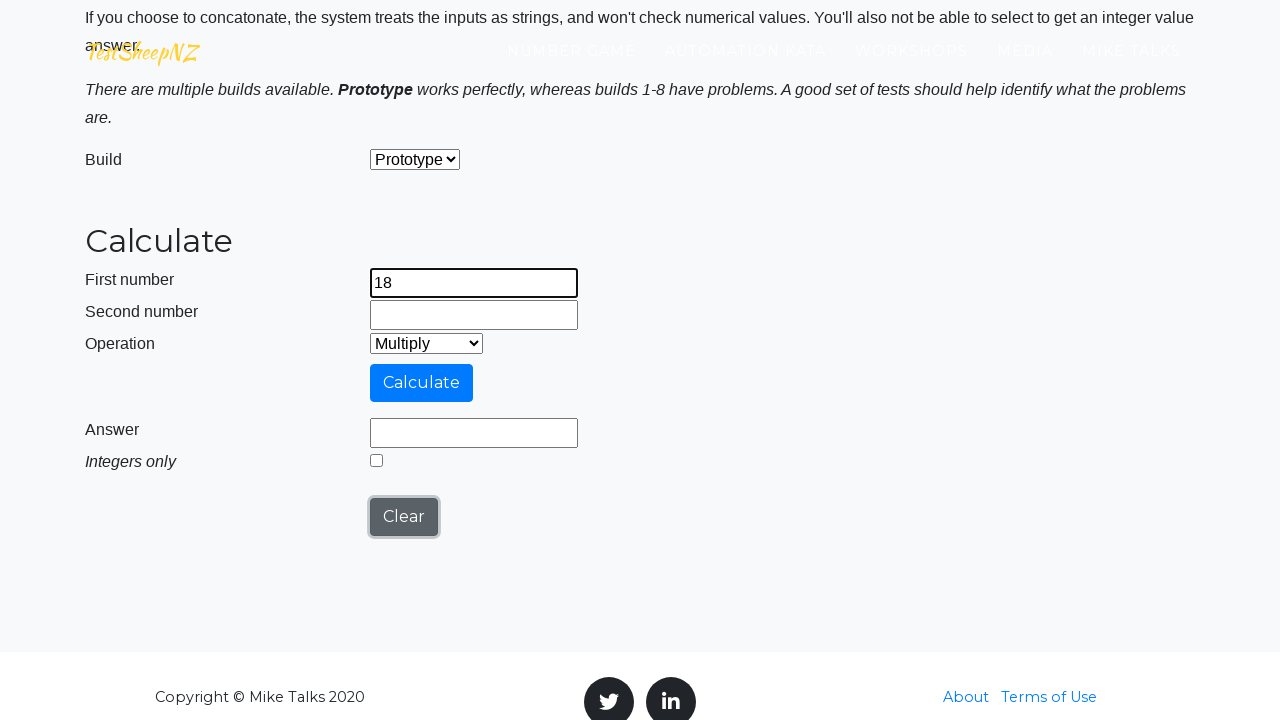

Filled second number field with 36 for division on #number2Field
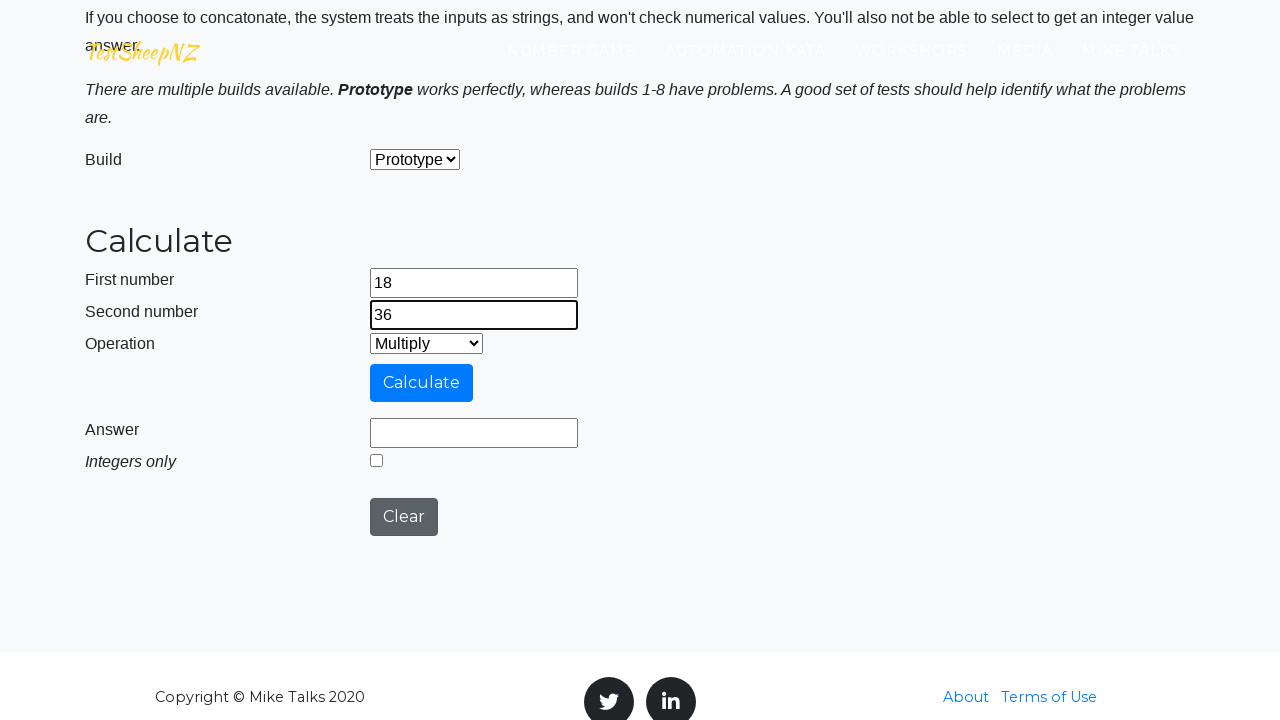

Selected division operation from dropdown on #selectOperationDropdown
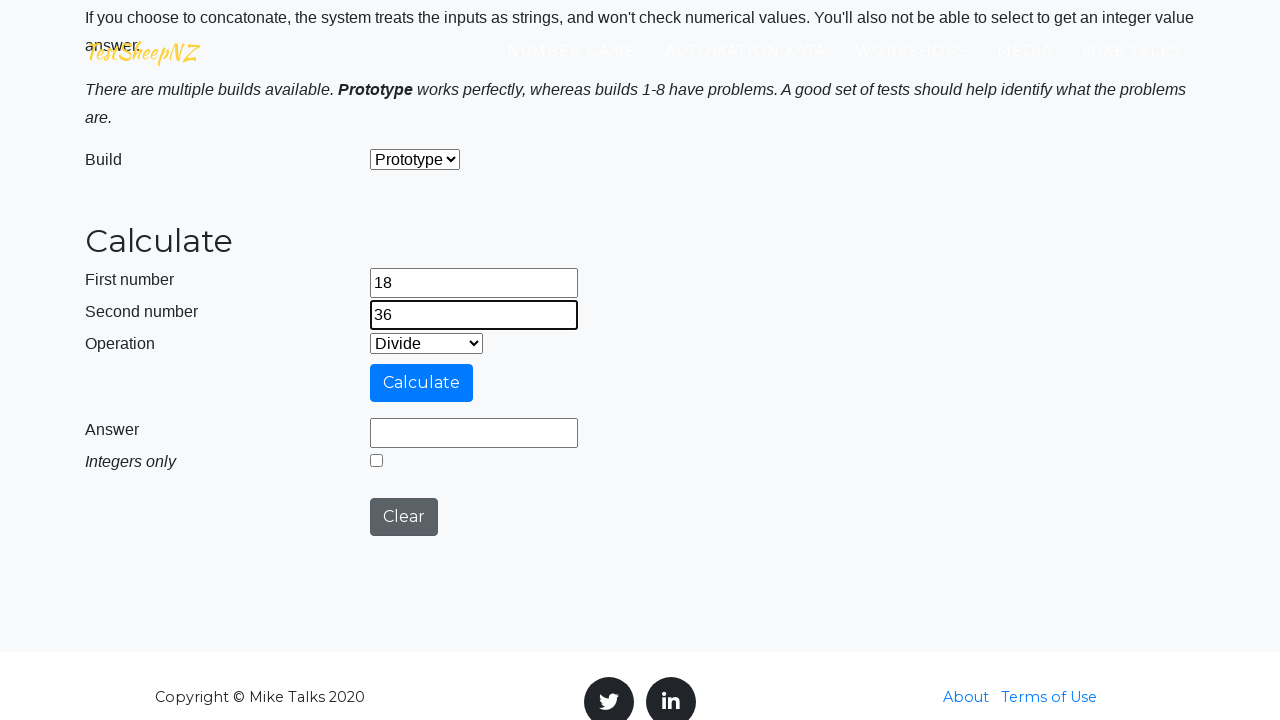

Clicked calculate button for division at (422, 383) on #calculateButton
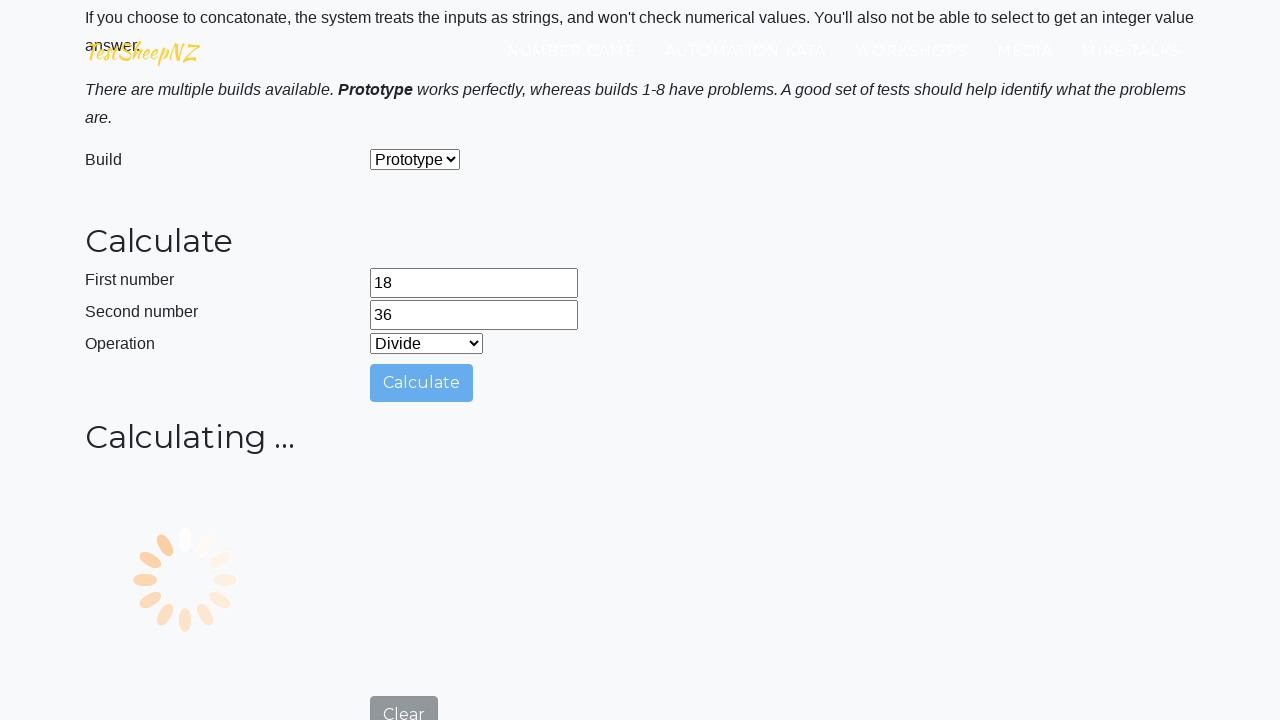

Waited for answer field to appear
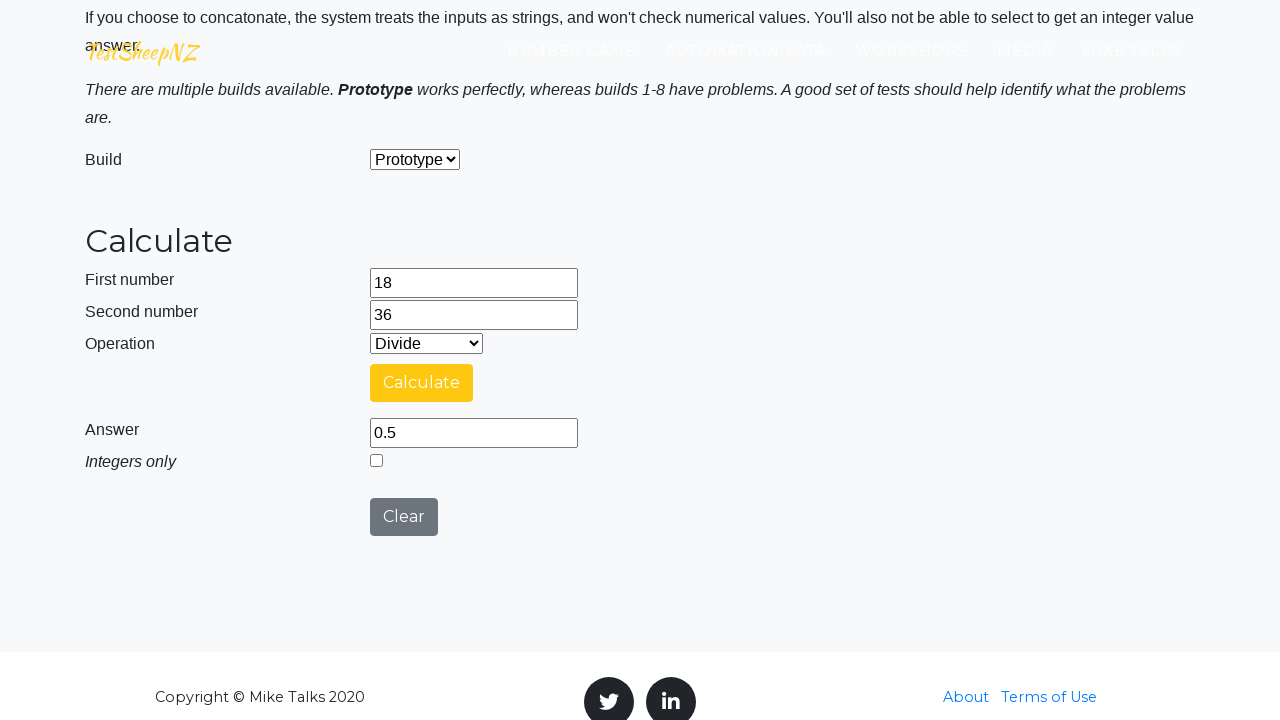

Cleared first number field on #number1Field
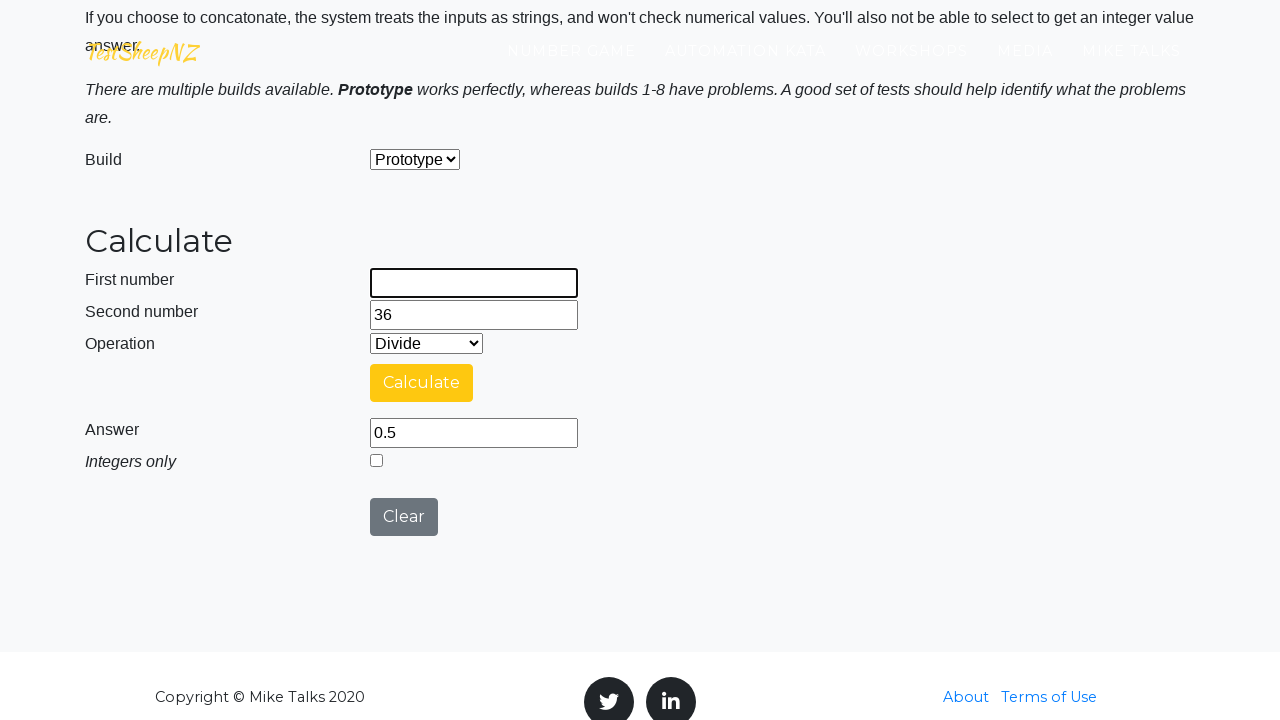

Cleared second number field on #number2Field
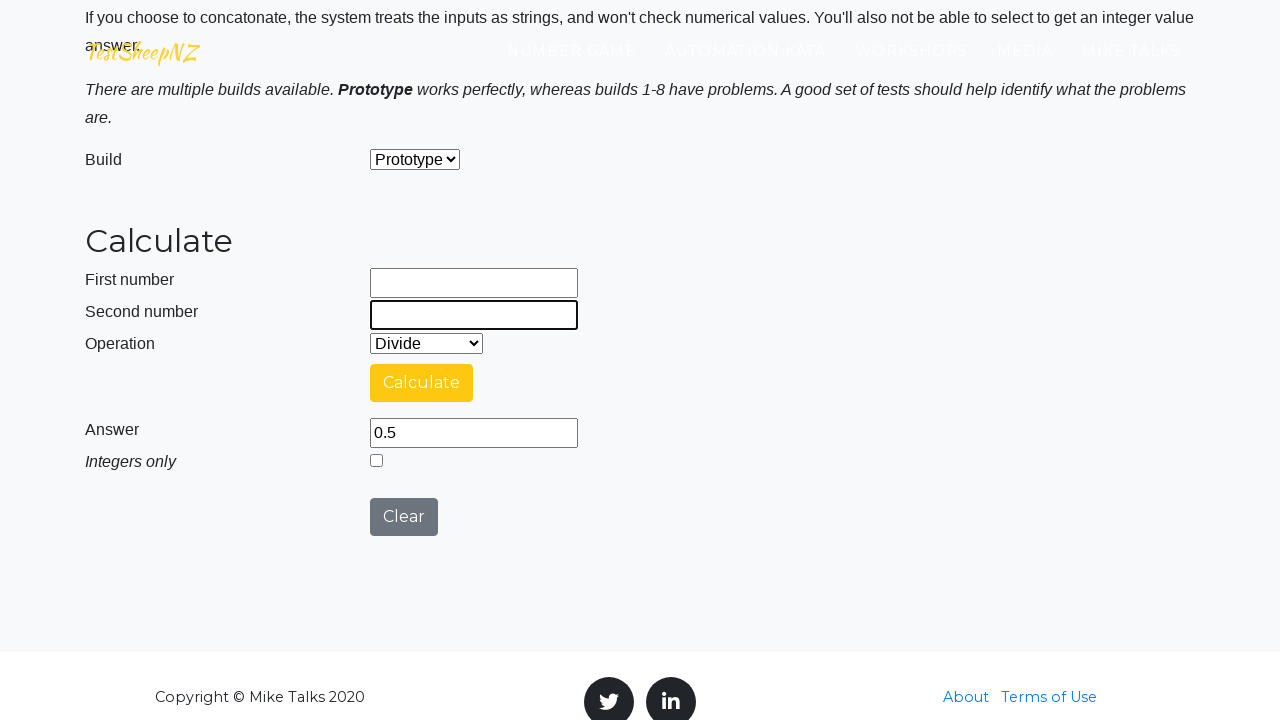

Clicked clear button to reset calculator at (404, 517) on #clearButton
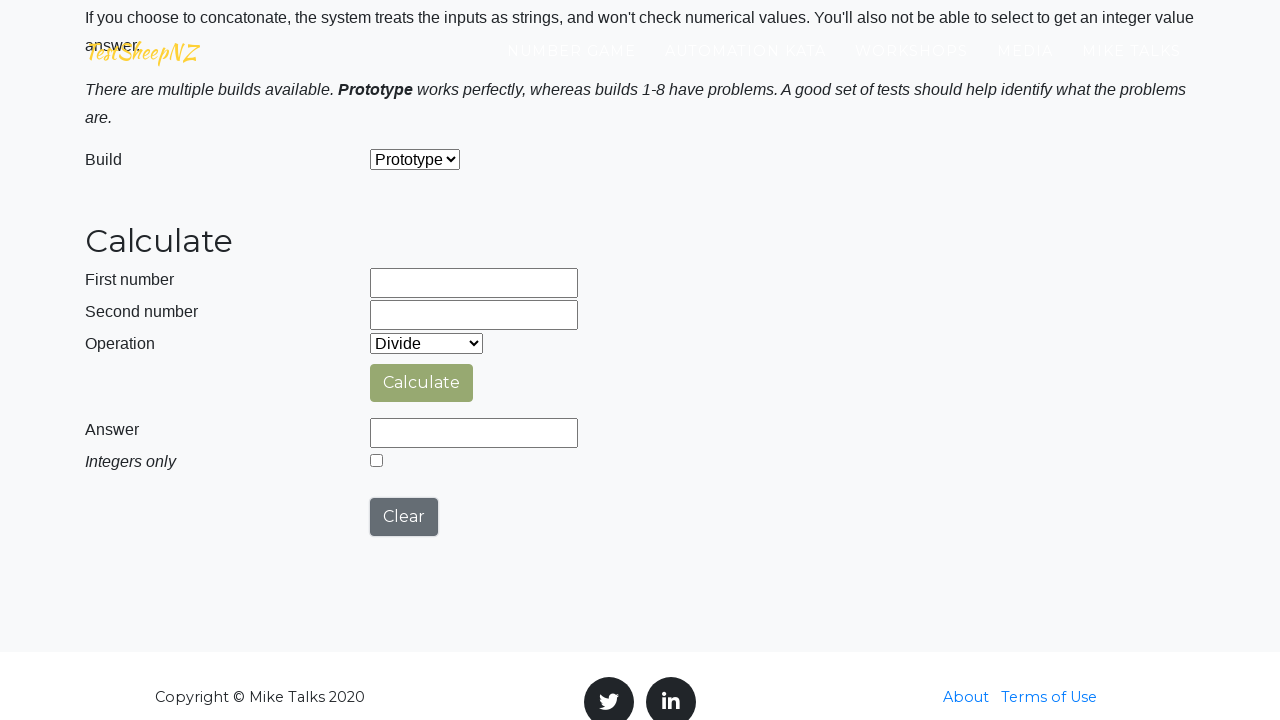

Filled first number field with 10 for concatenation on #number1Field
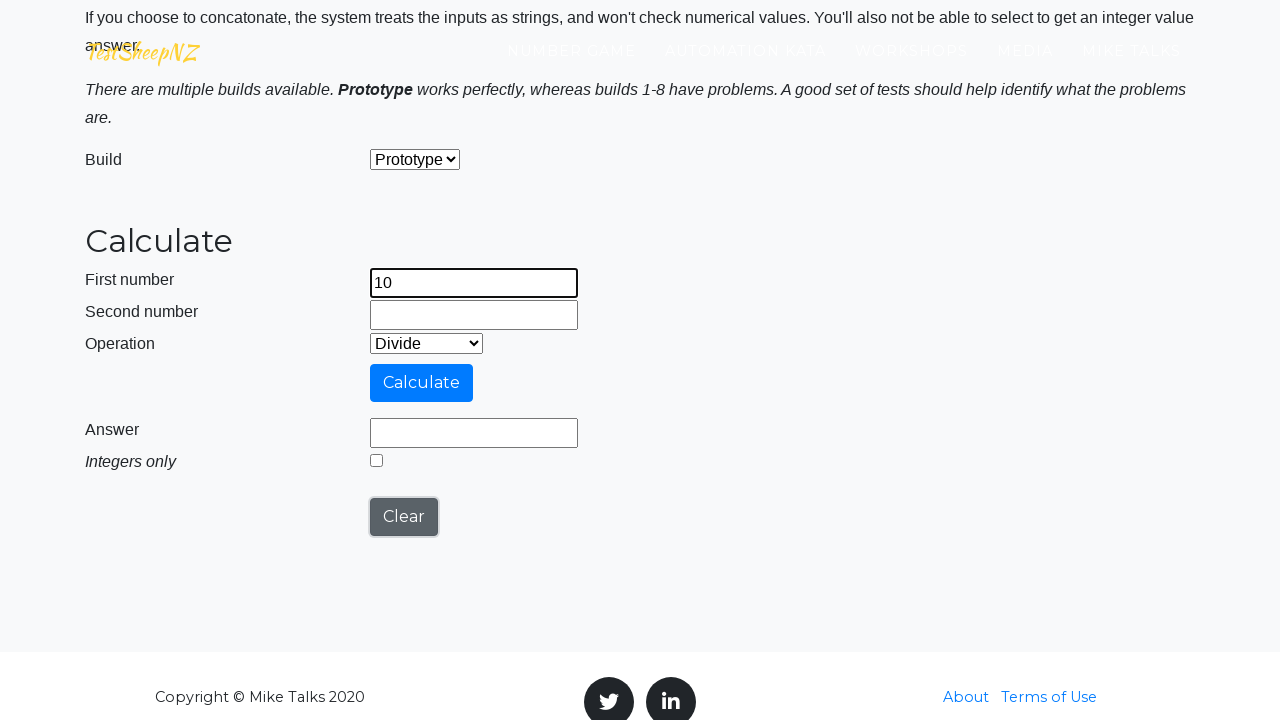

Filled second number field with 12 for concatenation on #number2Field
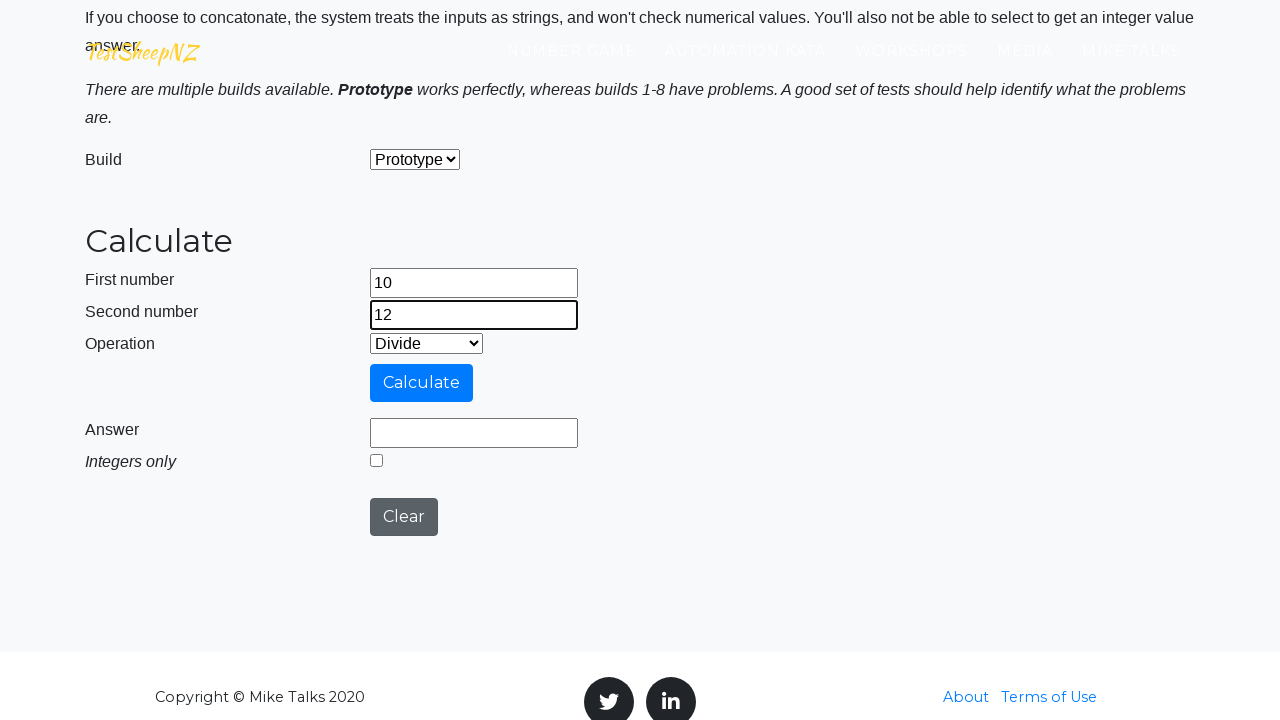

Selected concatenation operation from dropdown on #selectOperationDropdown
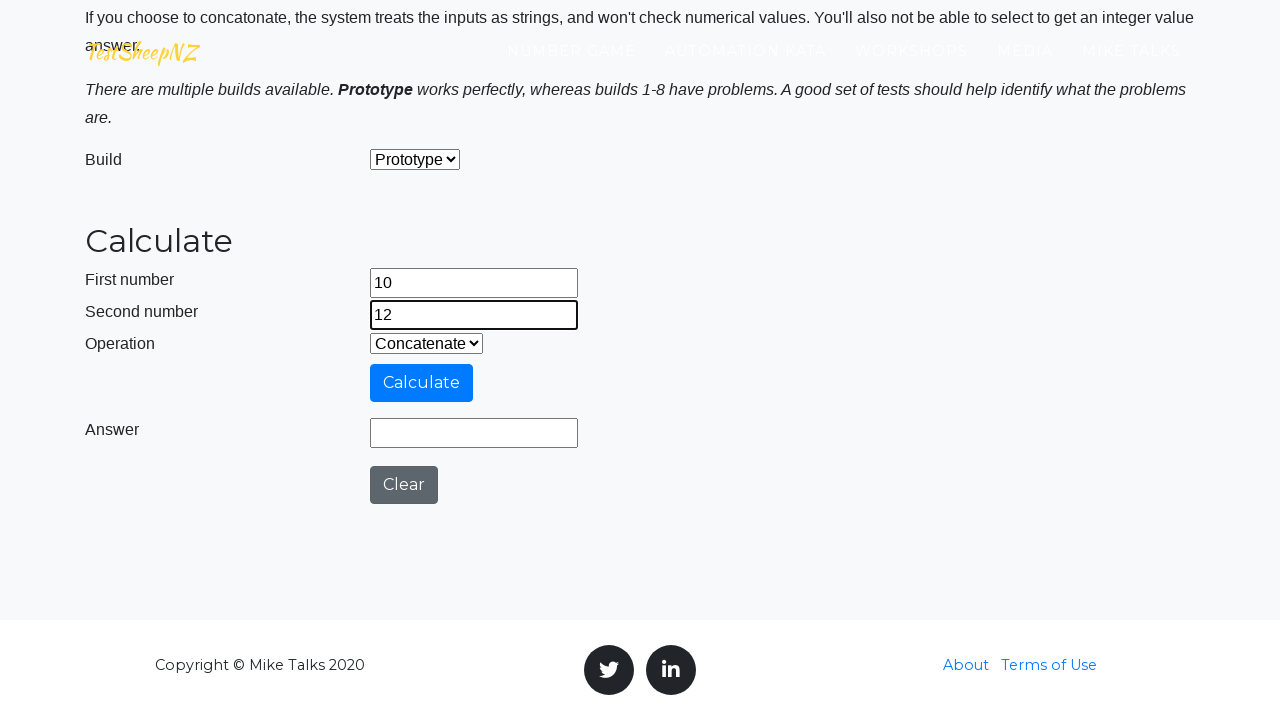

Clicked calculate button for concatenation at (422, 383) on #calculateButton
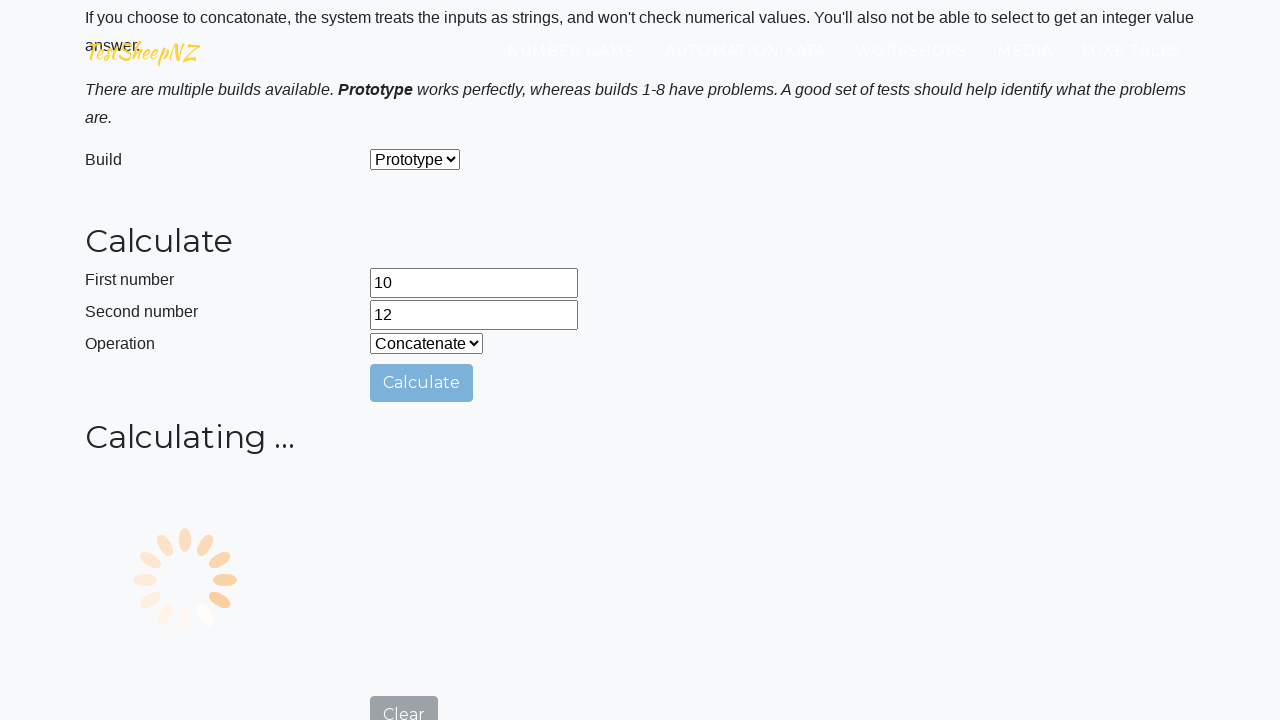

Waited for answer field to appear
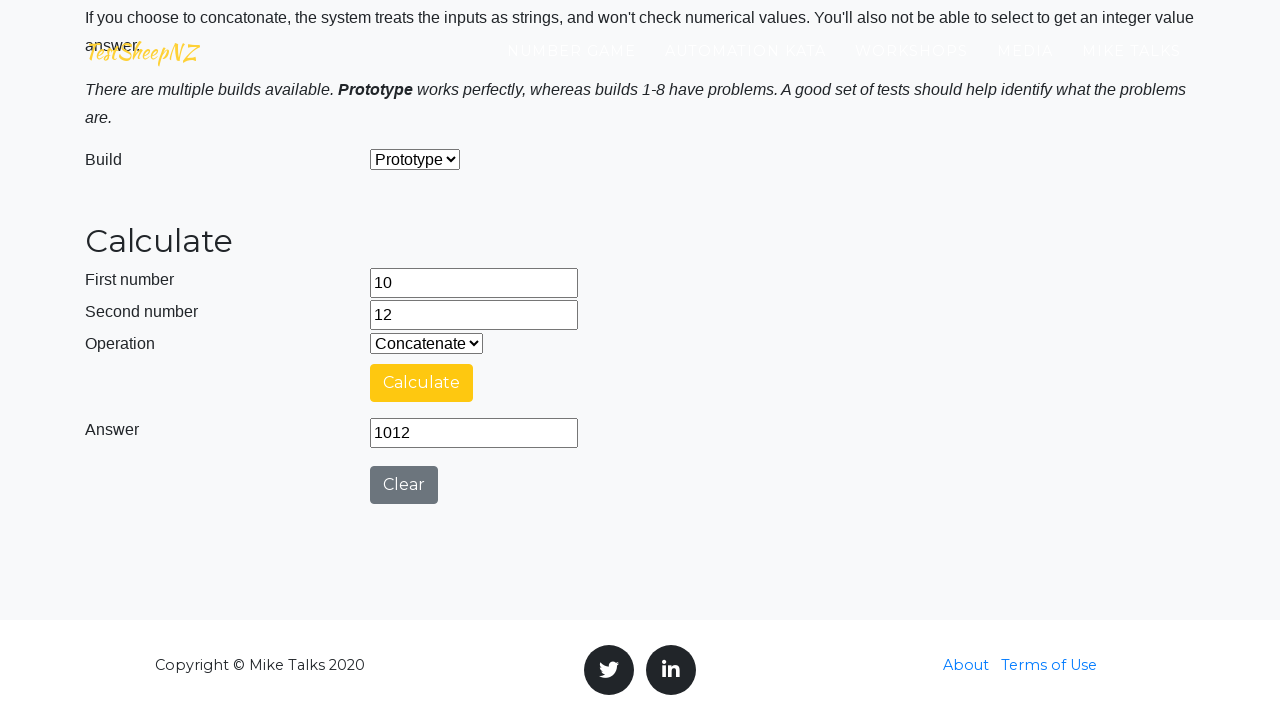

Cleared first number field on #number1Field
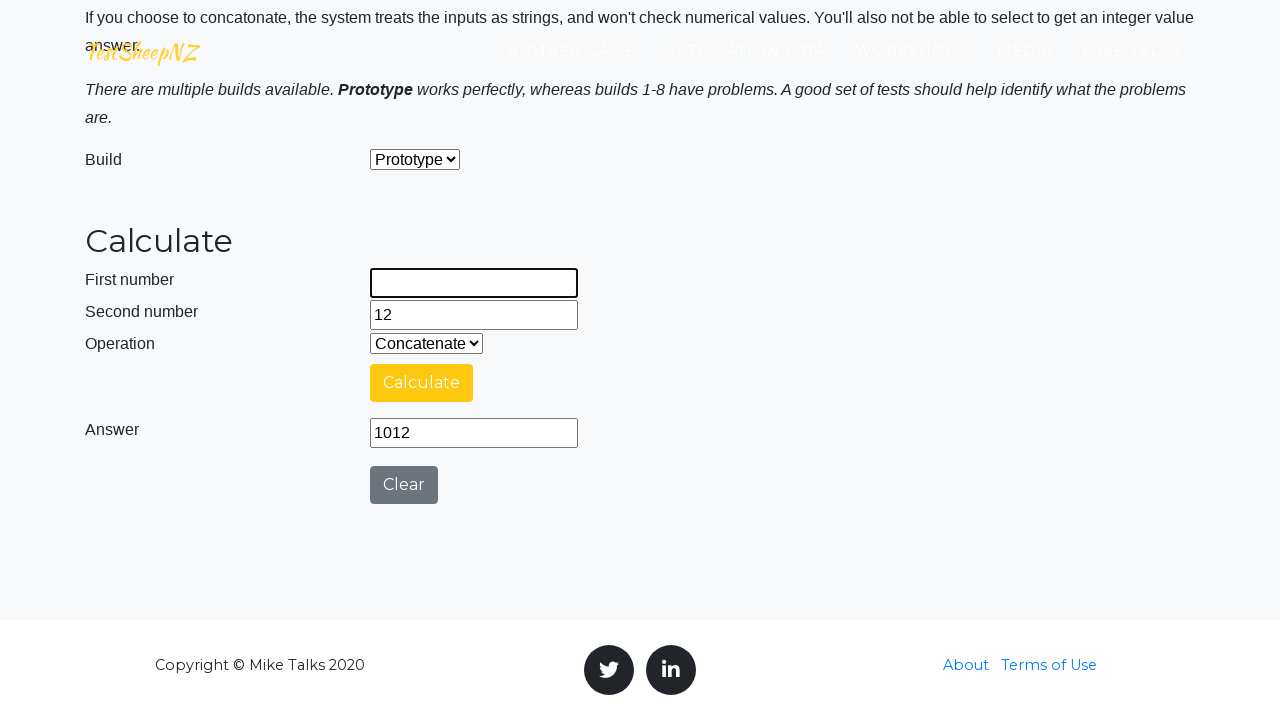

Cleared second number field on #number2Field
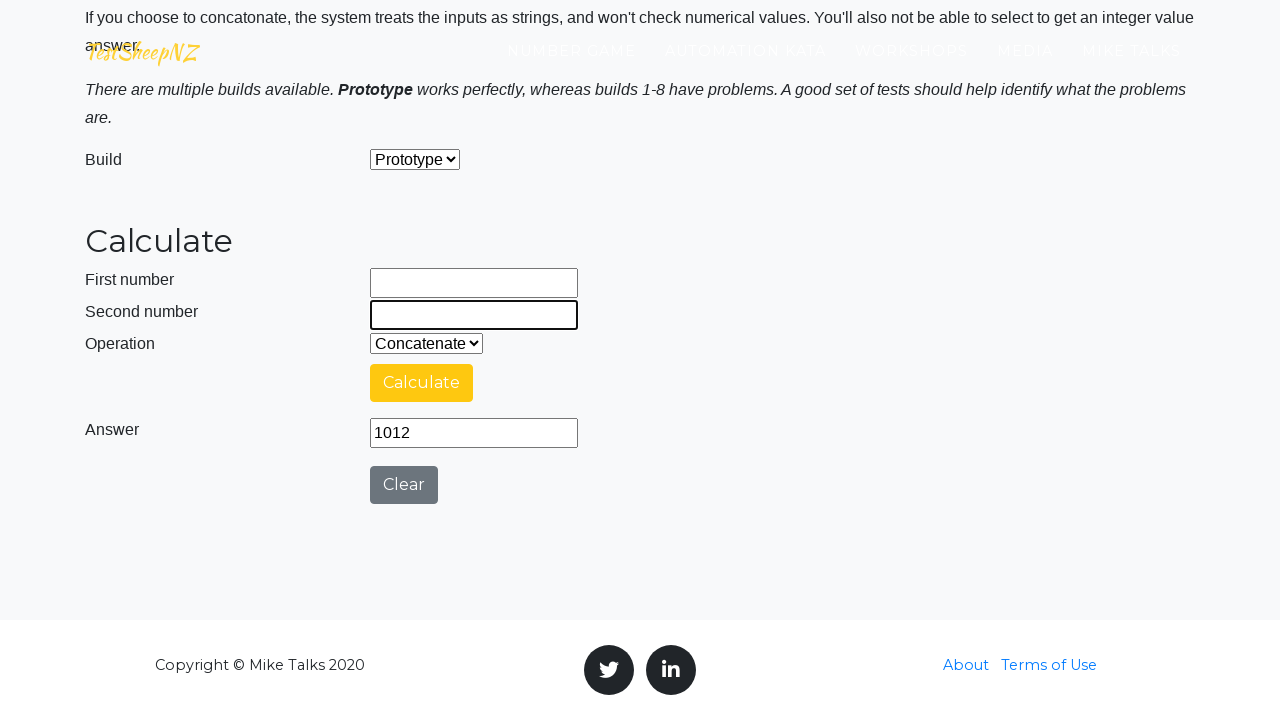

Clicked clear button to reset calculator at (404, 485) on #clearButton
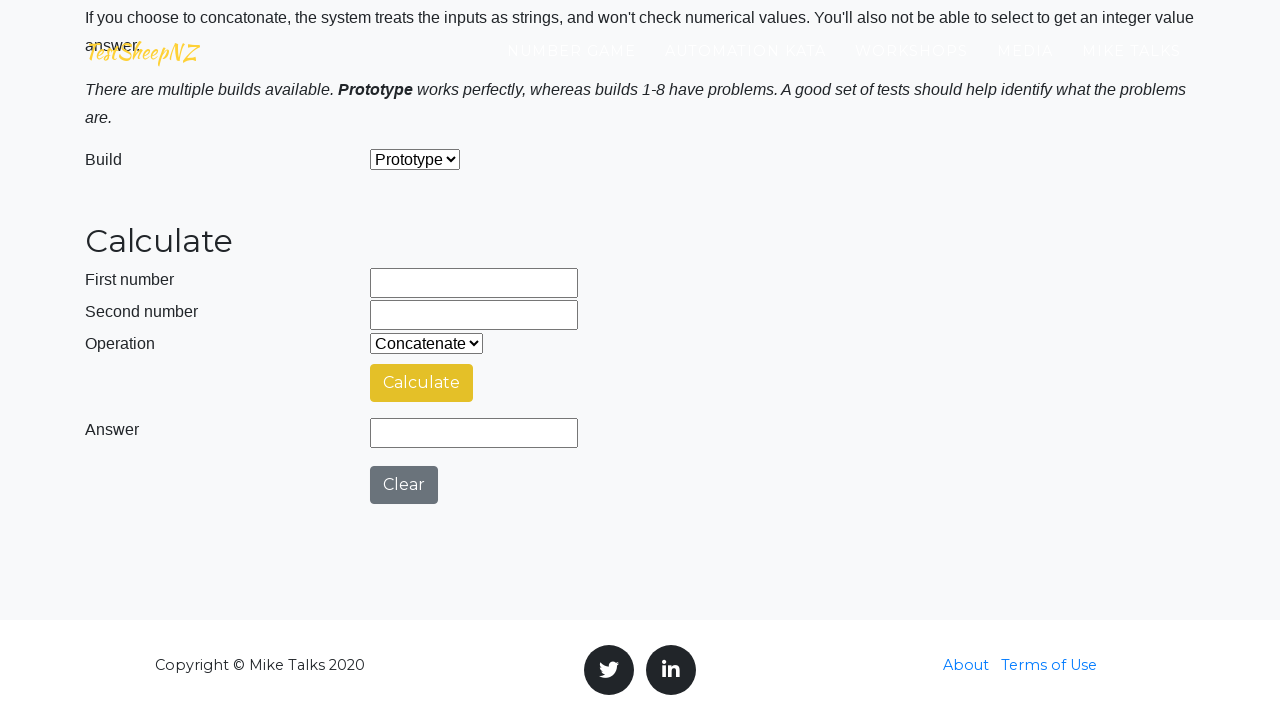

Filled first number field with 57 for addition on #number1Field
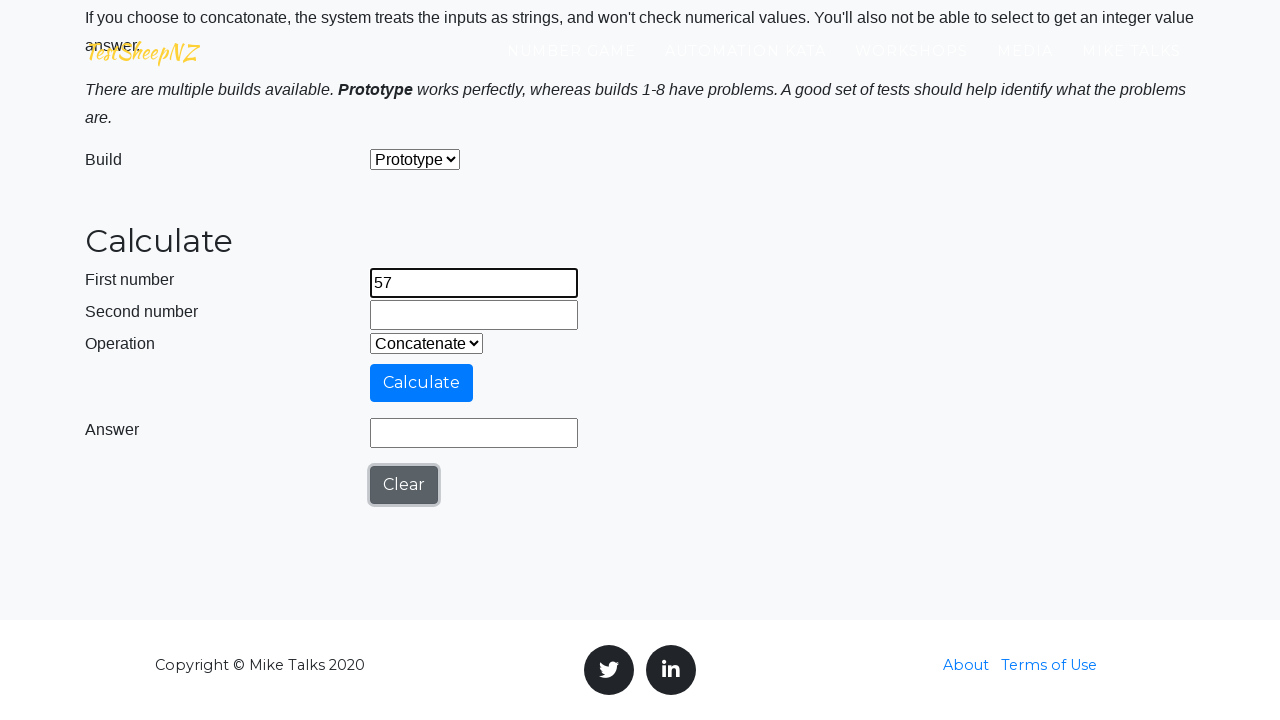

Filled second number field with 53 for addition on #number2Field
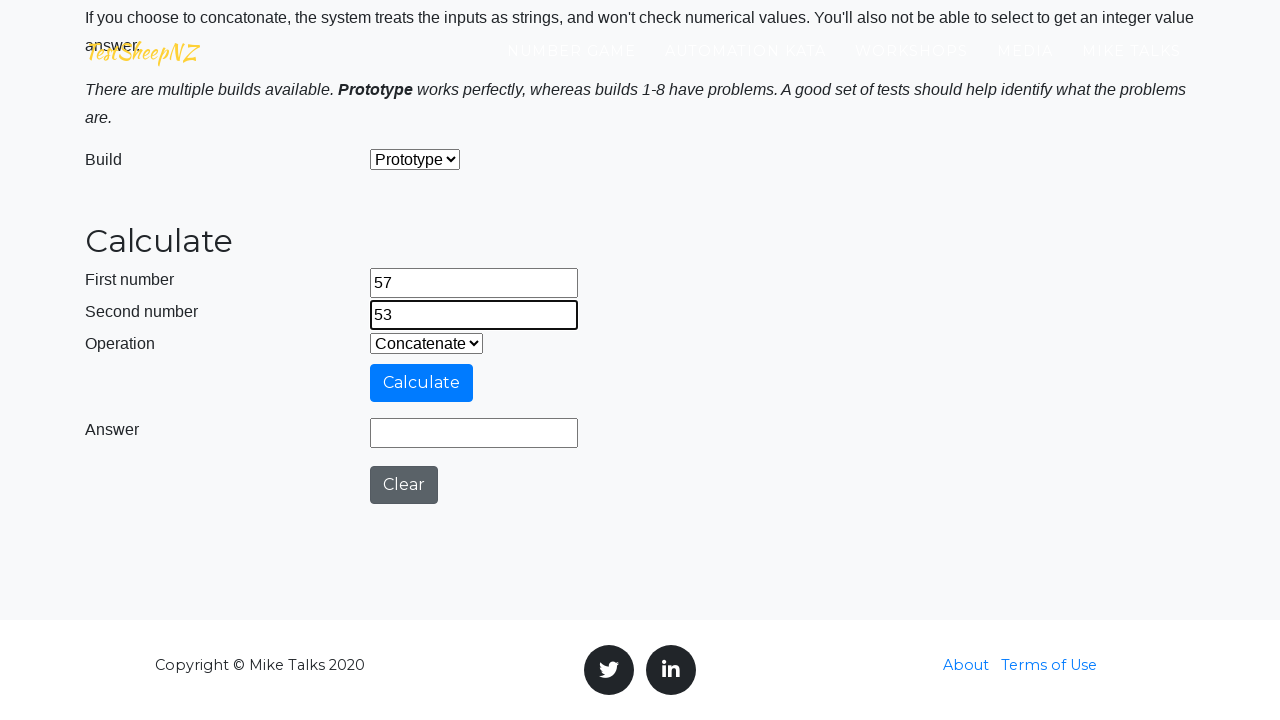

Selected addition operation from dropdown on #selectOperationDropdown
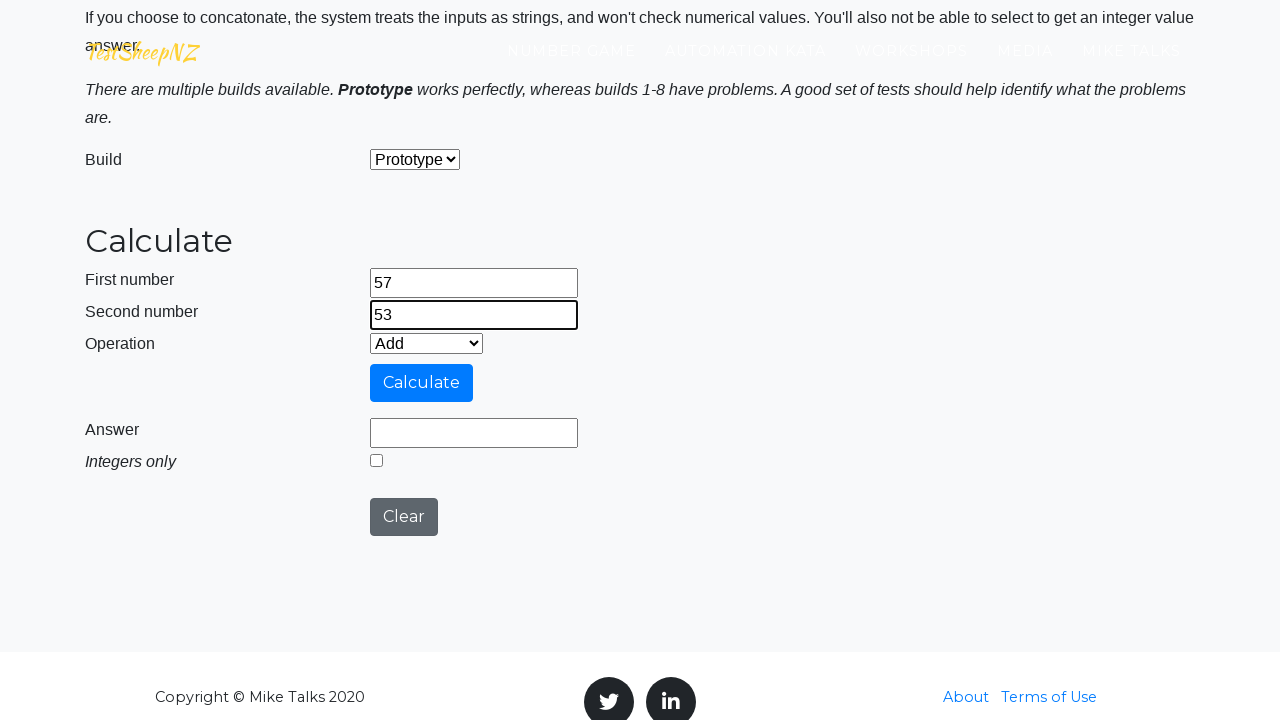

Clicked calculate button for addition at (422, 383) on #calculateButton
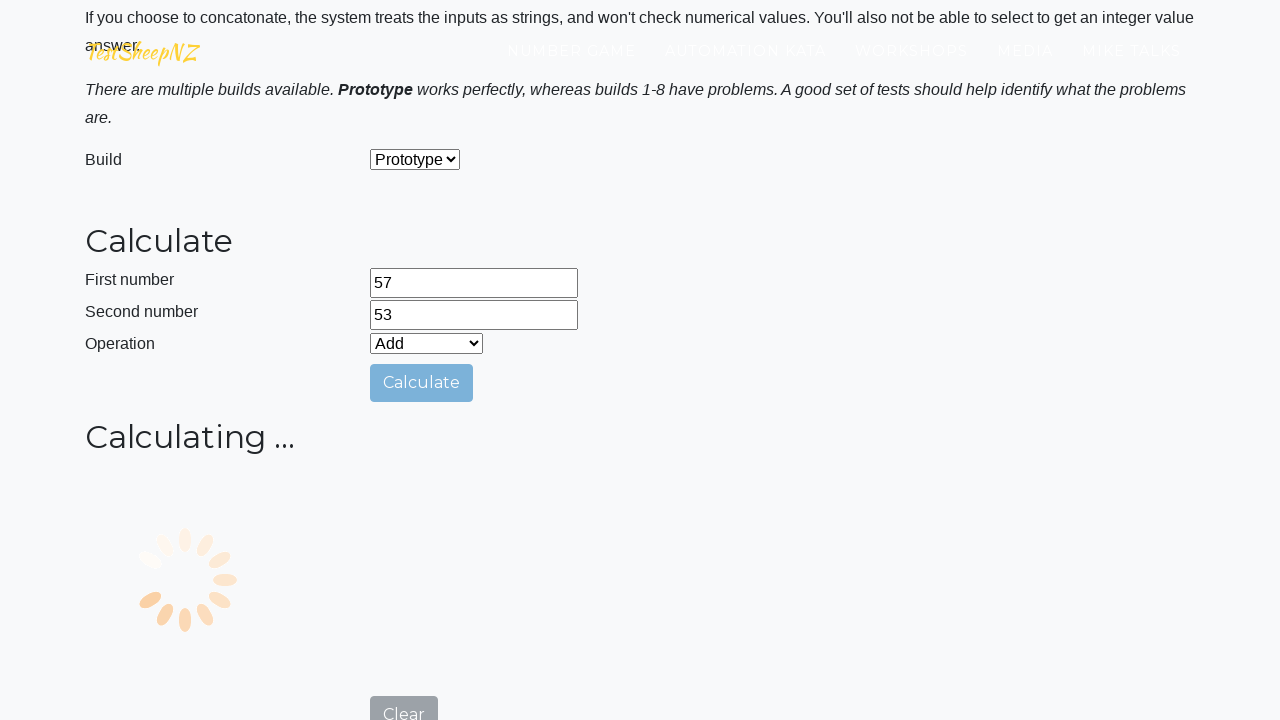

Waited for answer field to appear
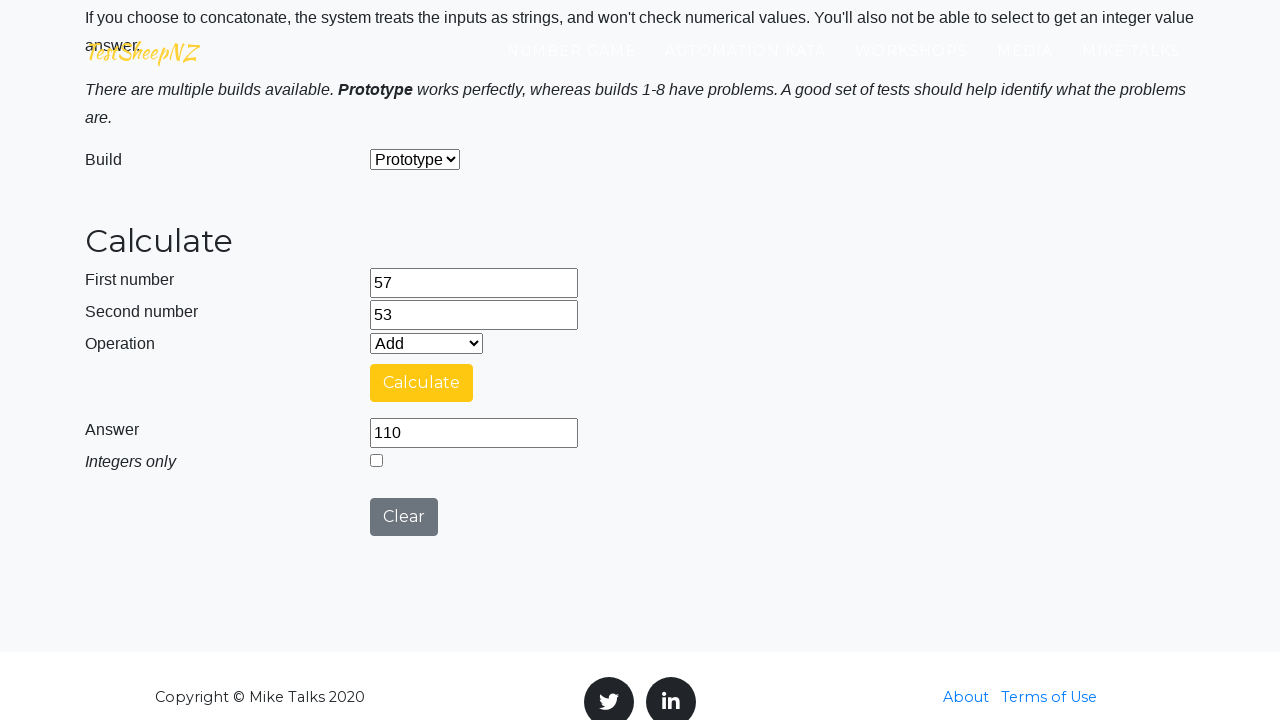

Cleared first number field on #number1Field
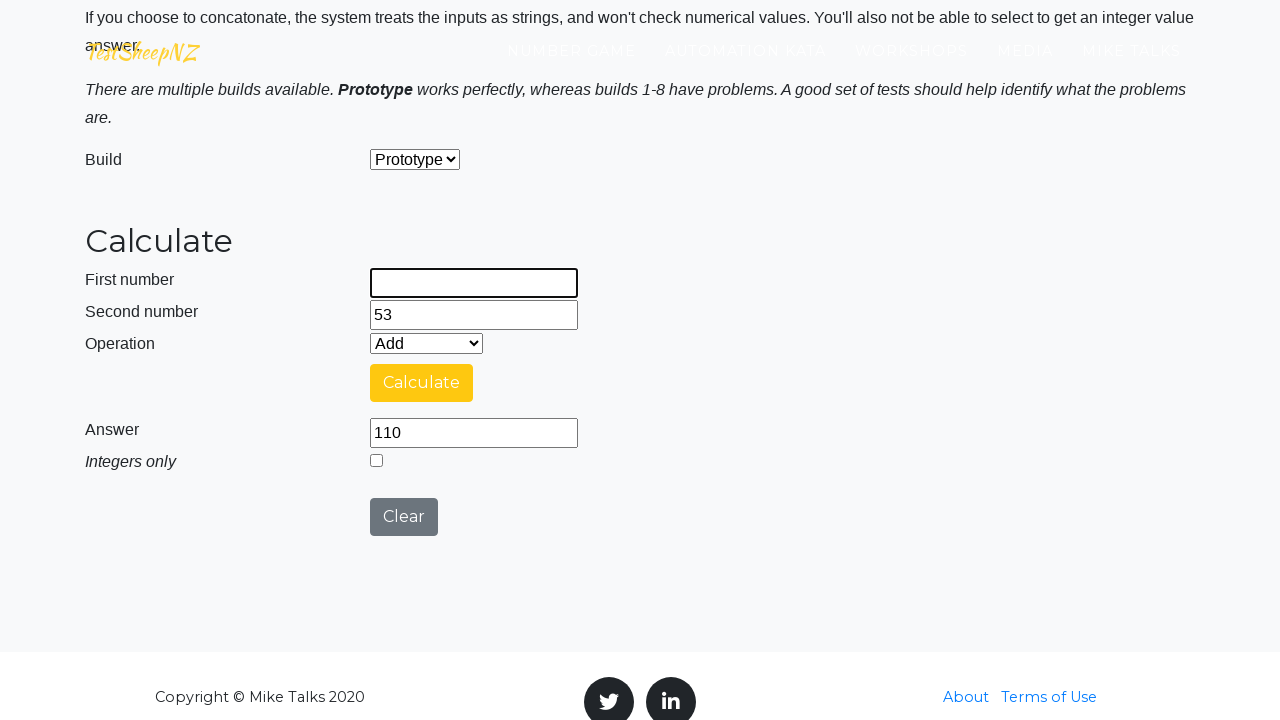

Cleared second number field on #number2Field
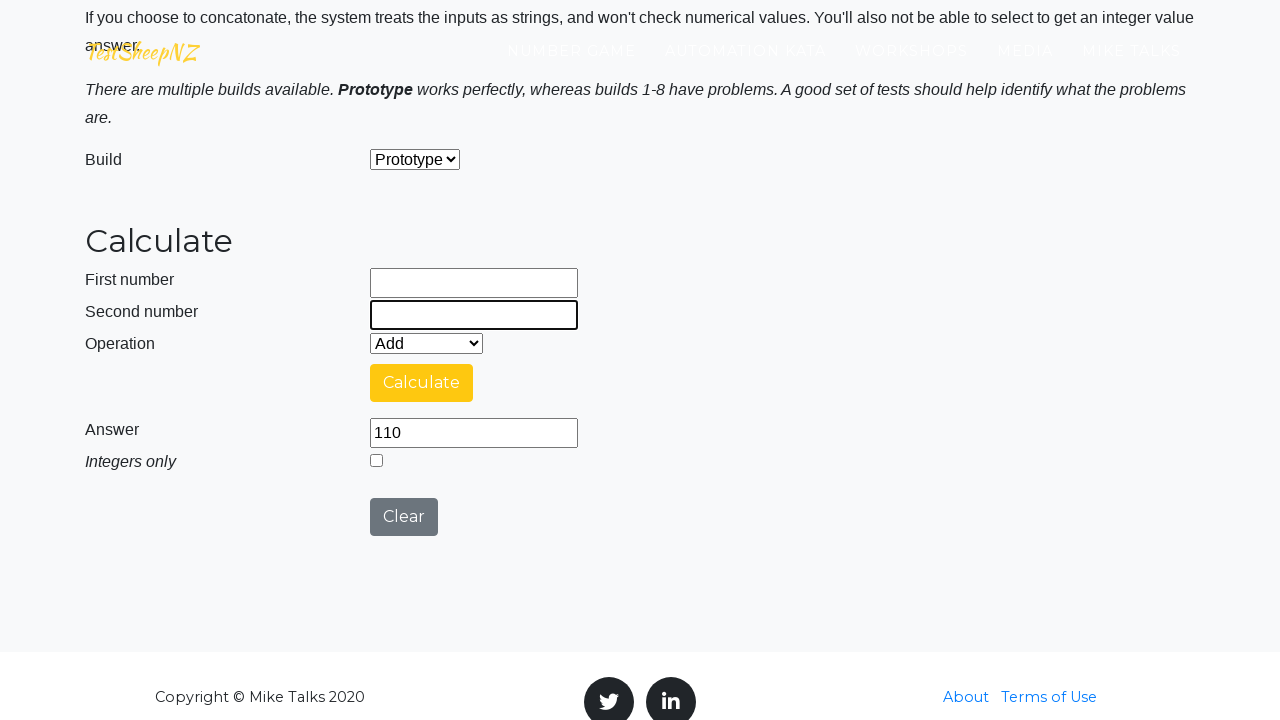

Clicked clear button to reset calculator at (404, 517) on #clearButton
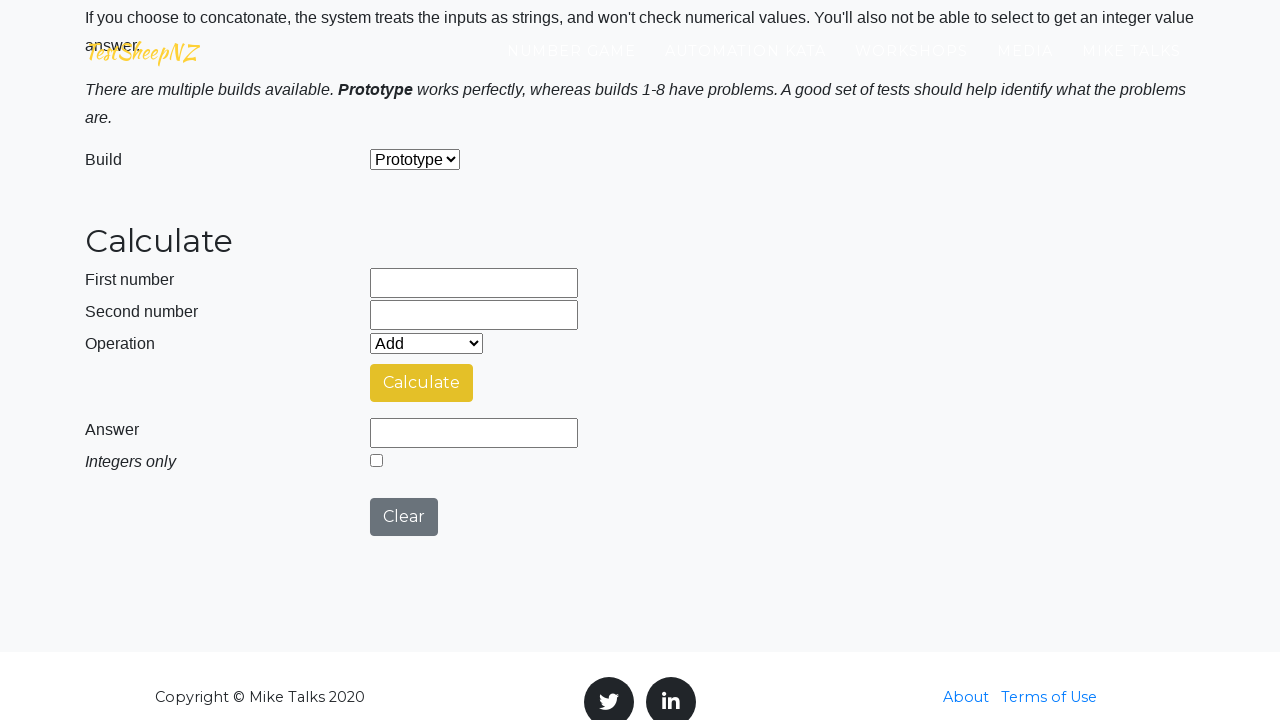

Filled first number field with 91 for subtraction on #number1Field
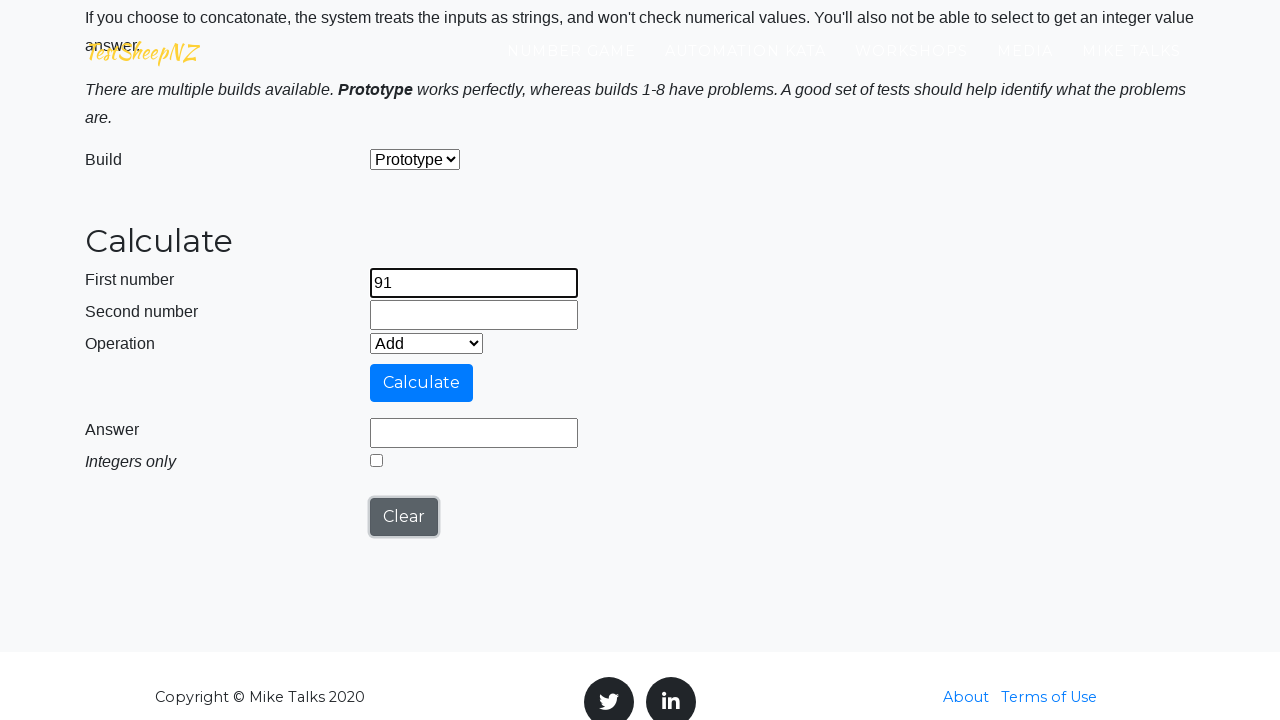

Filled second number field with 21 for subtraction on #number2Field
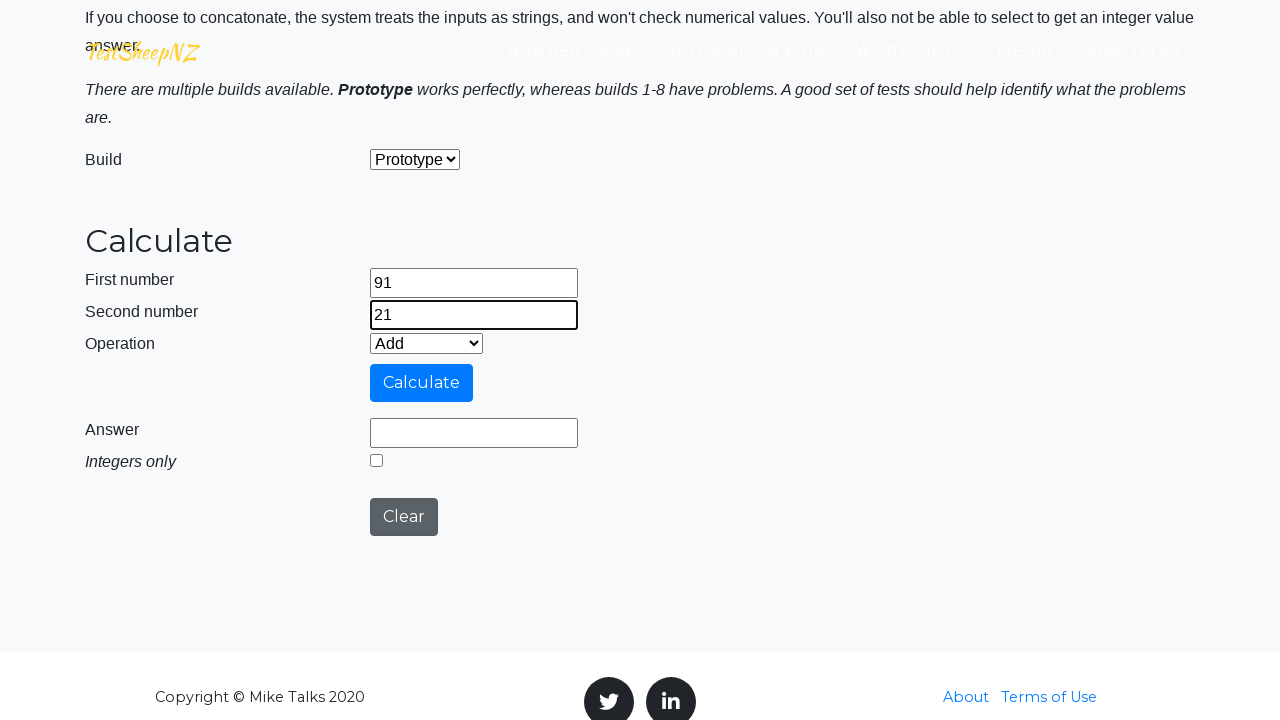

Selected subtraction operation from dropdown on #selectOperationDropdown
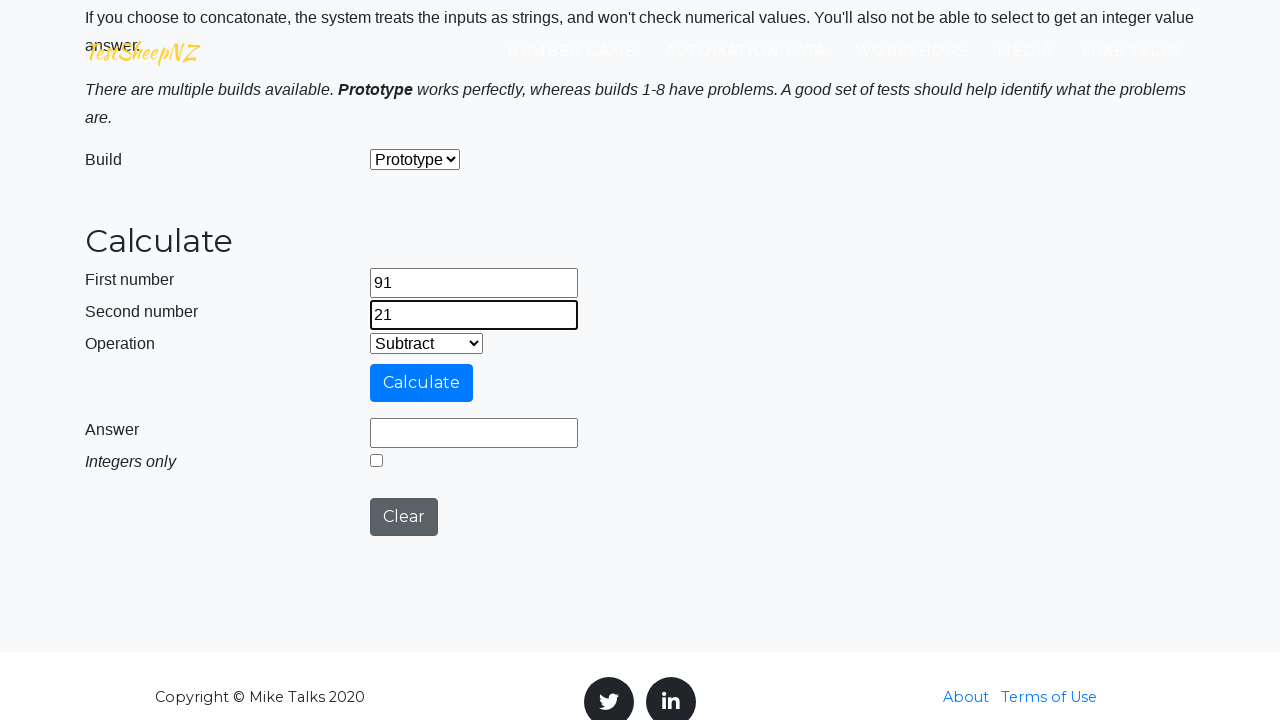

Clicked calculate button for subtraction at (422, 383) on #calculateButton
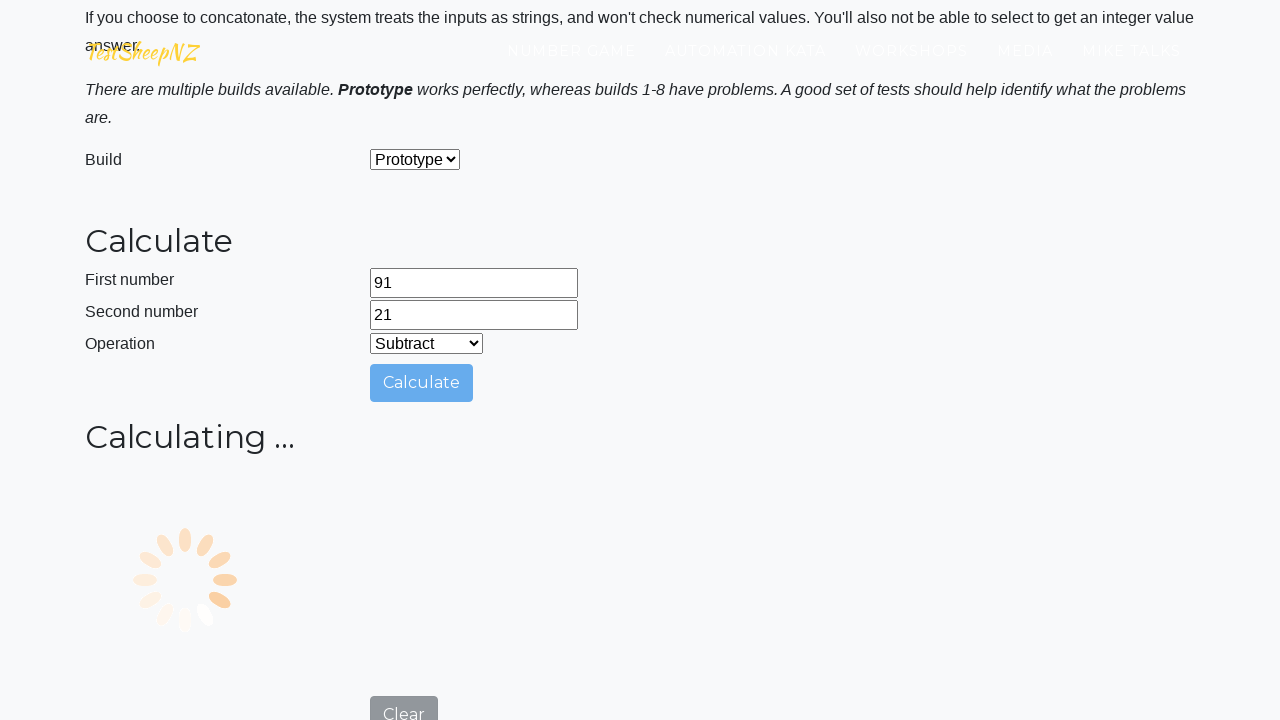

Waited for answer field to appear
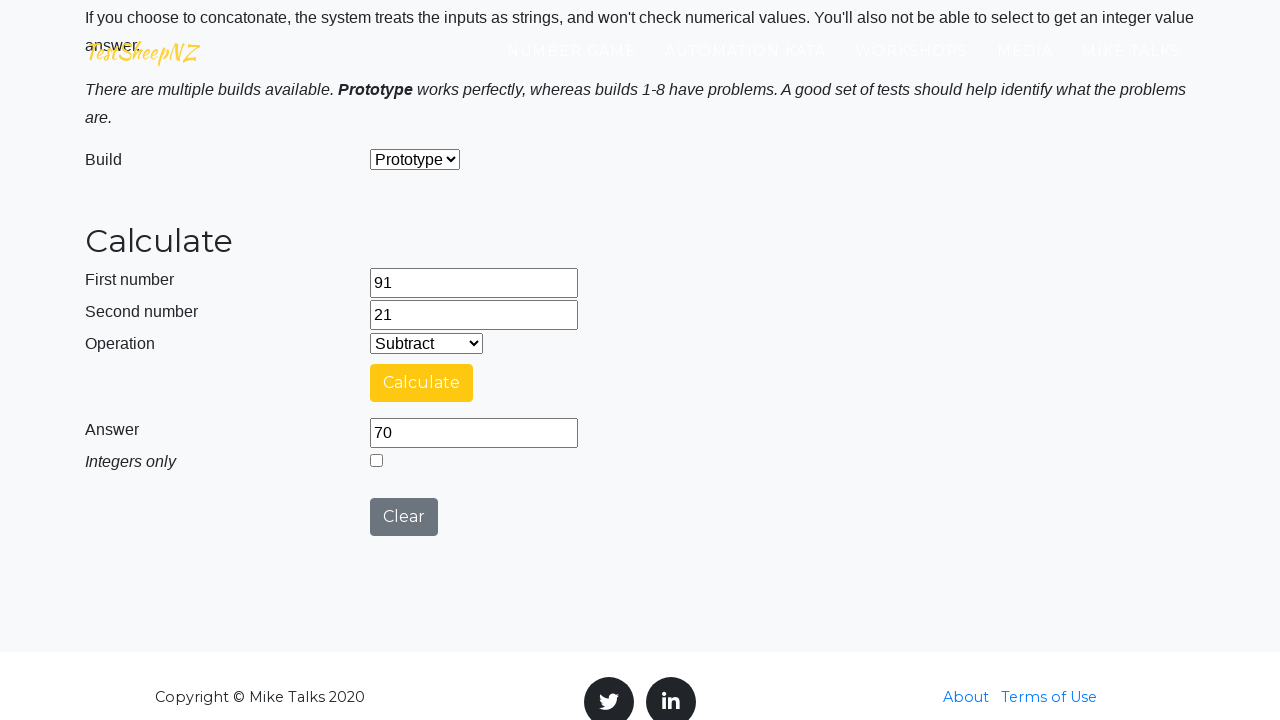

Cleared first number field on #number1Field
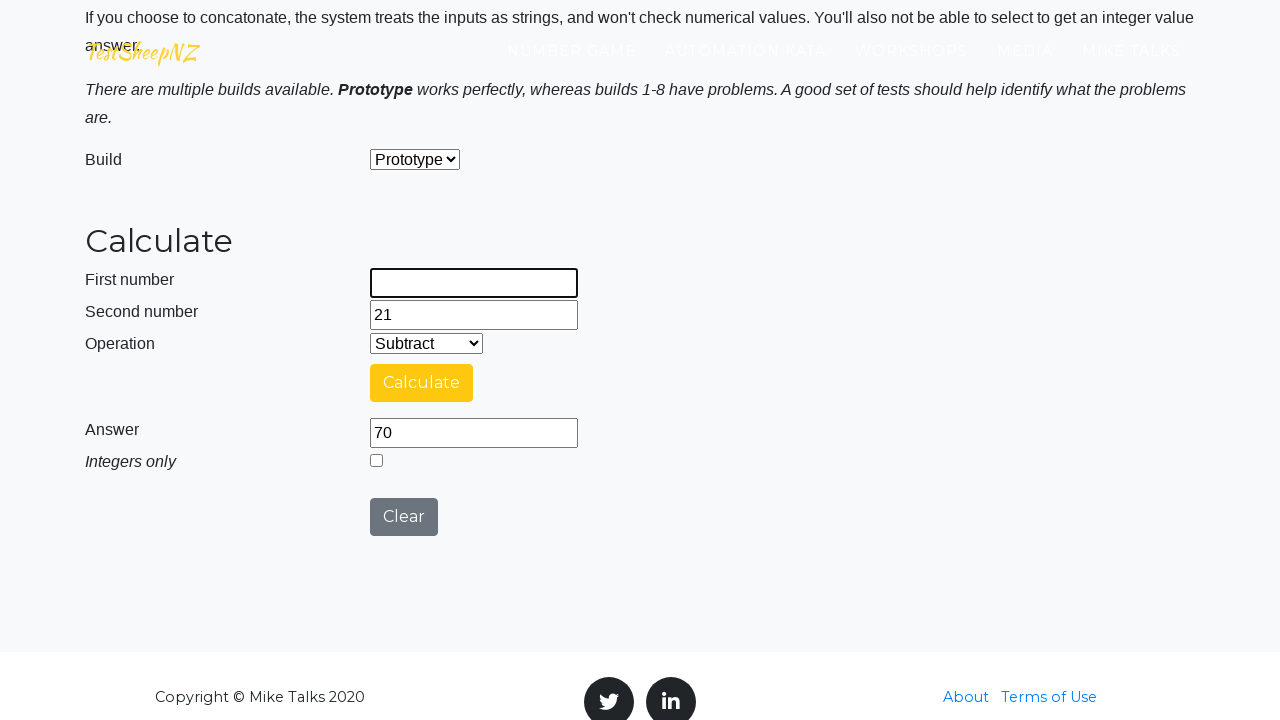

Cleared second number field on #number2Field
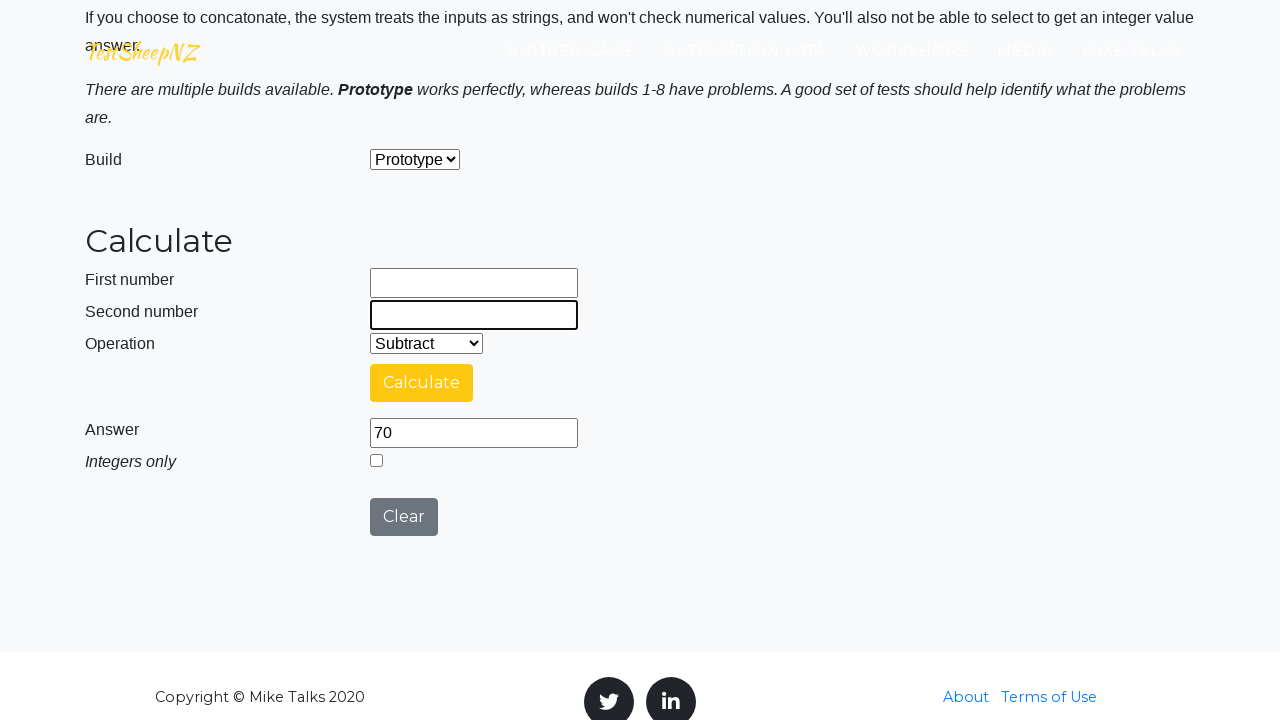

Clicked clear button to reset calculator at (404, 517) on #clearButton
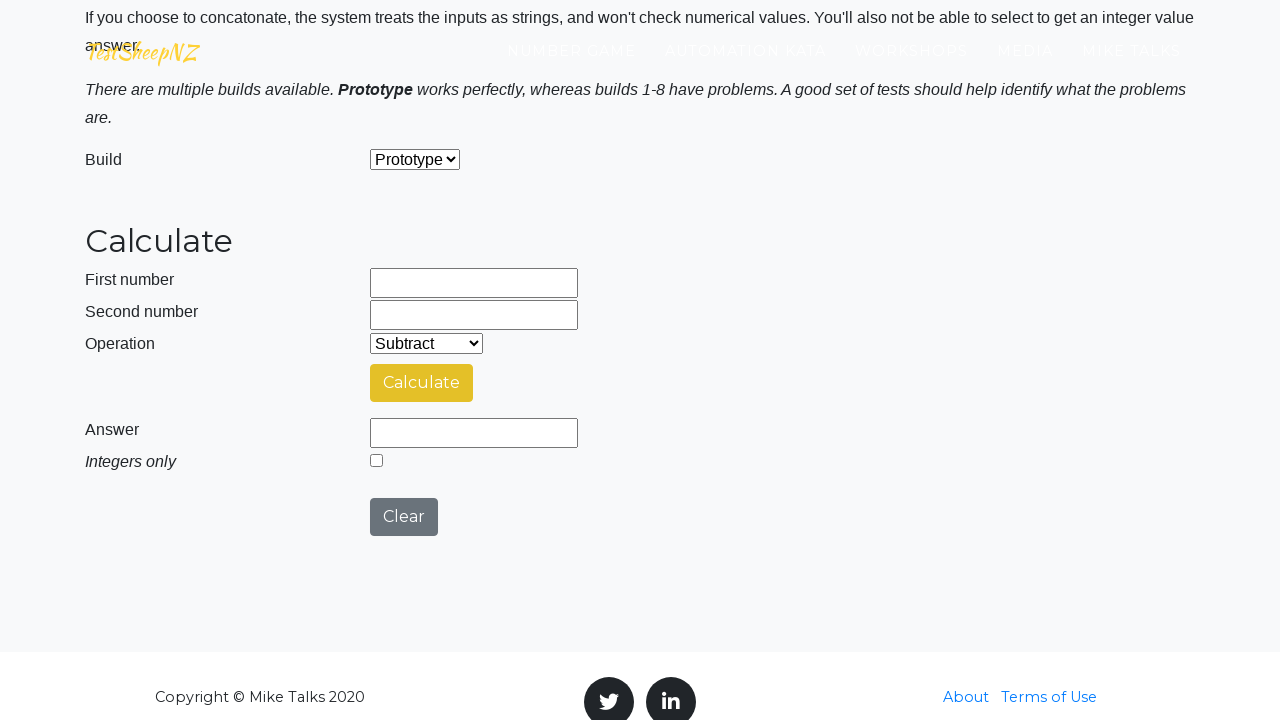

Filled first number field with 55 for multiplication on #number1Field
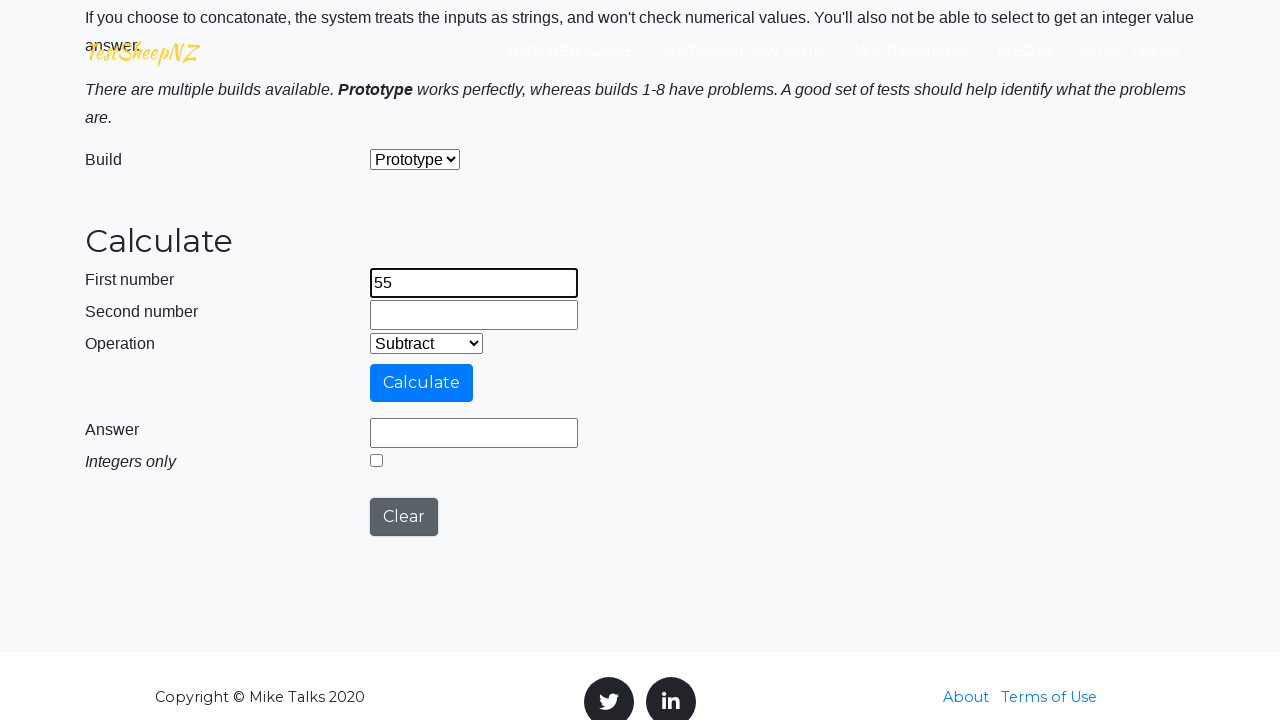

Filled second number field with 37 for multiplication on #number2Field
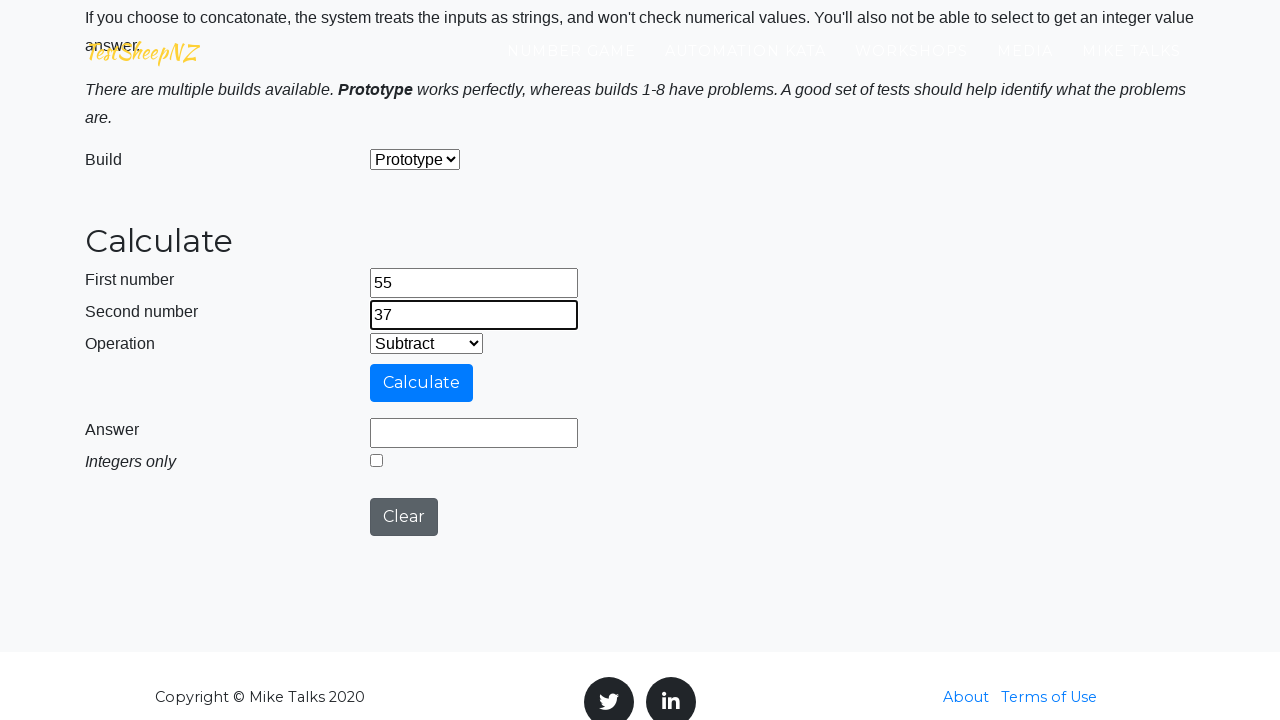

Selected multiplication operation from dropdown on #selectOperationDropdown
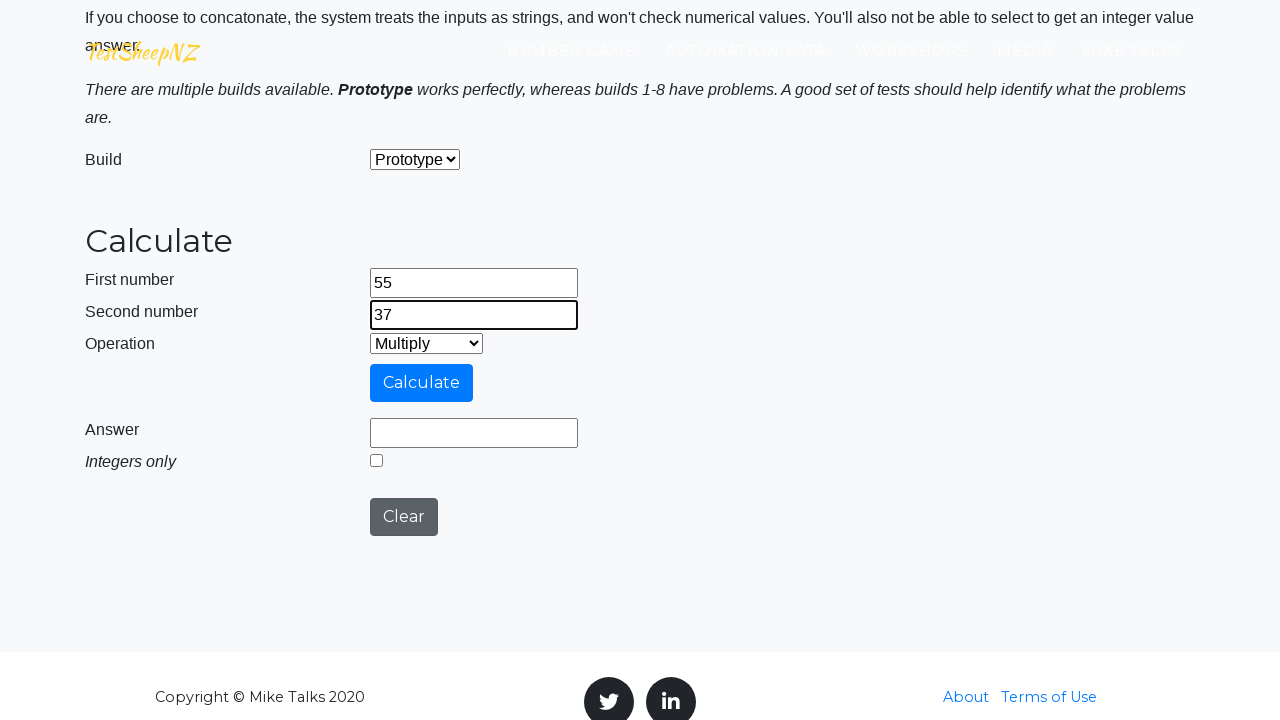

Clicked calculate button for multiplication at (422, 383) on #calculateButton
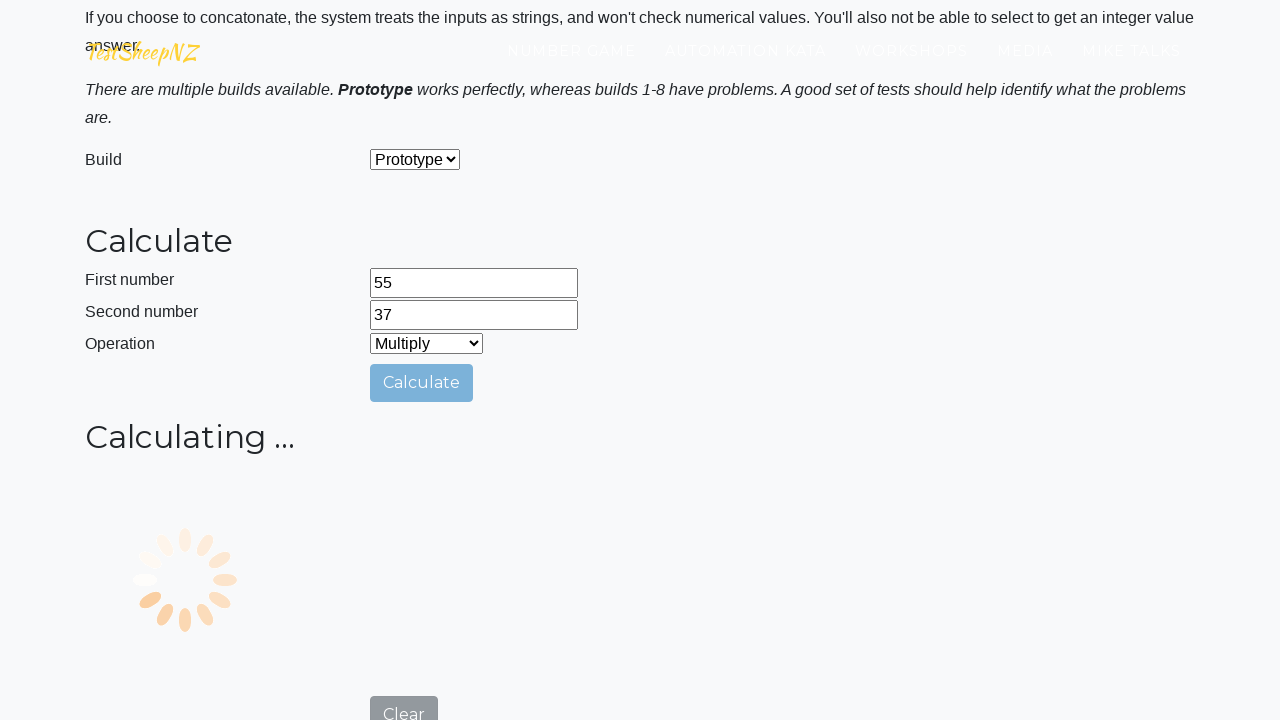

Waited for answer field to appear
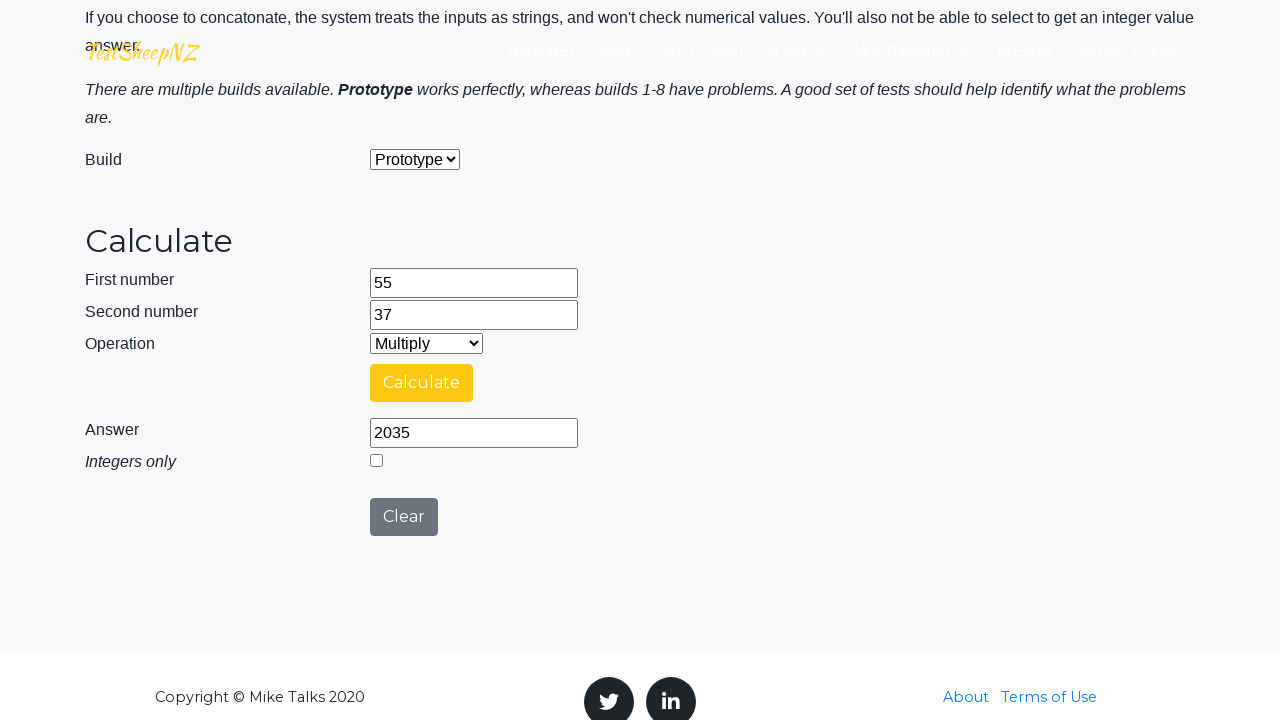

Cleared first number field on #number1Field
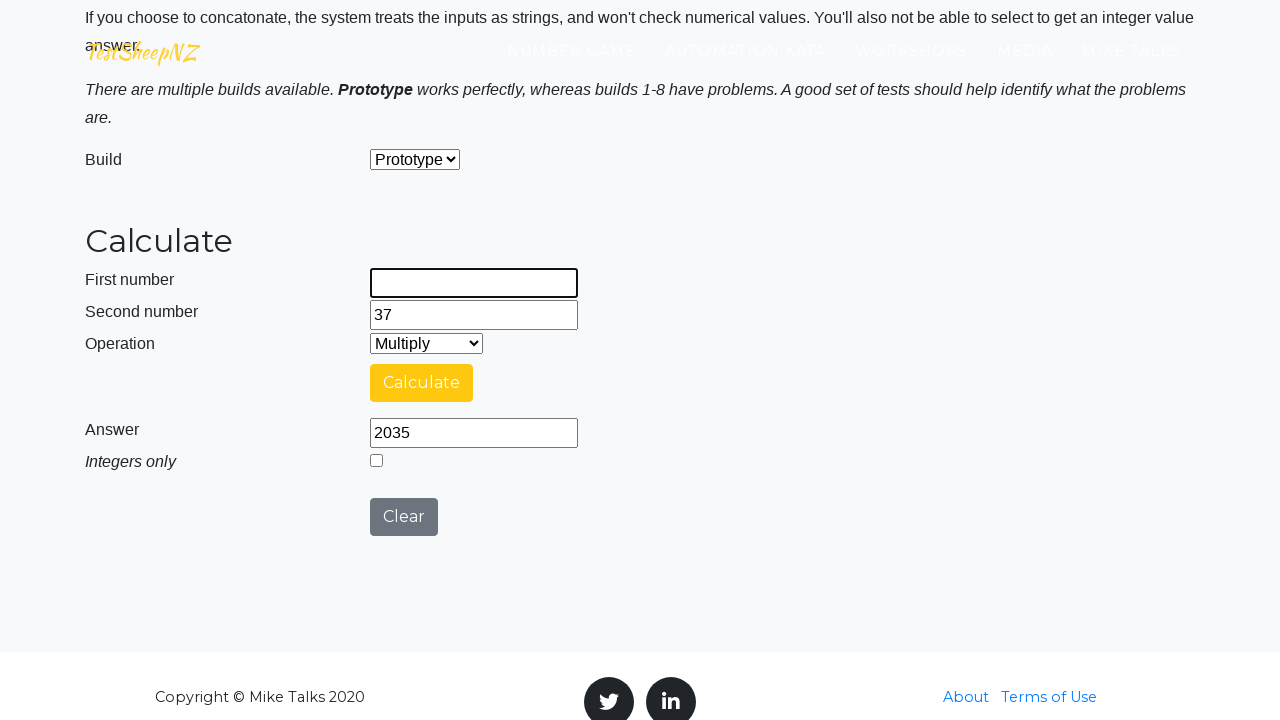

Cleared second number field on #number2Field
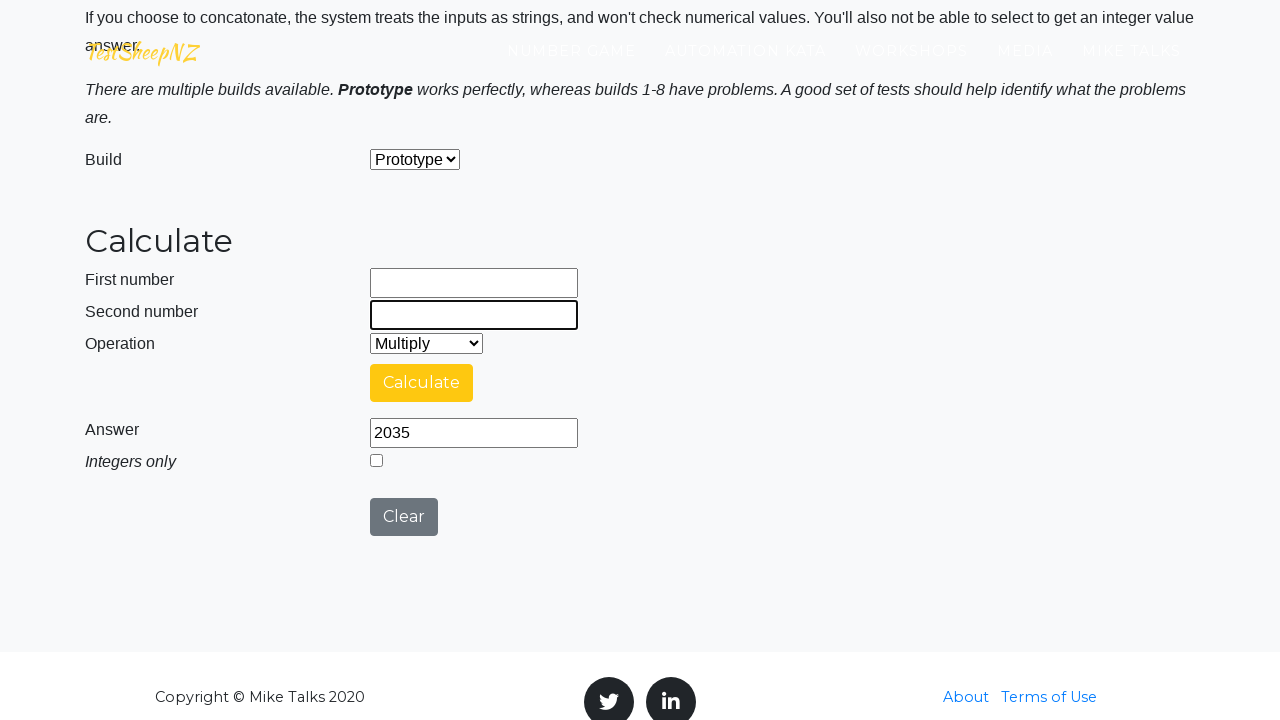

Clicked clear button to reset calculator at (404, 517) on #clearButton
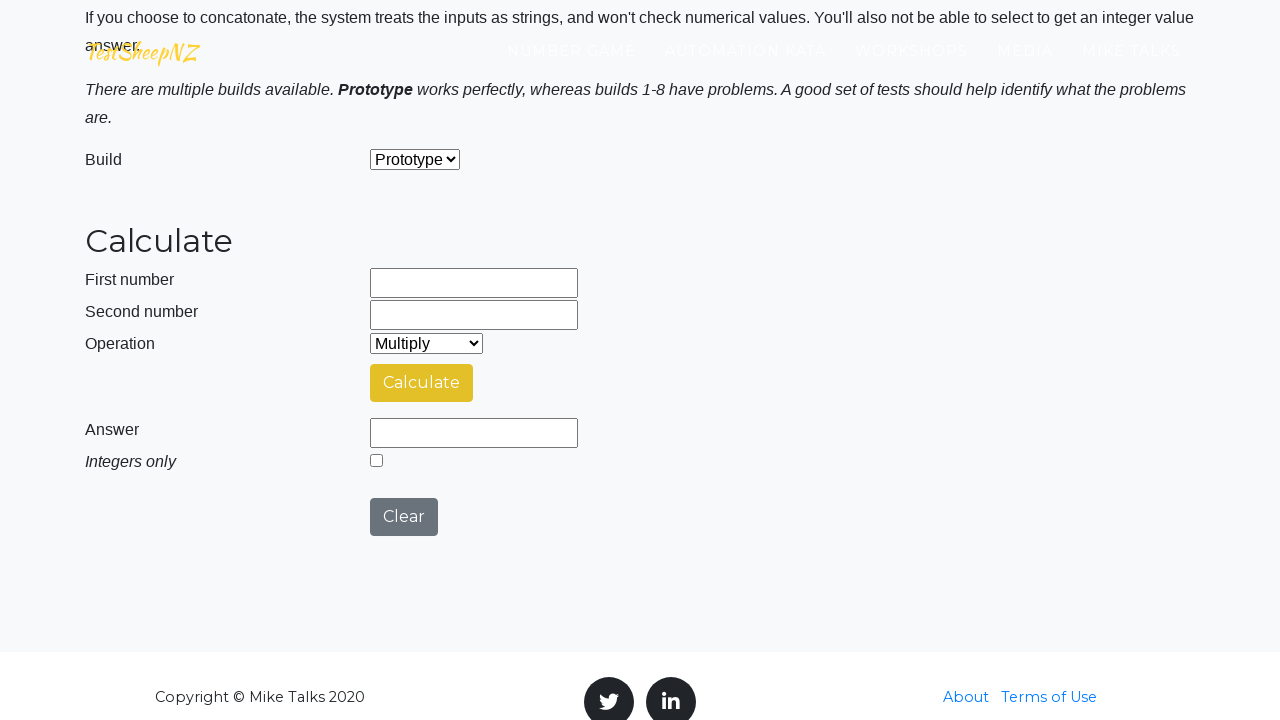

Filled first number field with 92 for division on #number1Field
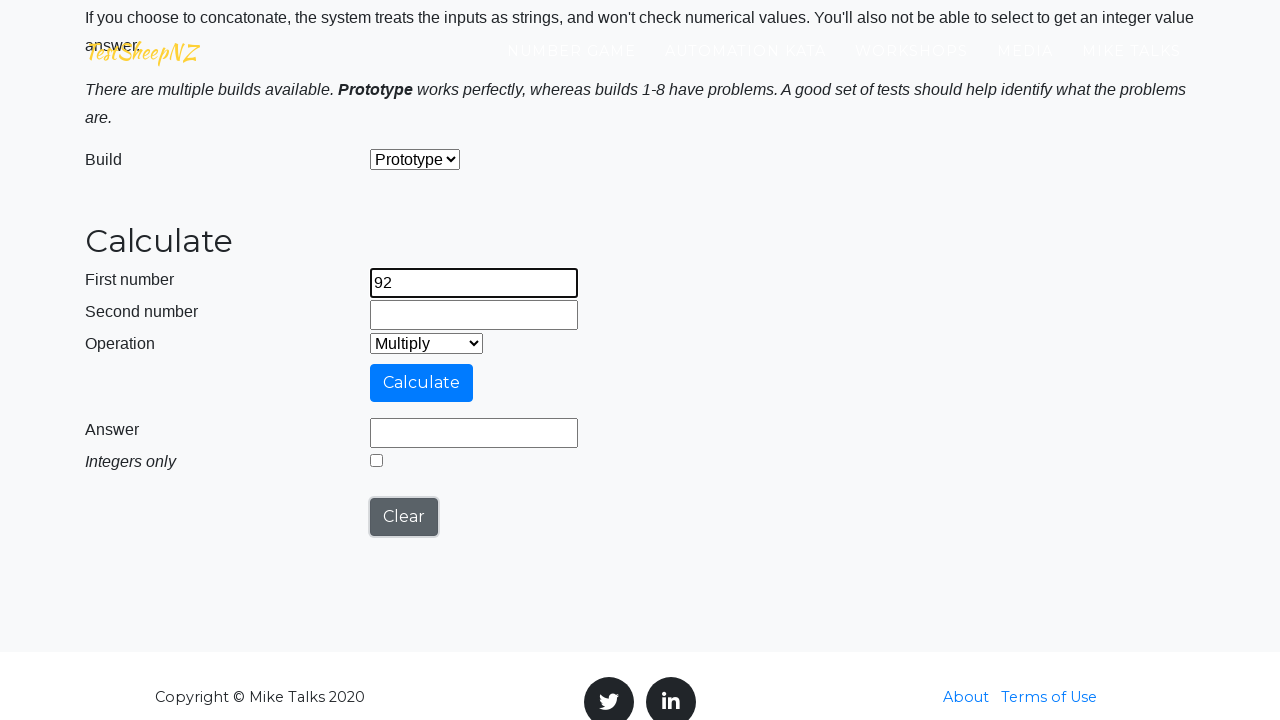

Filled second number field with 77 for division on #number2Field
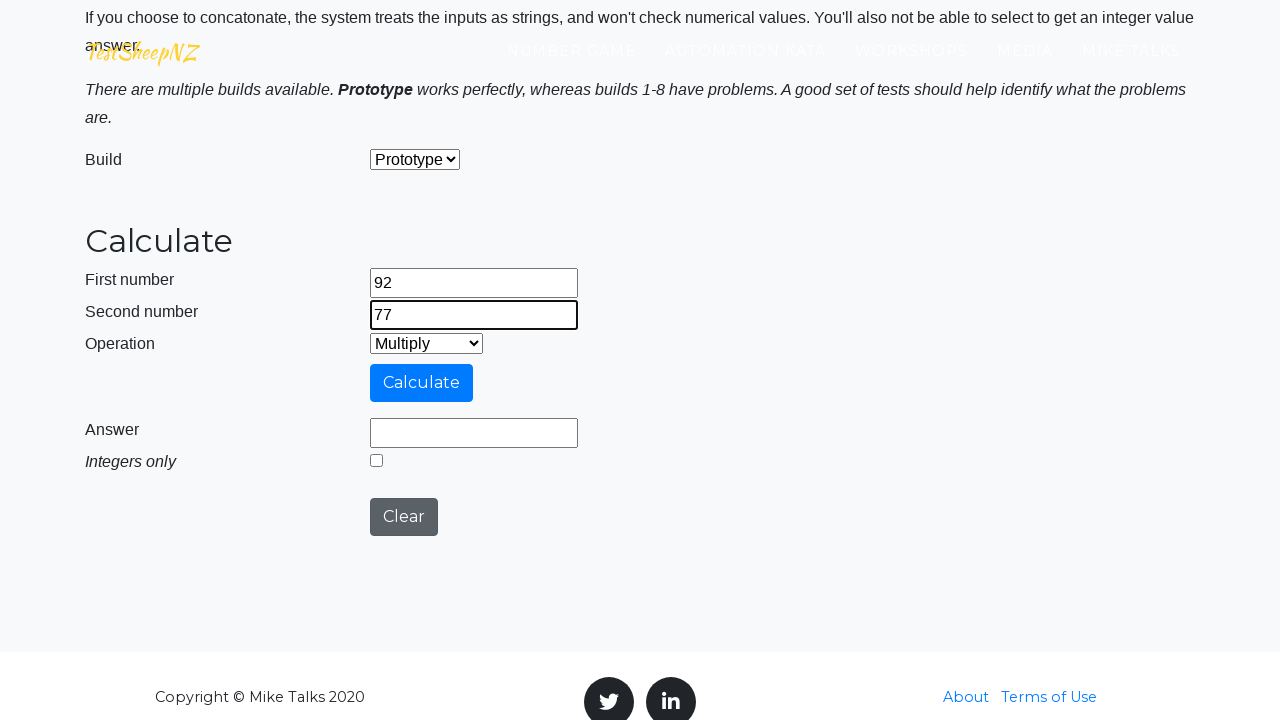

Selected division operation from dropdown on #selectOperationDropdown
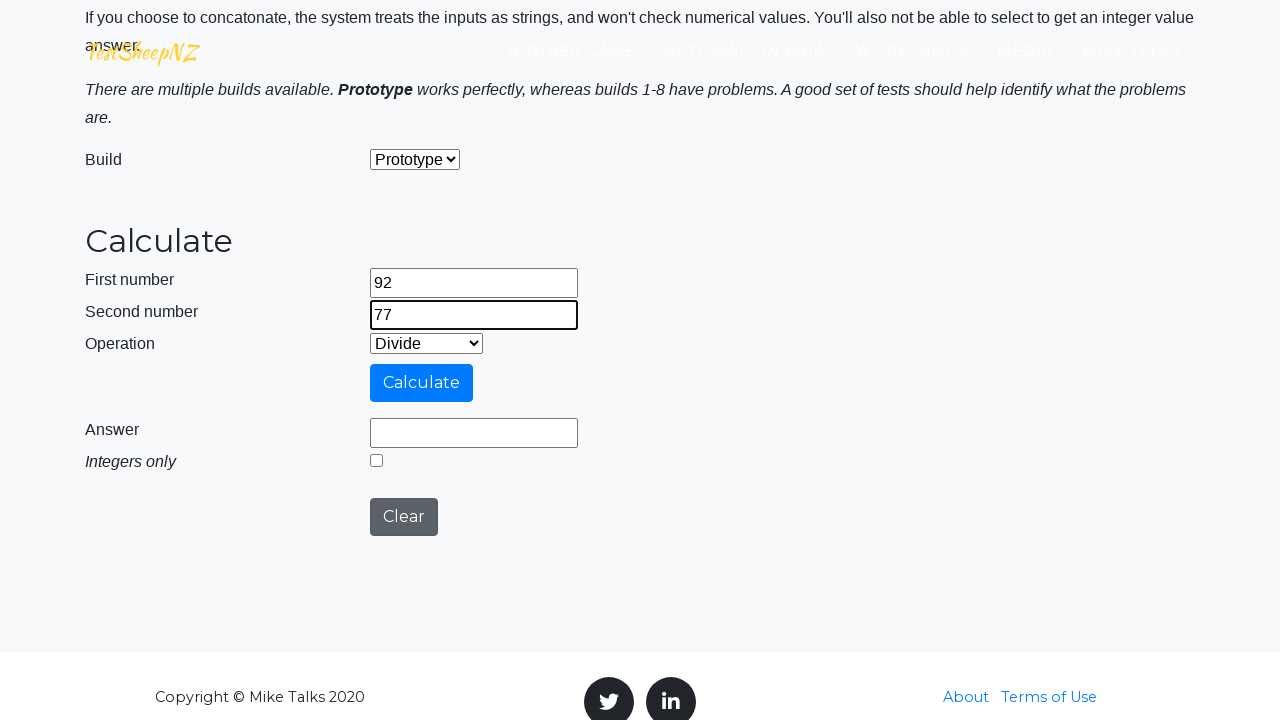

Clicked calculate button for division at (422, 383) on #calculateButton
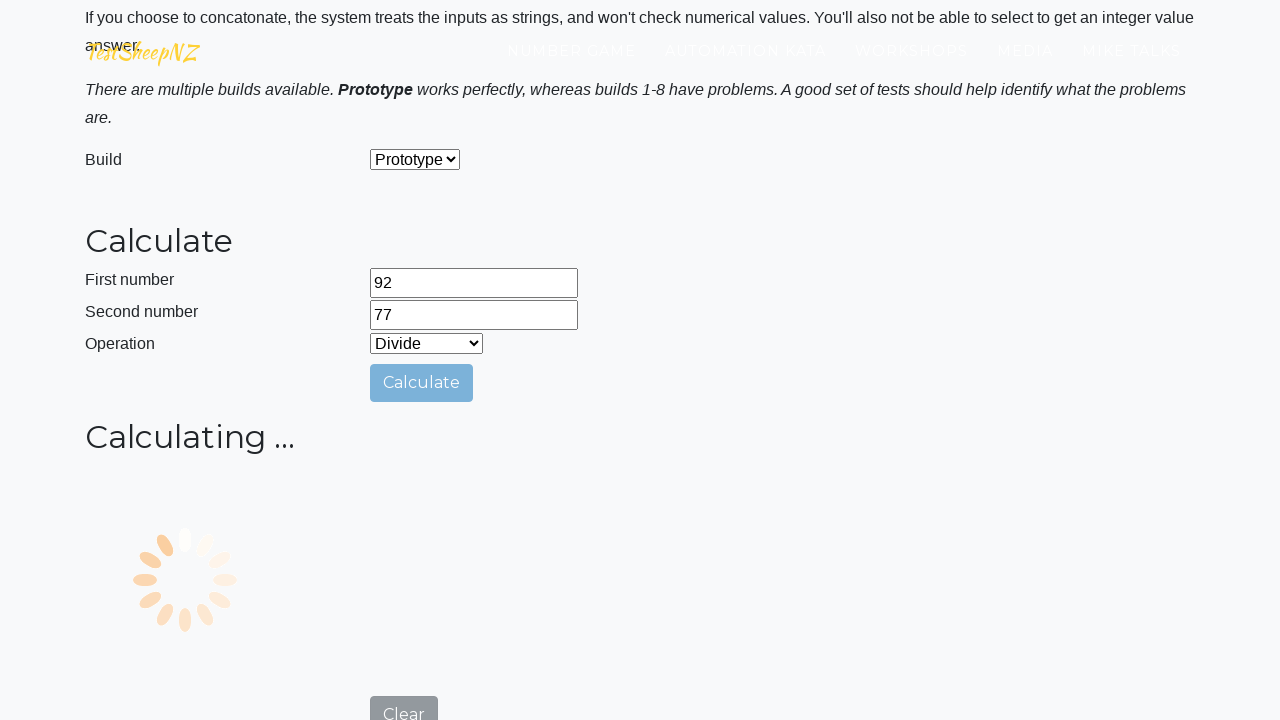

Waited for answer field to appear
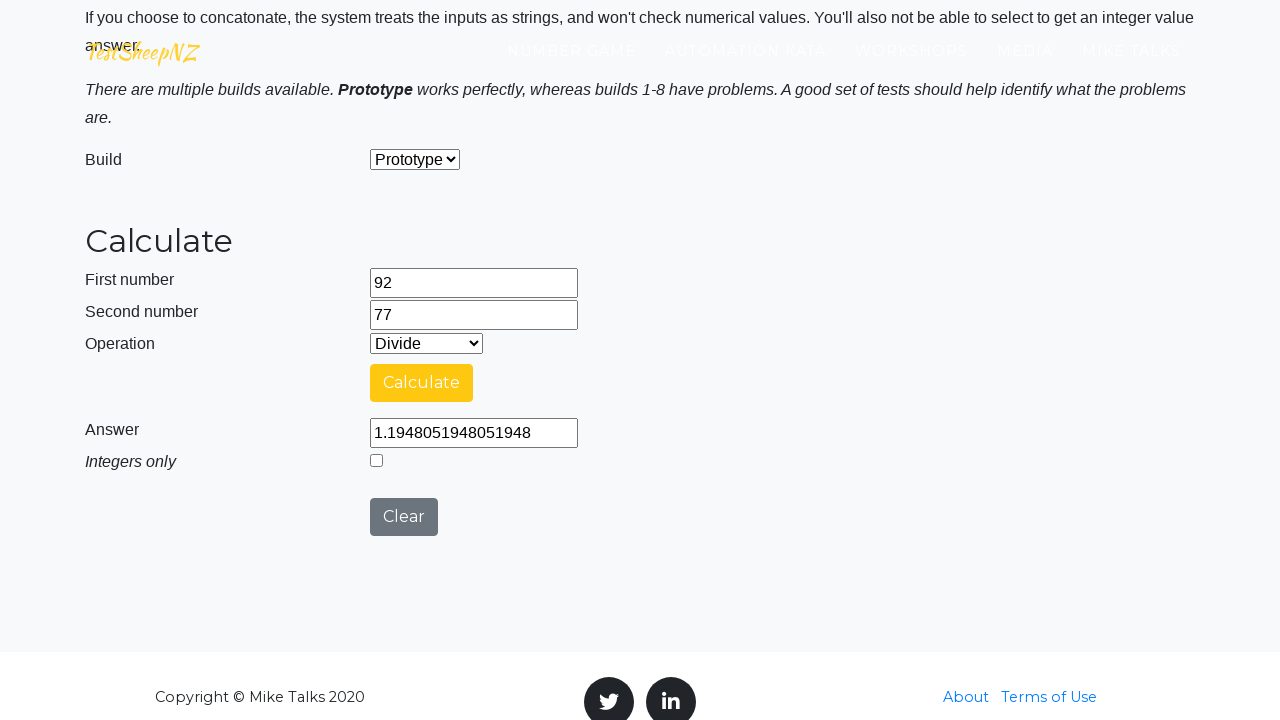

Cleared first number field on #number1Field
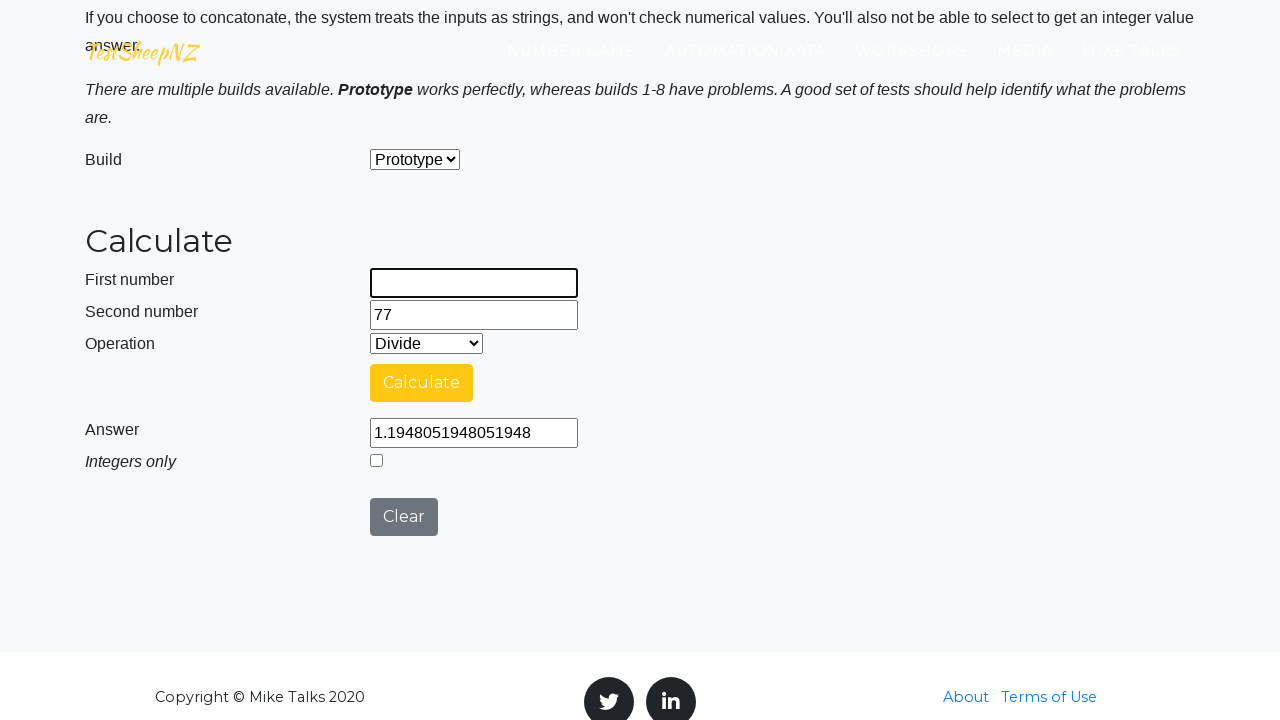

Cleared second number field on #number2Field
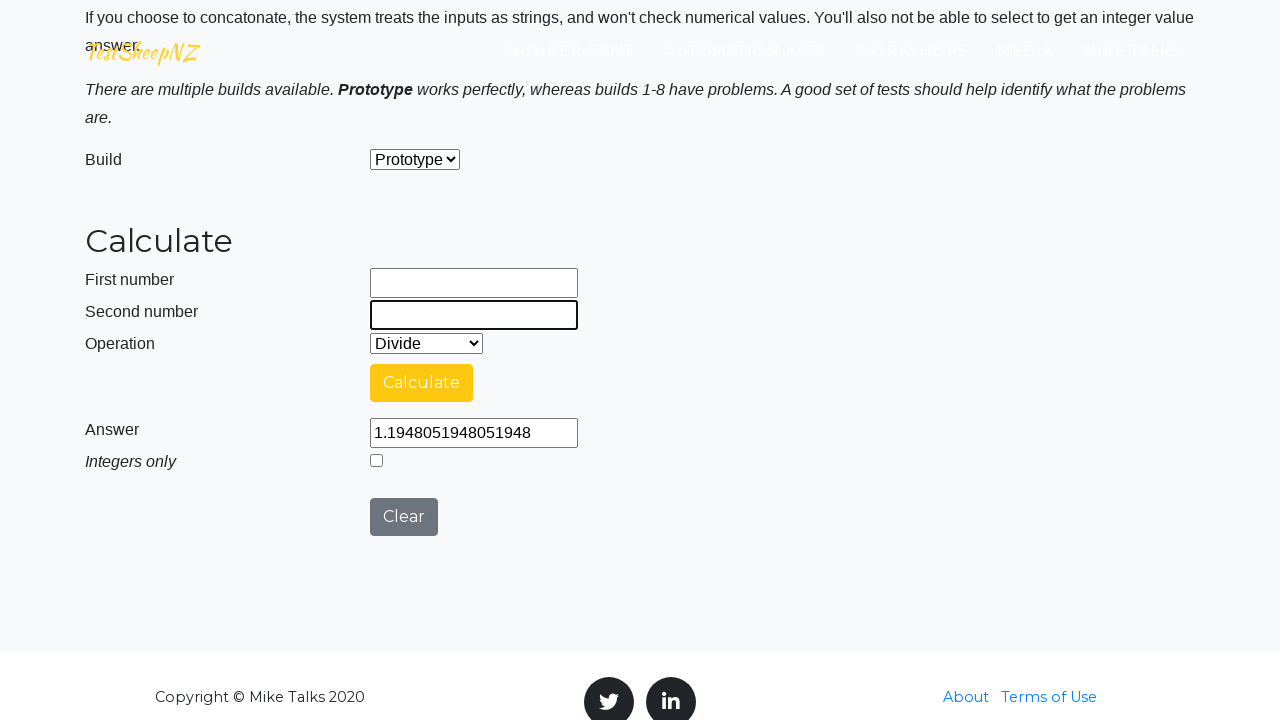

Clicked clear button to reset calculator at (404, 517) on #clearButton
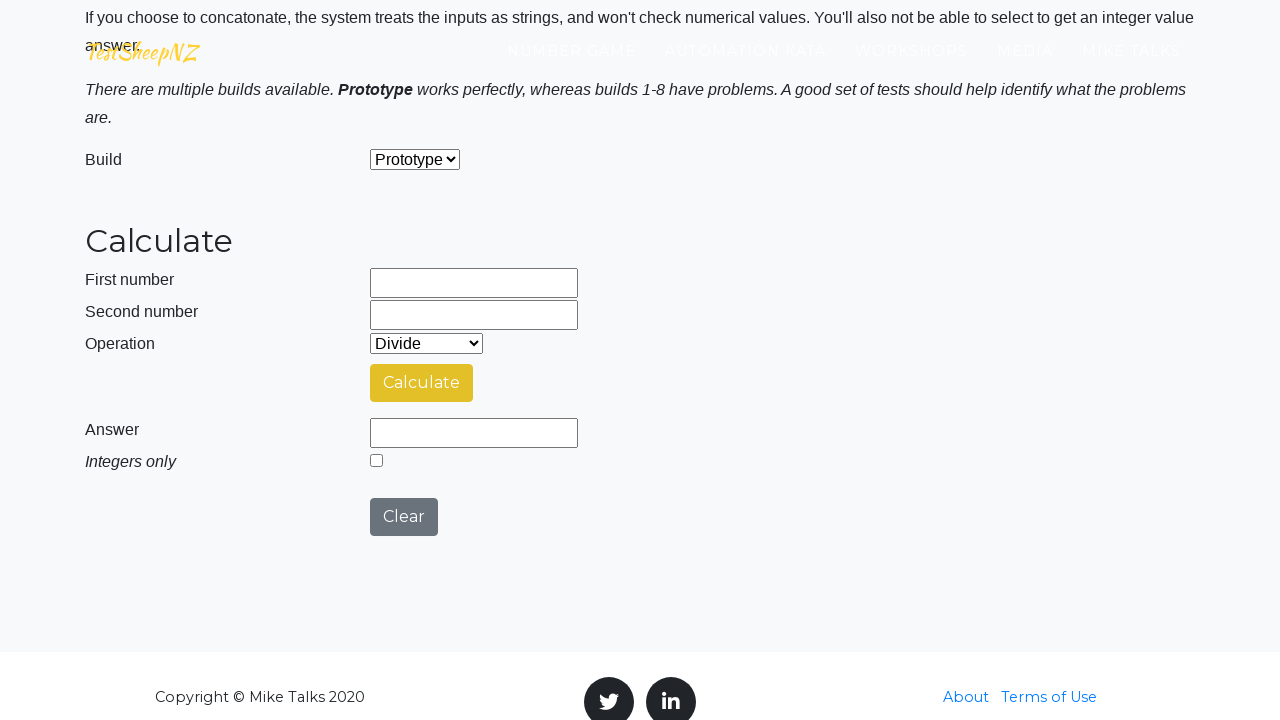

Filled first number field with 83 for concatenation on #number1Field
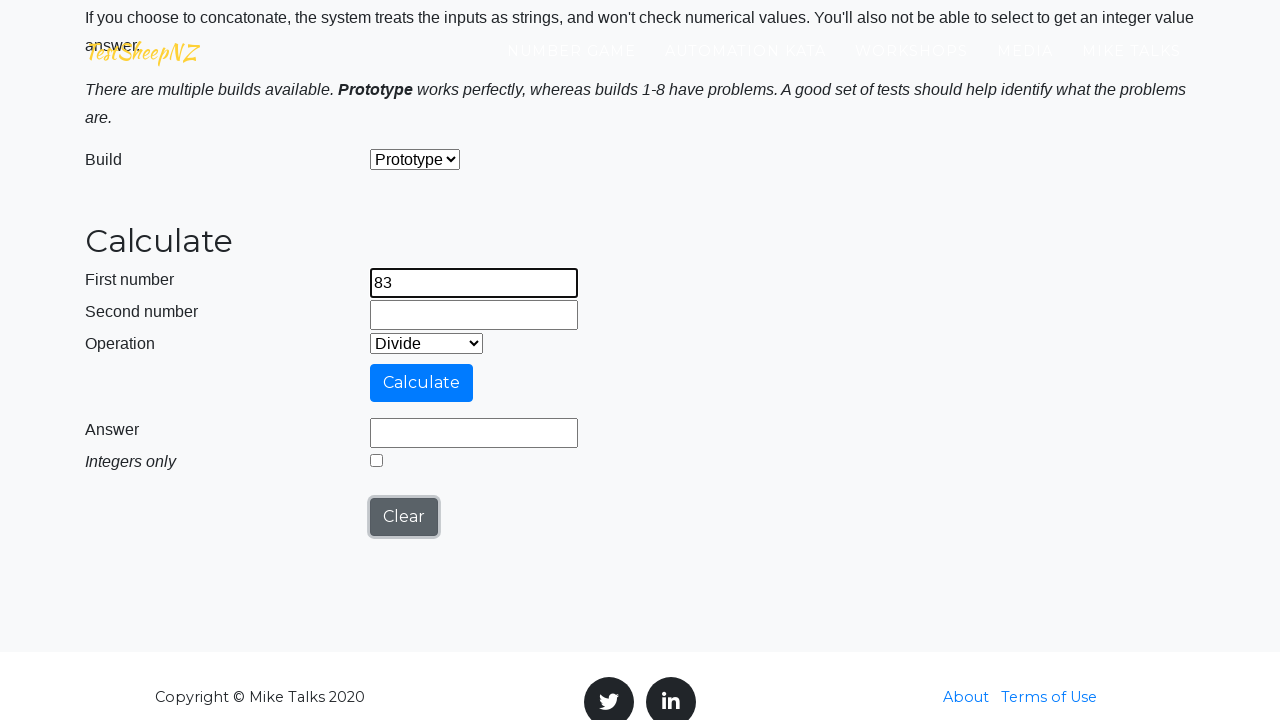

Filled second number field with 66 for concatenation on #number2Field
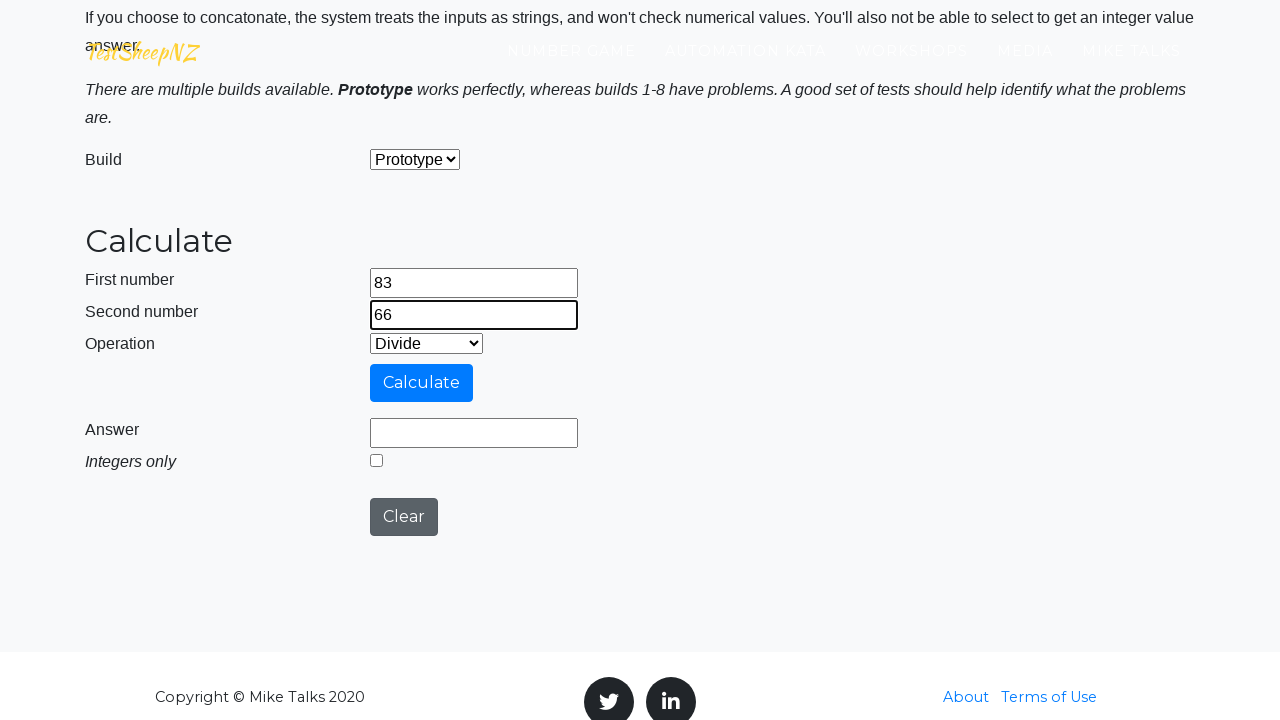

Selected concatenation operation from dropdown on #selectOperationDropdown
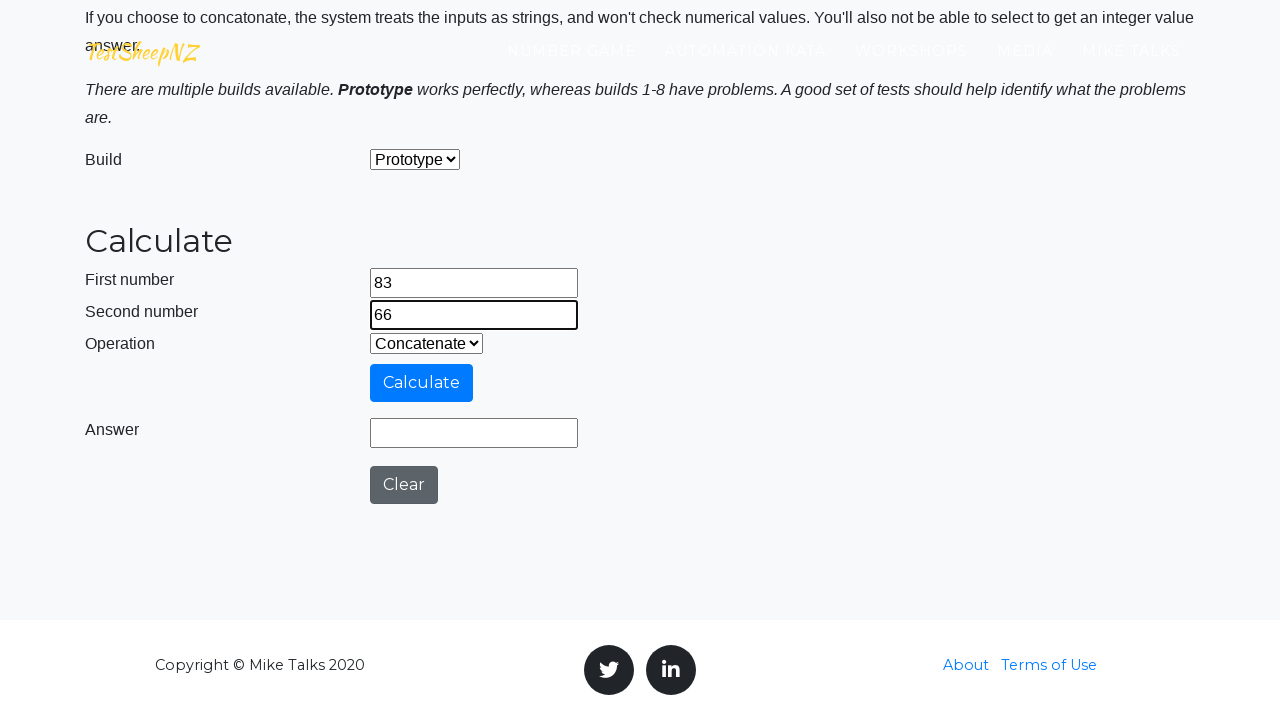

Clicked calculate button for concatenation at (422, 383) on #calculateButton
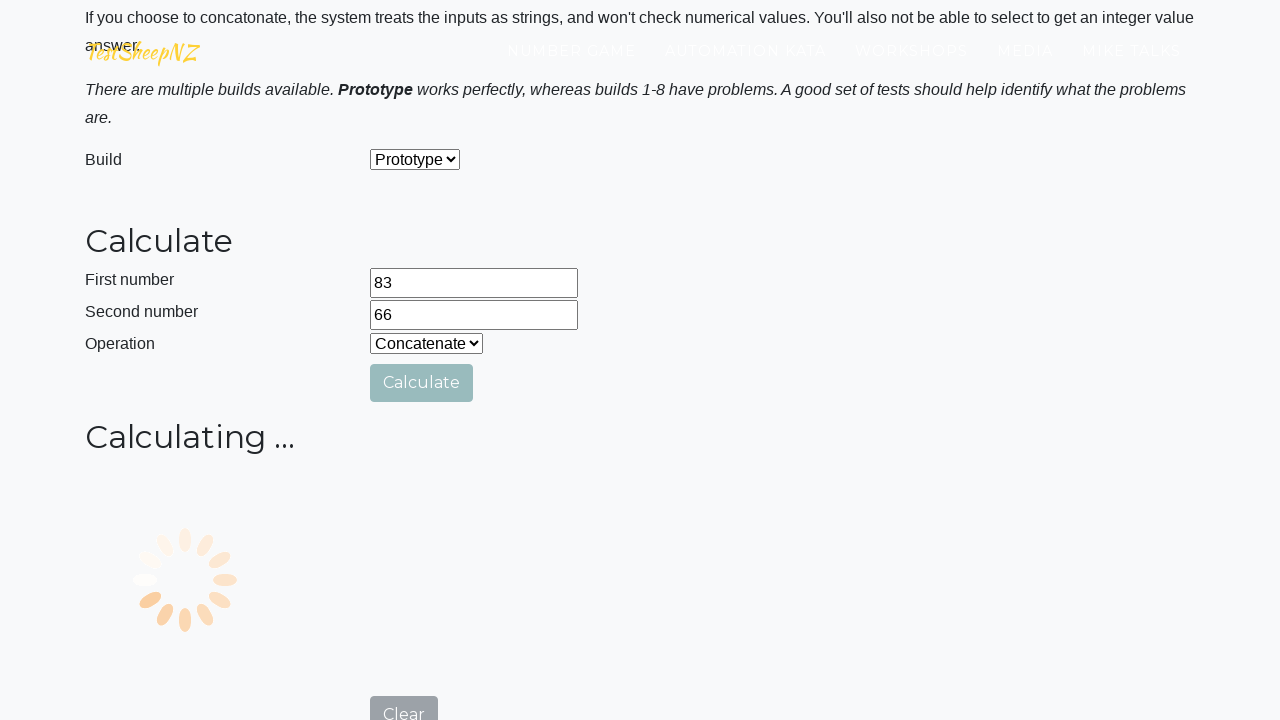

Waited for answer field to appear
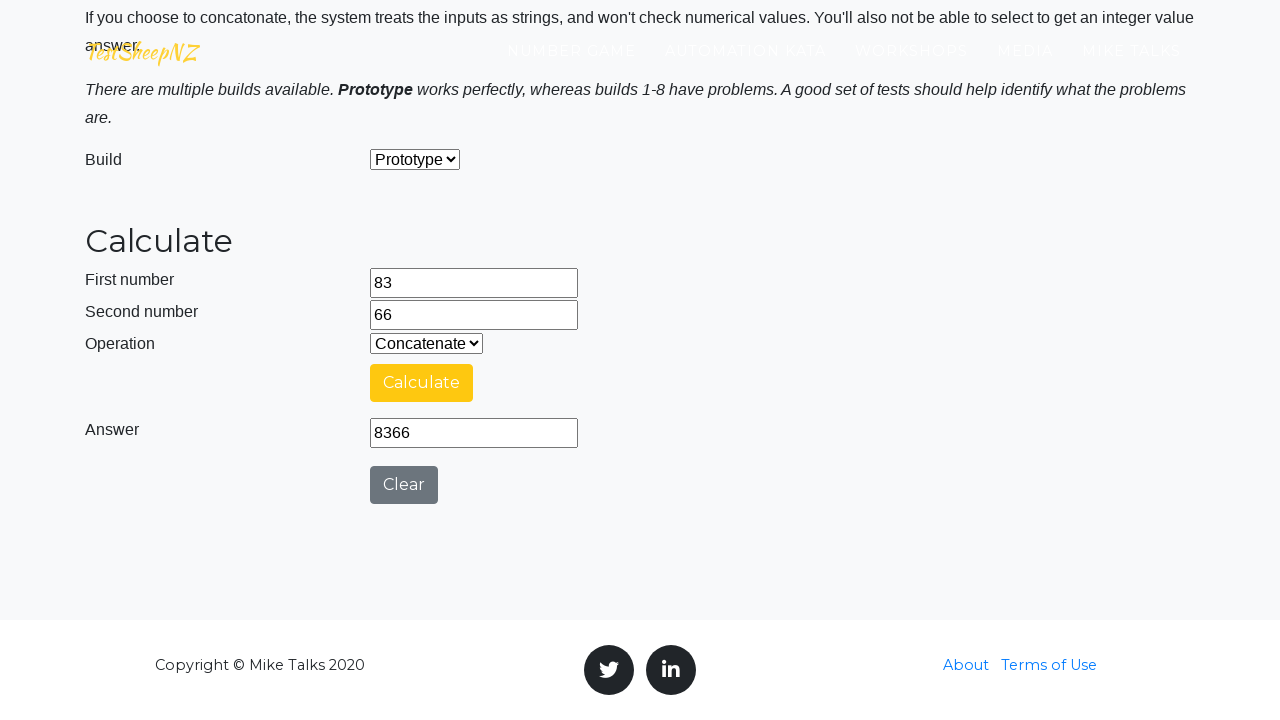

Cleared first number field on #number1Field
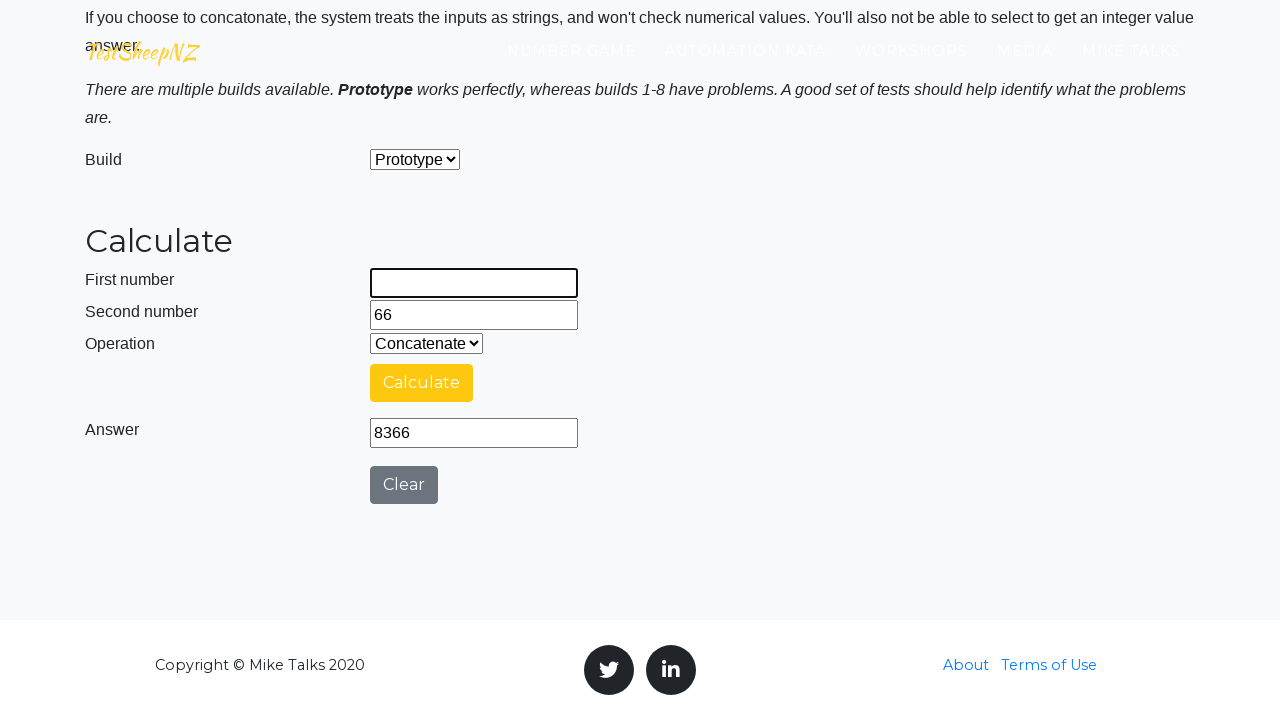

Cleared second number field on #number2Field
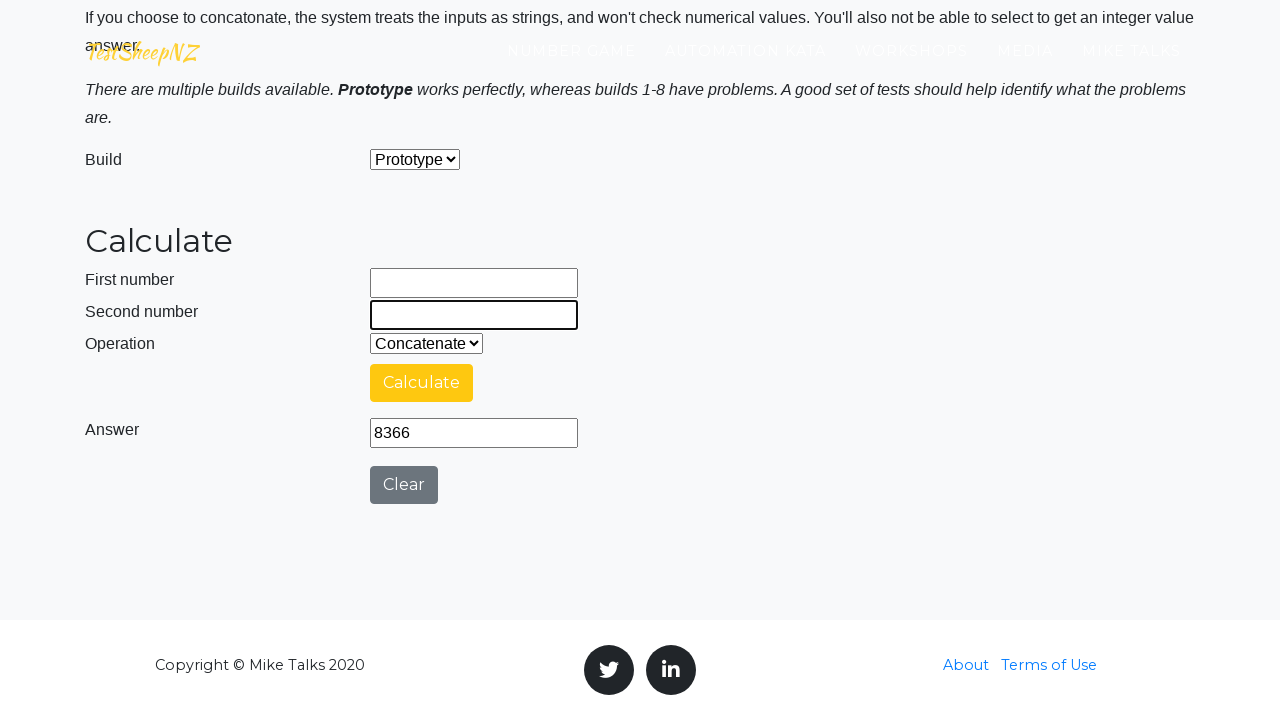

Clicked clear button to reset calculator at (404, 485) on #clearButton
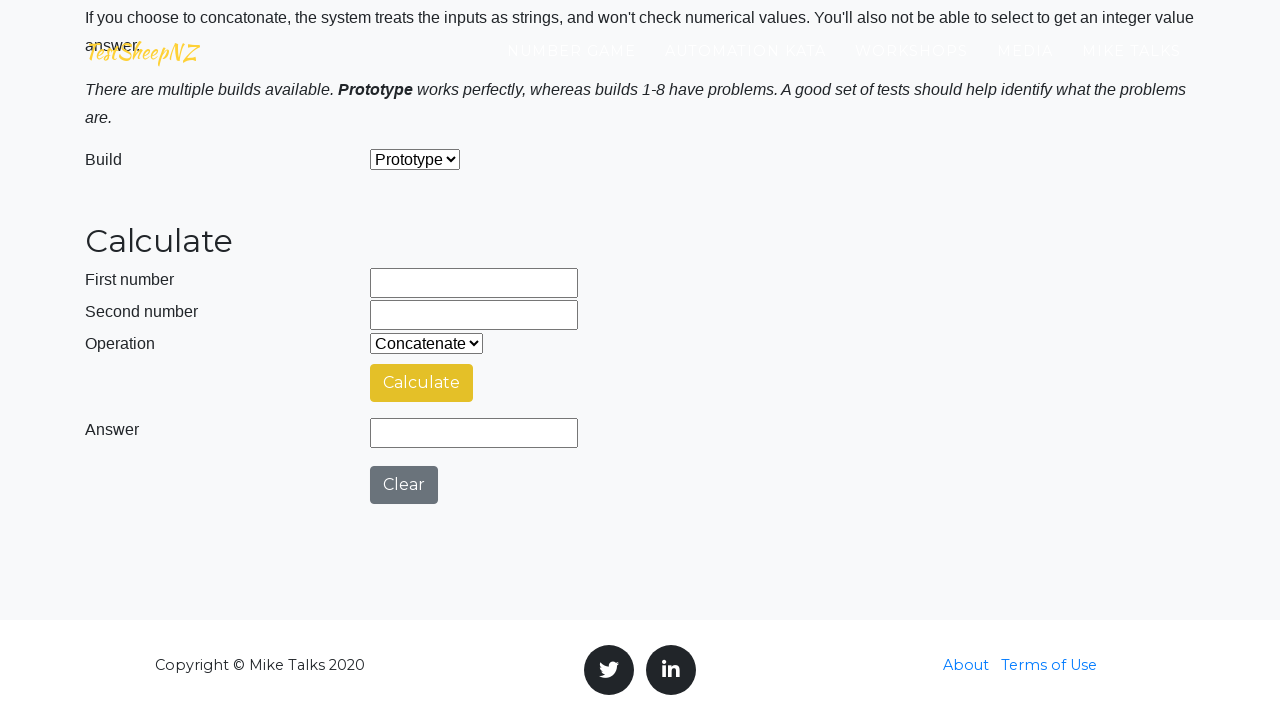

Filled first number field with 43 for addition on #number1Field
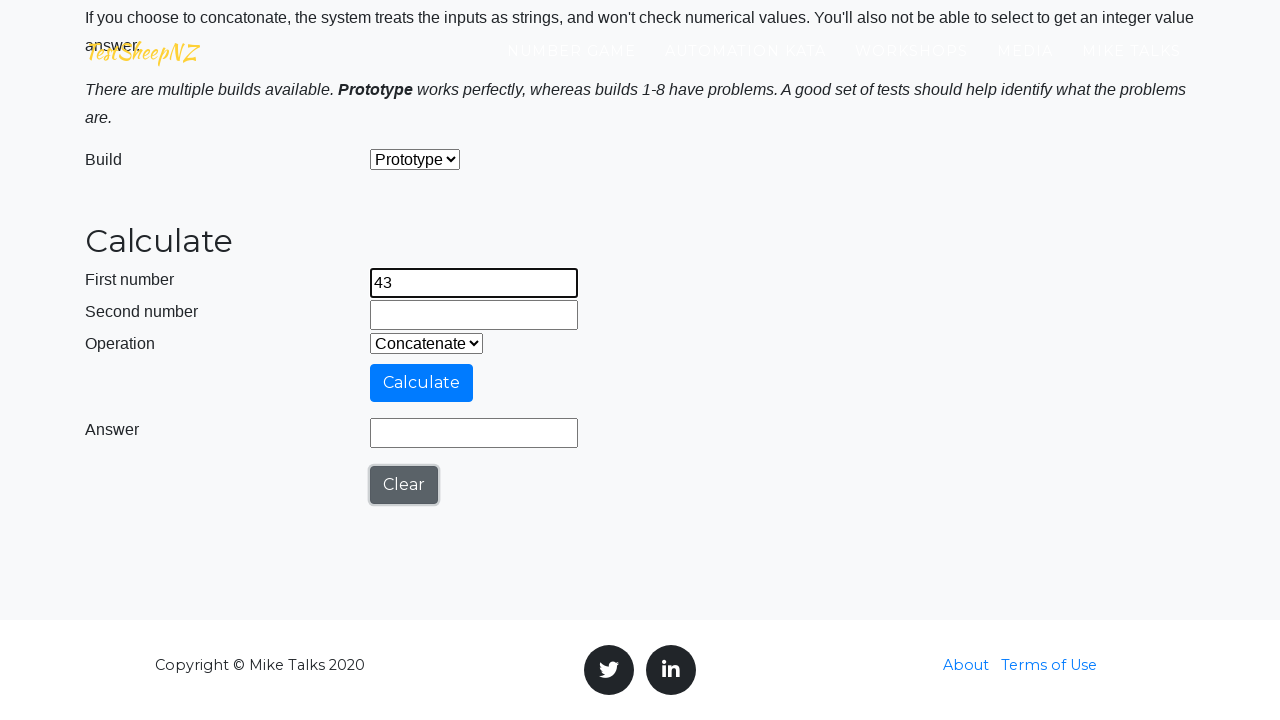

Filled second number field with 90 for addition on #number2Field
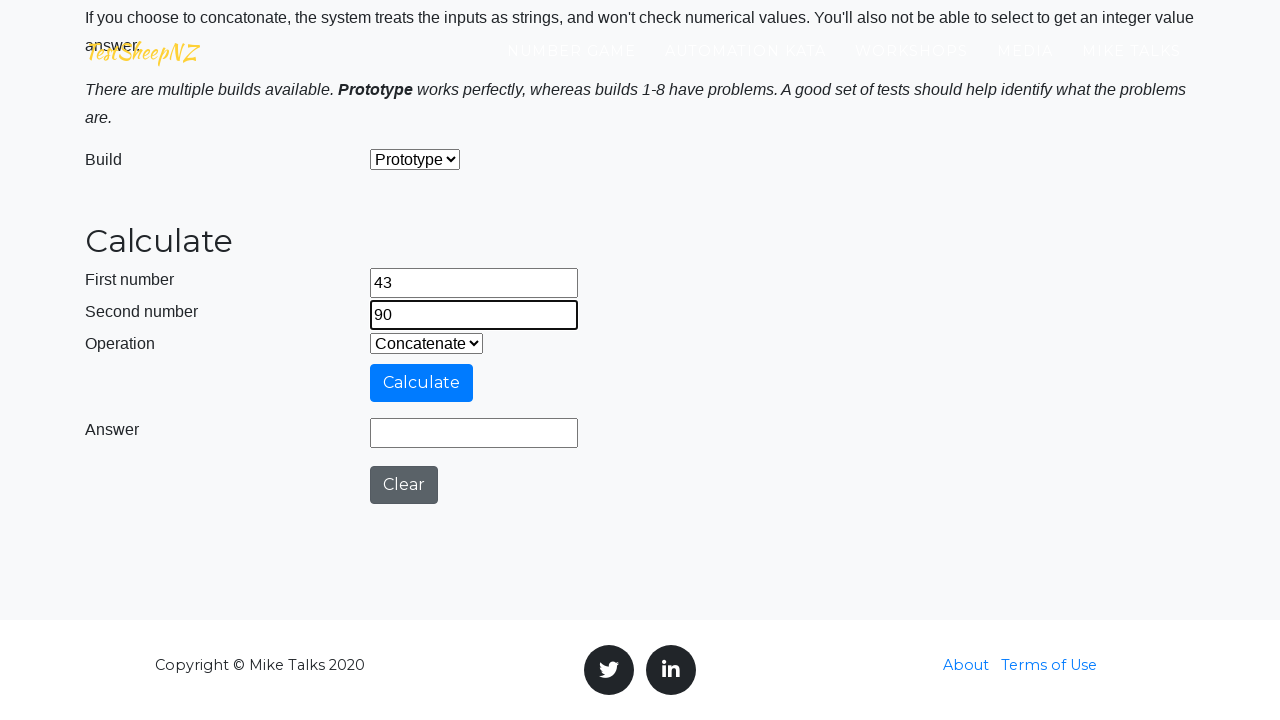

Selected addition operation from dropdown on #selectOperationDropdown
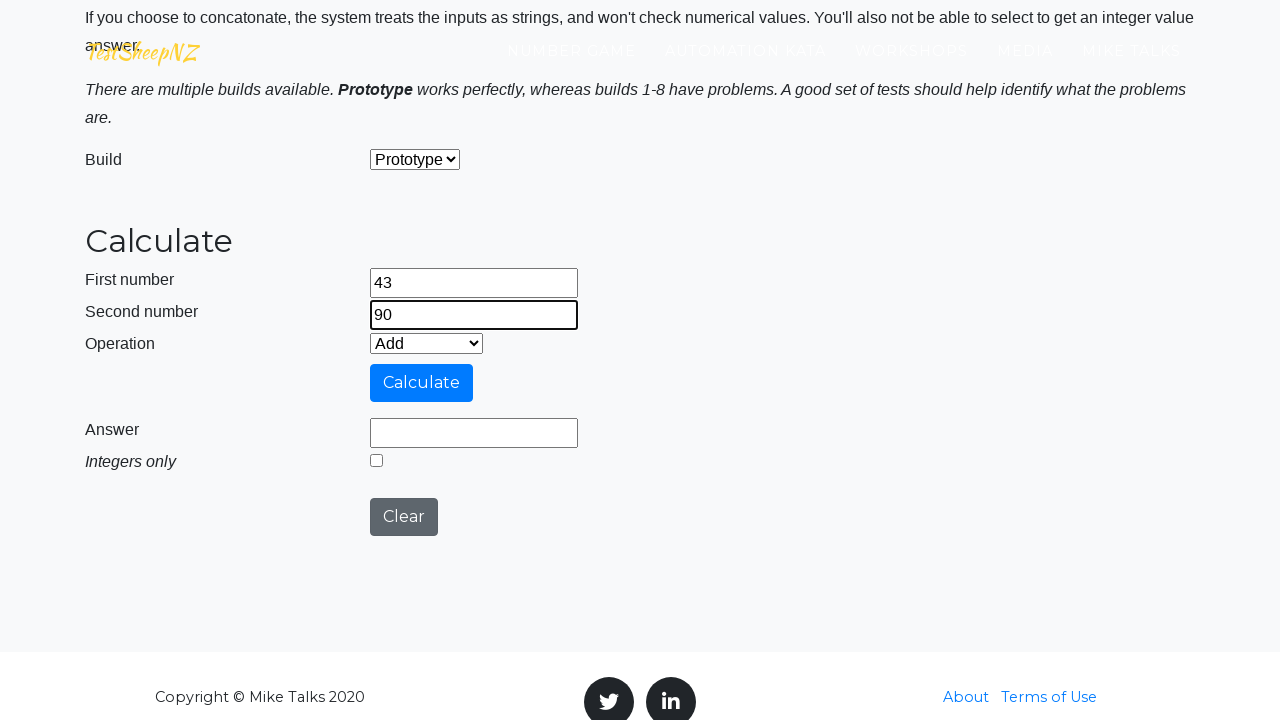

Clicked calculate button for addition at (422, 383) on #calculateButton
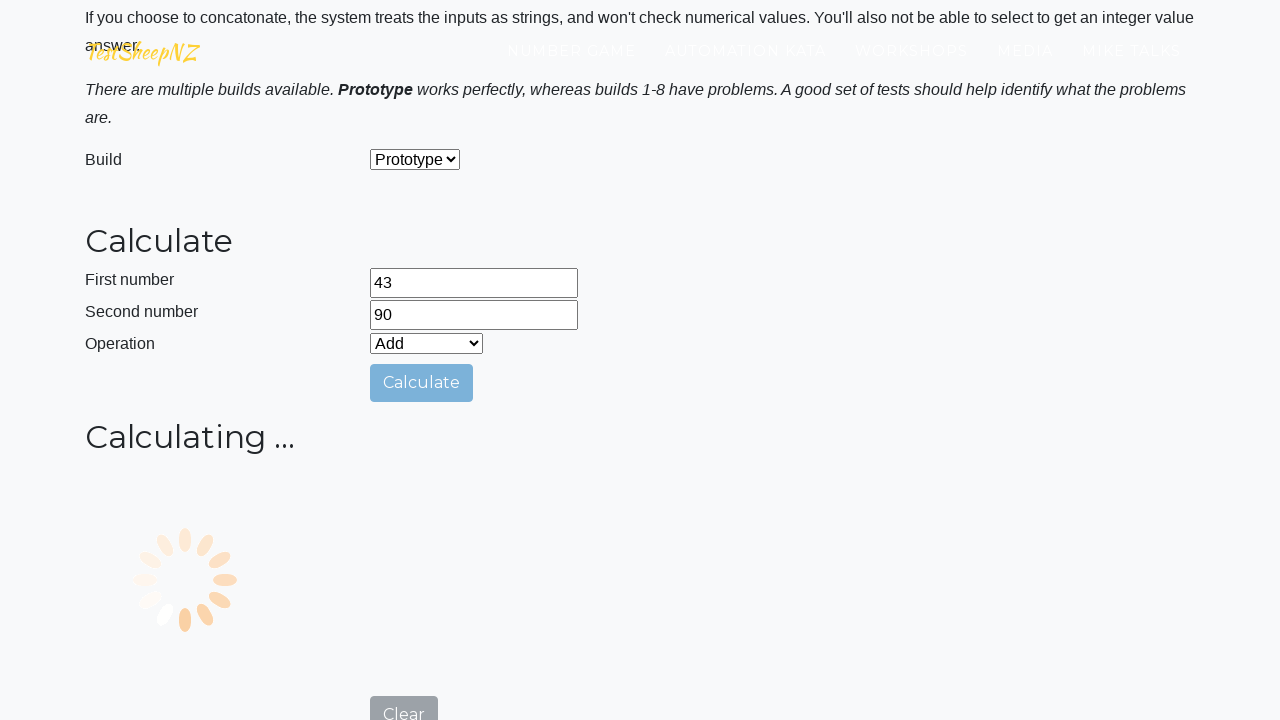

Waited for answer field to appear
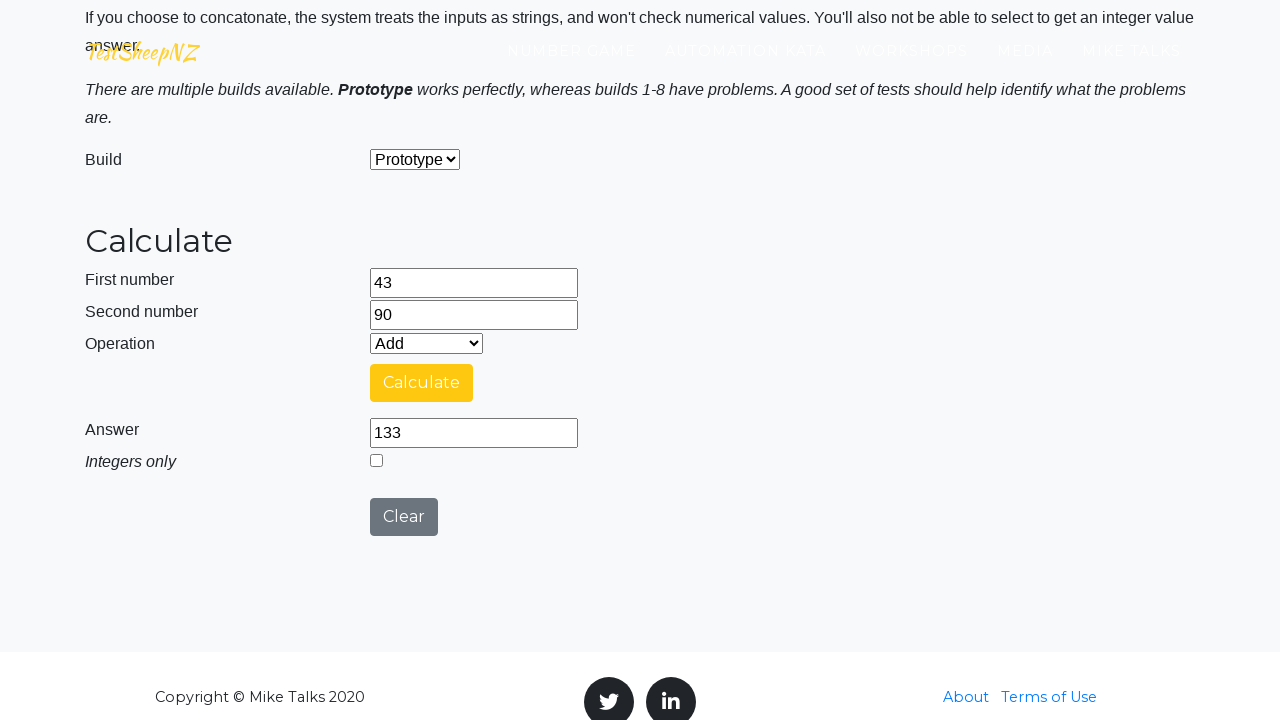

Cleared first number field on #number1Field
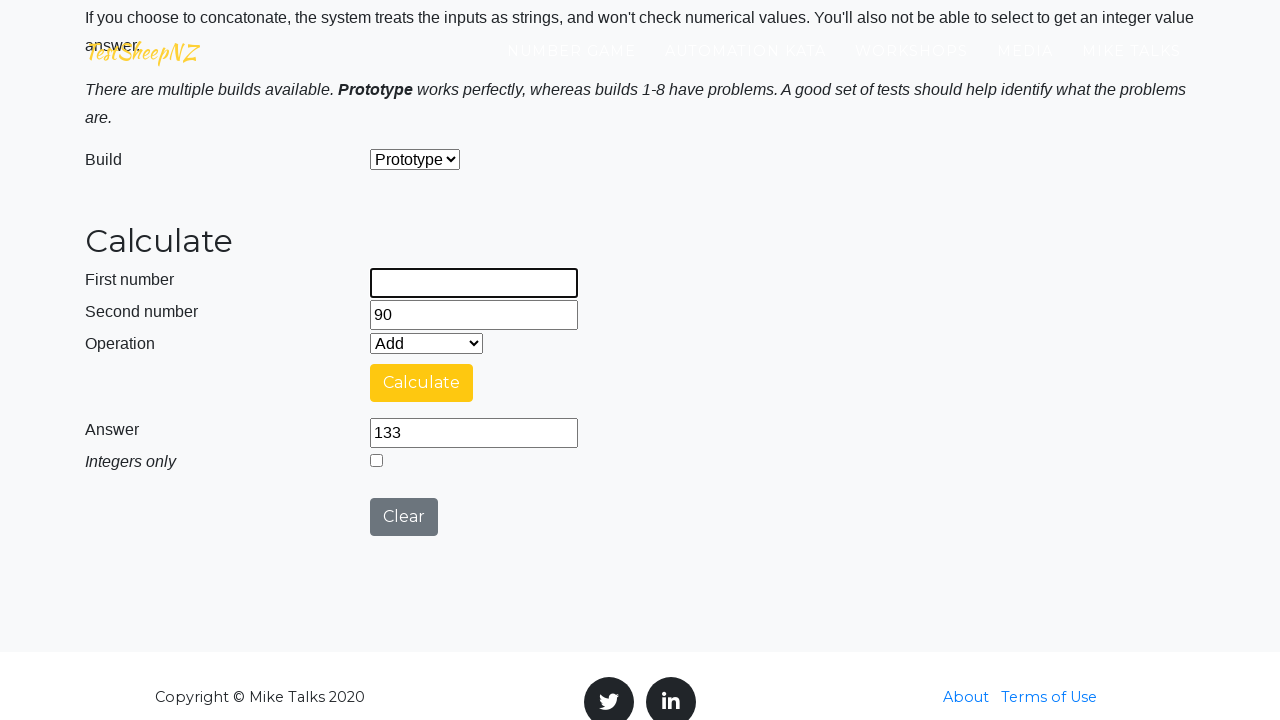

Cleared second number field on #number2Field
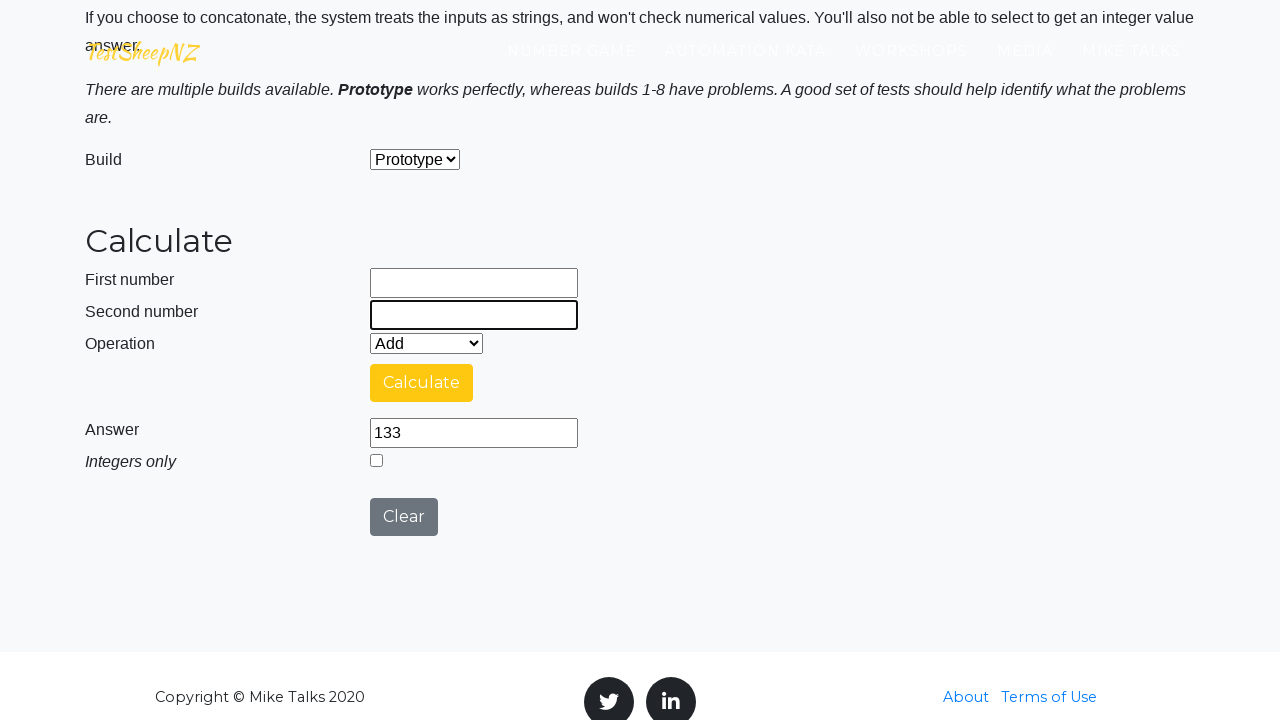

Clicked clear button to reset calculator at (404, 517) on #clearButton
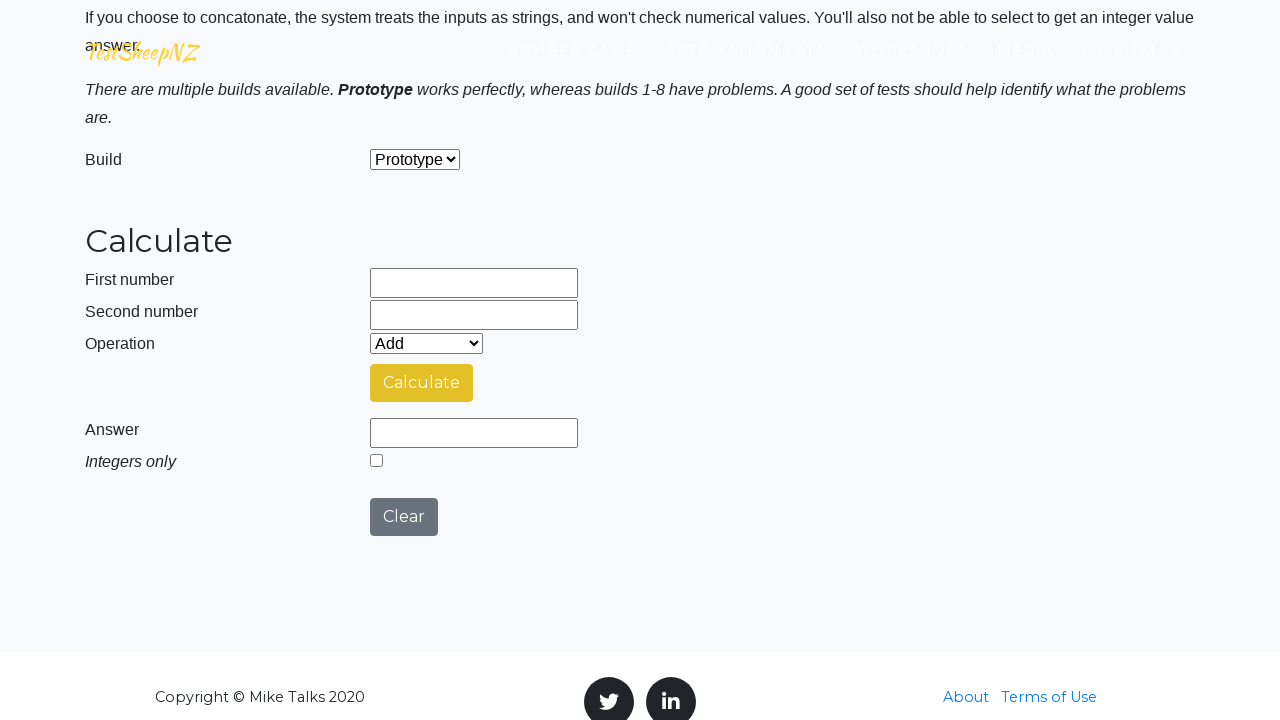

Filled first number field with 53 for subtraction on #number1Field
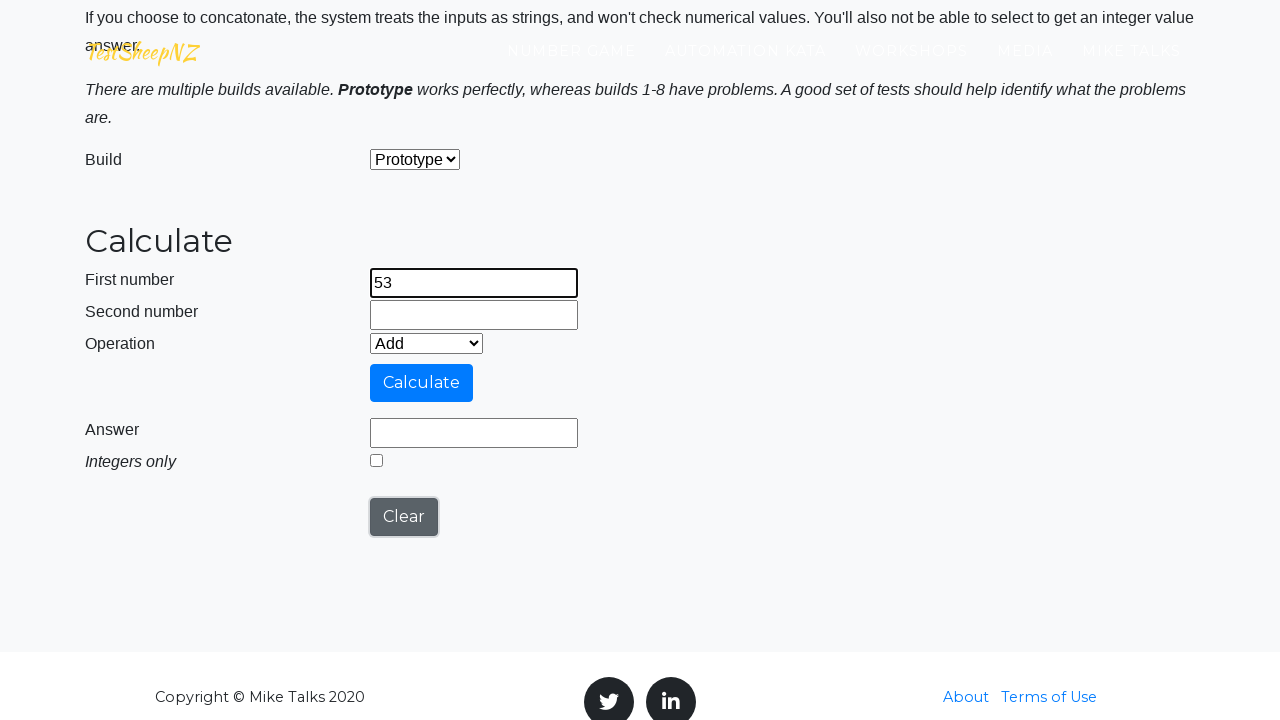

Filled second number field with 89 for subtraction on #number2Field
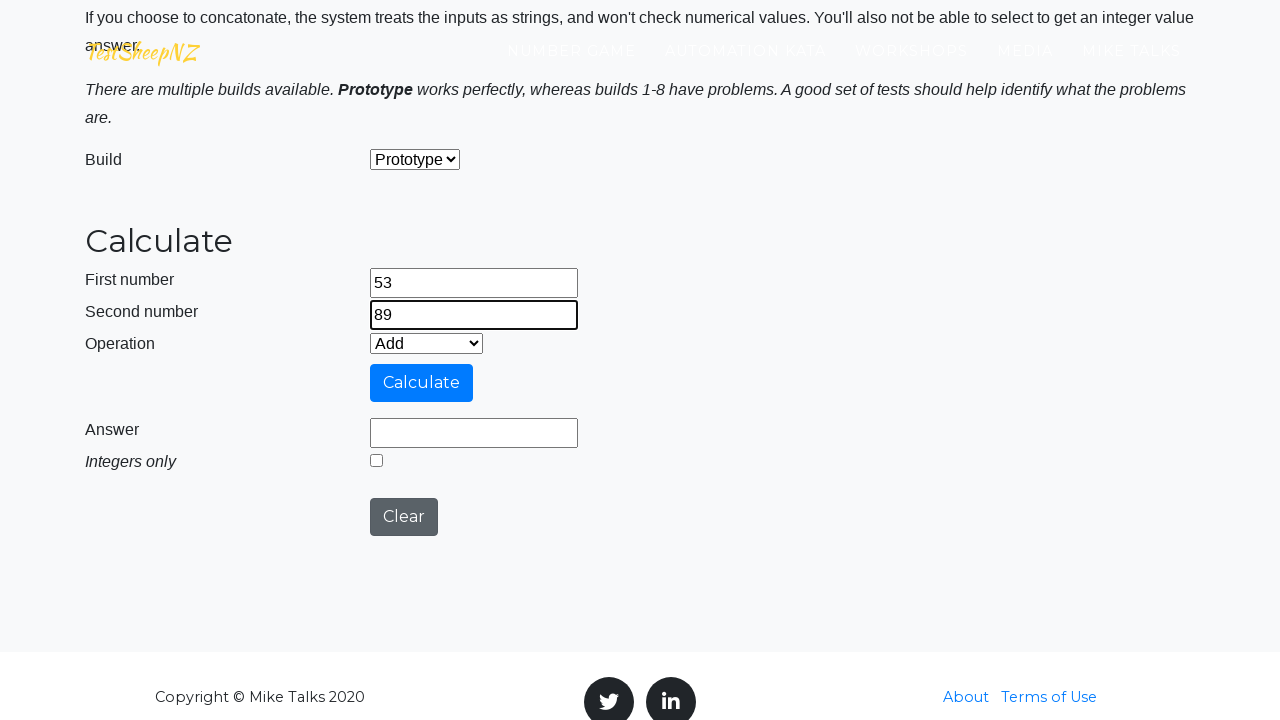

Selected subtraction operation from dropdown on #selectOperationDropdown
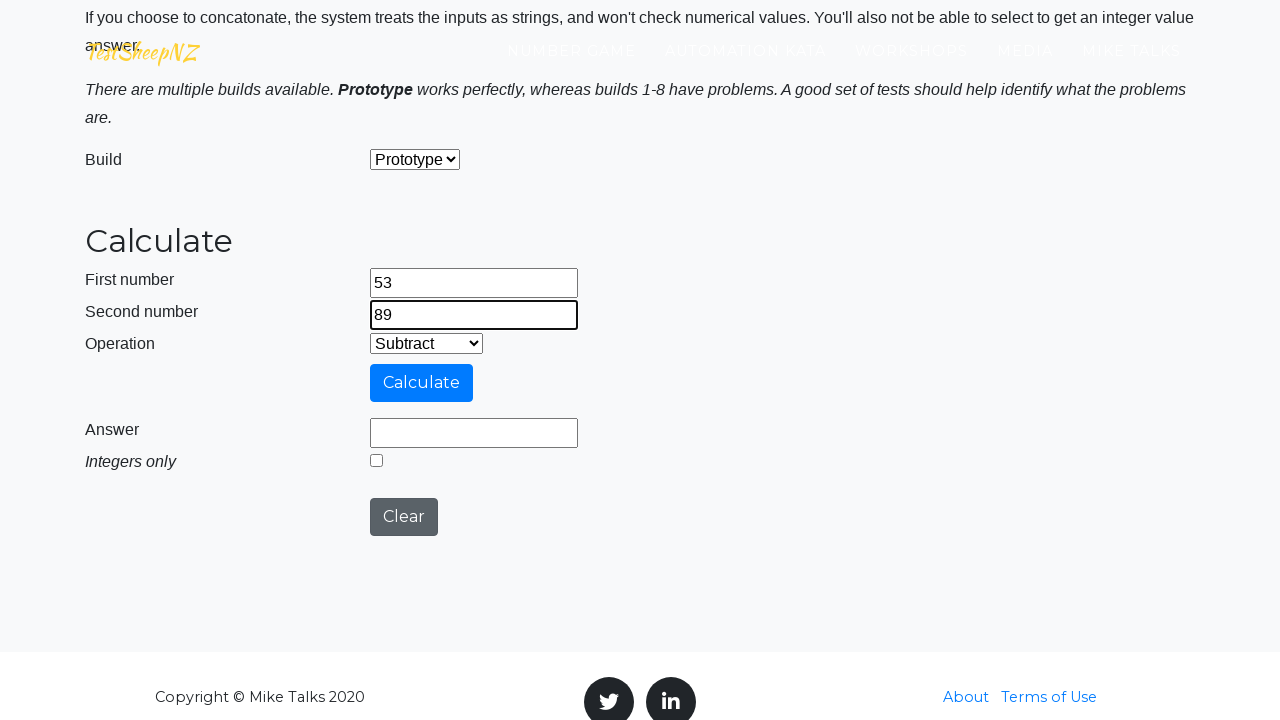

Clicked calculate button for subtraction at (422, 383) on #calculateButton
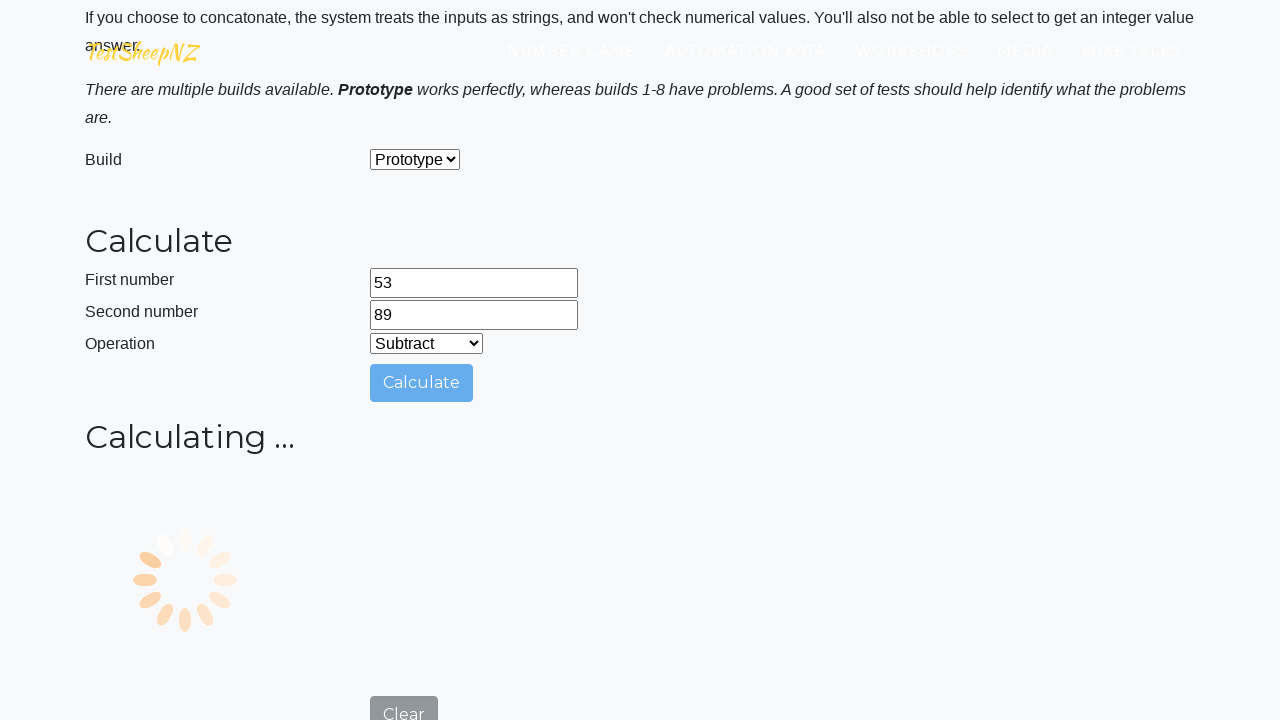

Waited for answer field to appear
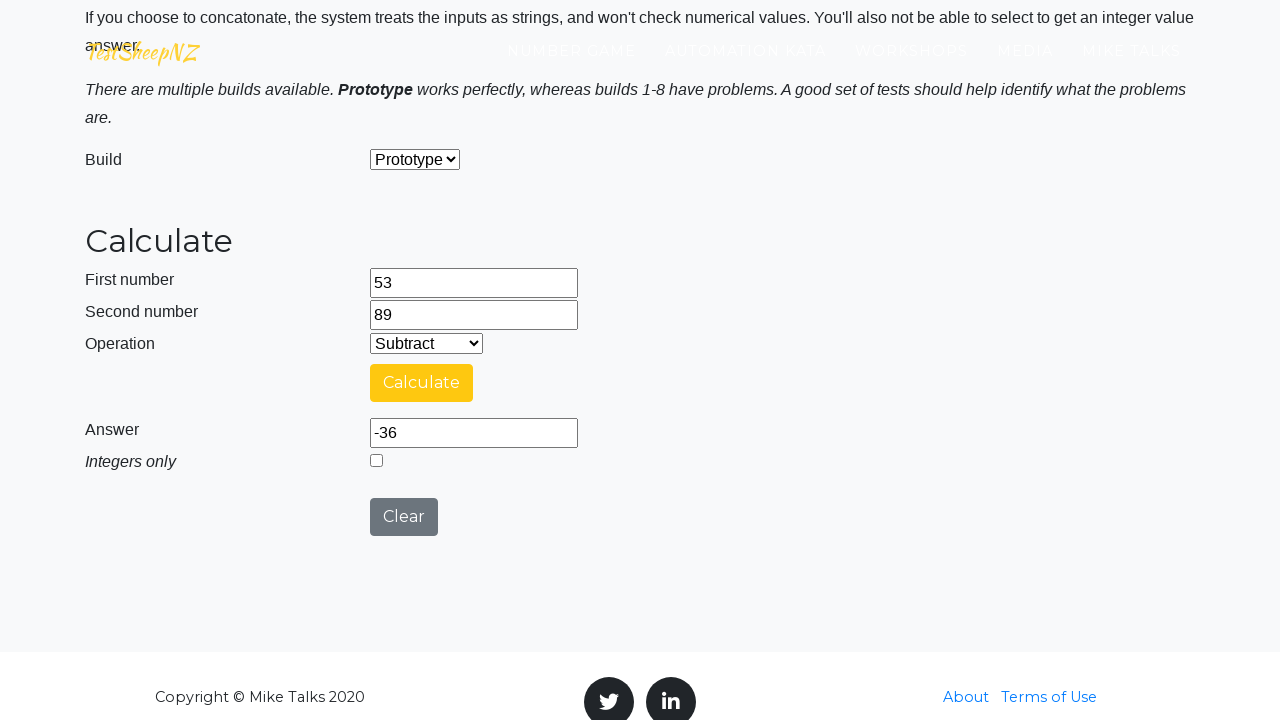

Cleared first number field on #number1Field
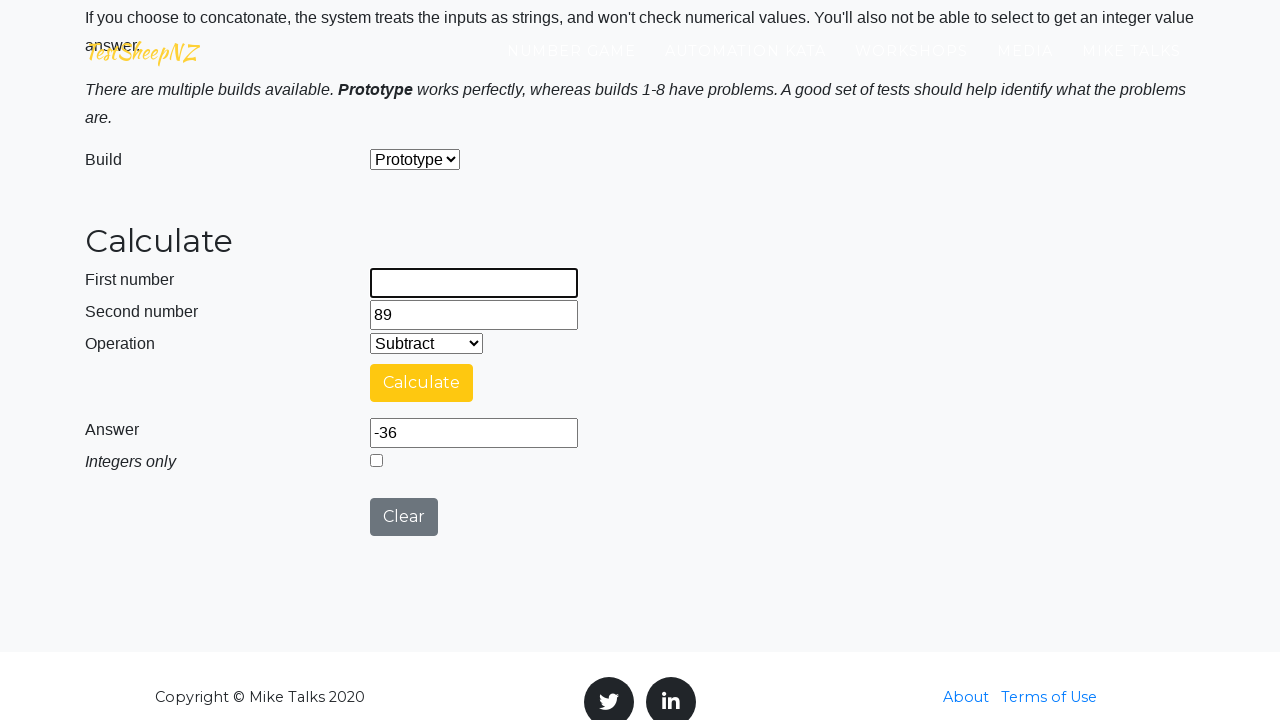

Cleared second number field on #number2Field
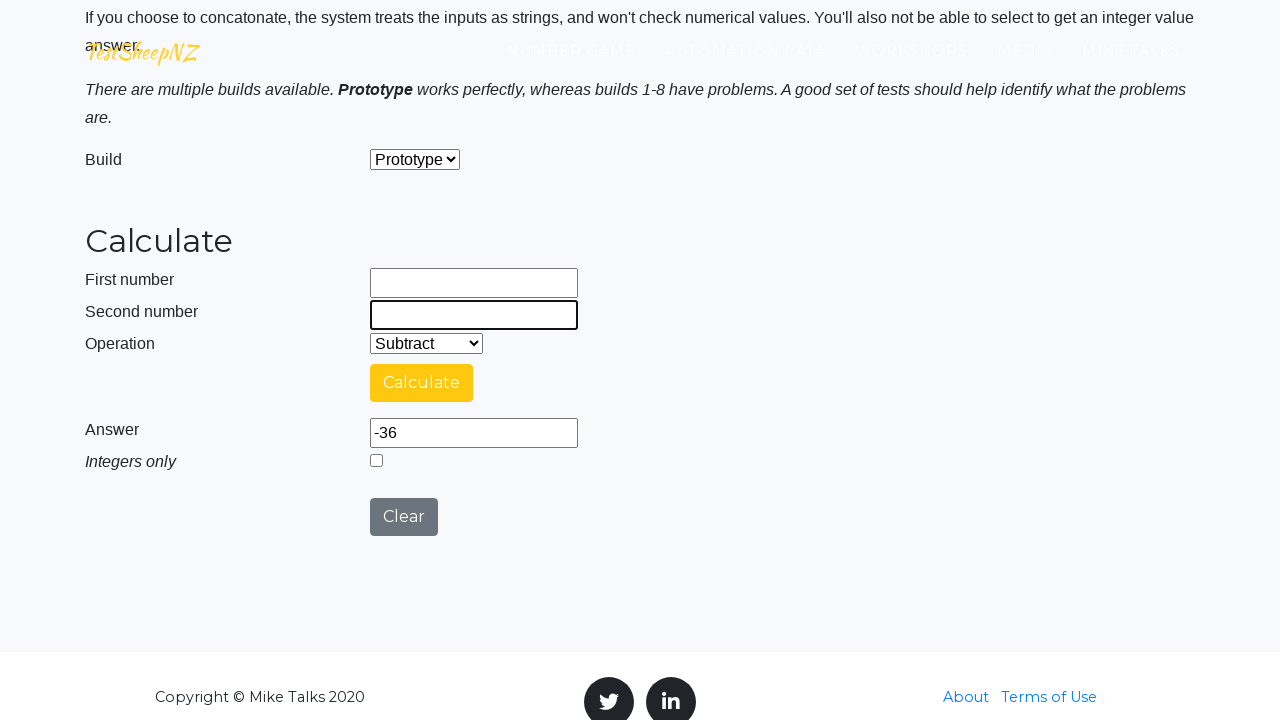

Clicked clear button to reset calculator at (404, 517) on #clearButton
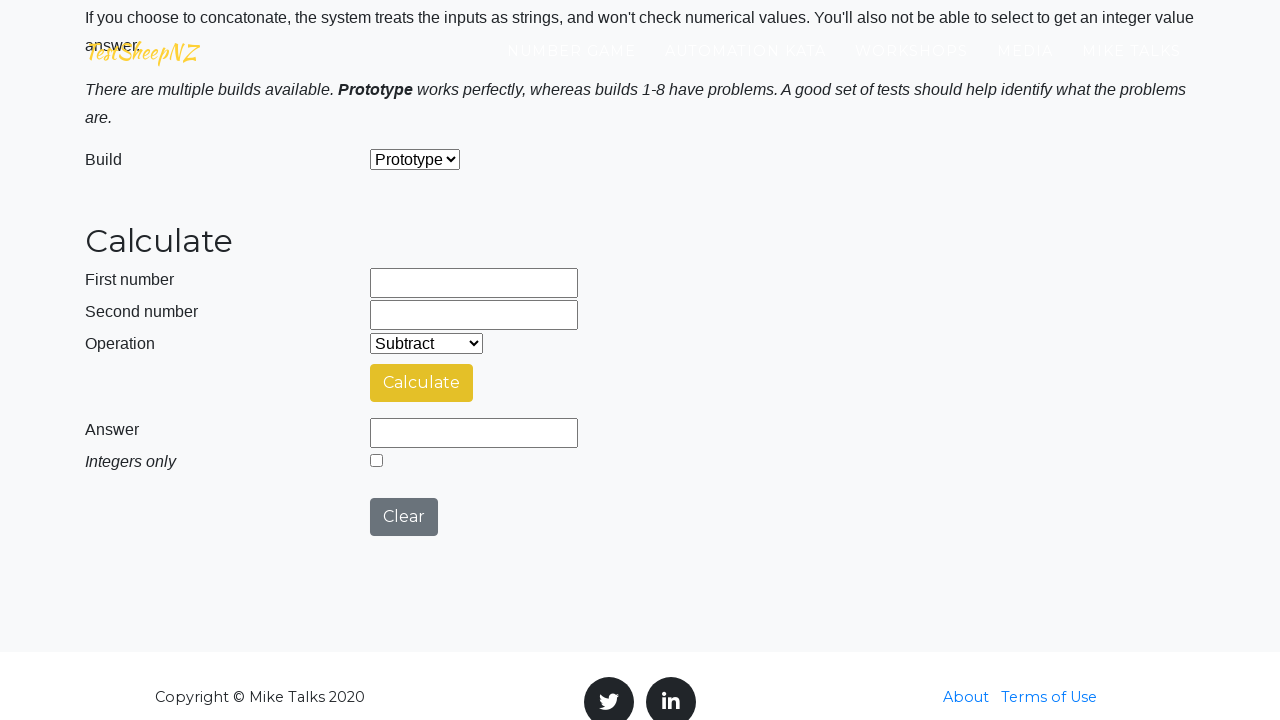

Filled first number field with 13 for multiplication on #number1Field
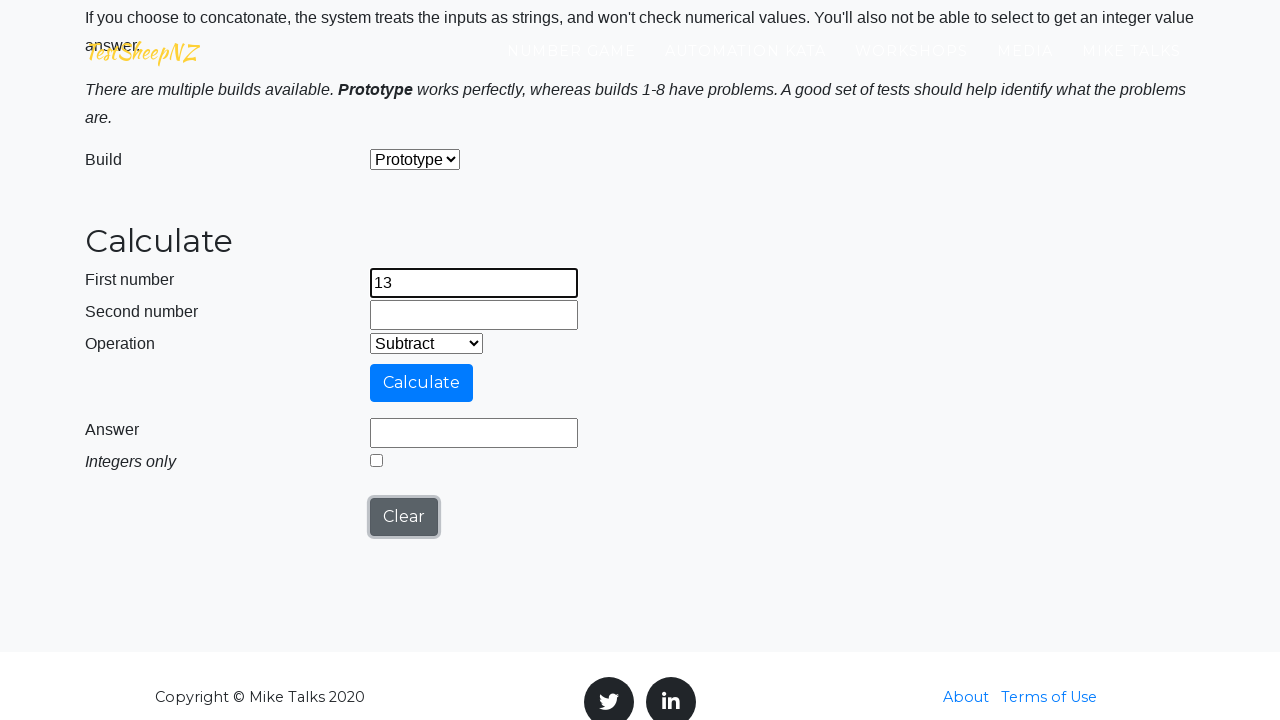

Filled second number field with 10 for multiplication on #number2Field
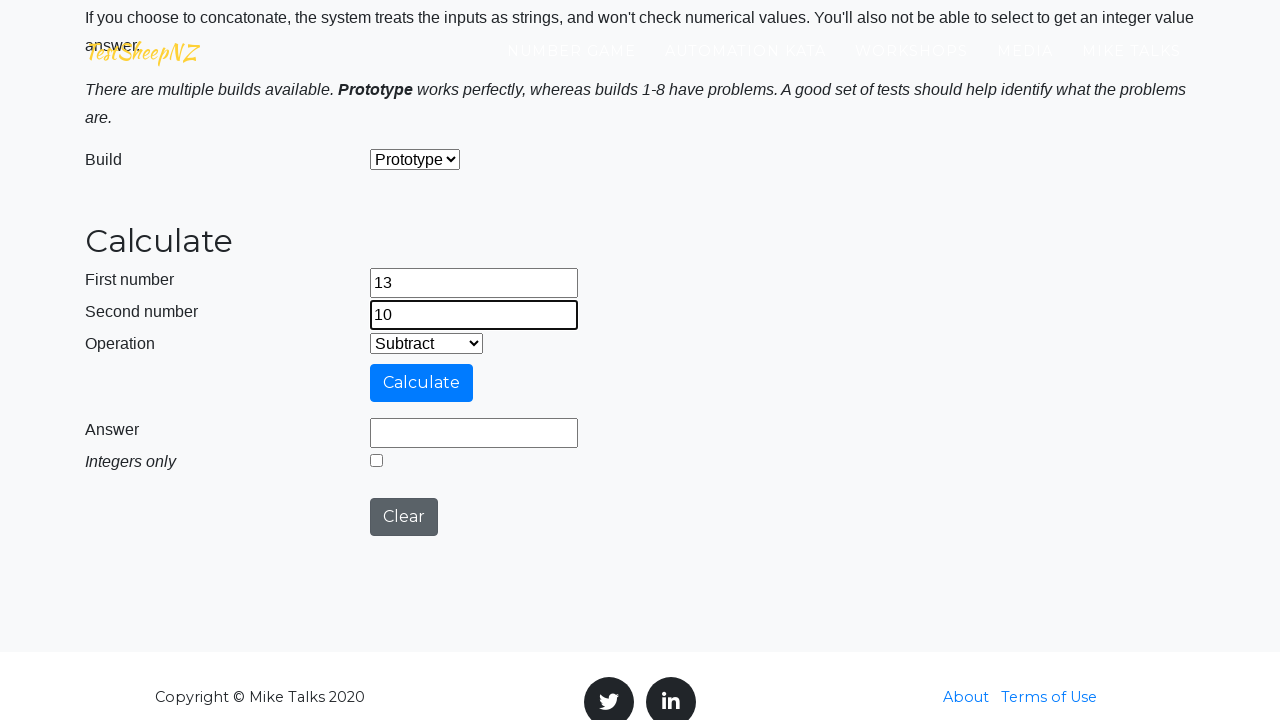

Selected multiplication operation from dropdown on #selectOperationDropdown
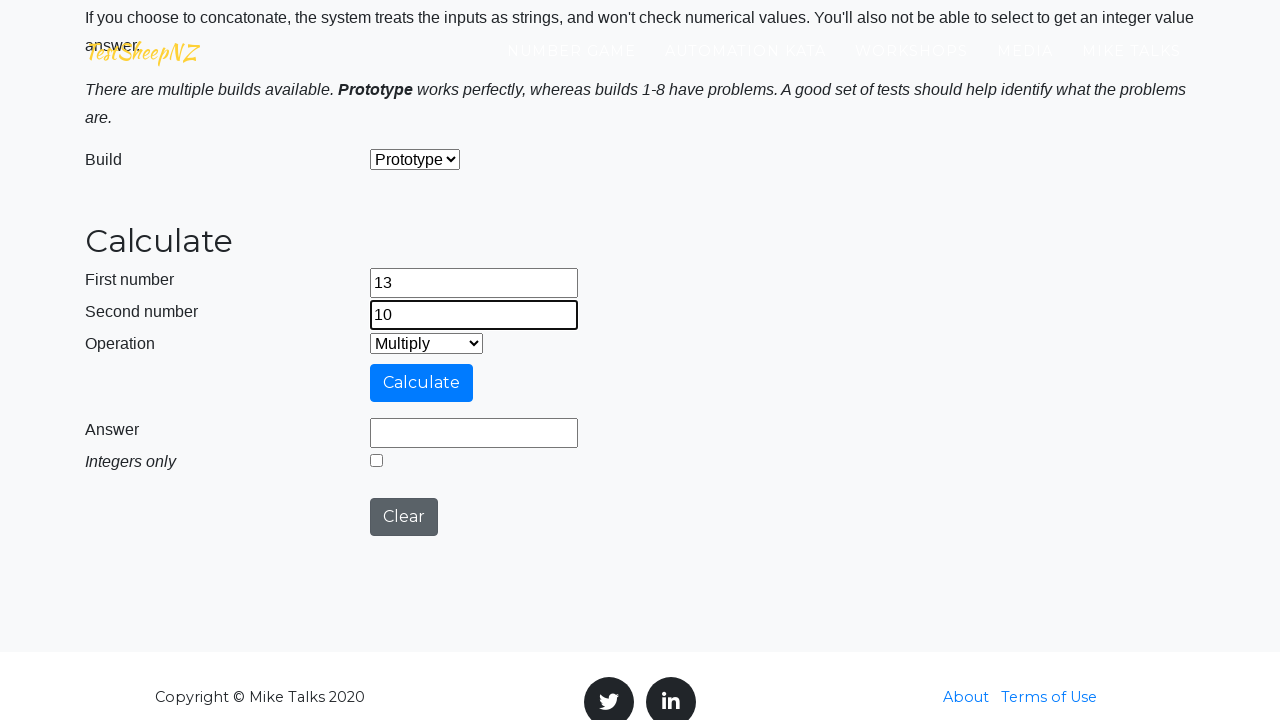

Clicked calculate button for multiplication at (422, 383) on #calculateButton
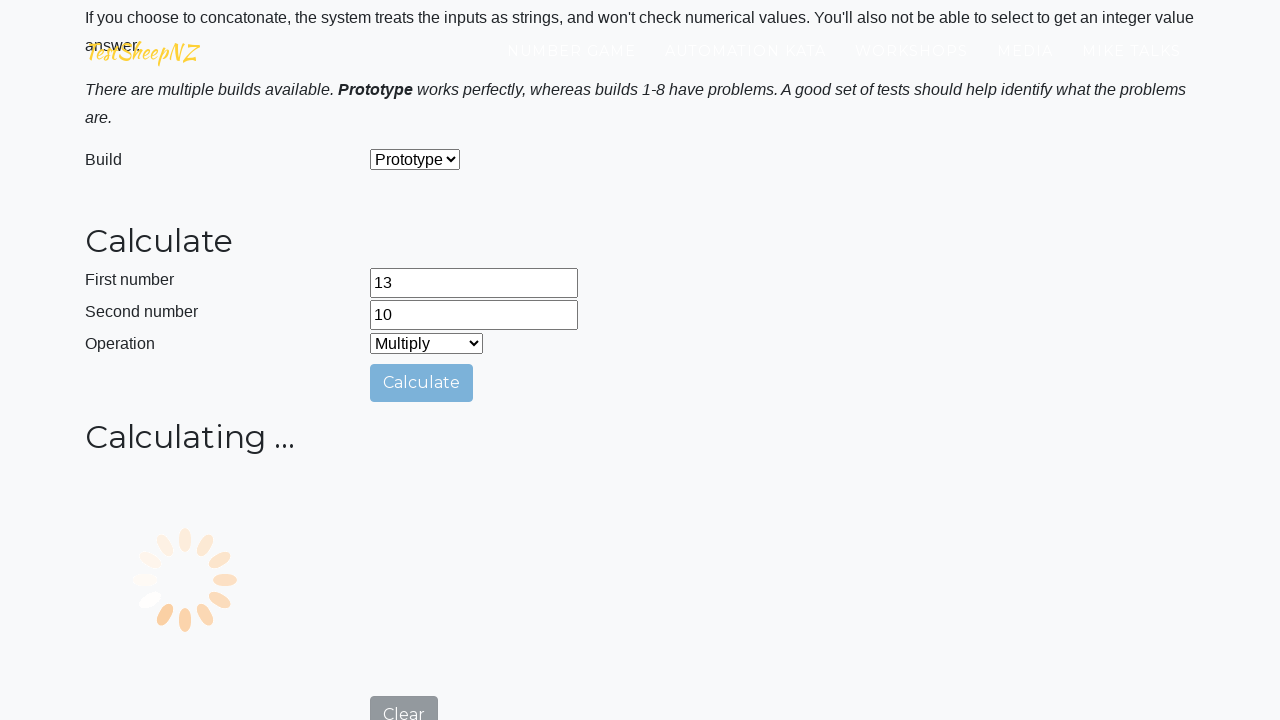

Waited for answer field to appear
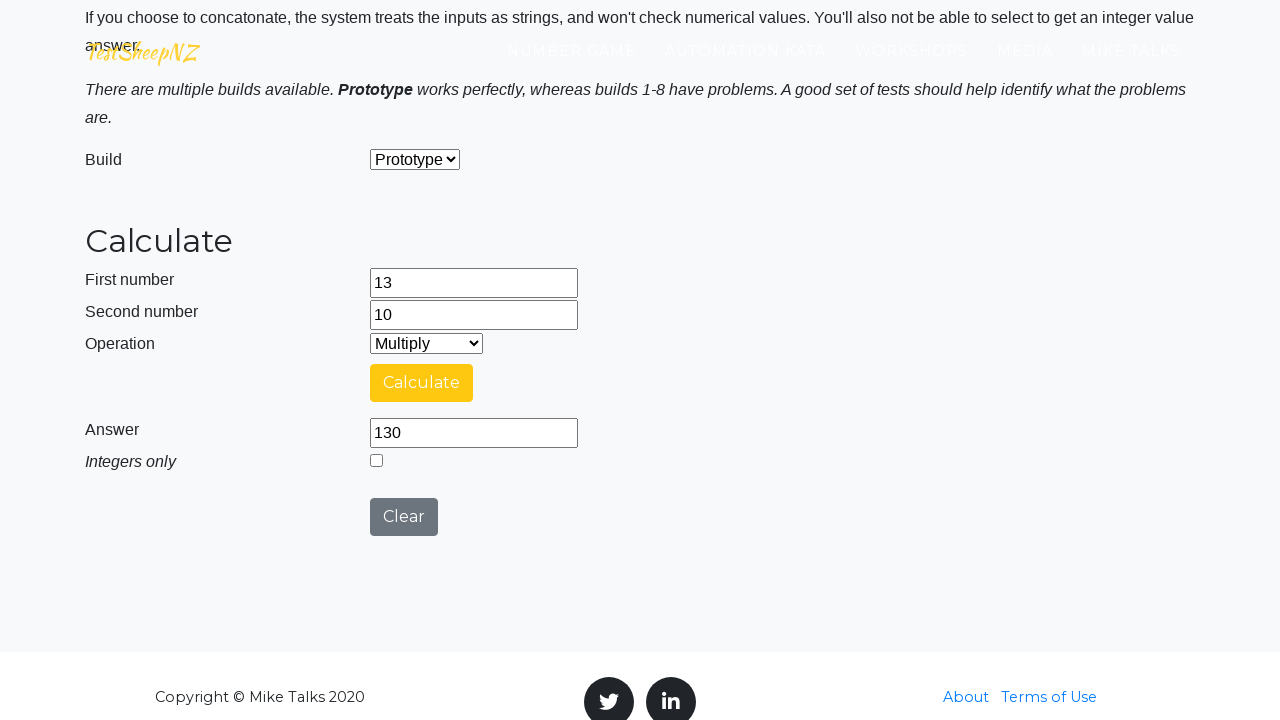

Cleared first number field on #number1Field
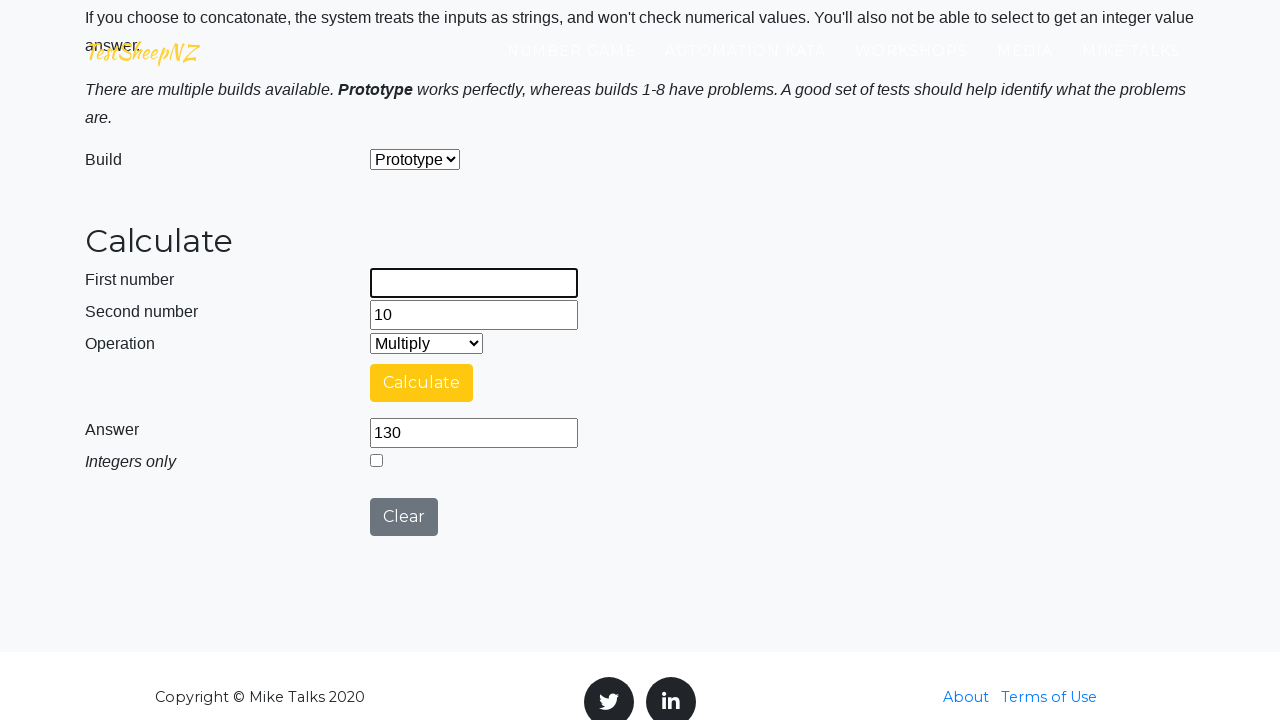

Cleared second number field on #number2Field
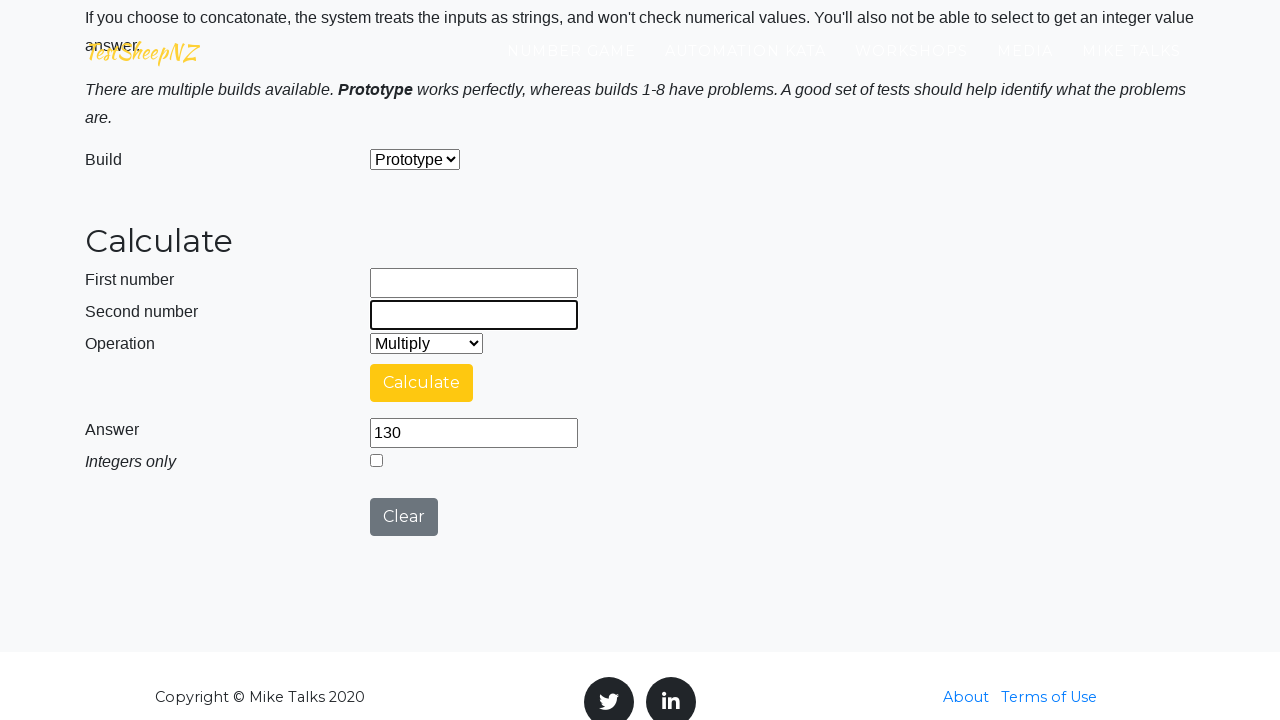

Clicked clear button to reset calculator at (404, 517) on #clearButton
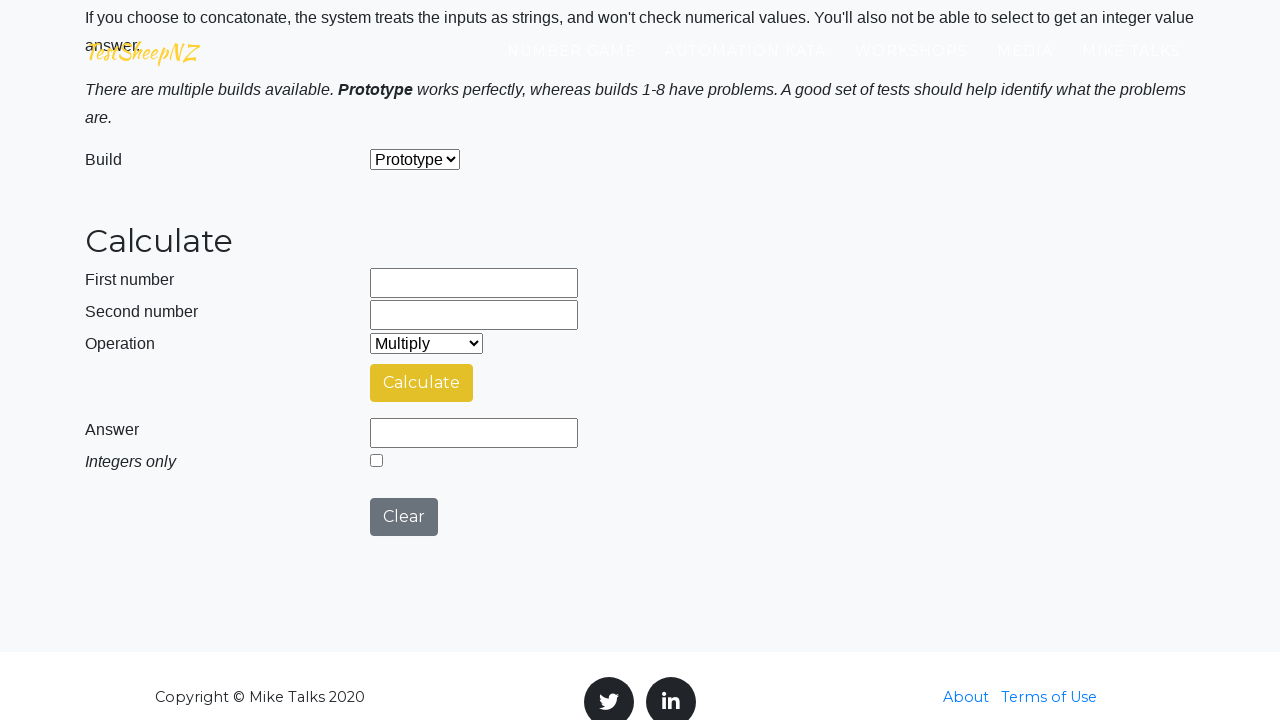

Filled first number field with 41 for division on #number1Field
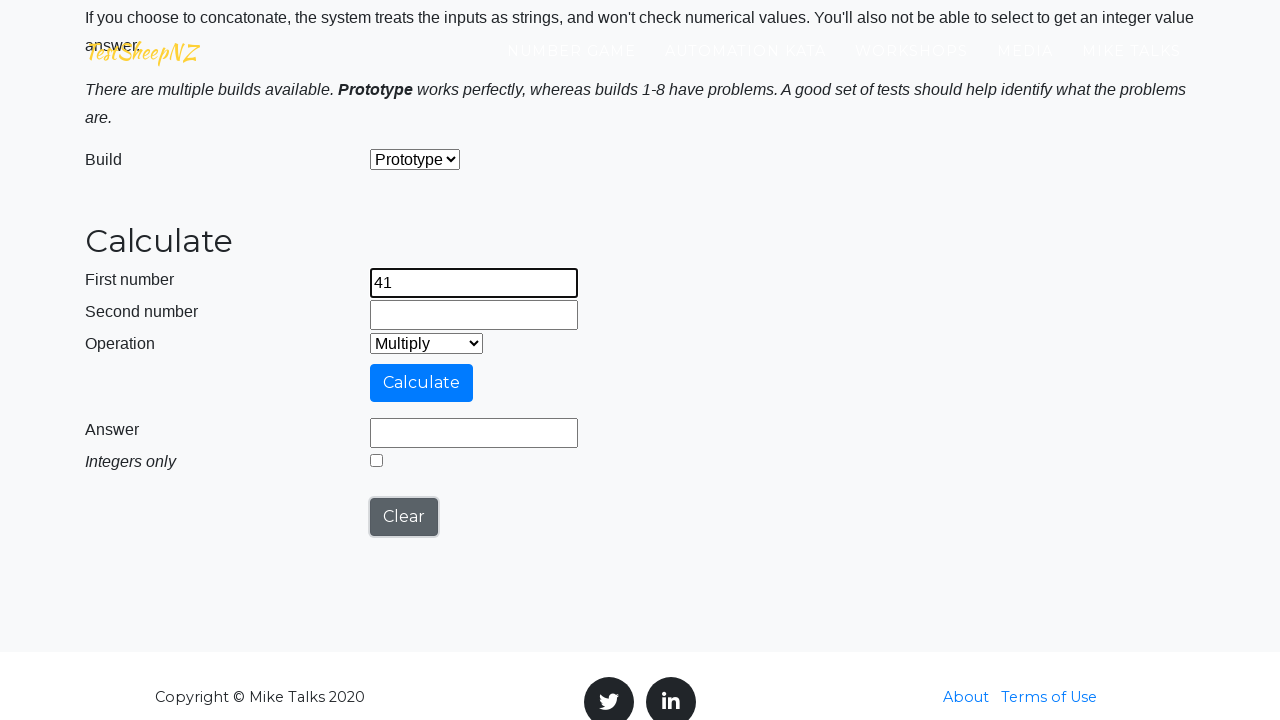

Filled second number field with 39 for division on #number2Field
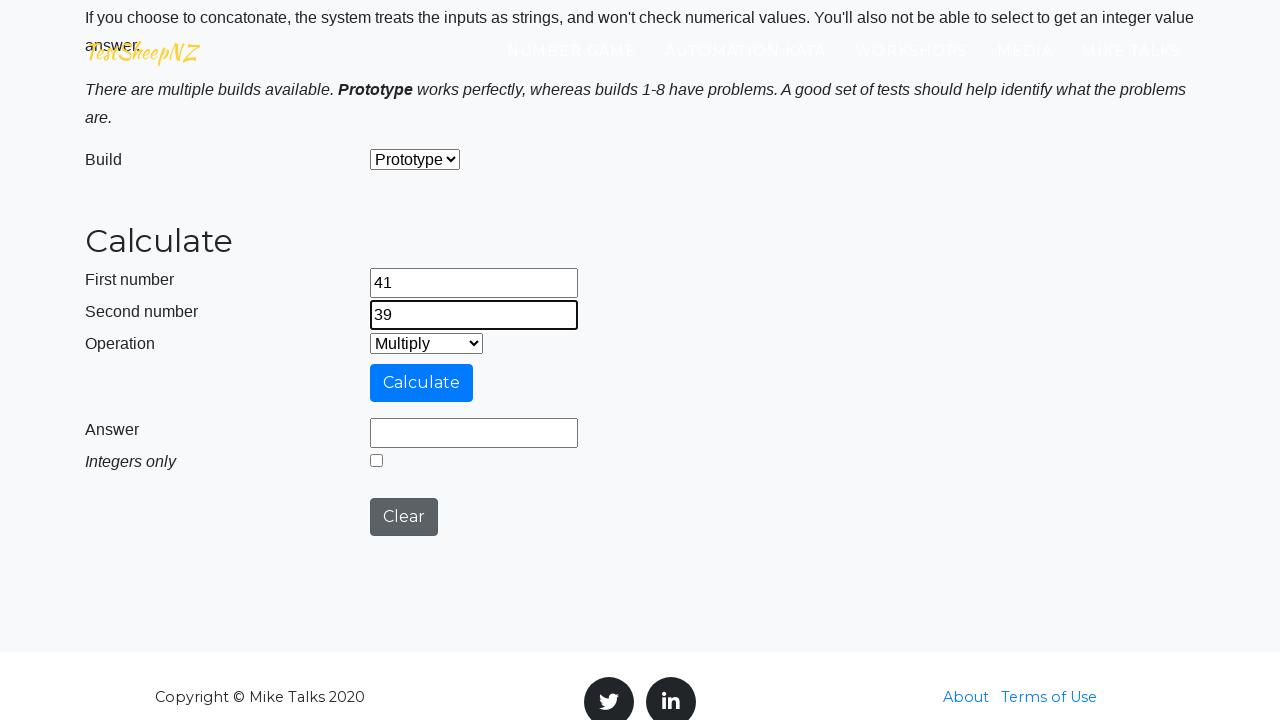

Selected division operation from dropdown on #selectOperationDropdown
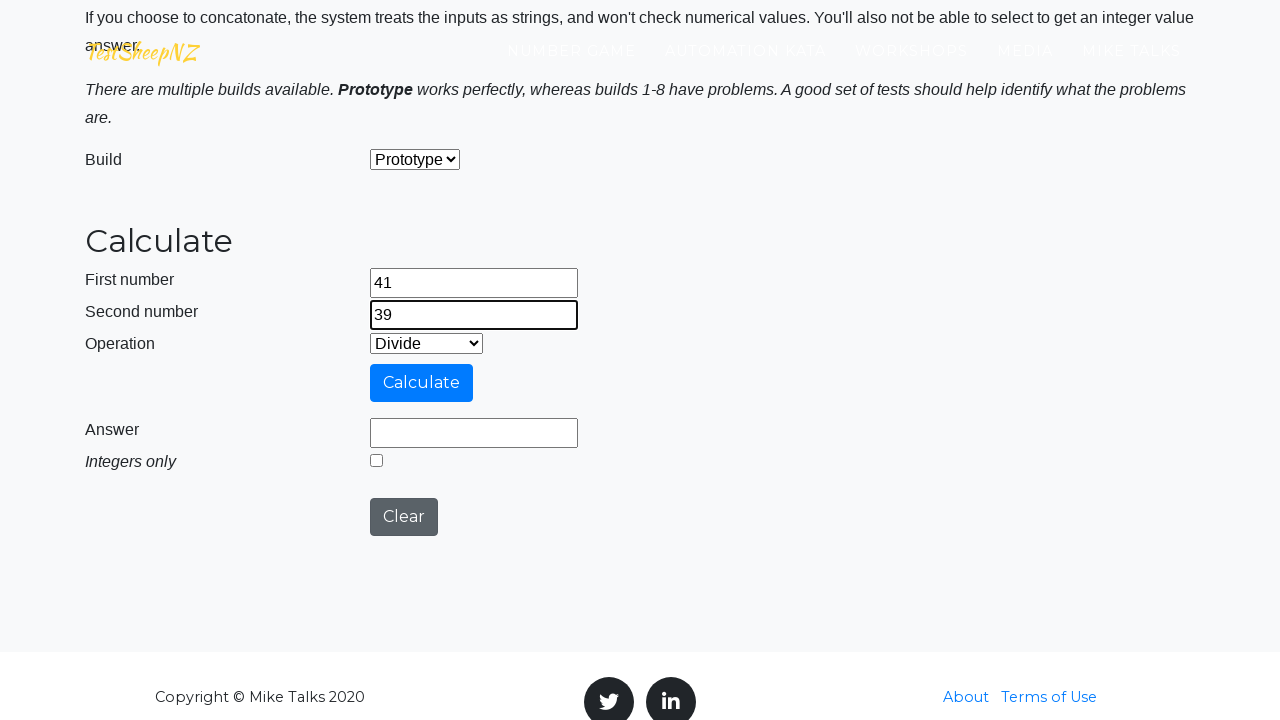

Clicked calculate button for division at (422, 383) on #calculateButton
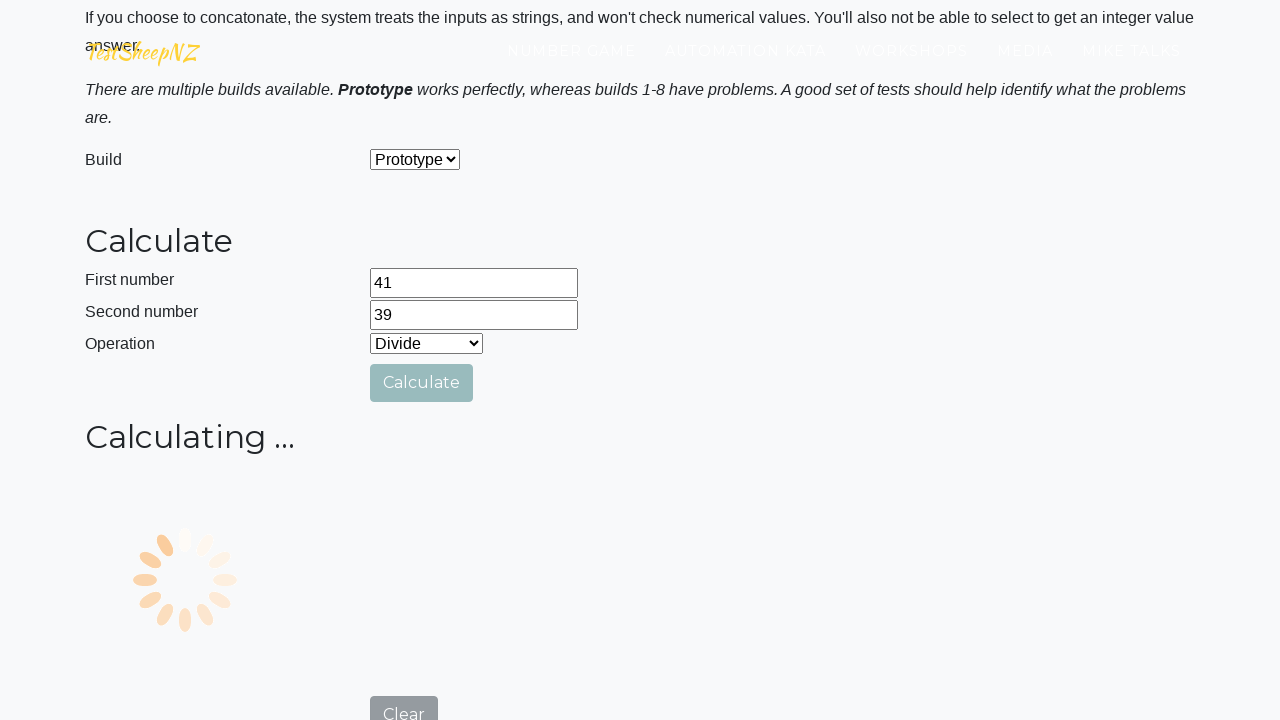

Waited for answer field to appear
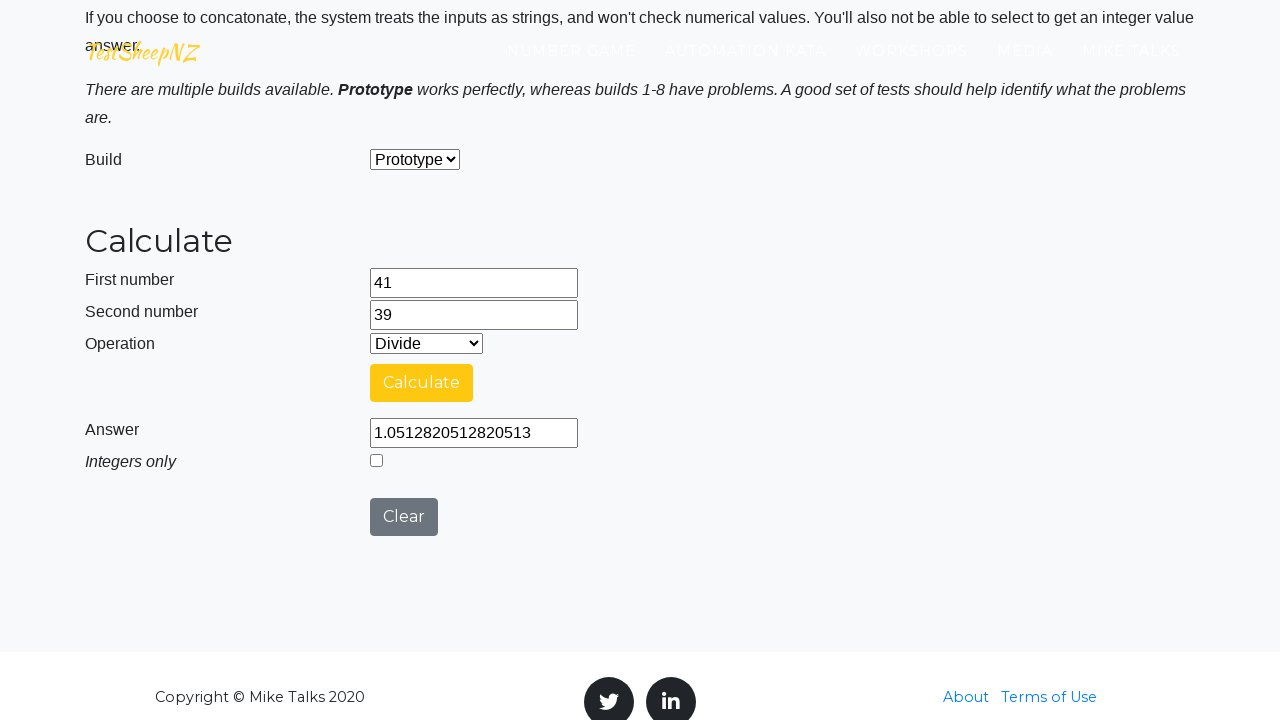

Cleared first number field on #number1Field
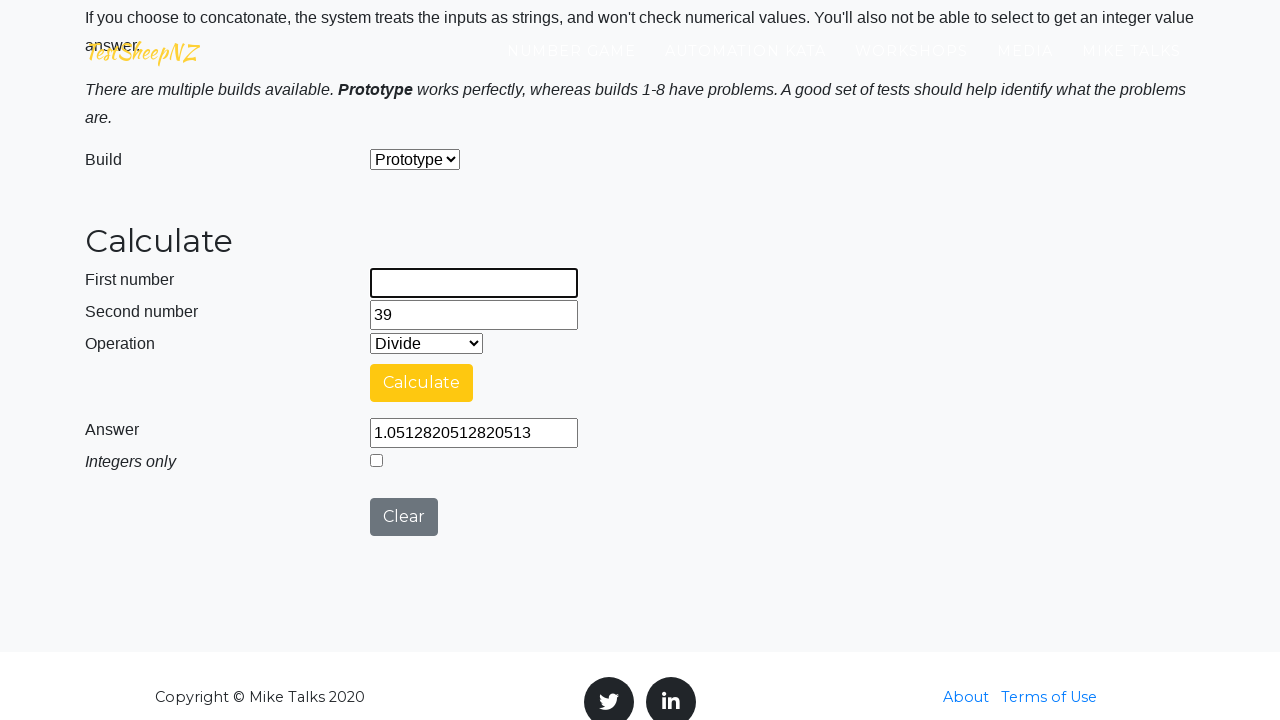

Cleared second number field on #number2Field
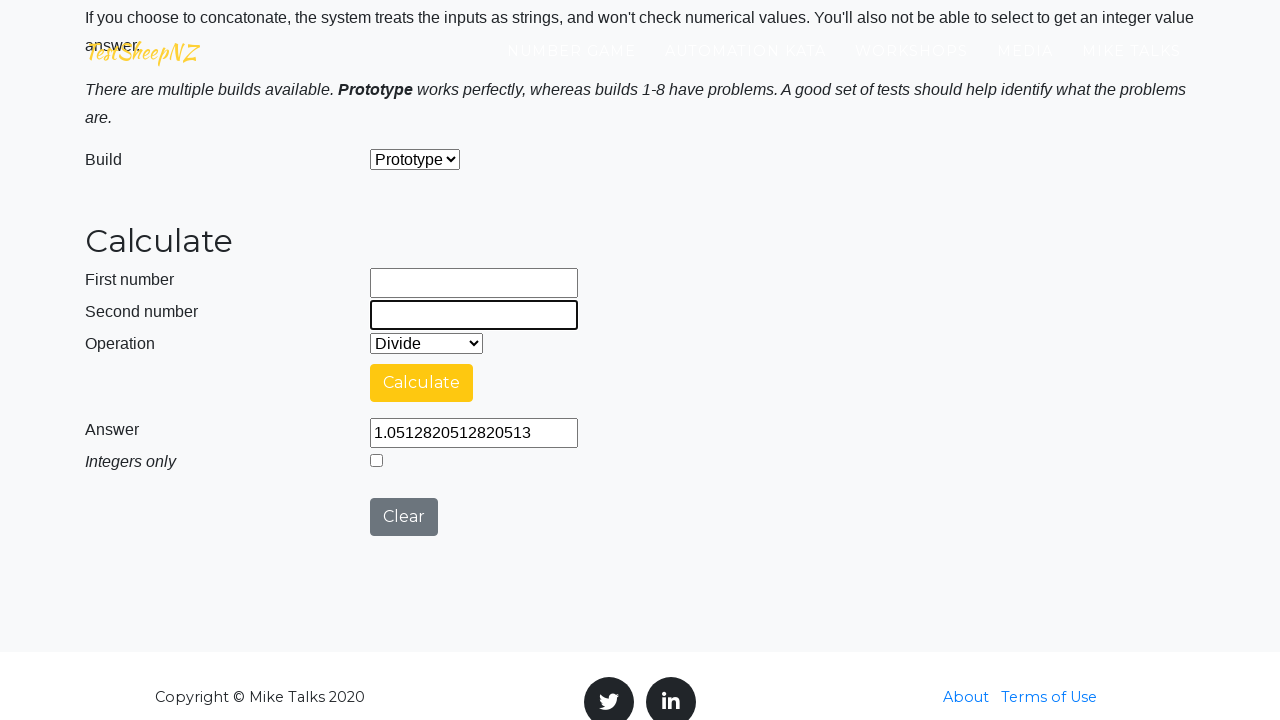

Clicked clear button to reset calculator at (404, 517) on #clearButton
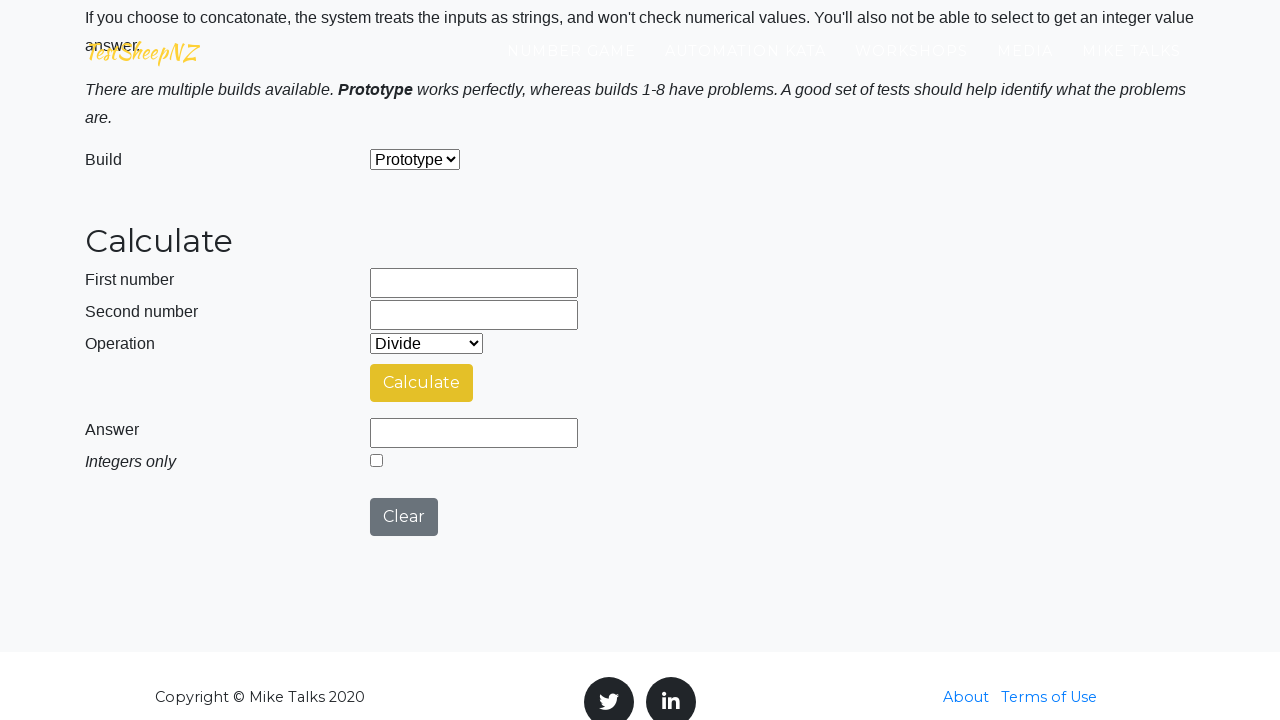

Filled first number field with 75 for concatenation on #number1Field
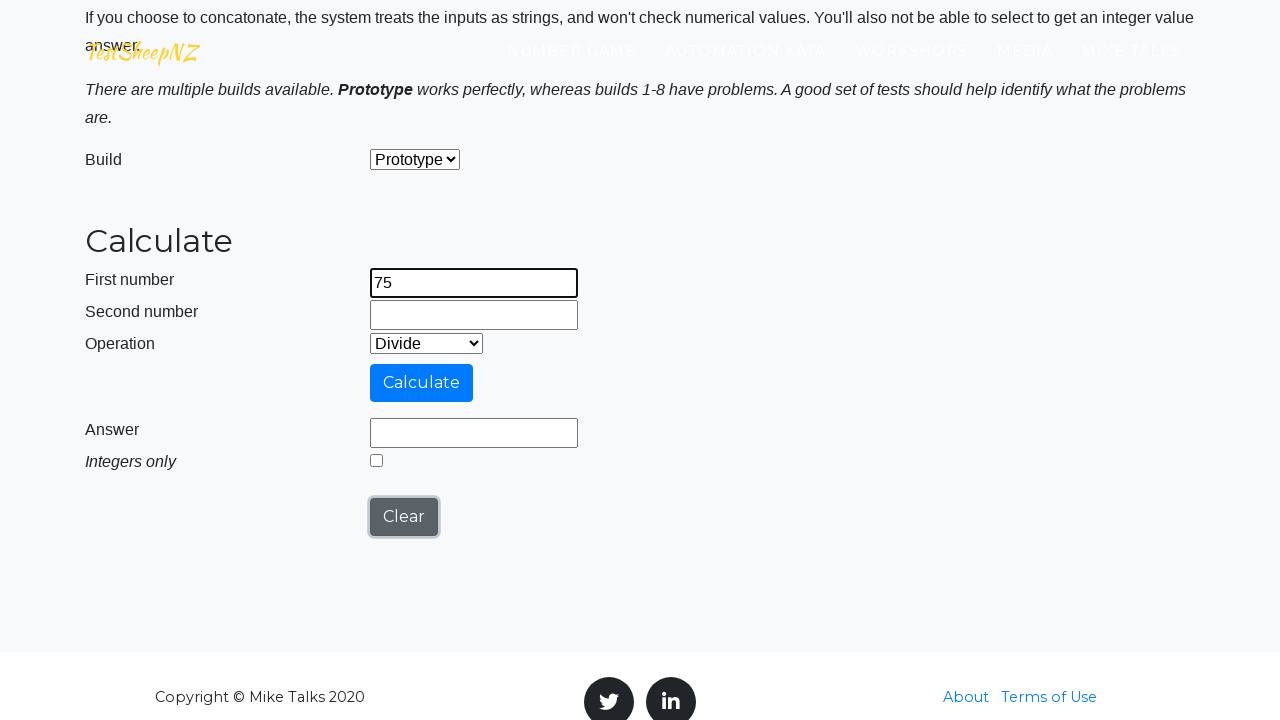

Filled second number field with 83 for concatenation on #number2Field
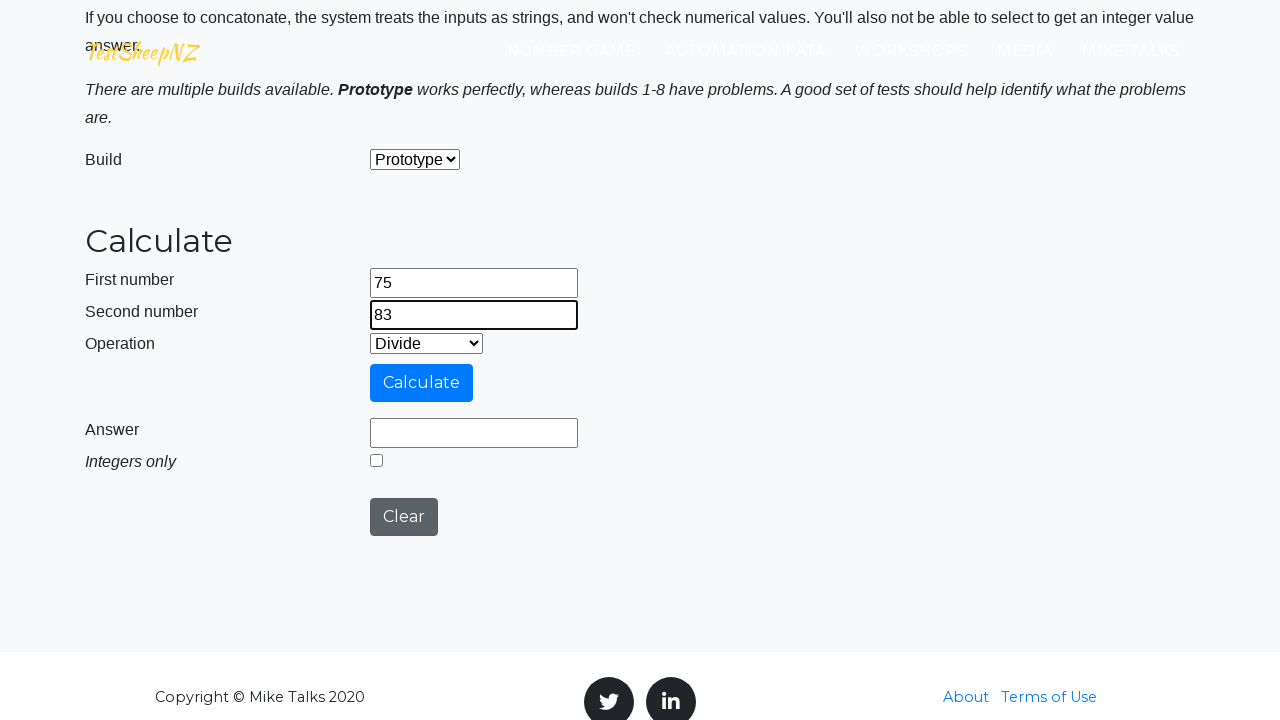

Selected concatenation operation from dropdown on #selectOperationDropdown
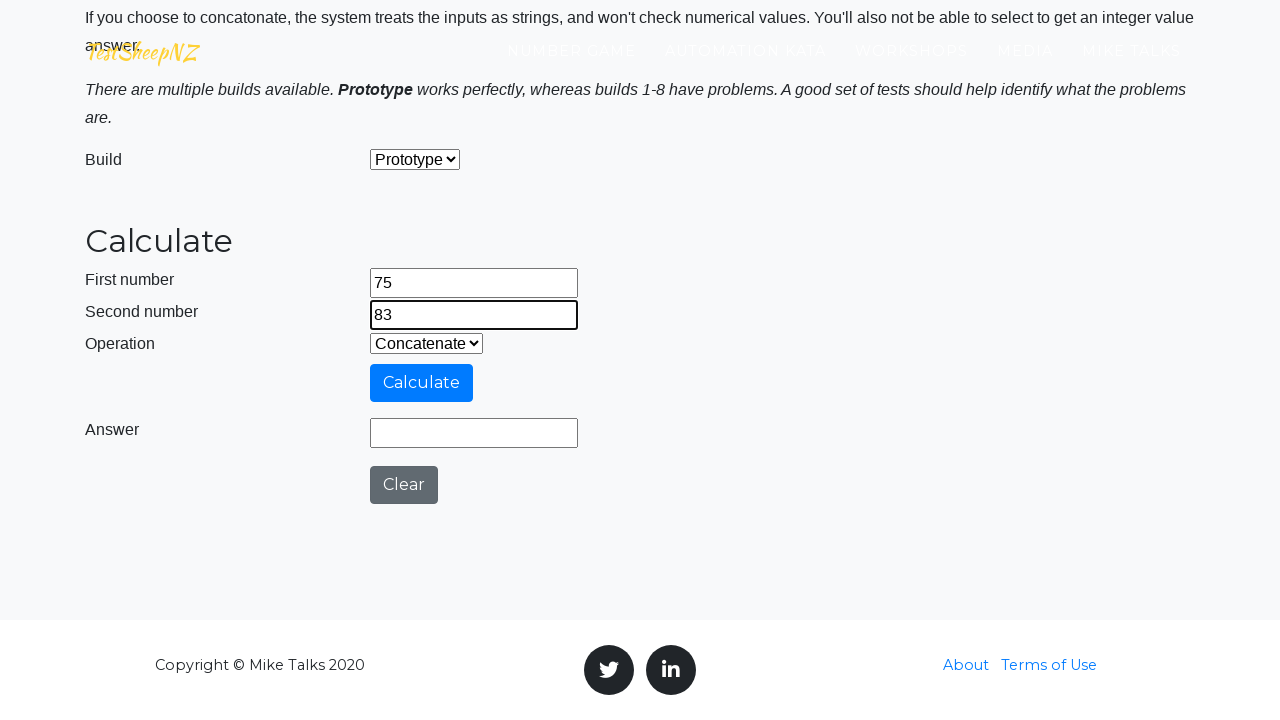

Clicked calculate button for concatenation at (422, 383) on #calculateButton
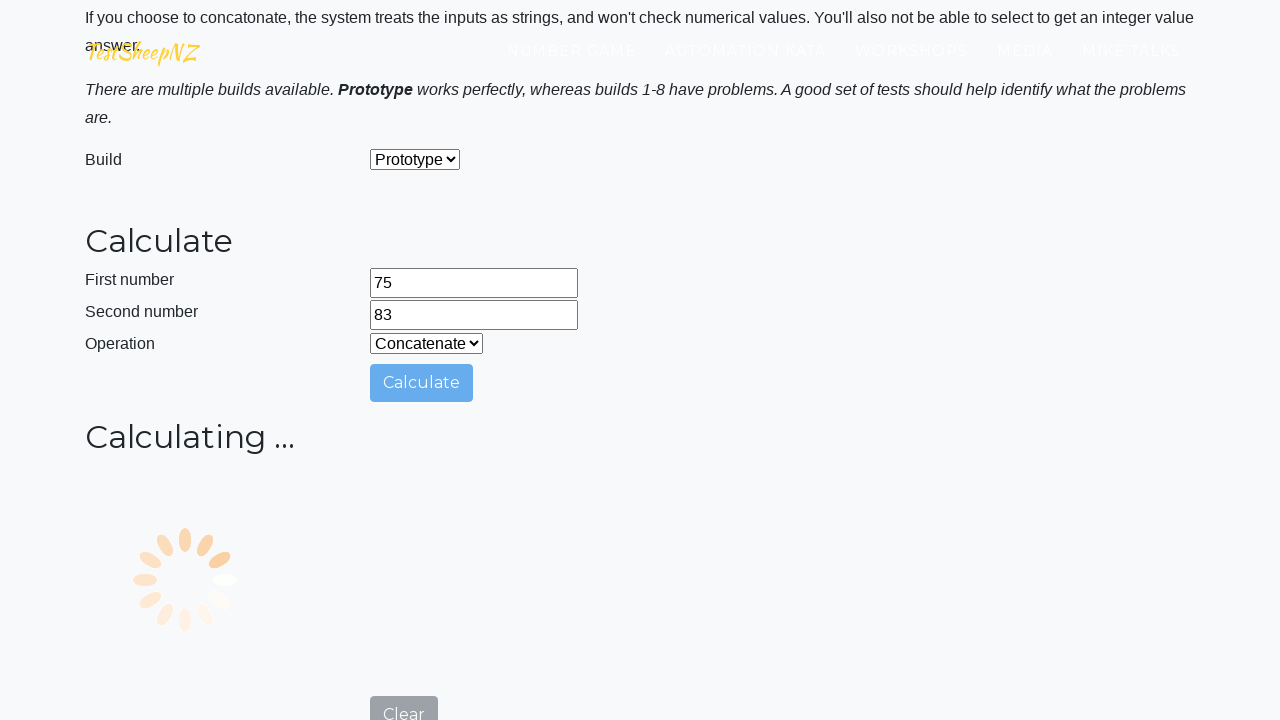

Waited for answer field to appear
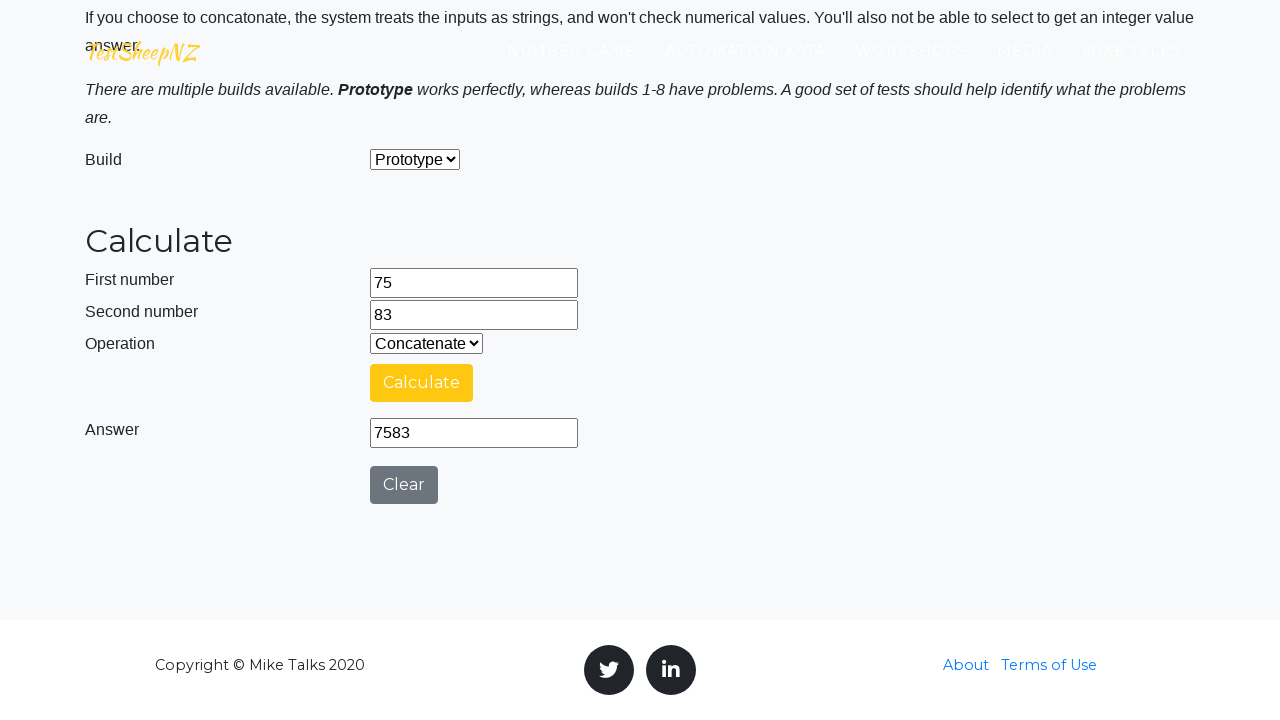

Cleared first number field on #number1Field
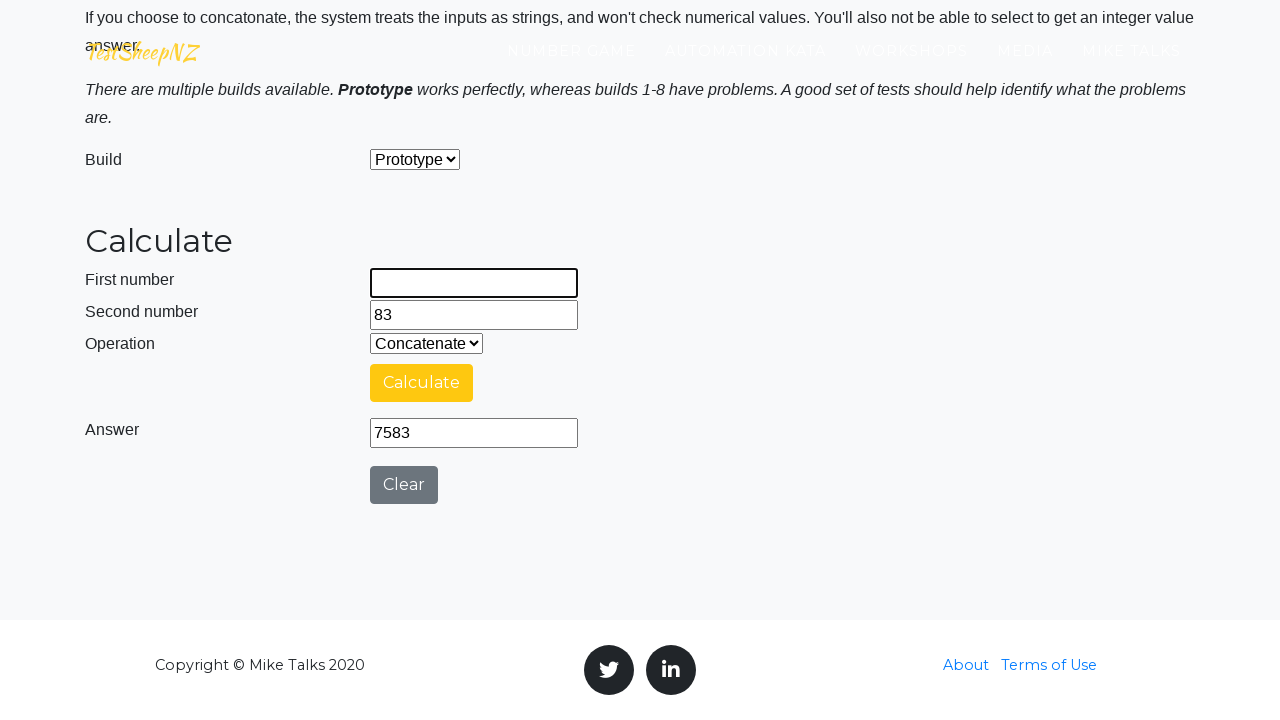

Cleared second number field on #number2Field
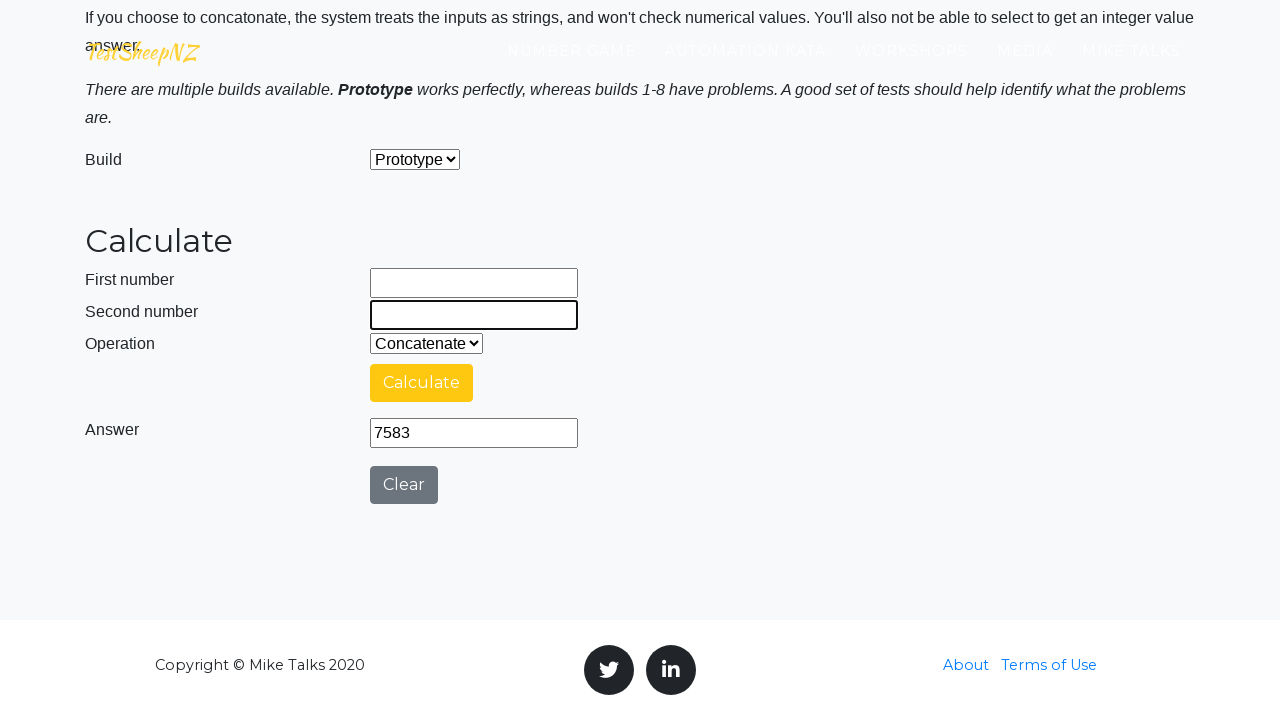

Clicked clear button to reset calculator at (404, 485) on #clearButton
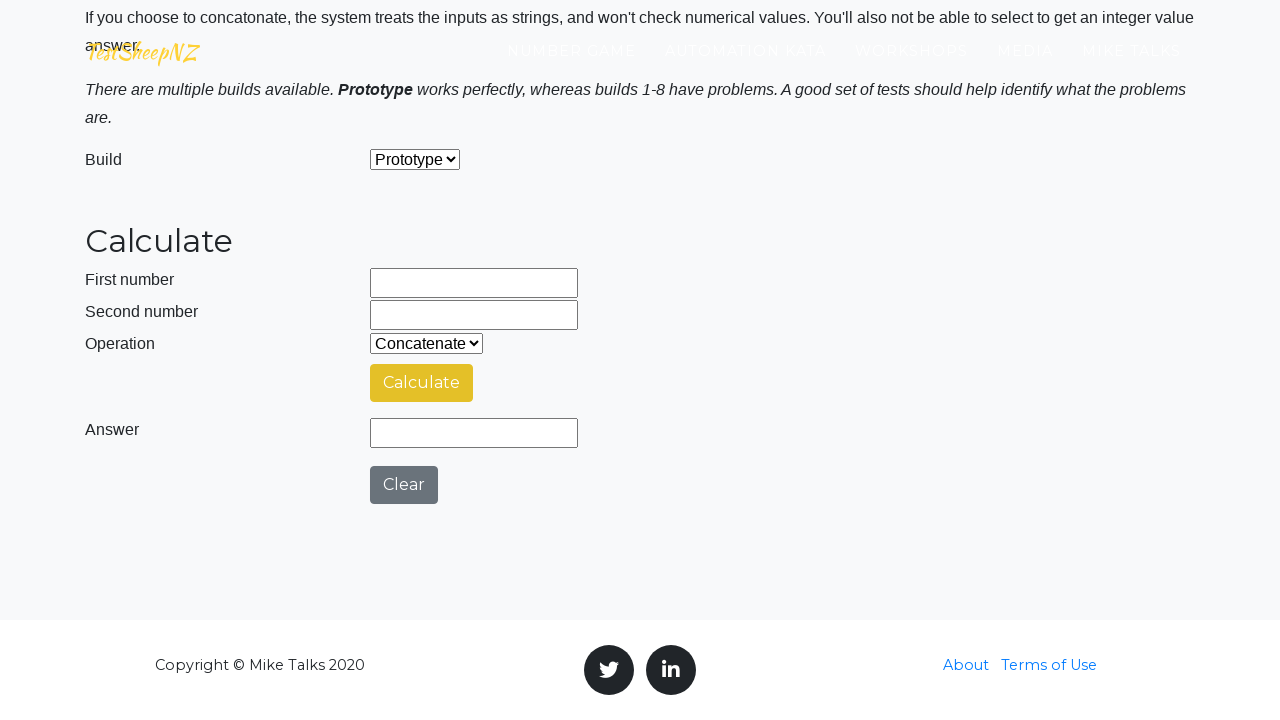

Filled first number field with 75 for addition on #number1Field
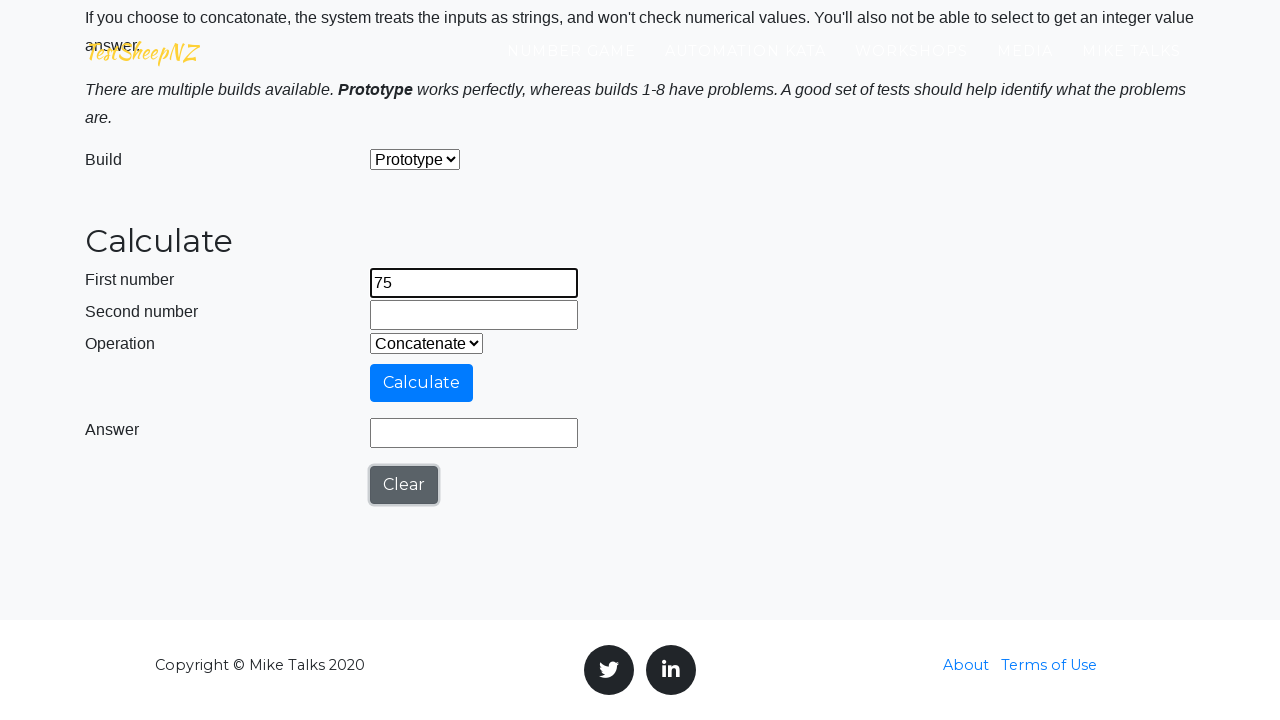

Filled second number field with 56 for addition on #number2Field
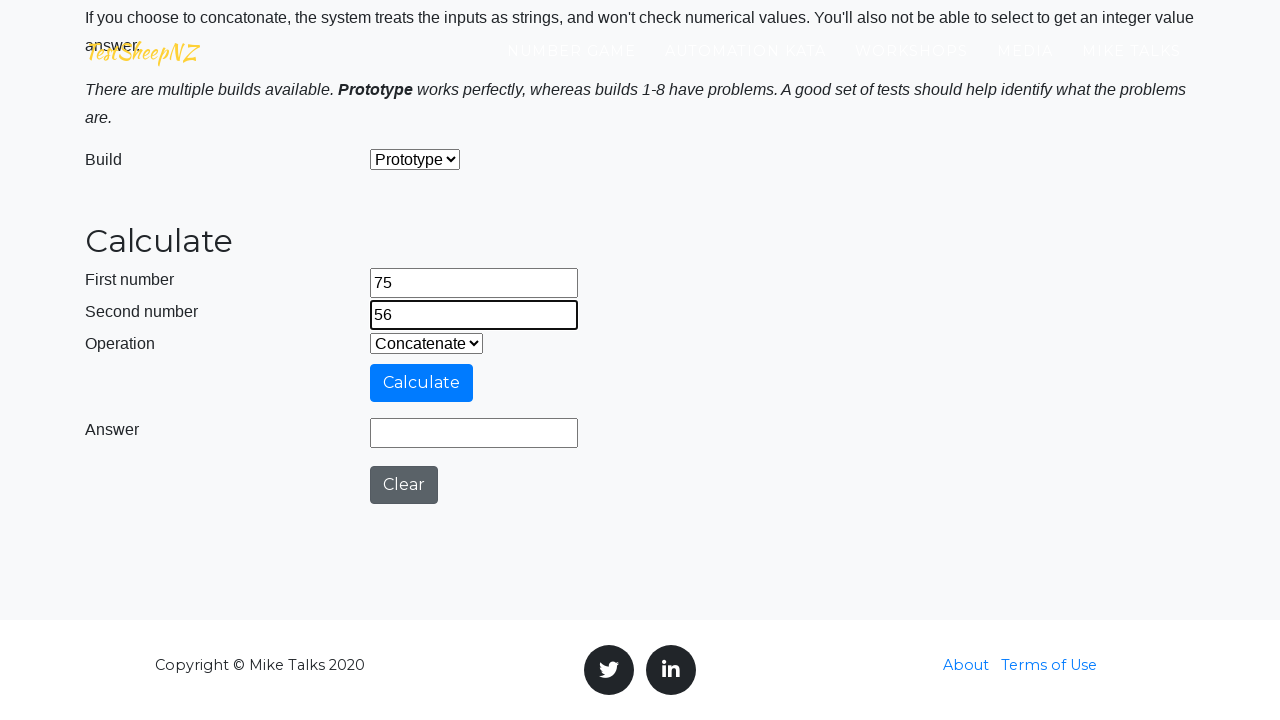

Selected addition operation from dropdown on #selectOperationDropdown
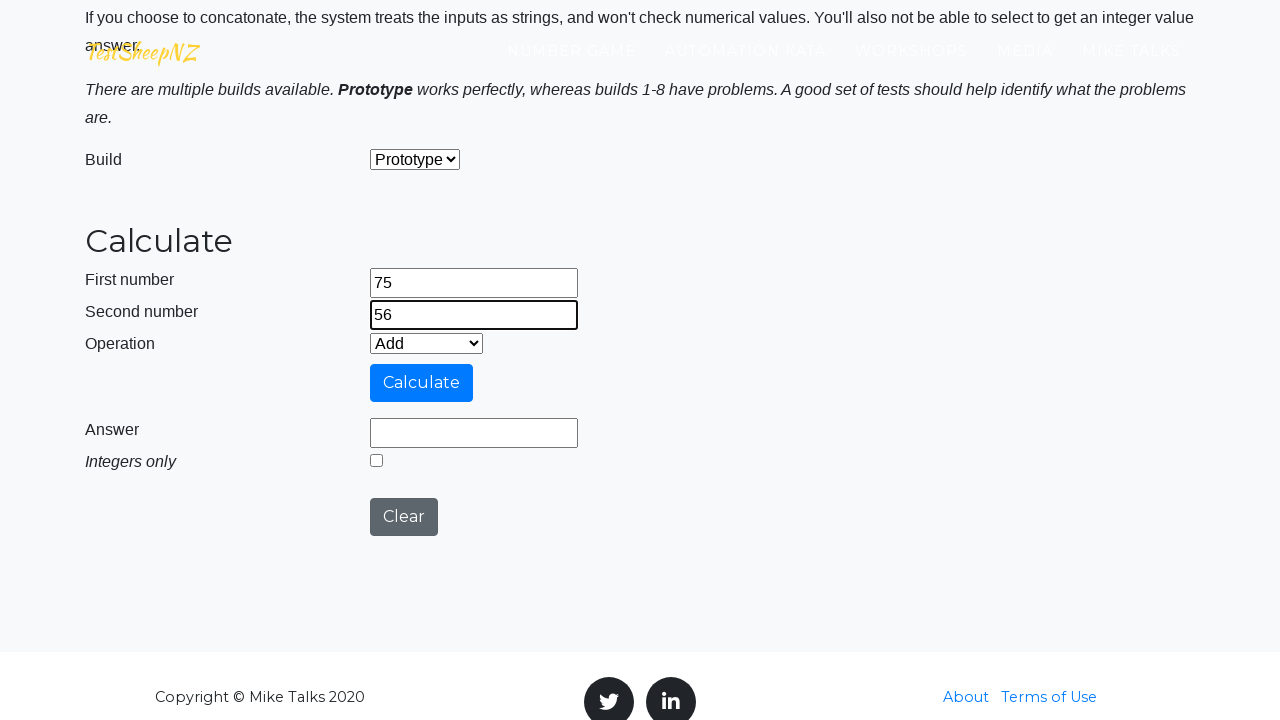

Clicked calculate button for addition at (422, 383) on #calculateButton
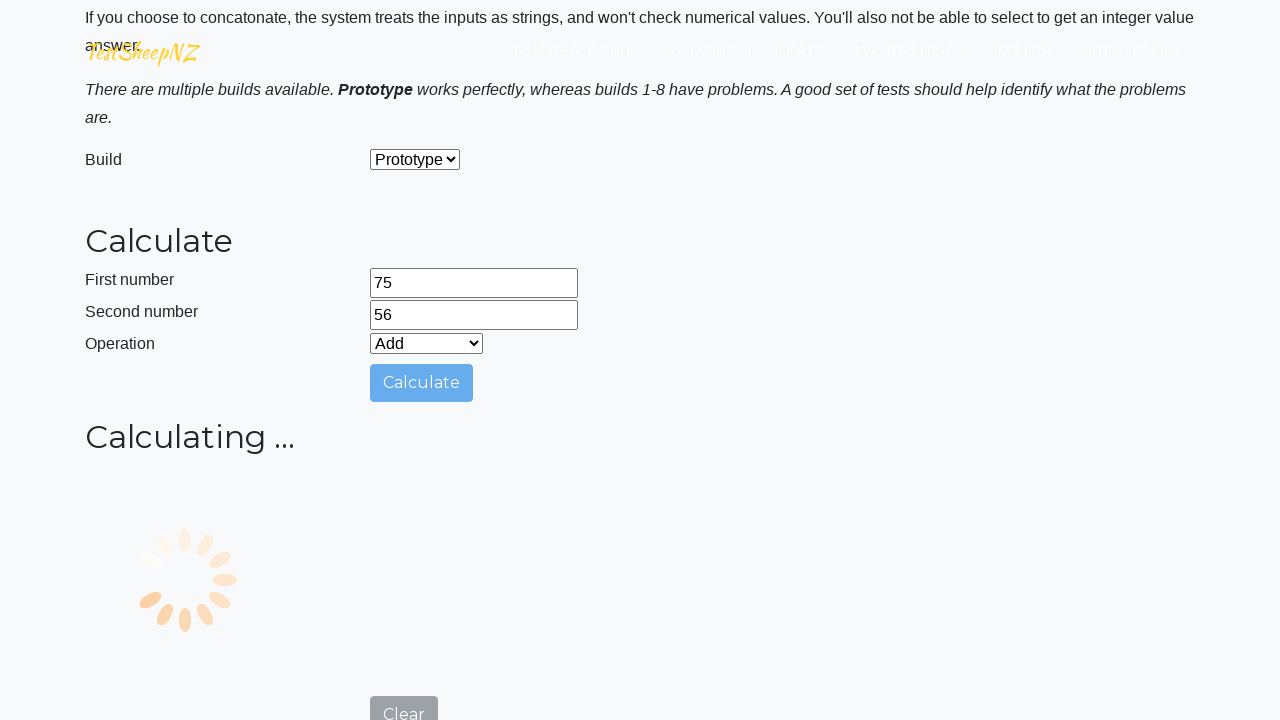

Waited for answer field to appear
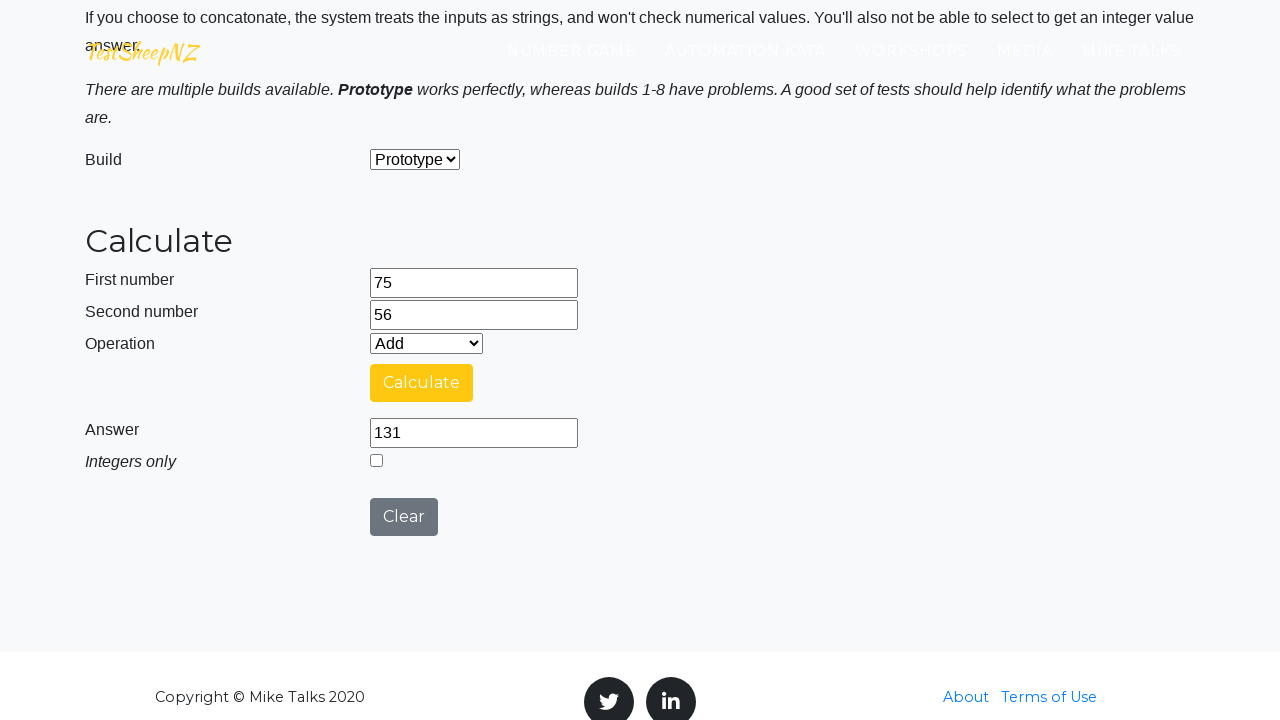

Cleared first number field on #number1Field
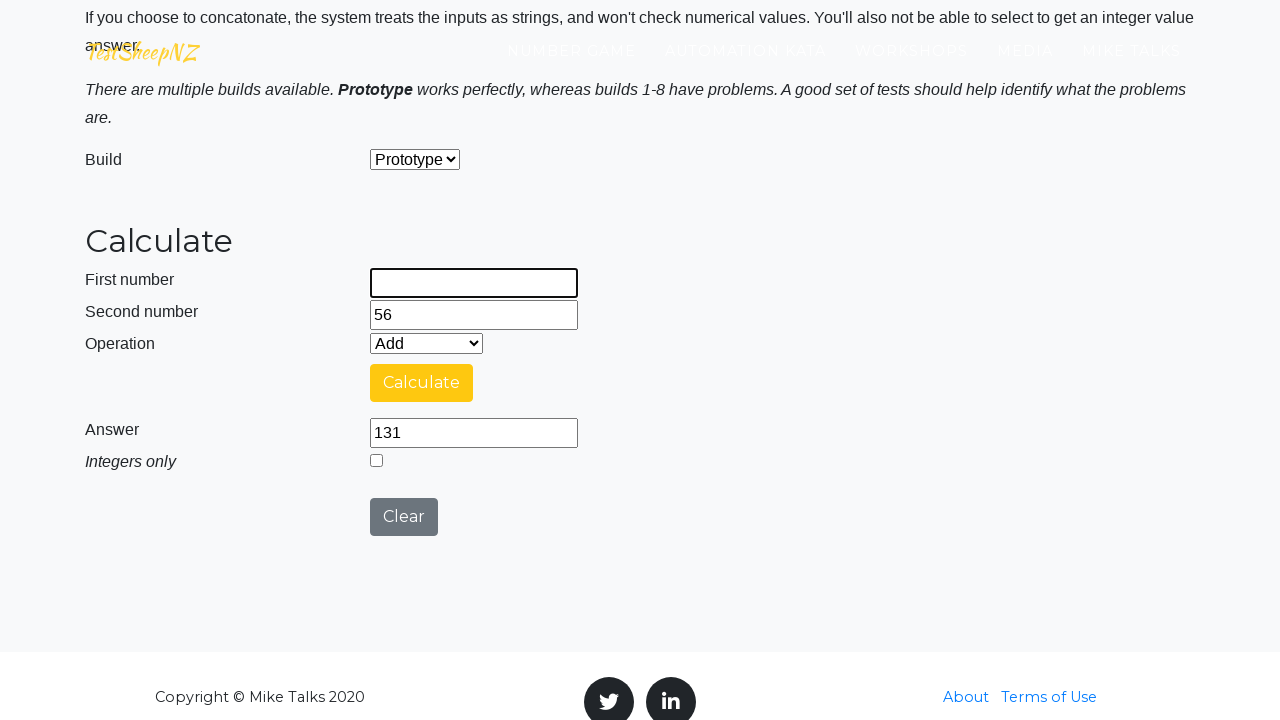

Cleared second number field on #number2Field
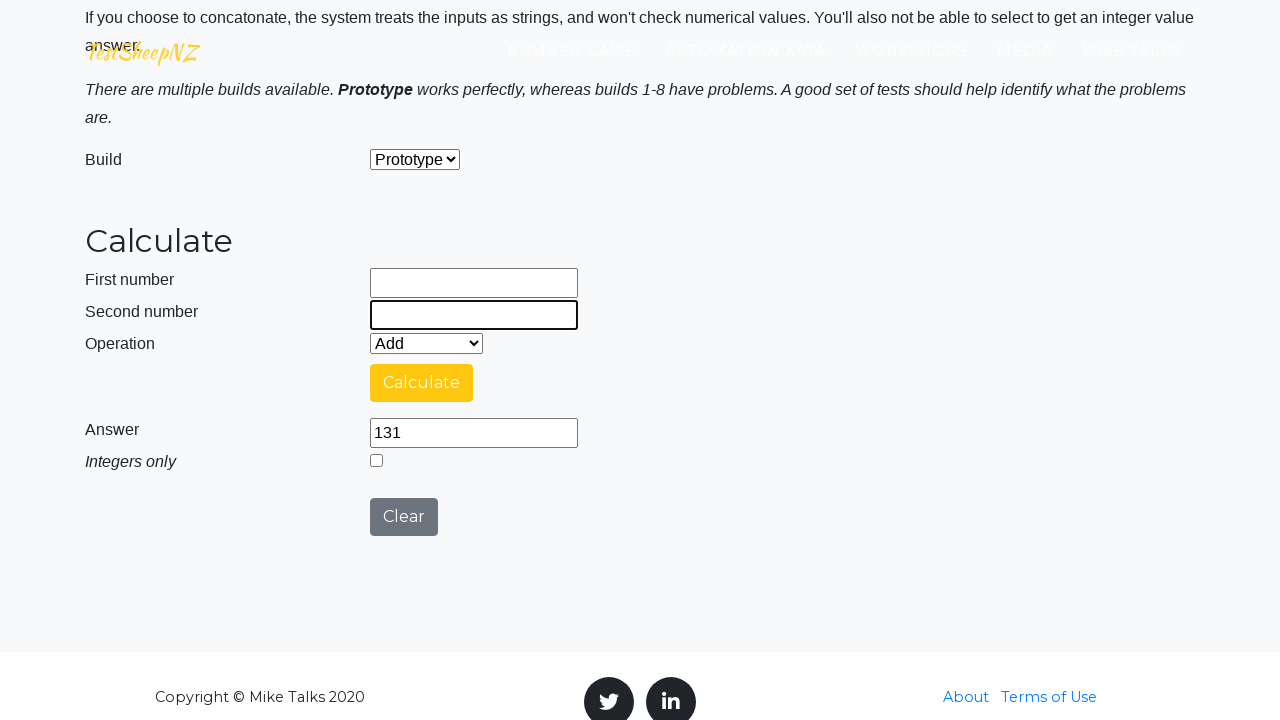

Clicked clear button to reset calculator at (404, 517) on #clearButton
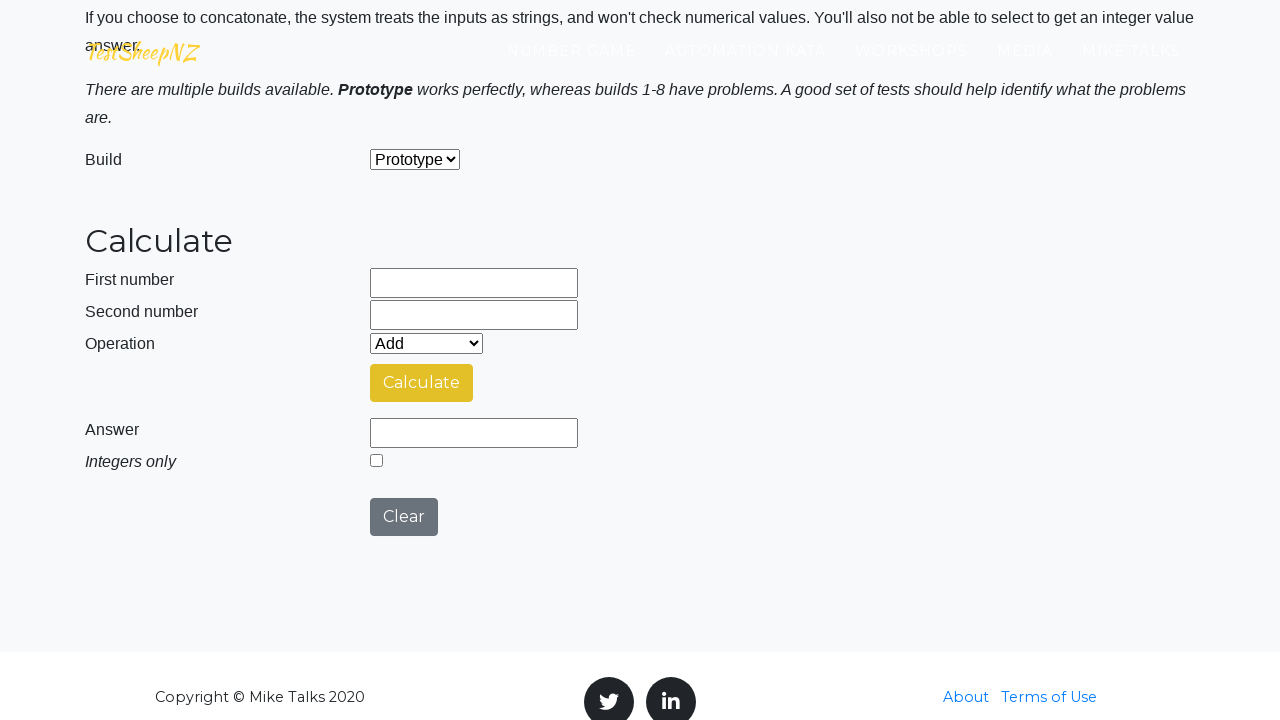

Filled first number field with 78 for subtraction on #number1Field
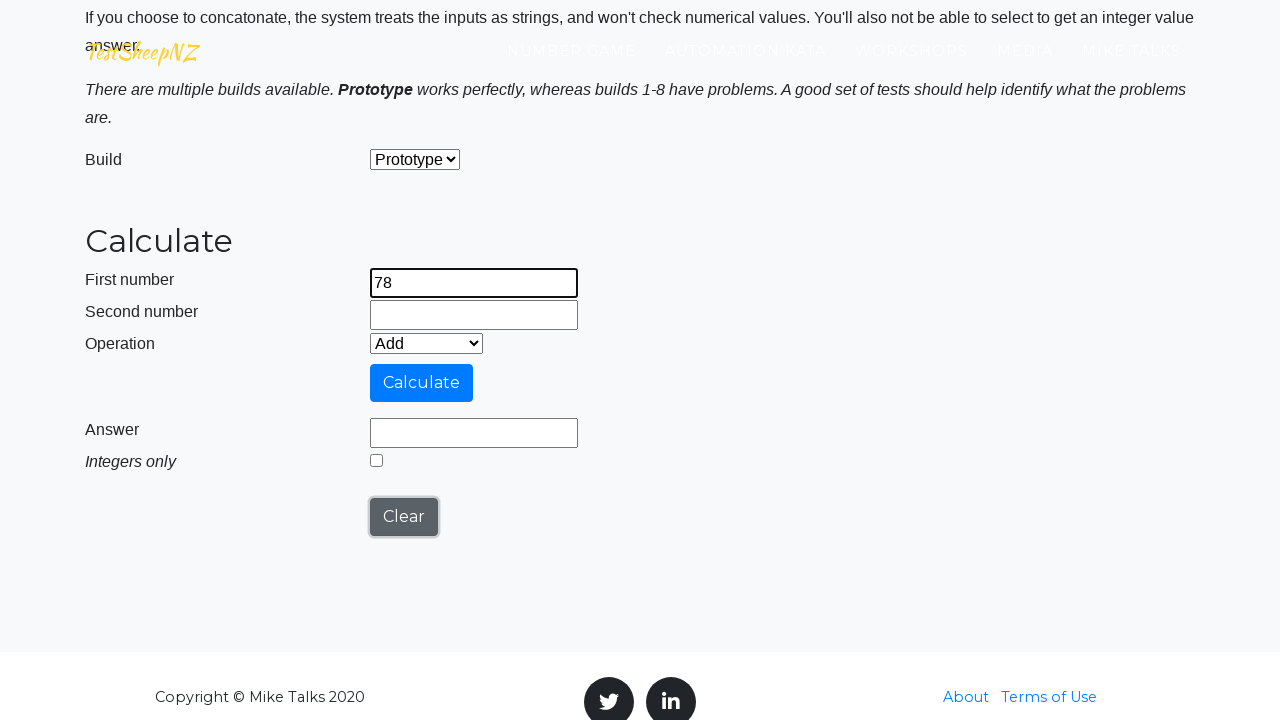

Filled second number field with 88 for subtraction on #number2Field
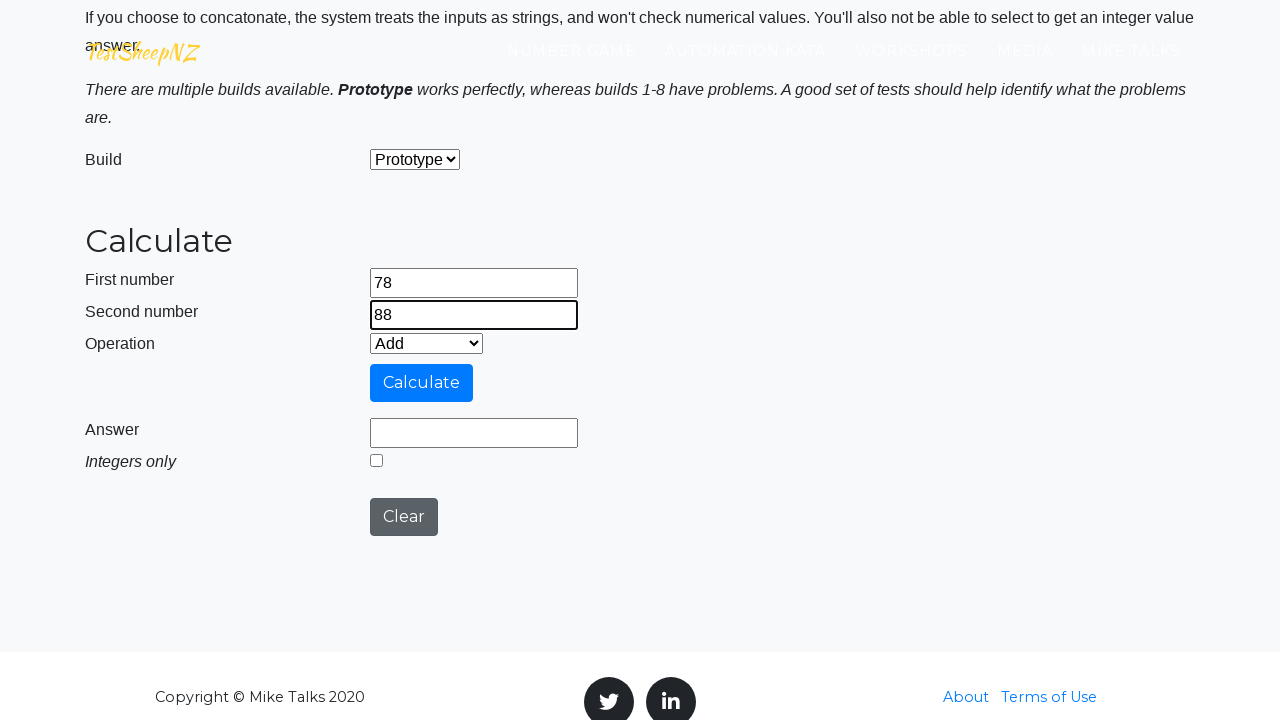

Selected subtraction operation from dropdown on #selectOperationDropdown
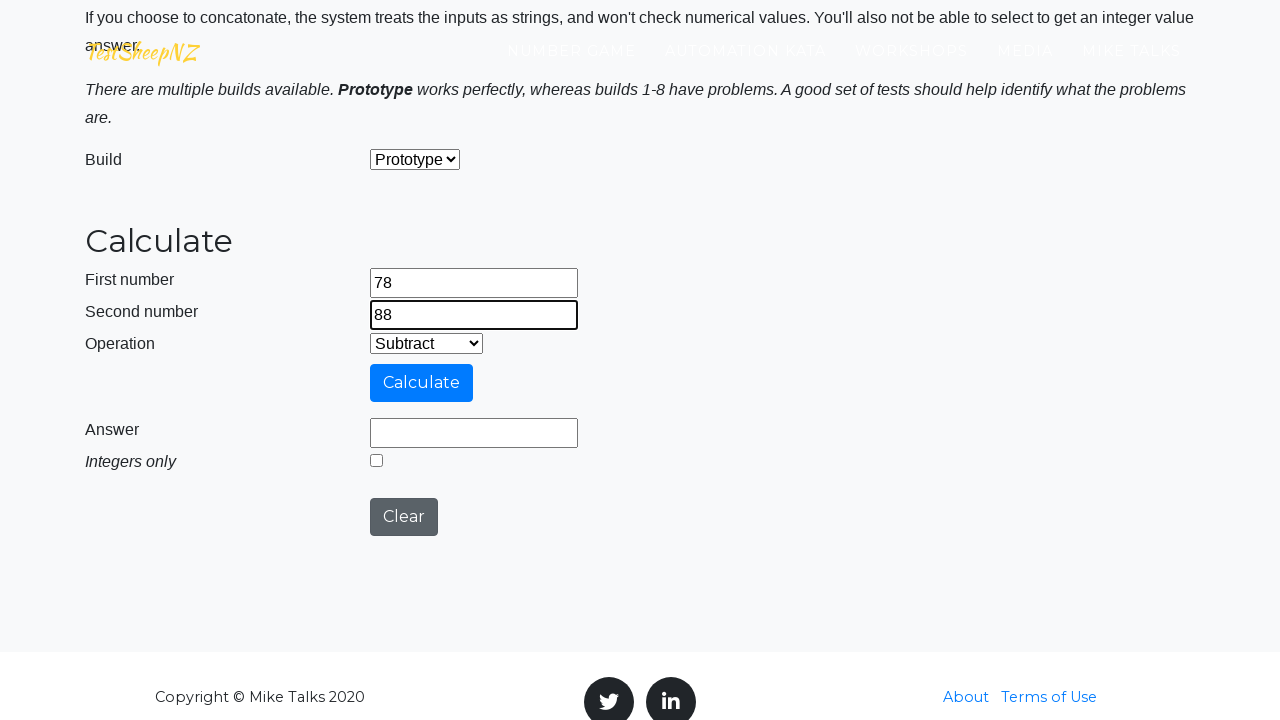

Clicked calculate button for subtraction at (422, 383) on #calculateButton
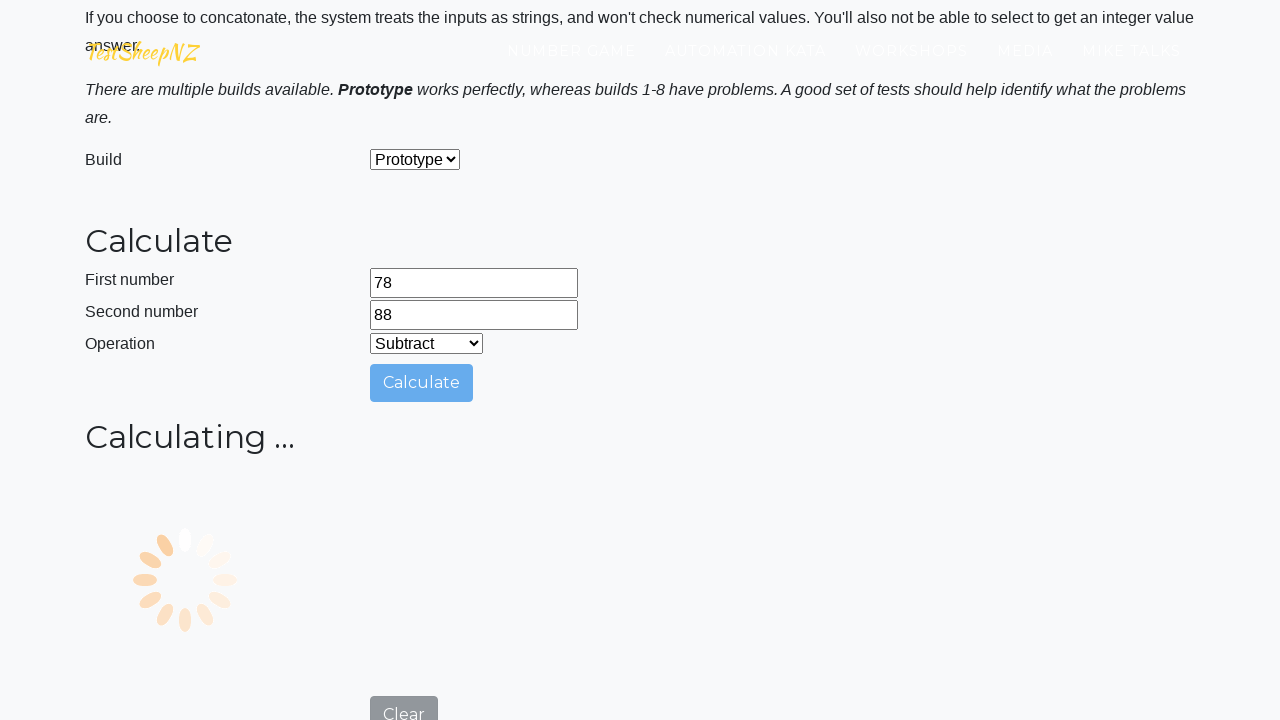

Waited for answer field to appear
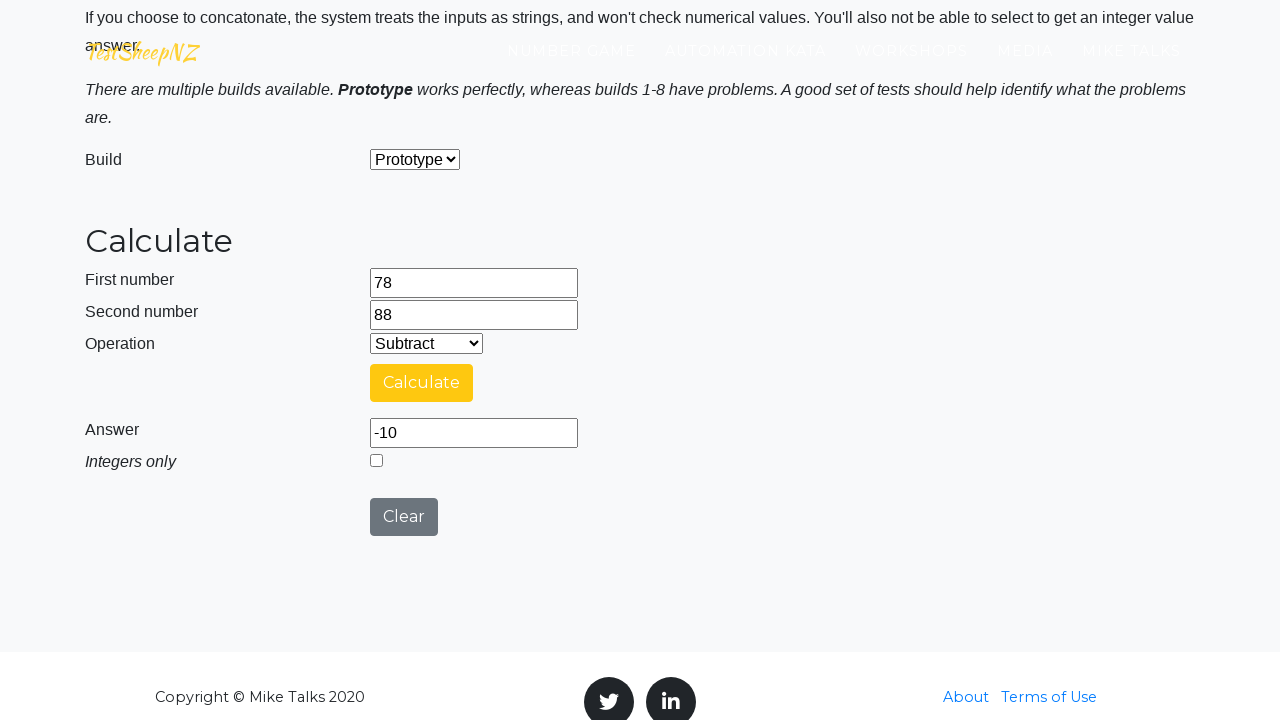

Cleared first number field on #number1Field
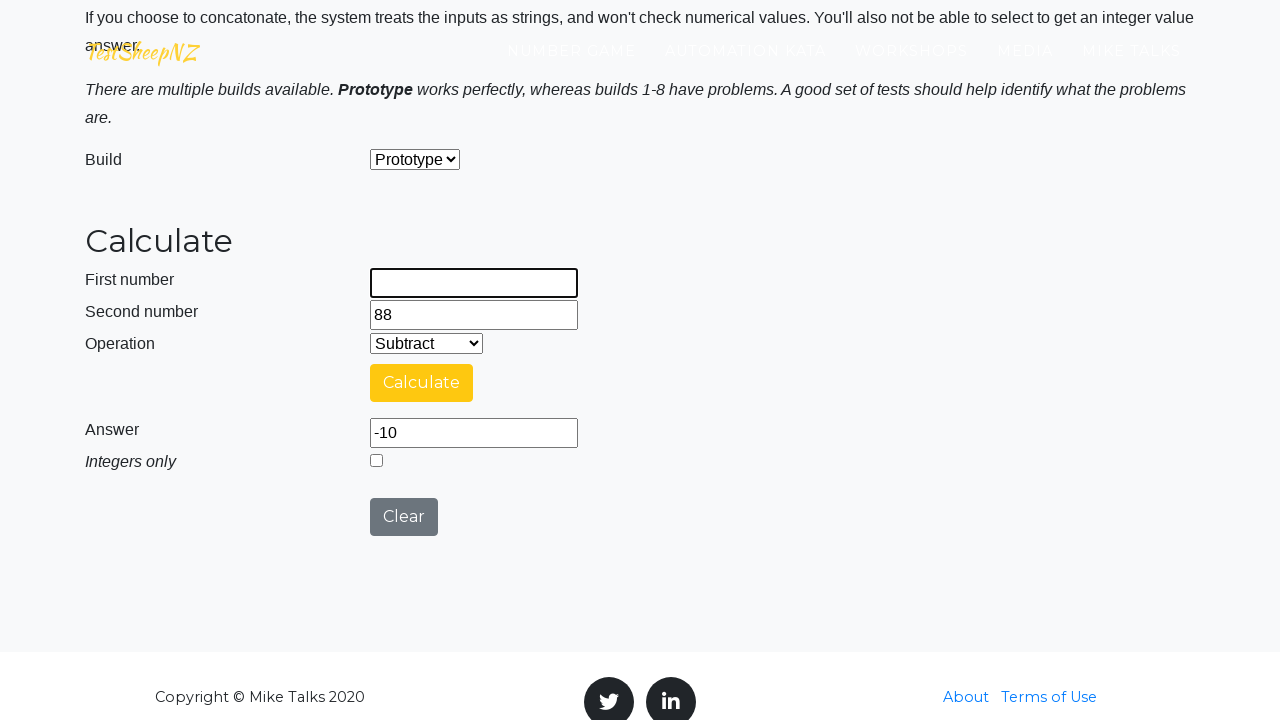

Cleared second number field on #number2Field
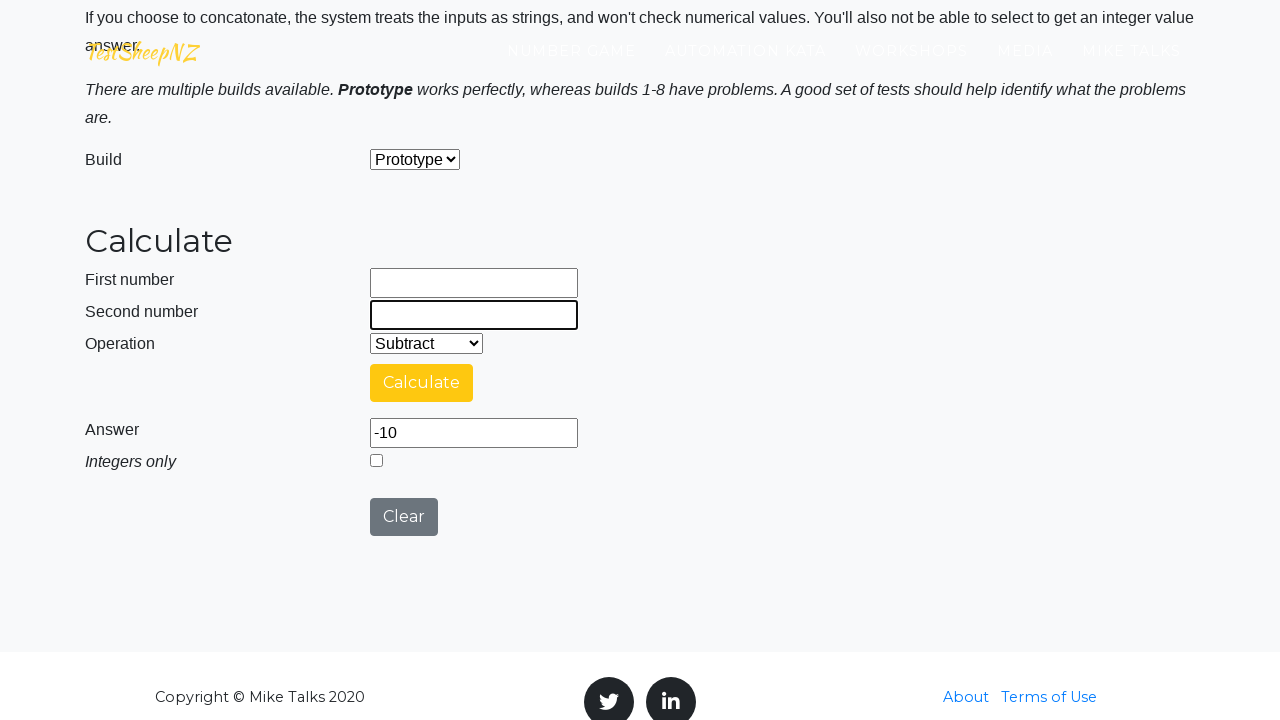

Clicked clear button to reset calculator at (404, 517) on #clearButton
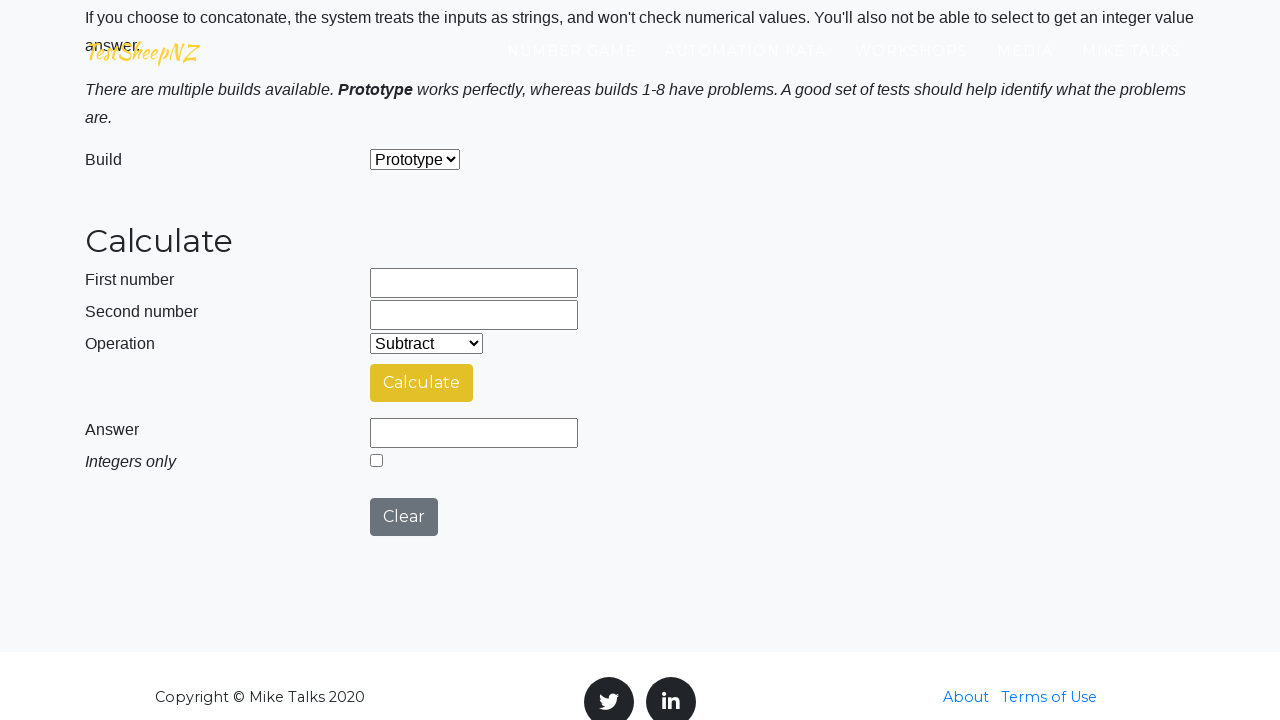

Filled first number field with 26 for multiplication on #number1Field
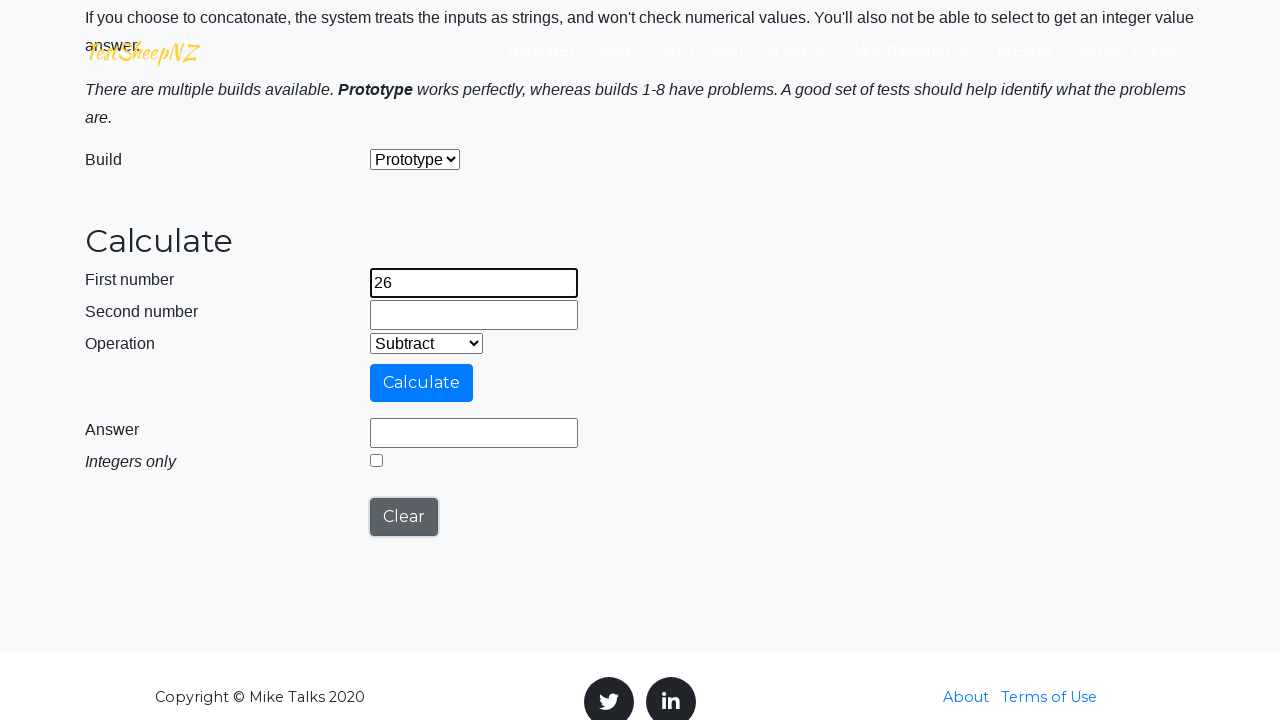

Filled second number field with 74 for multiplication on #number2Field
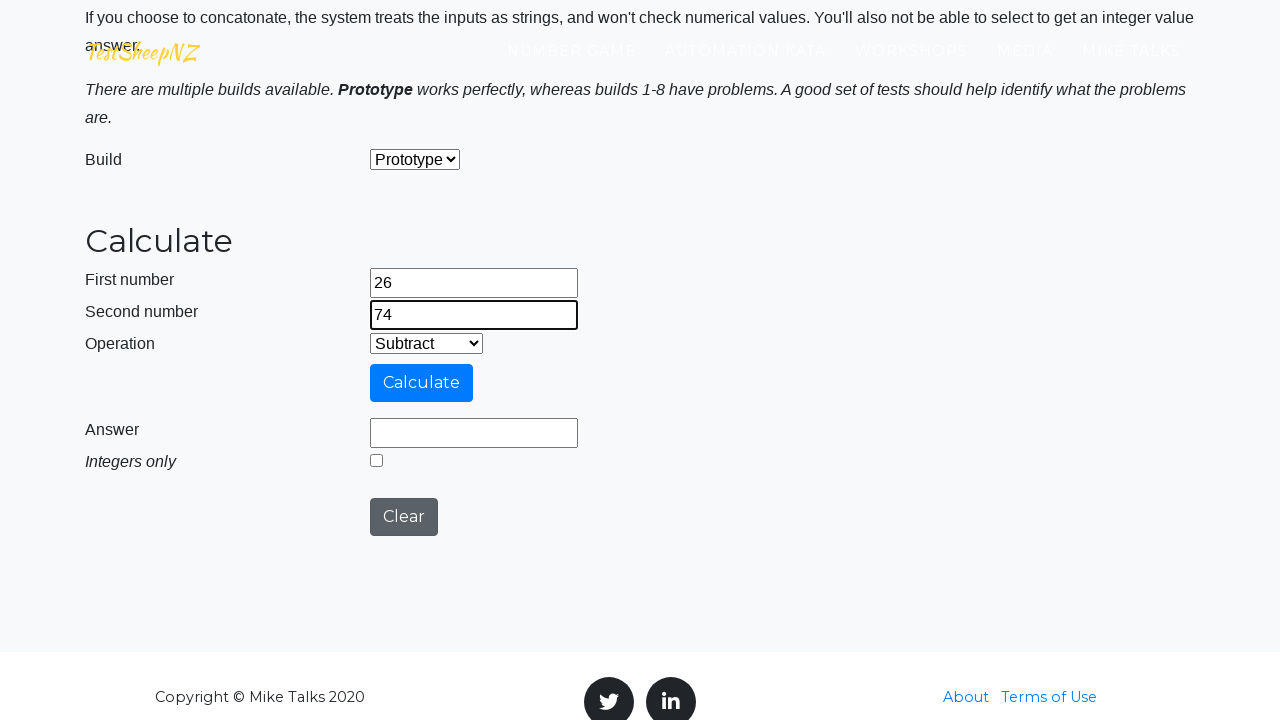

Selected multiplication operation from dropdown on #selectOperationDropdown
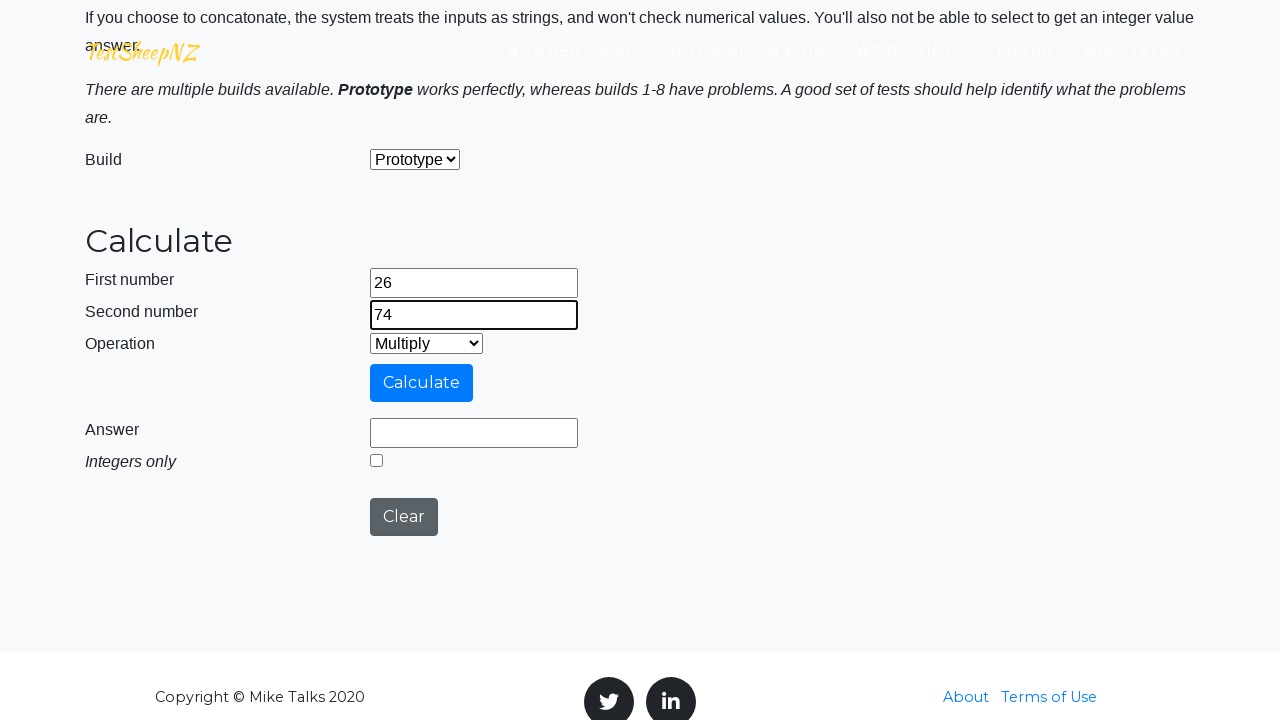

Clicked calculate button for multiplication at (422, 383) on #calculateButton
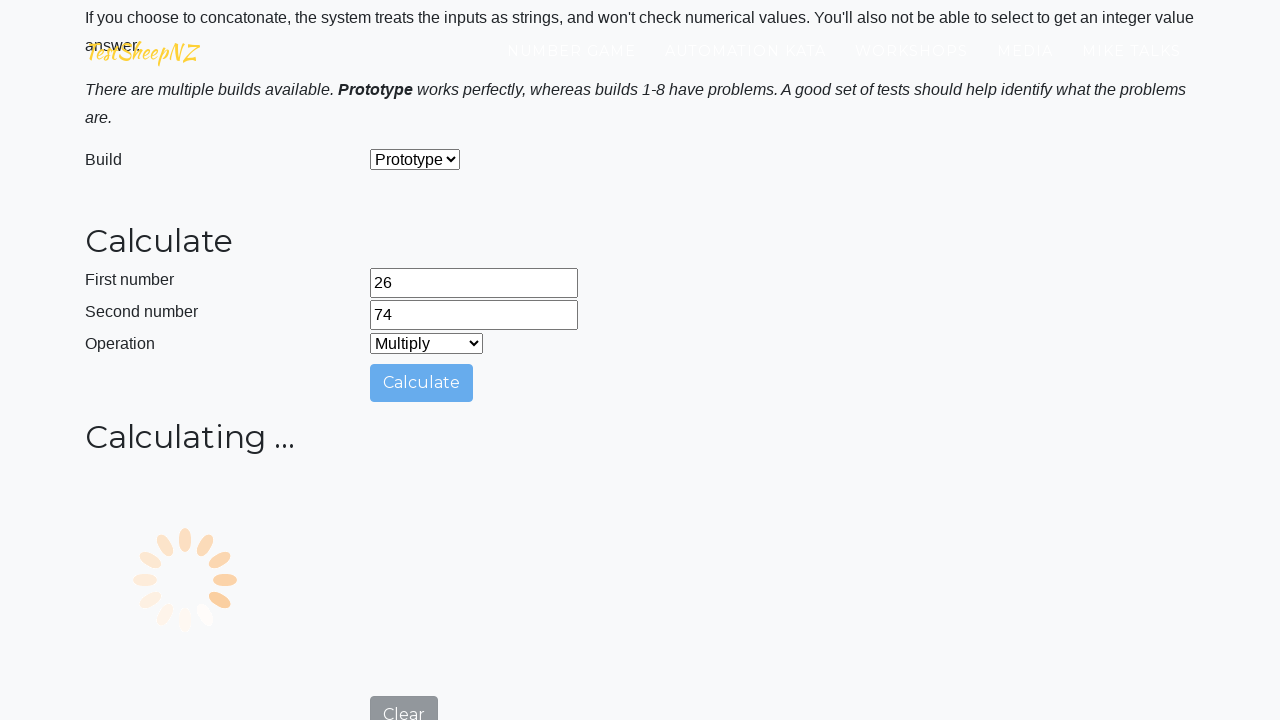

Waited for answer field to appear
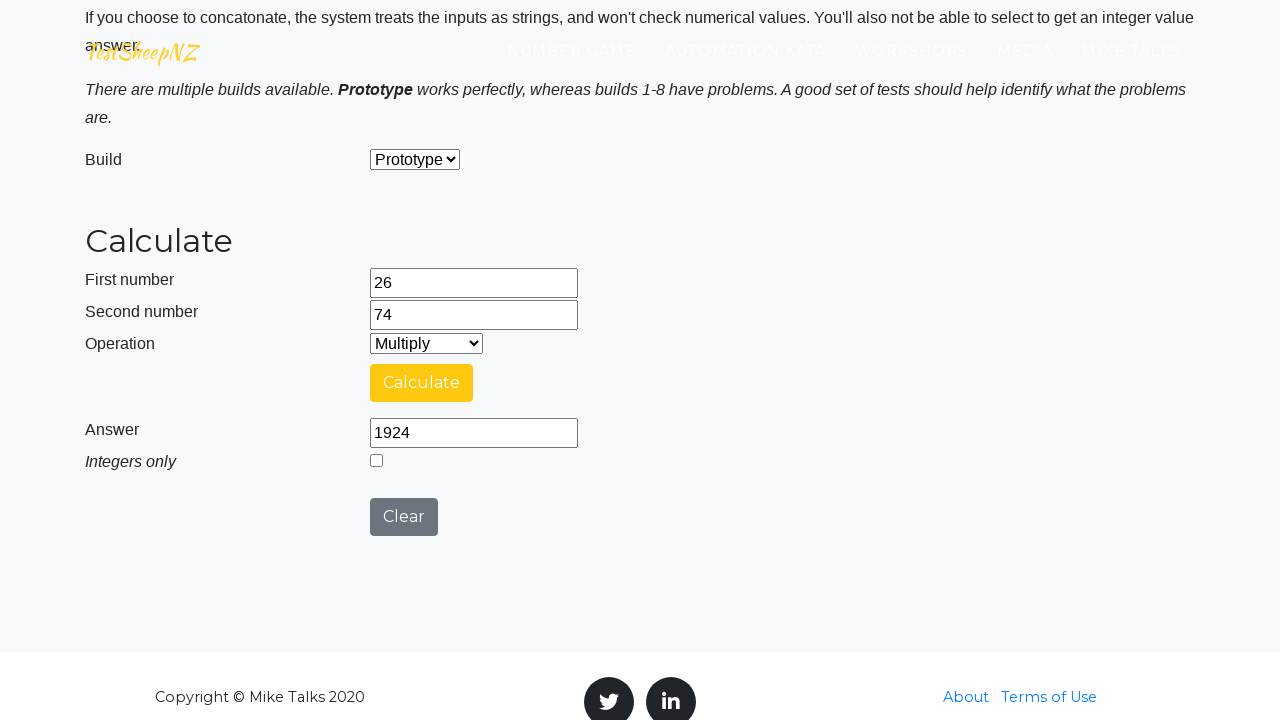

Cleared first number field on #number1Field
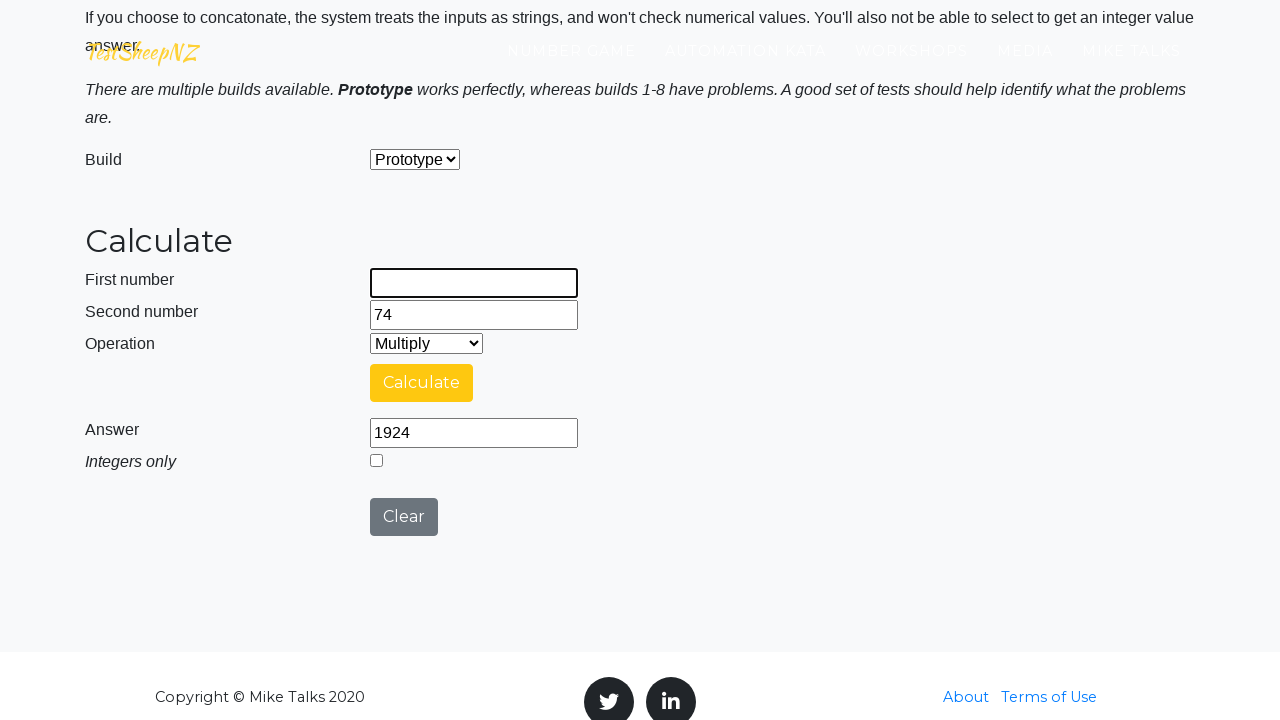

Cleared second number field on #number2Field
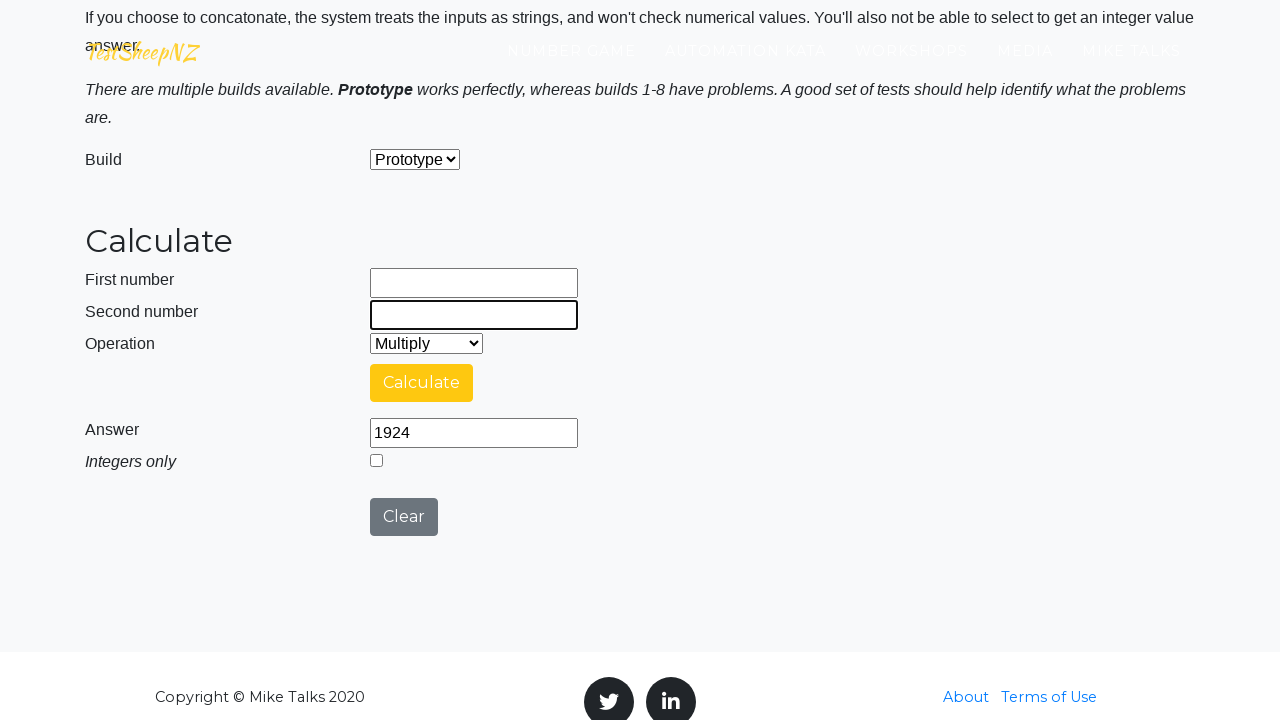

Clicked clear button to reset calculator at (404, 517) on #clearButton
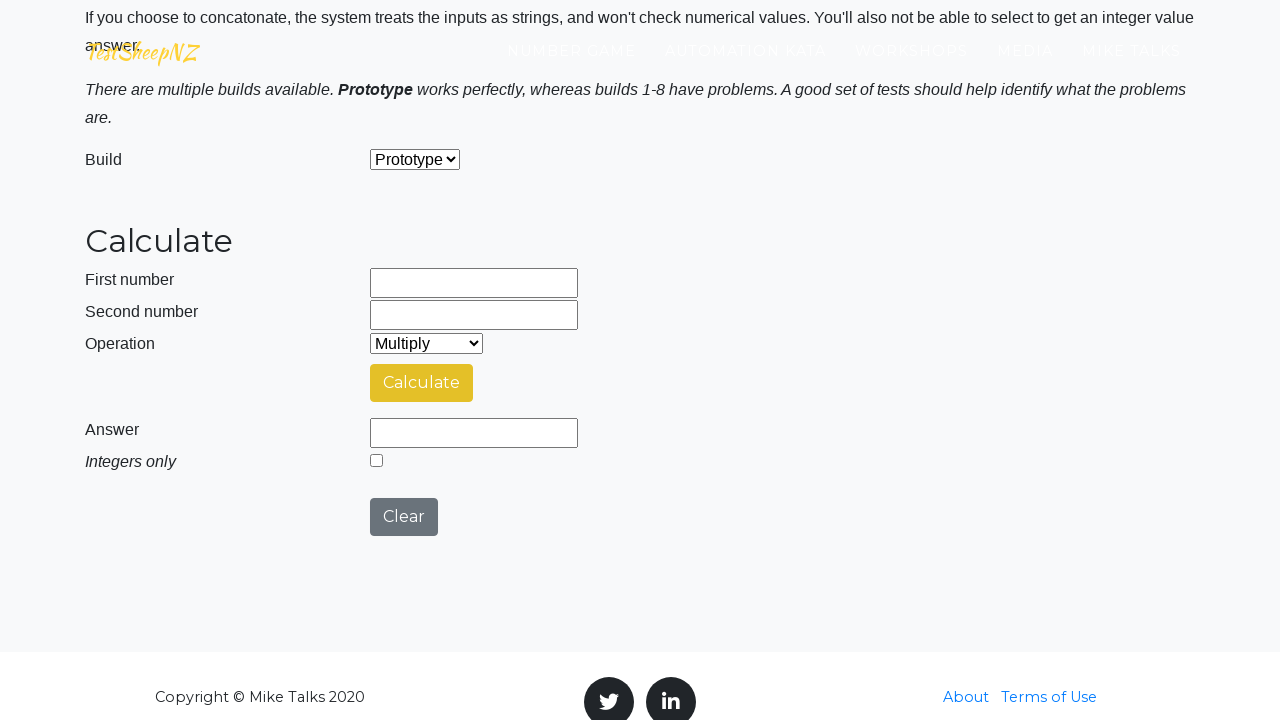

Filled first number field with 15 for division on #number1Field
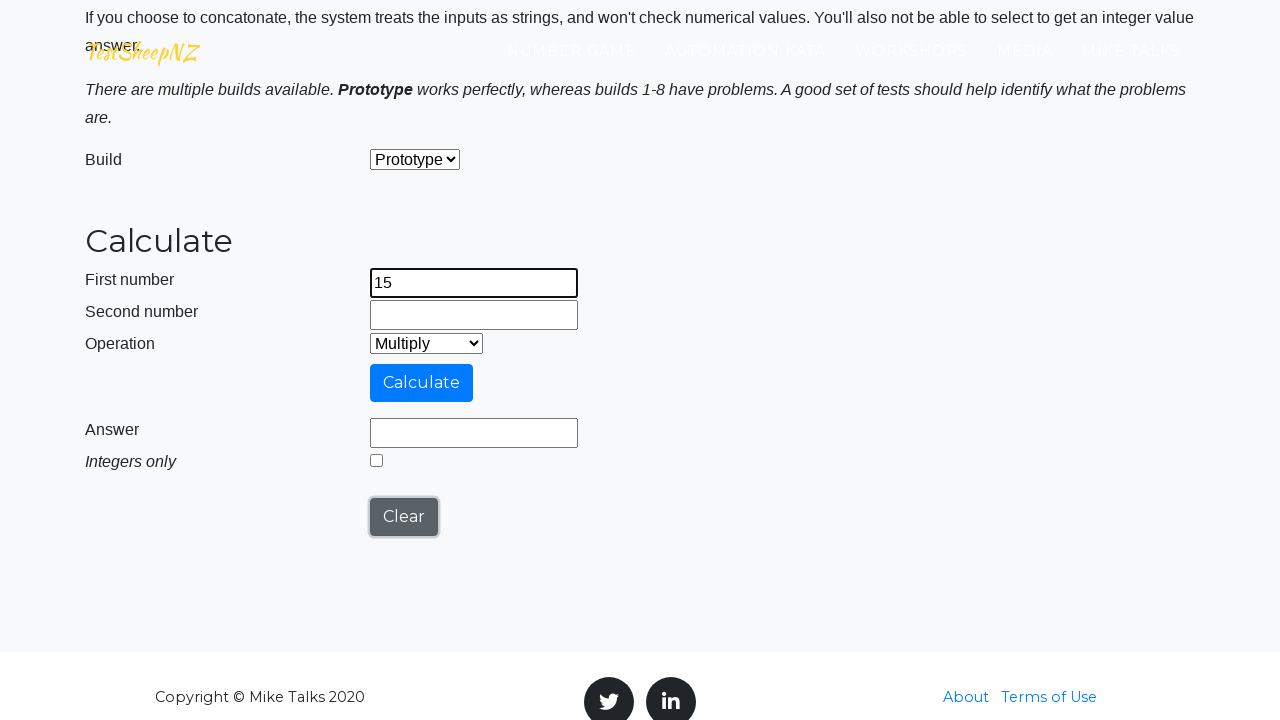

Filled second number field with 84 for division on #number2Field
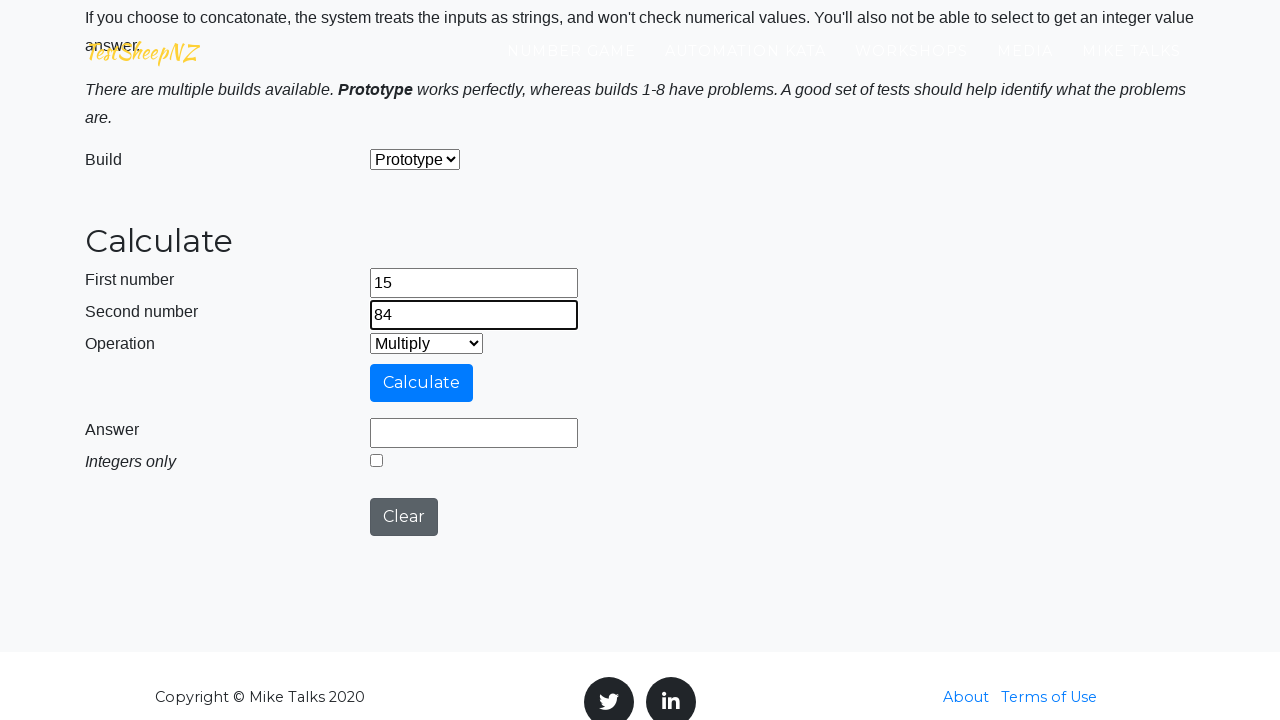

Selected division operation from dropdown on #selectOperationDropdown
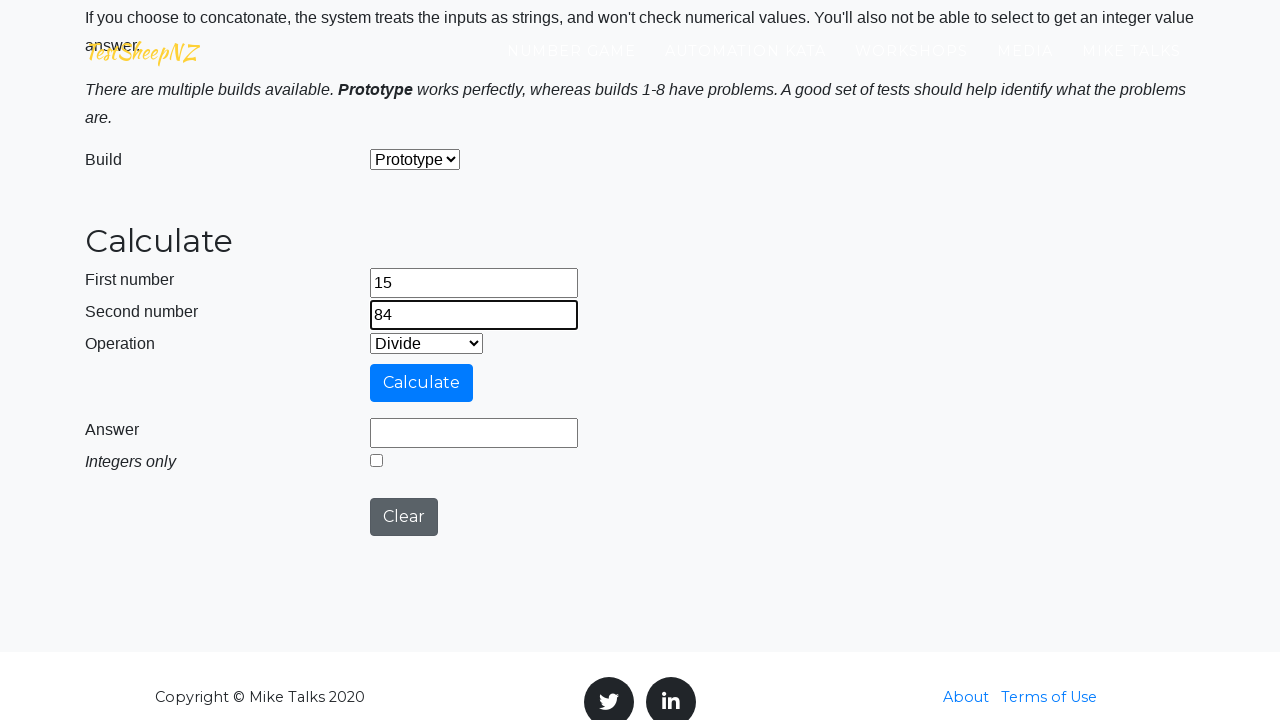

Clicked calculate button for division at (422, 383) on #calculateButton
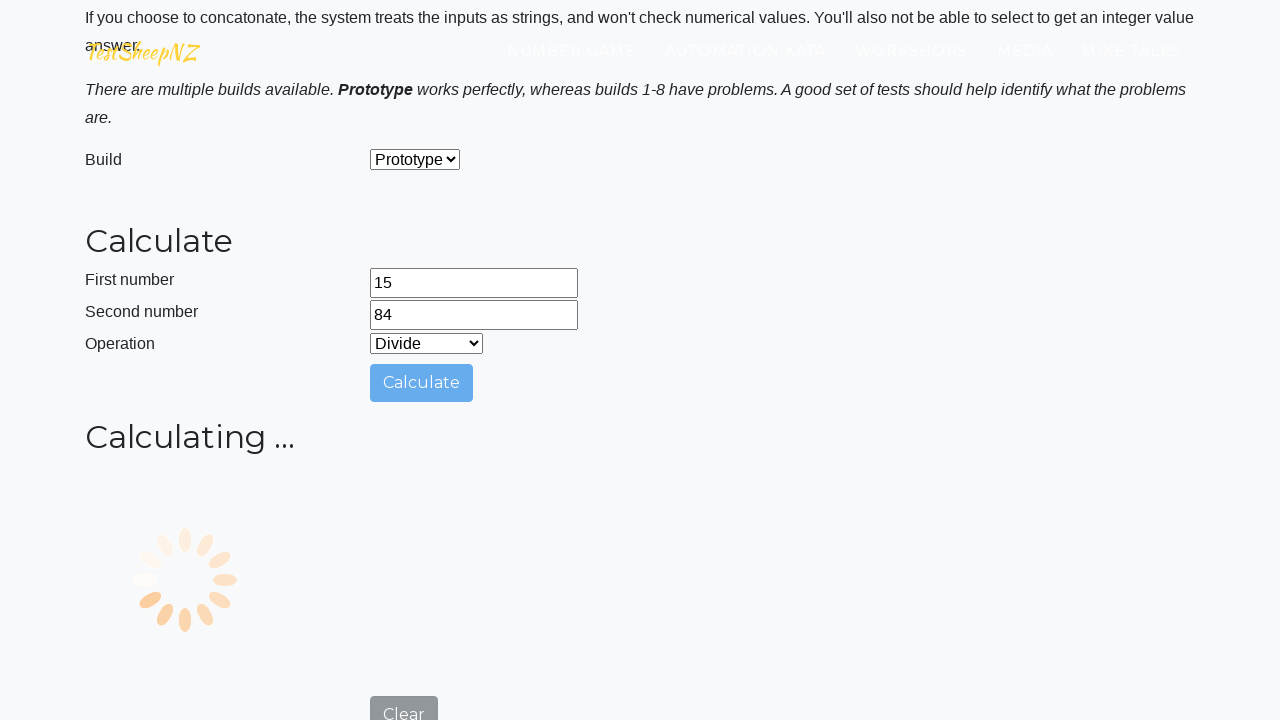

Waited for answer field to appear
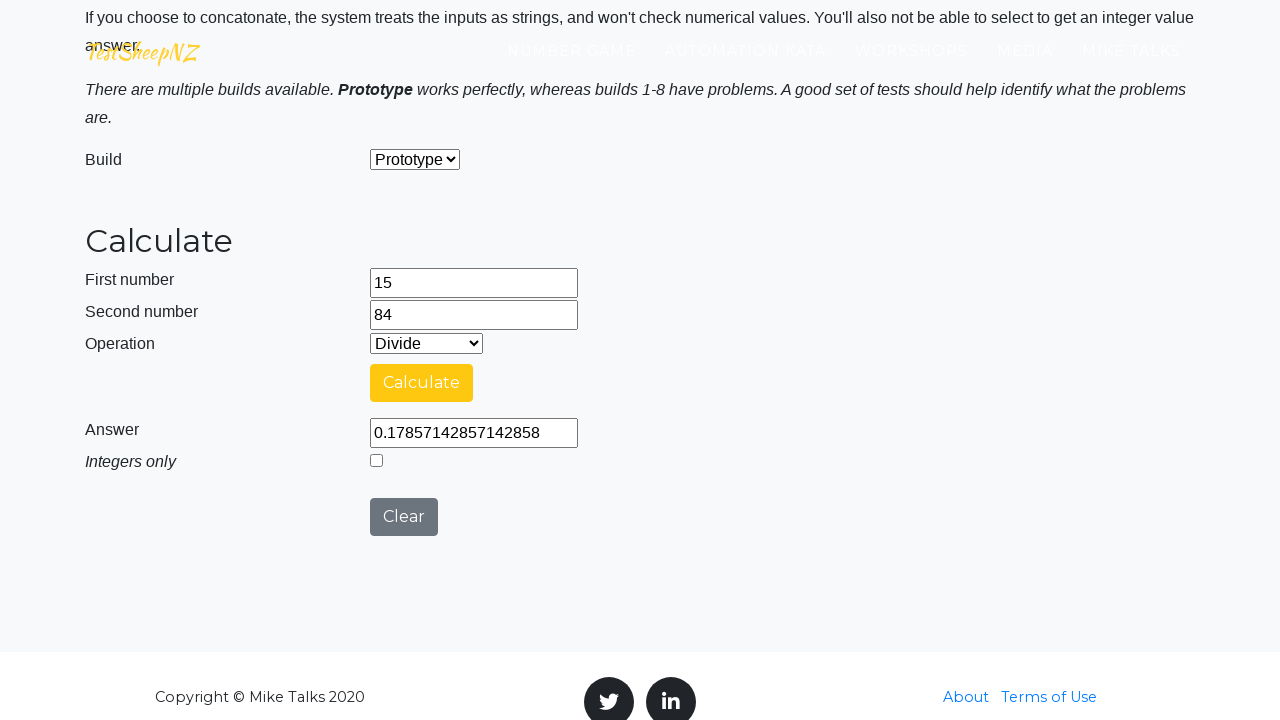

Cleared first number field on #number1Field
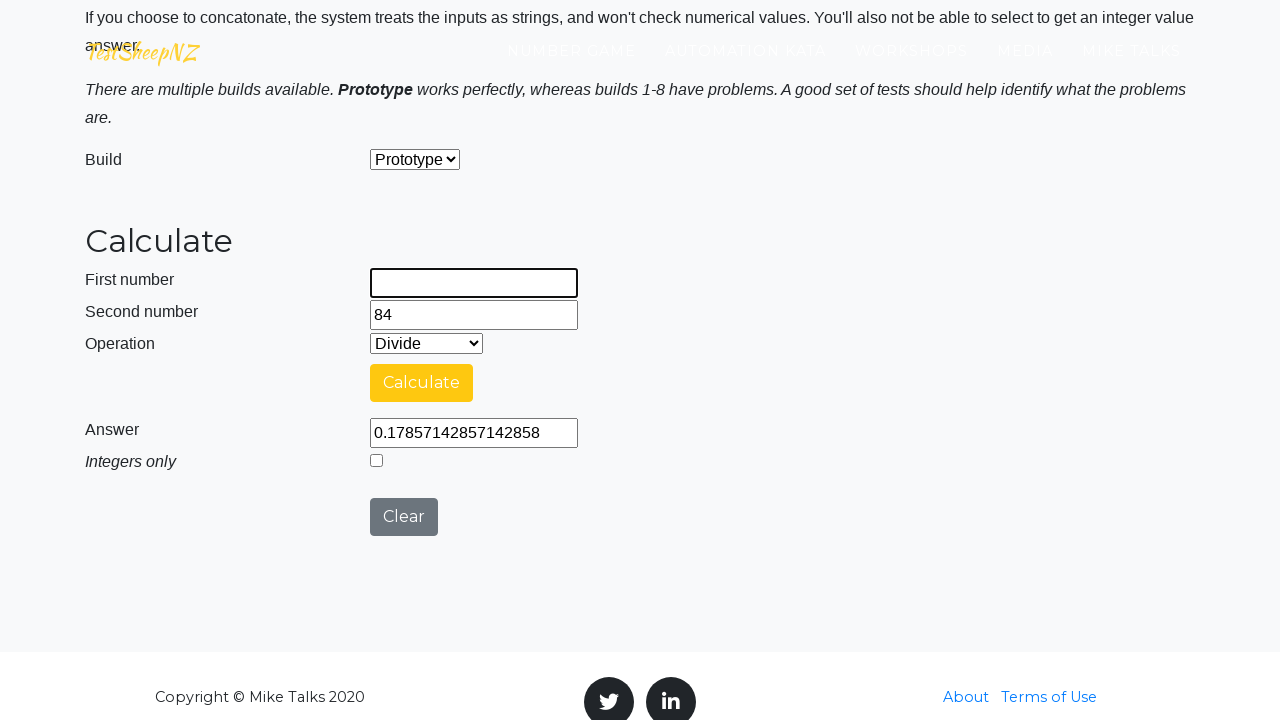

Cleared second number field on #number2Field
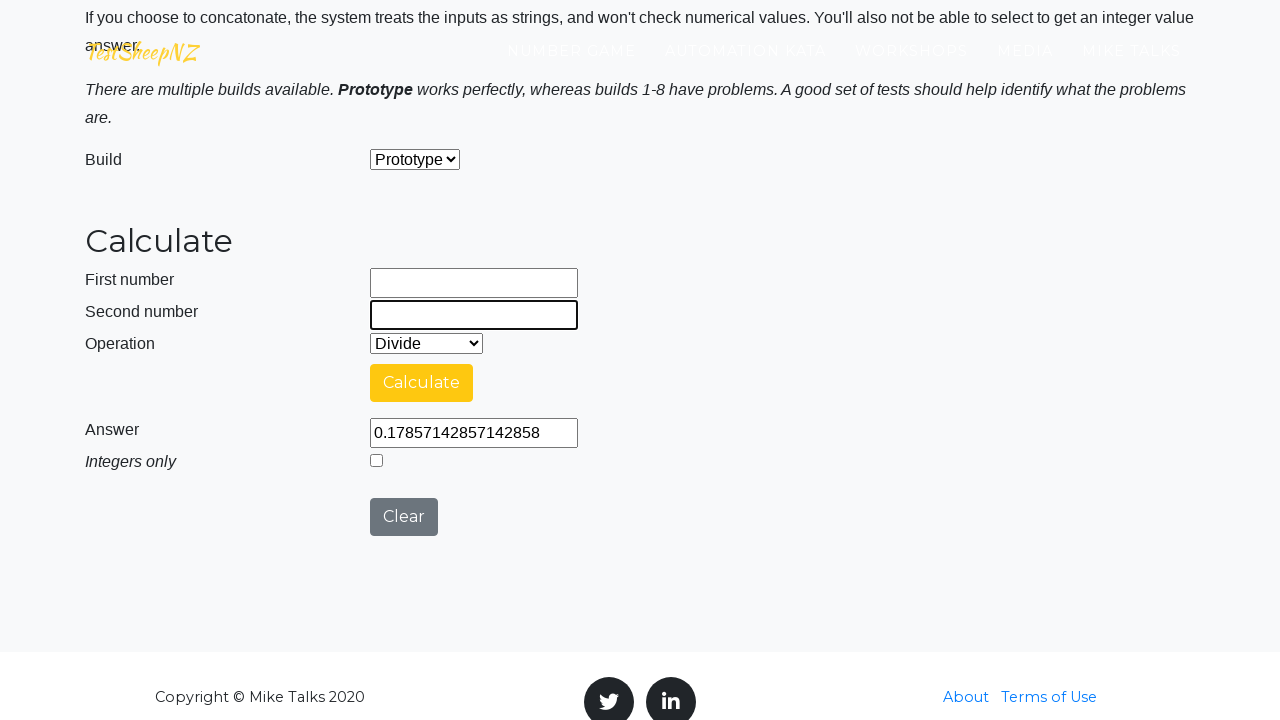

Clicked clear button to reset calculator at (404, 517) on #clearButton
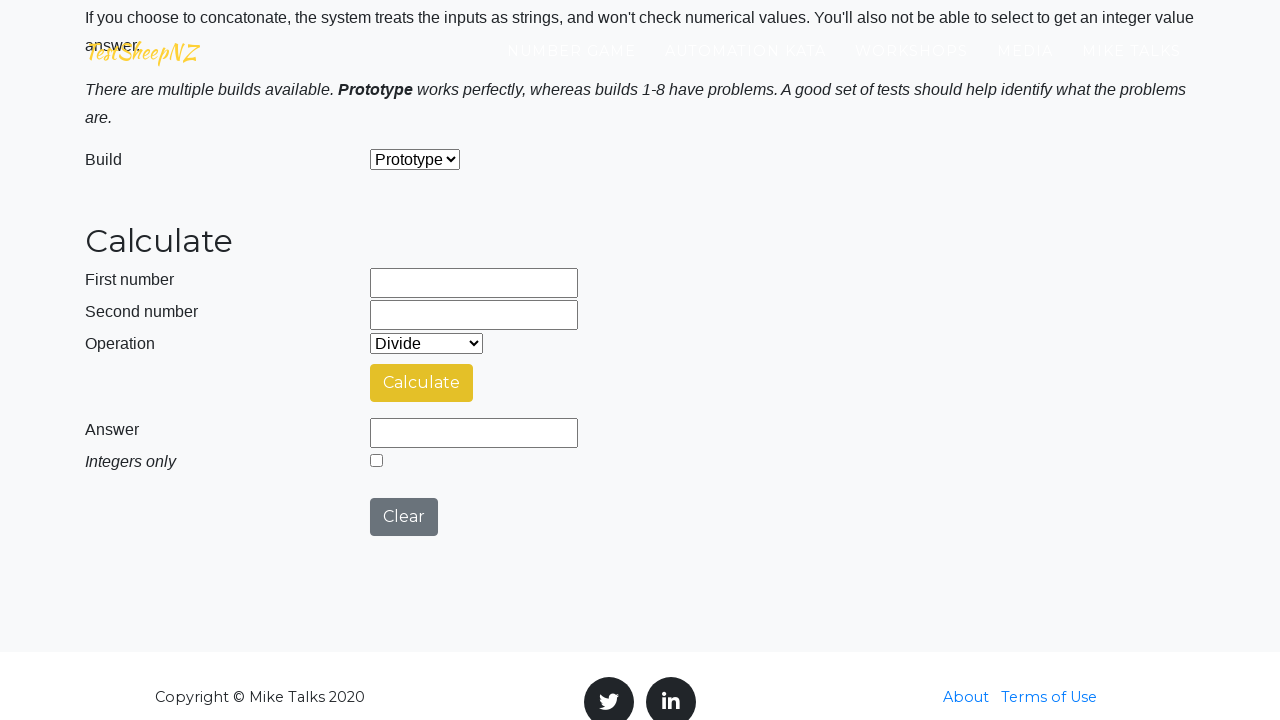

Filled first number field with 34 for concatenation on #number1Field
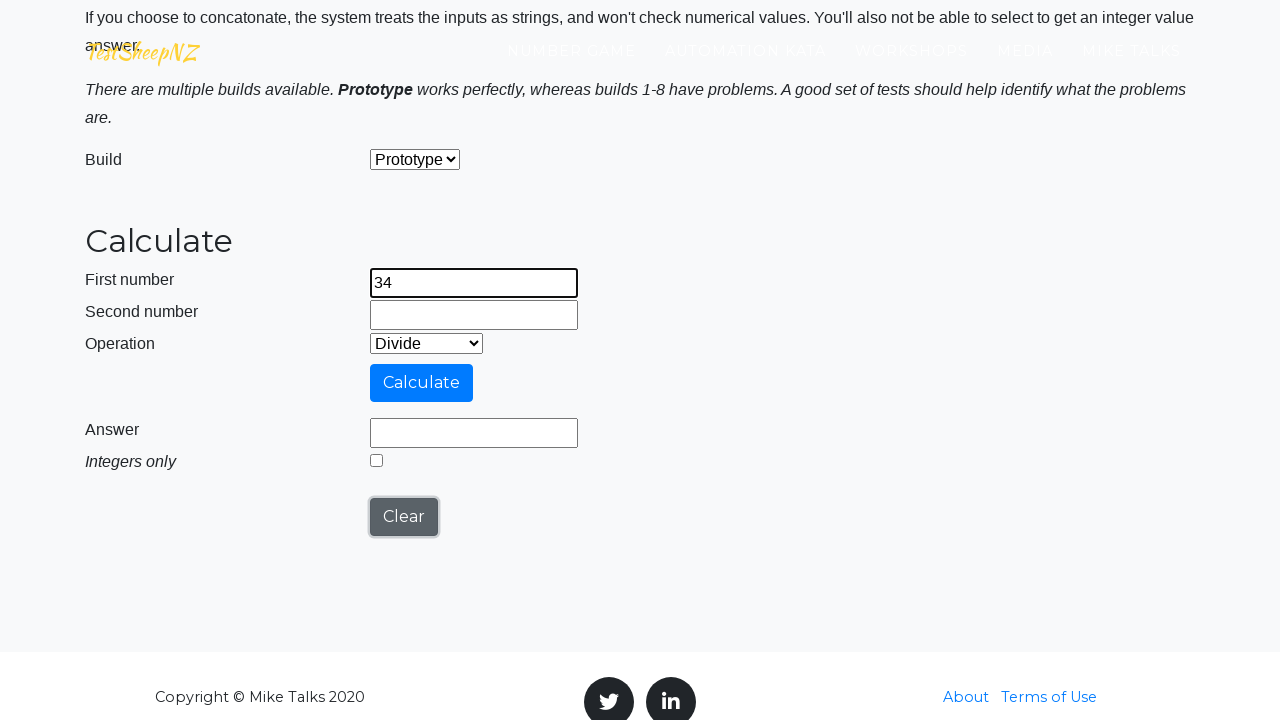

Filled second number field with 16 for concatenation on #number2Field
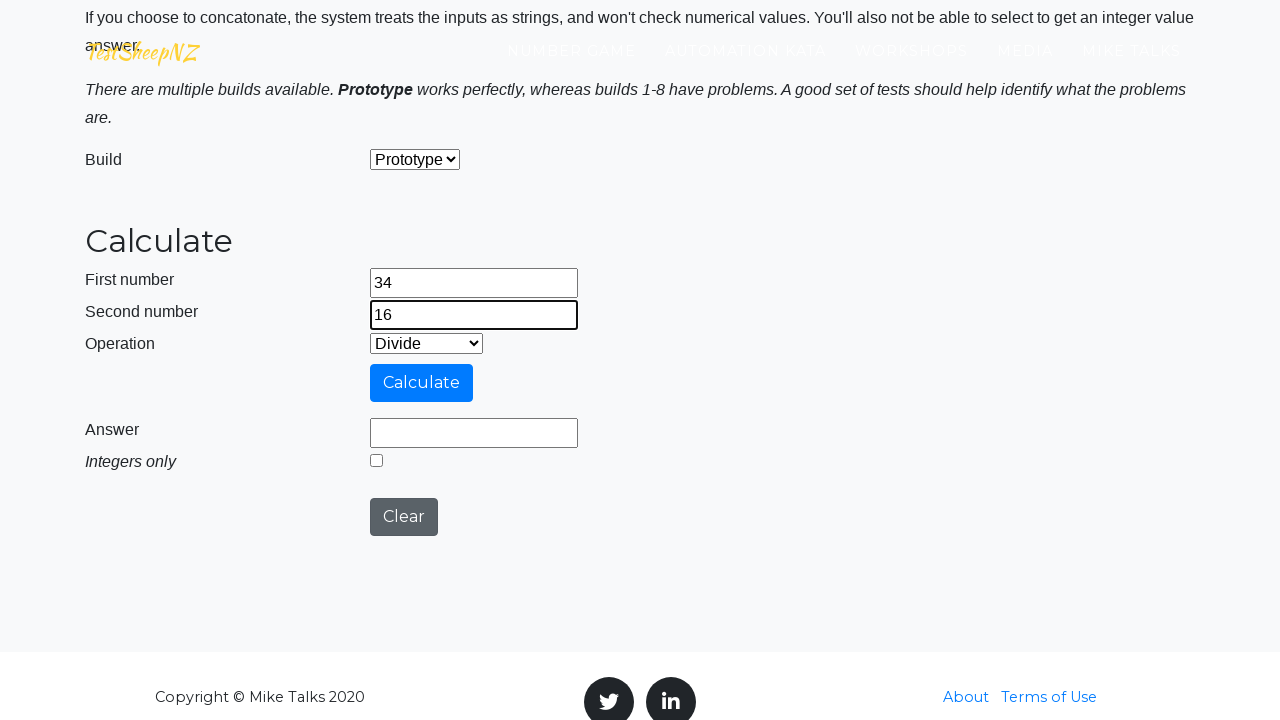

Selected concatenation operation from dropdown on #selectOperationDropdown
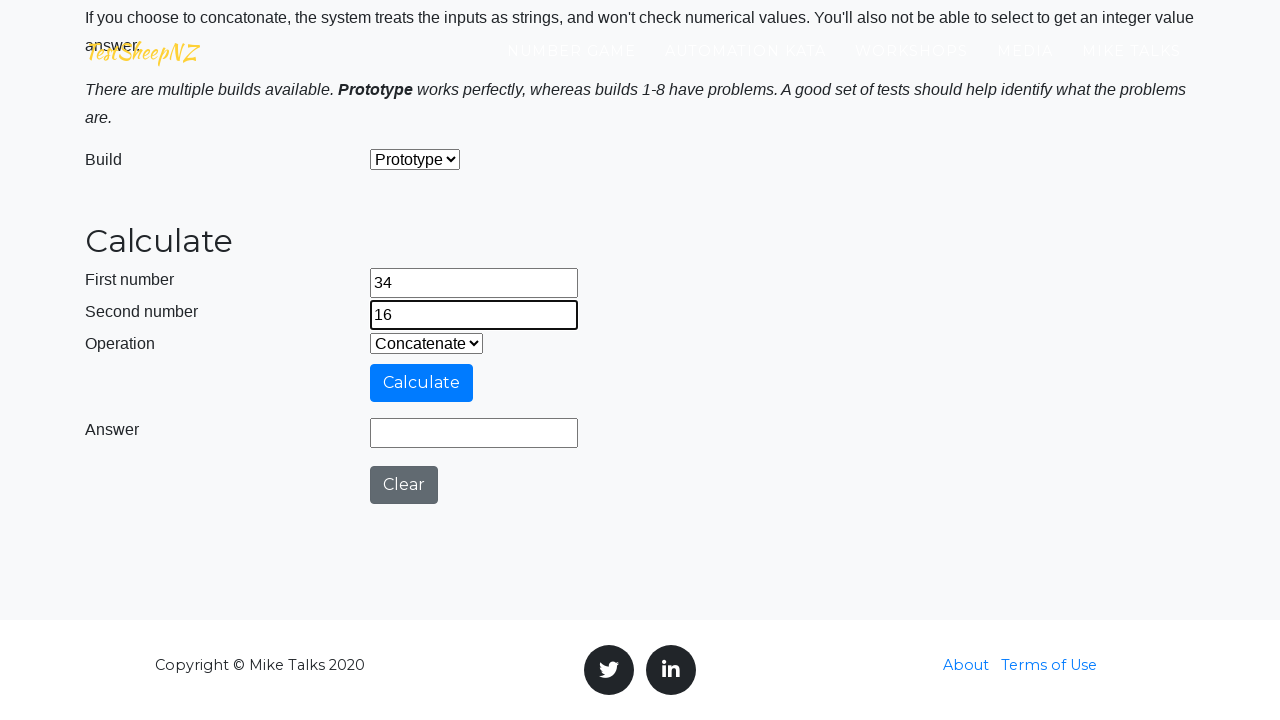

Clicked calculate button for concatenation at (422, 383) on #calculateButton
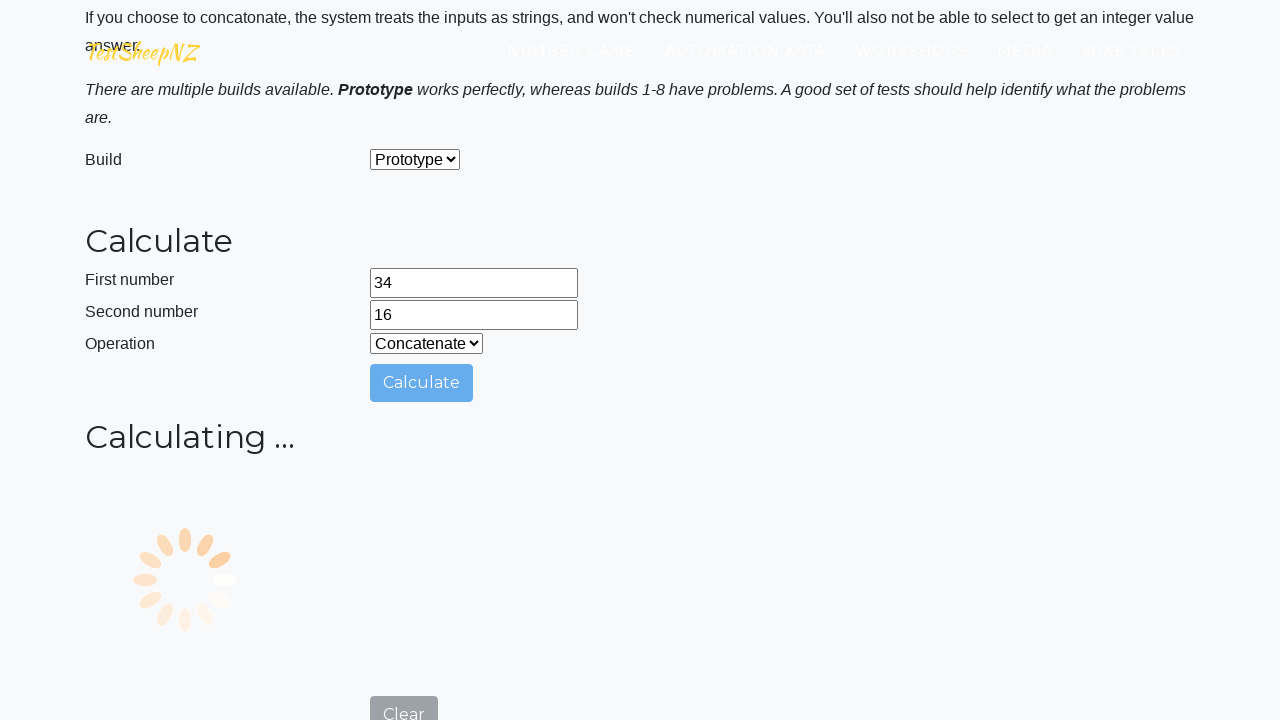

Waited for answer field to appear
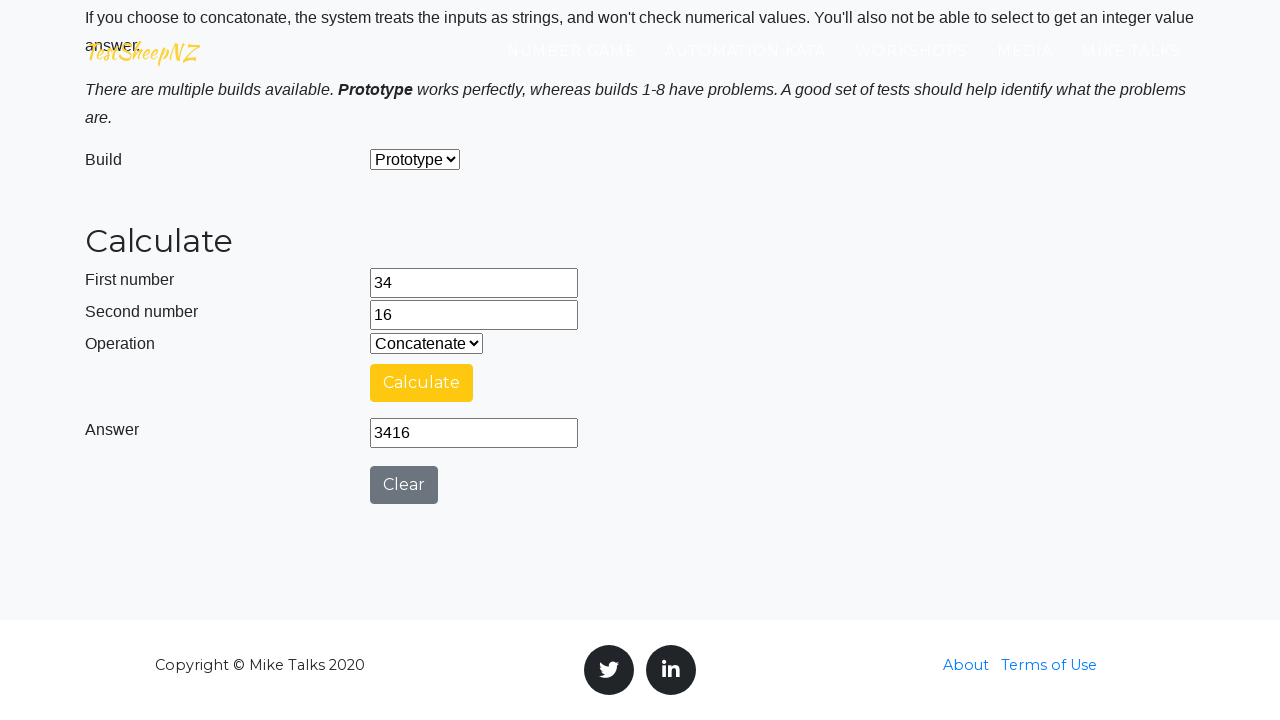

Cleared first number field on #number1Field
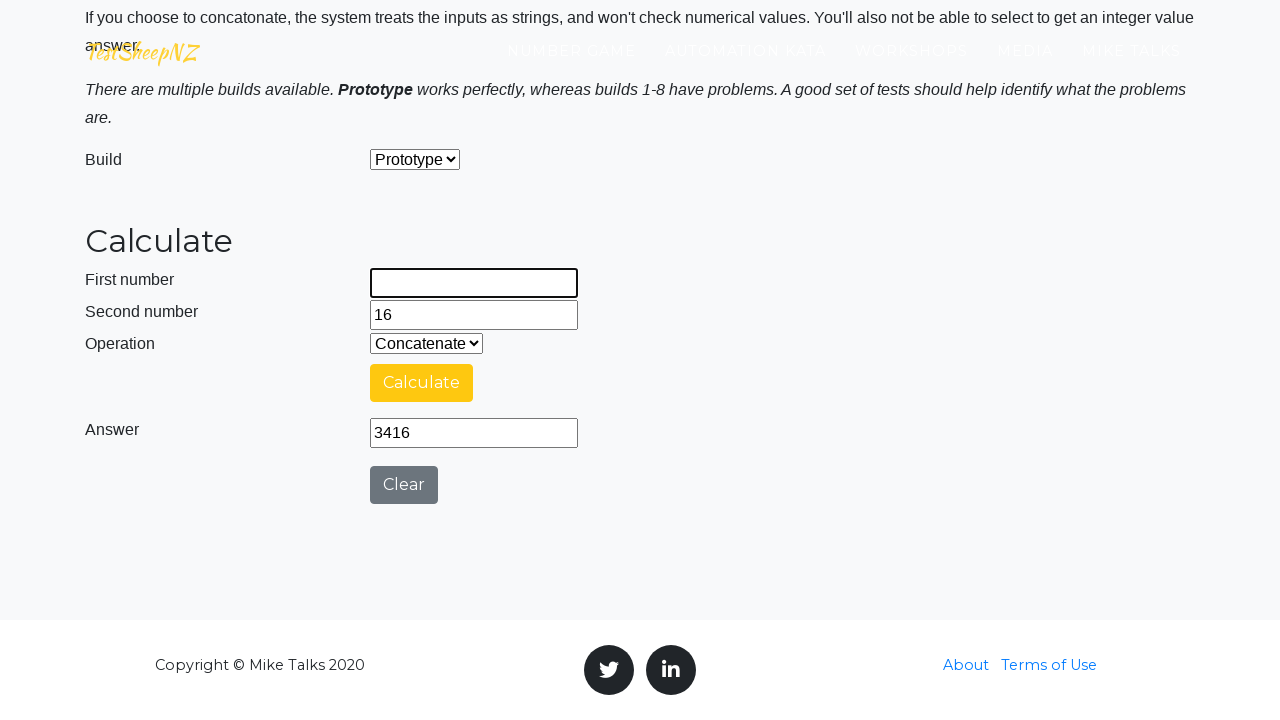

Cleared second number field on #number2Field
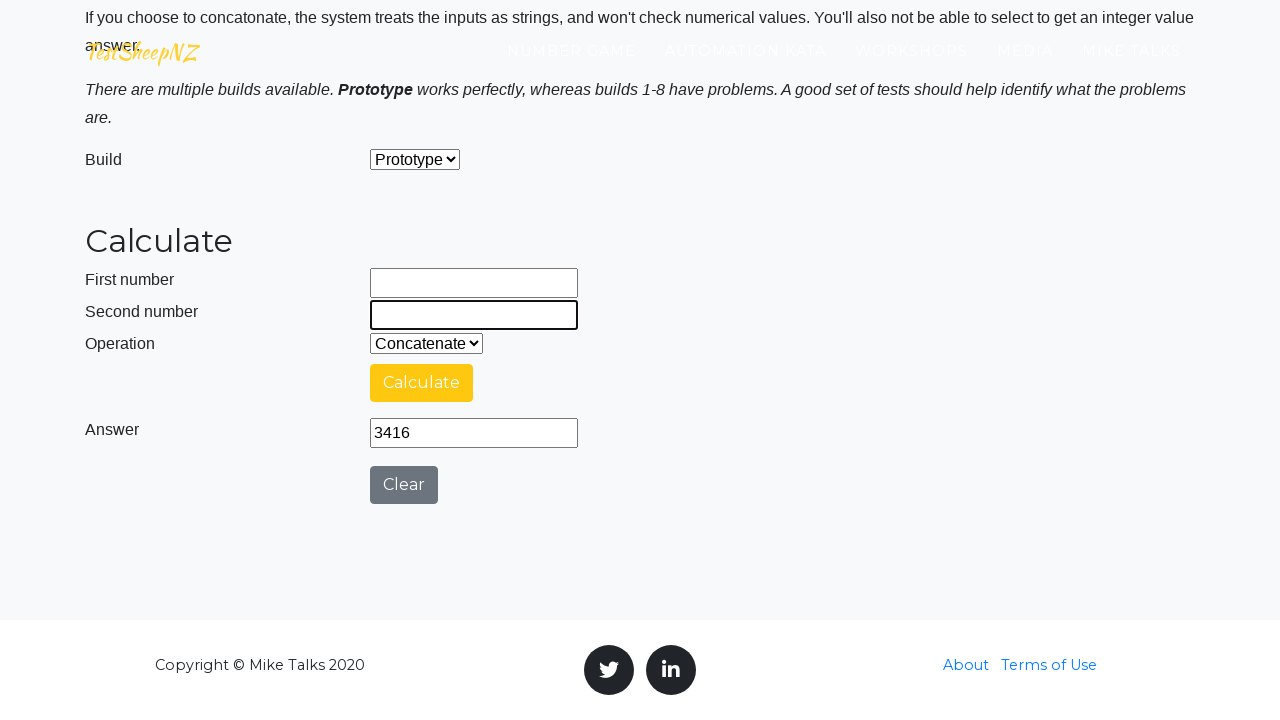

Clicked clear button to reset calculator at (404, 485) on #clearButton
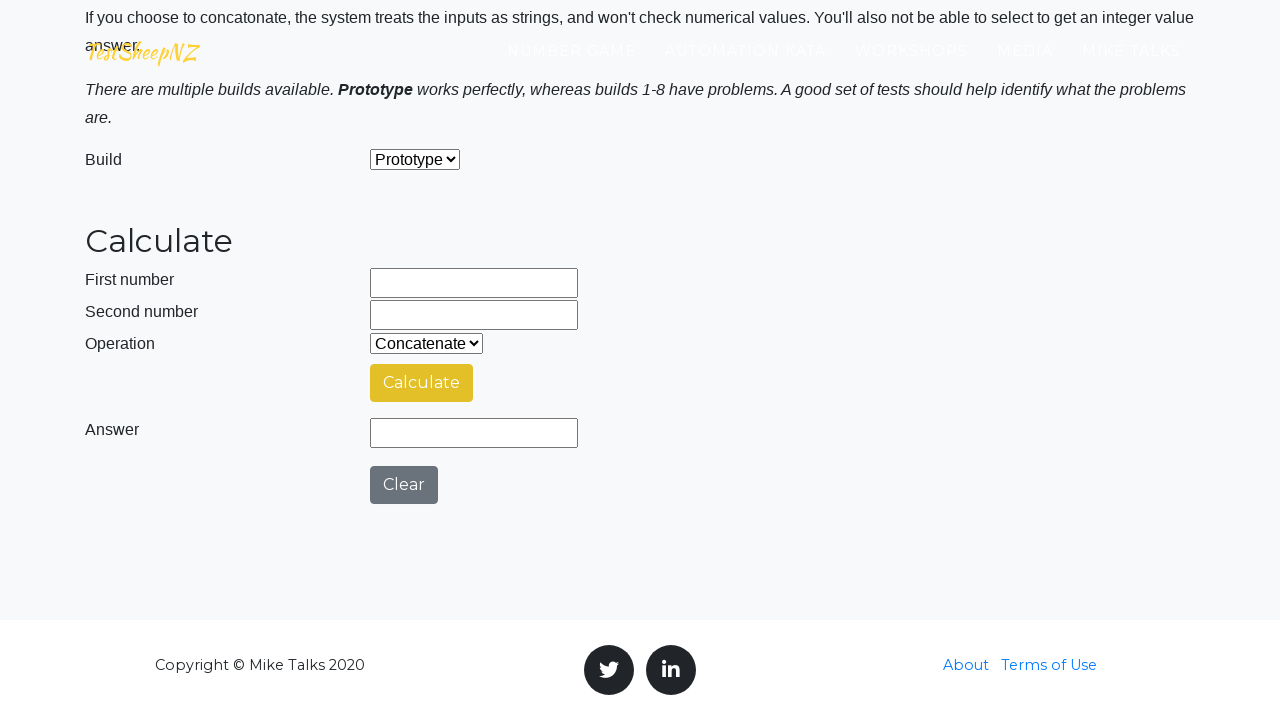

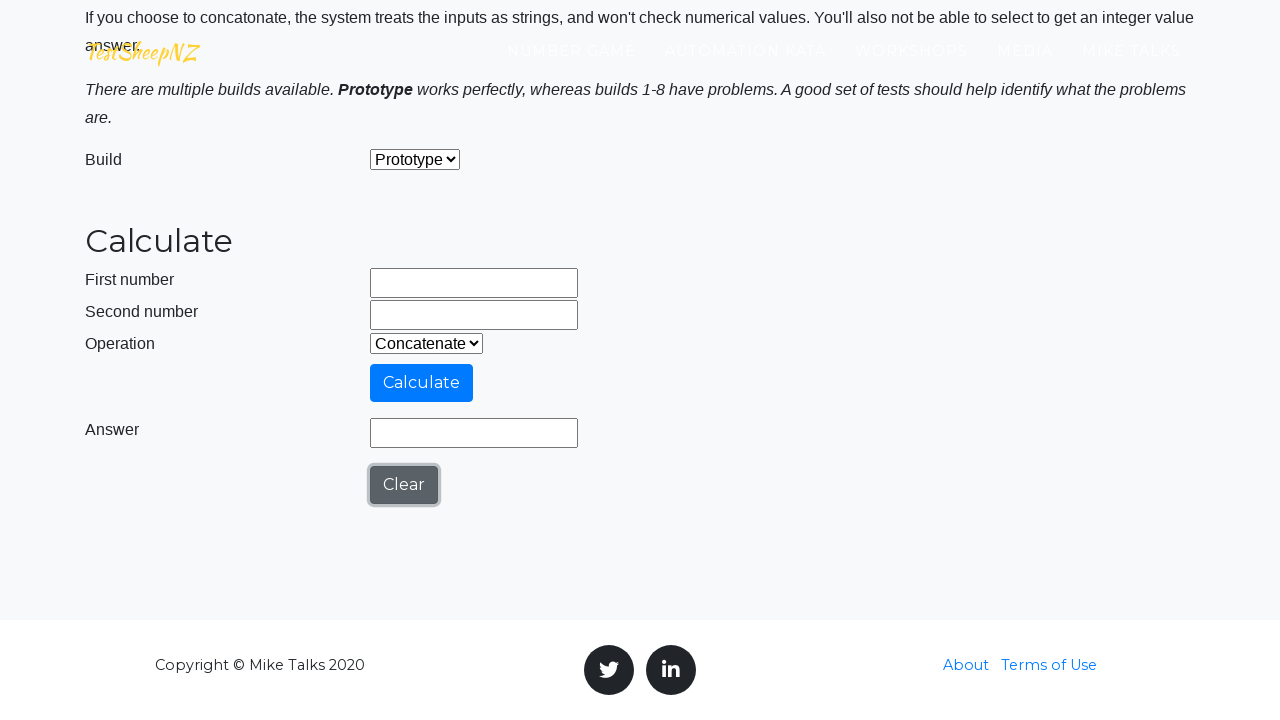